Navigates to Hyundai FAQ page and interacts with FAQ accordion items across multiple categories (Vehicle Purchase, Vehicle Maintenance, Homepage, Blue Members, Mozen Service, Bluelink, and Hyundai Digital Key) by clicking to expand each FAQ item.

Starting URL: https://www.hyundai.com/kr/ko/e/customer/center/faq

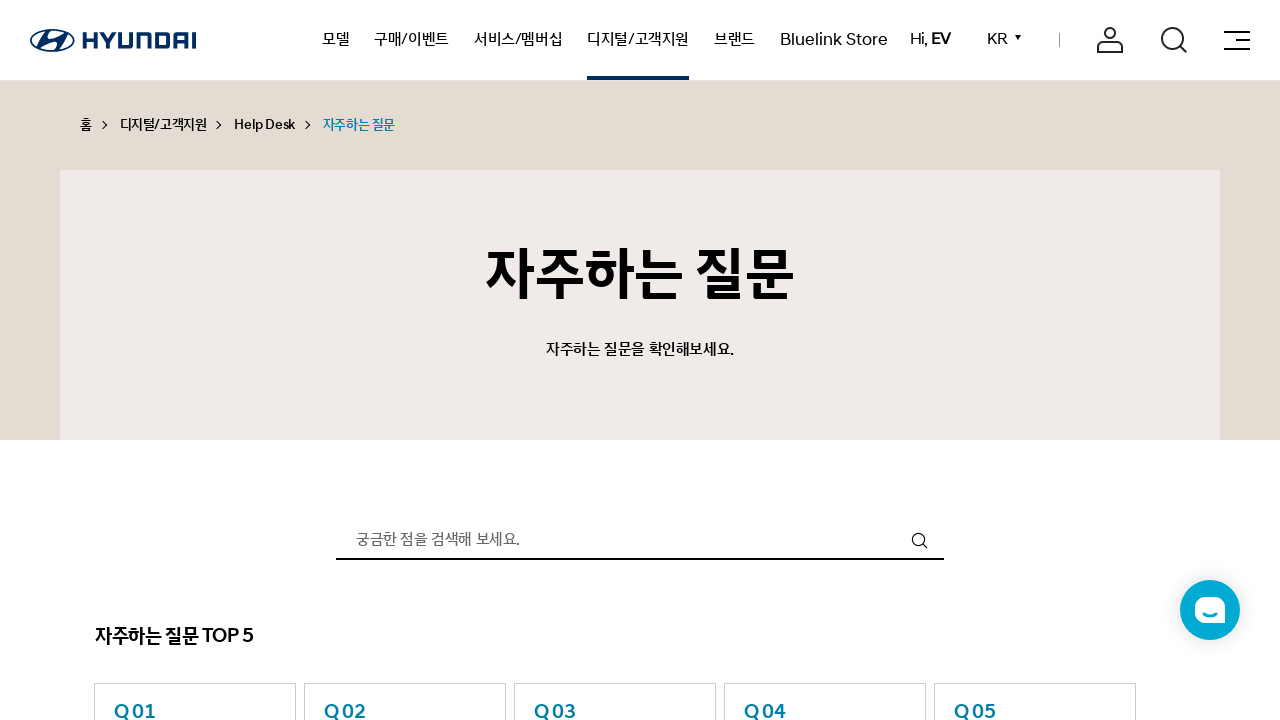

Page loaded with networkidle state
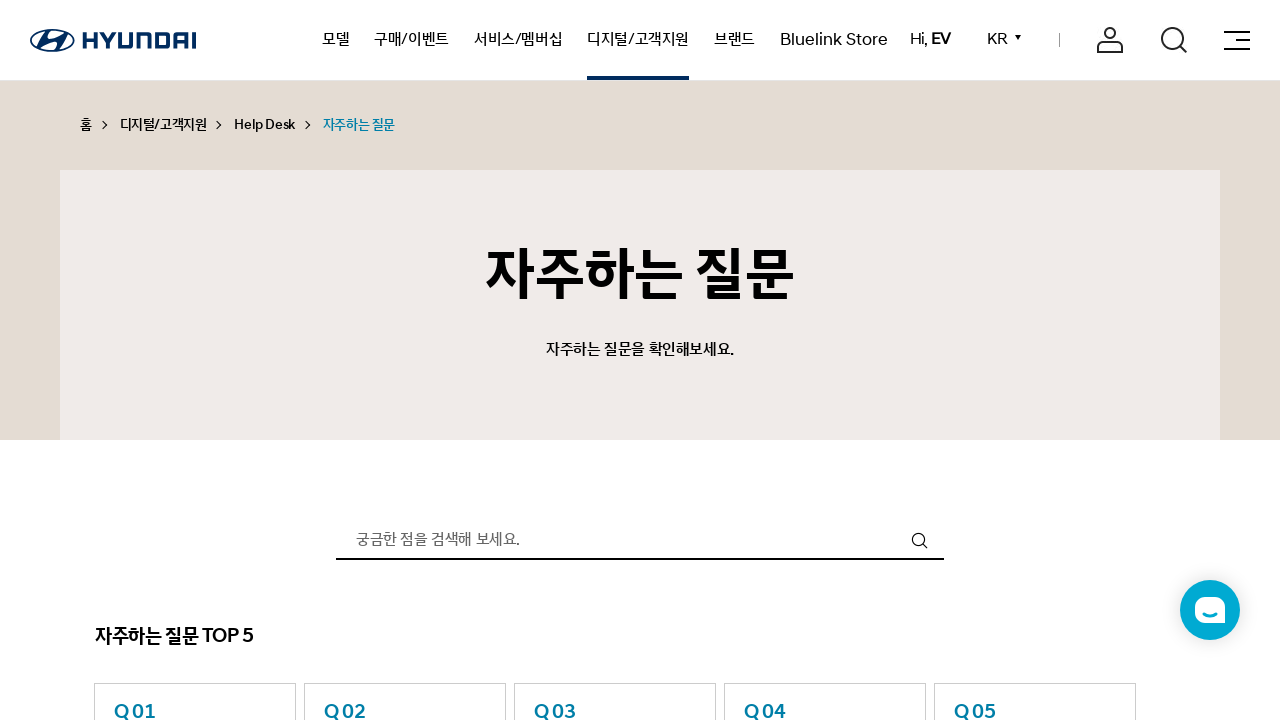

Scrolled to FAQ section (y=1100)
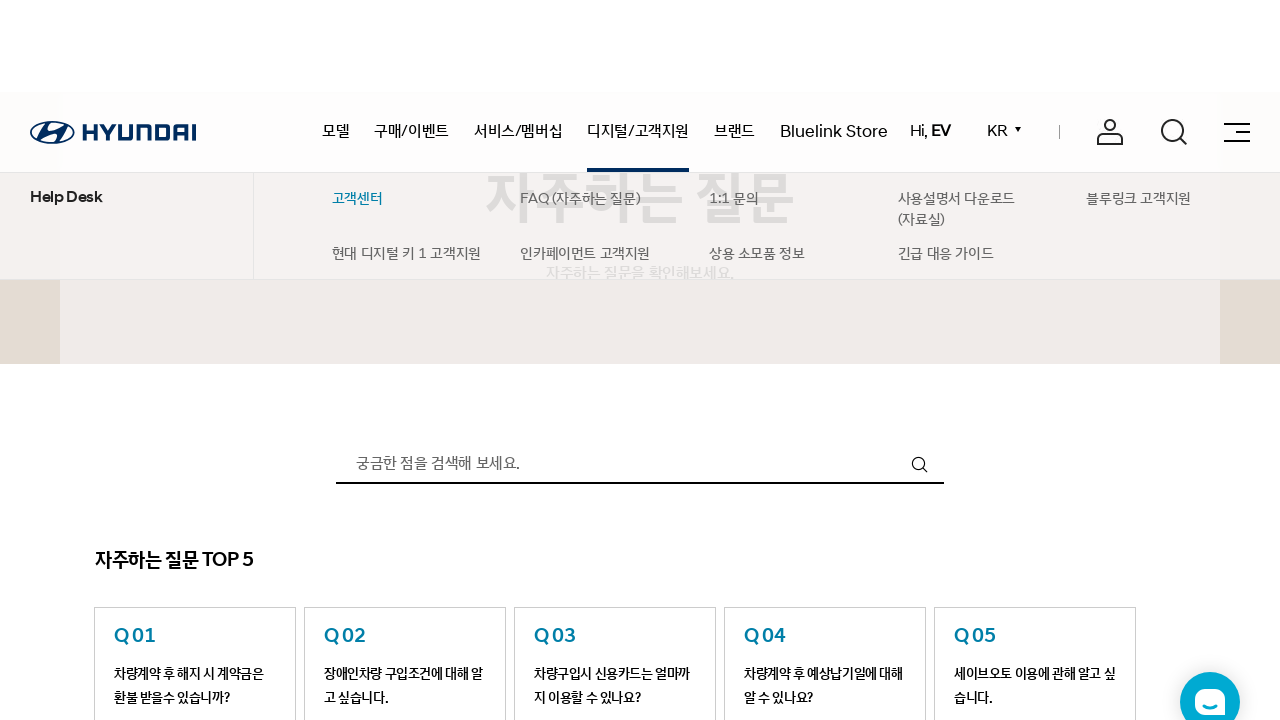

Waited 1000ms for page to settle
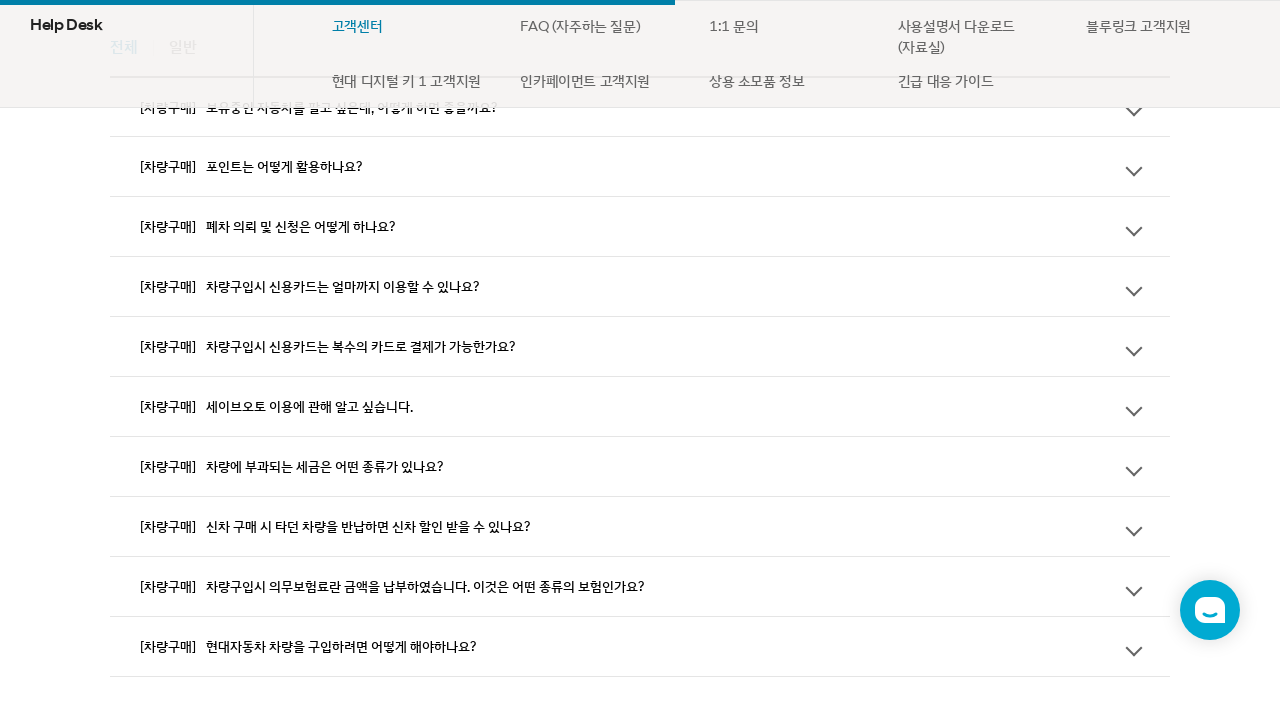

Clicked FAQ item 1 in Vehicle Purchase category at (640, 690) on //*[@id="app"]/div[3]/section/div[2]/div/div[2]/section/div/div[3]/div[1]/div[1]
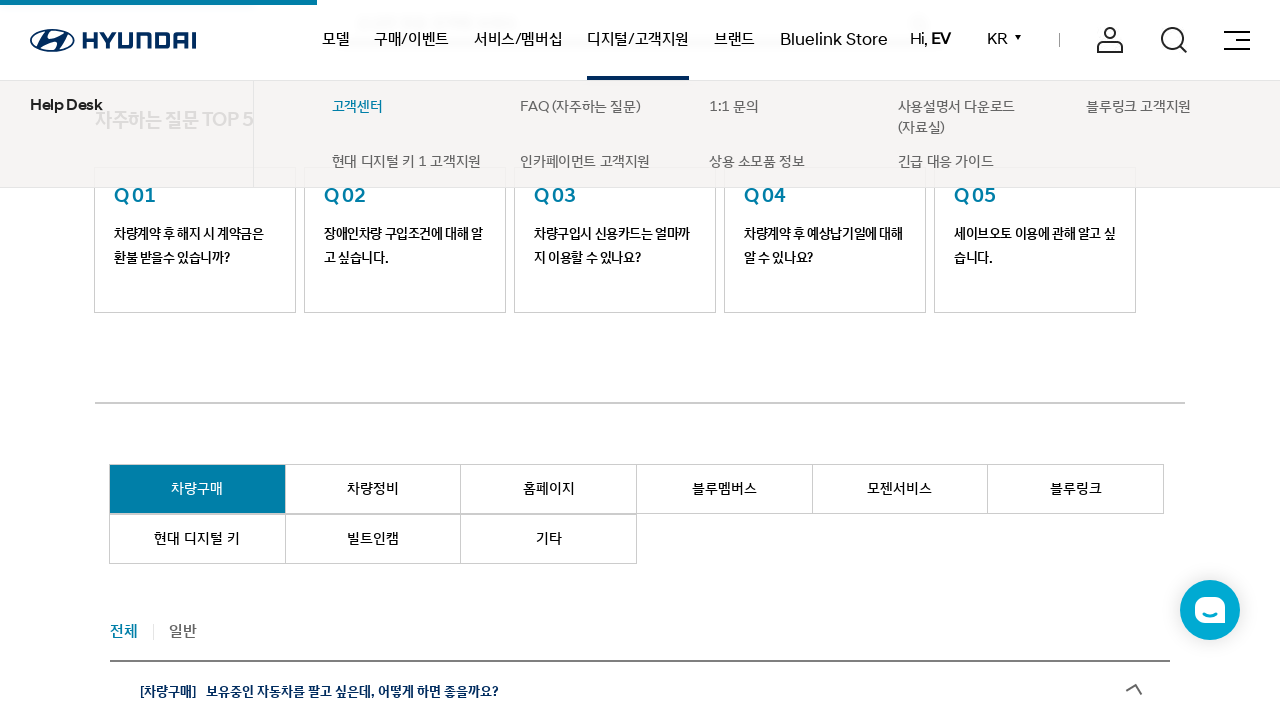

Waited 200ms for FAQ item 1 animation to complete
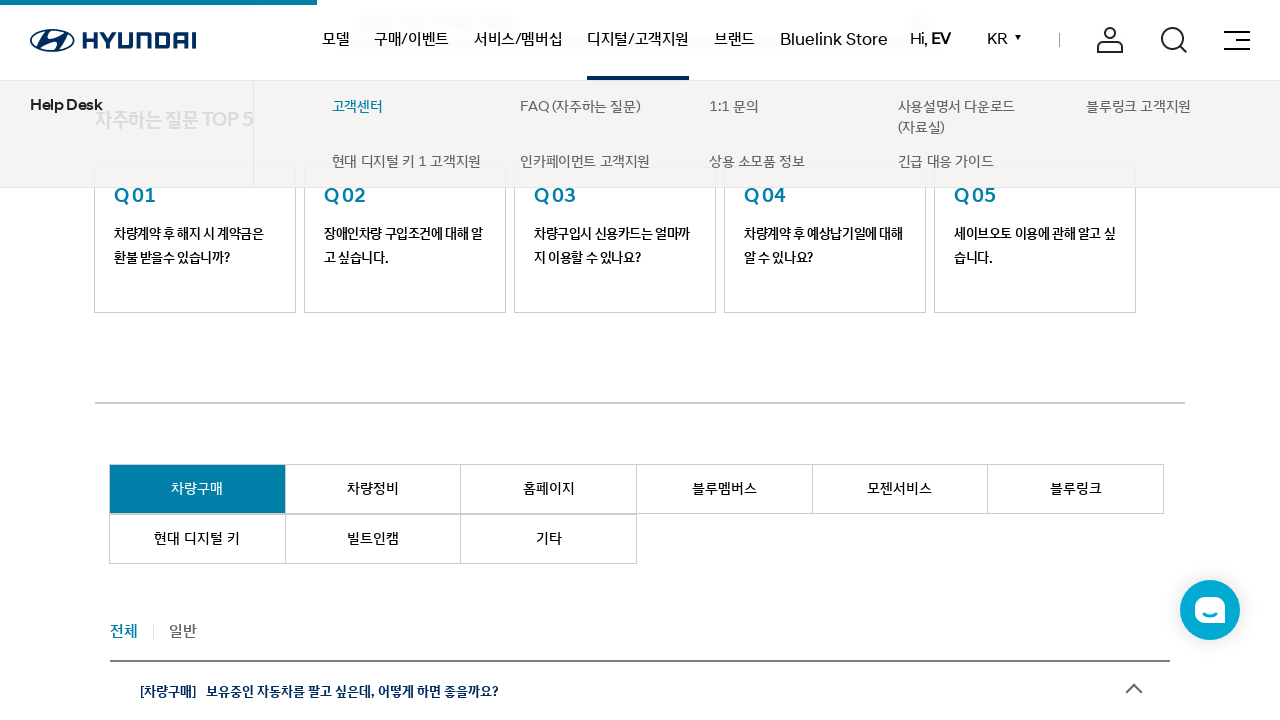

Clicked FAQ item 2 in Vehicle Purchase category at (640, 360) on //*[@id="app"]/div[3]/section/div[2]/div/div[2]/section/div/div[3]/div[1]/div[2]
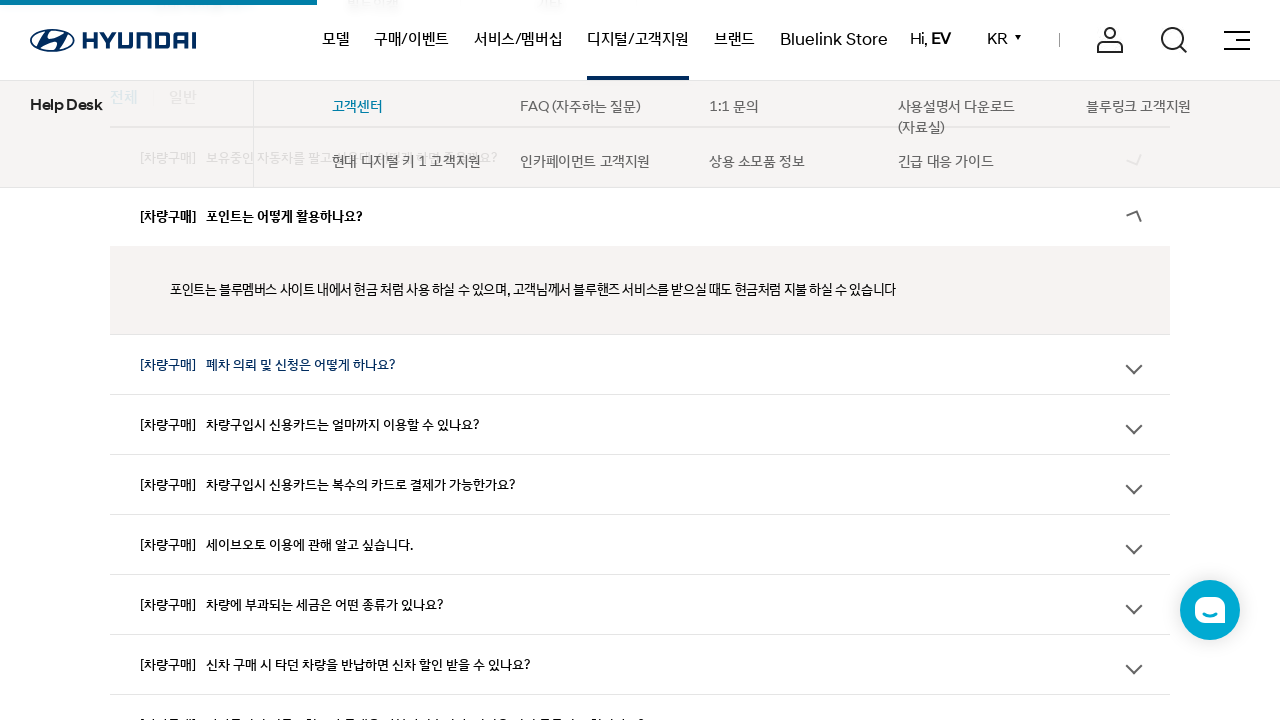

Waited 200ms for FAQ item 2 animation to complete
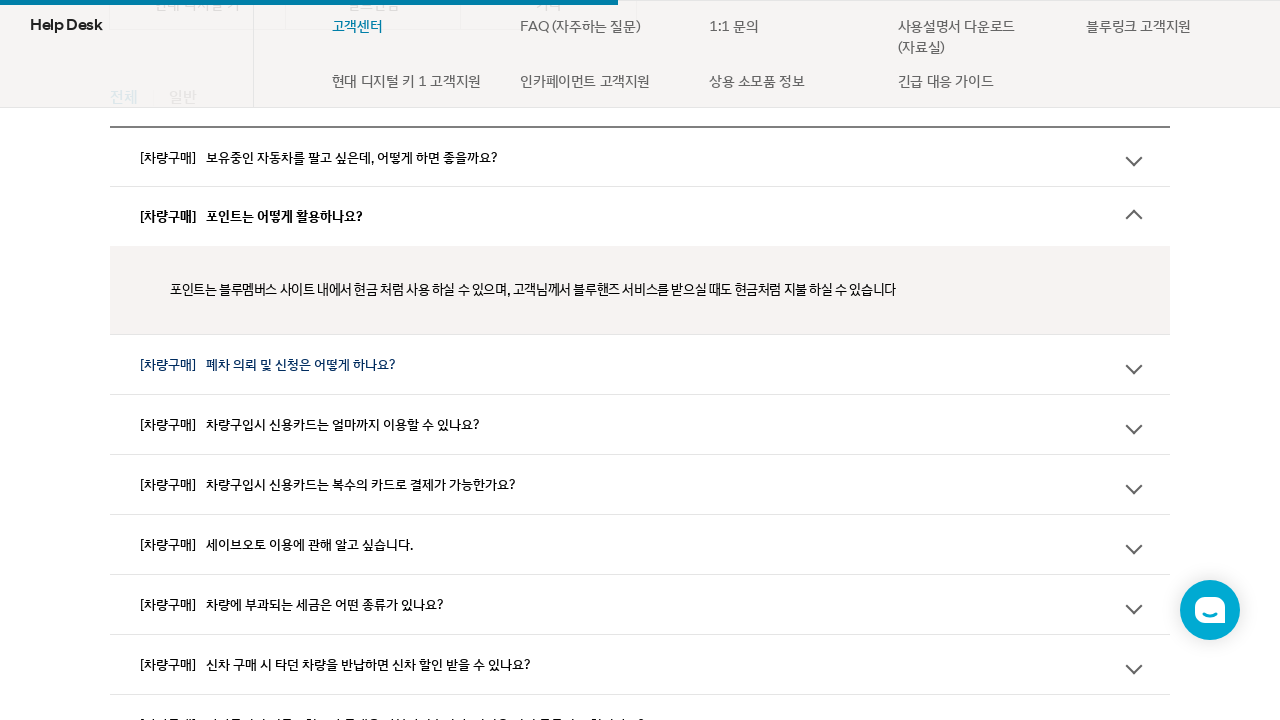

Clicked FAQ item 3 in Vehicle Purchase category at (640, 364) on //*[@id="app"]/div[3]/section/div[2]/div/div[2]/section/div/div[3]/div[1]/div[3]
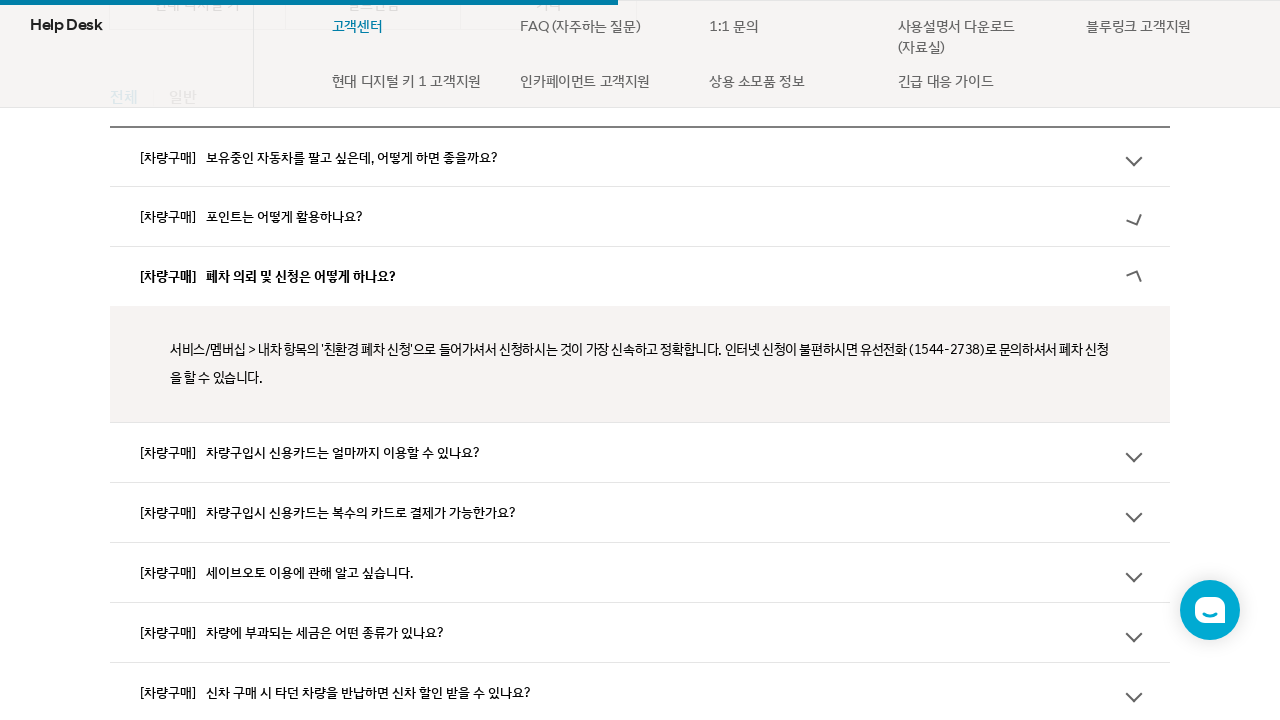

Waited 200ms for FAQ item 3 animation to complete
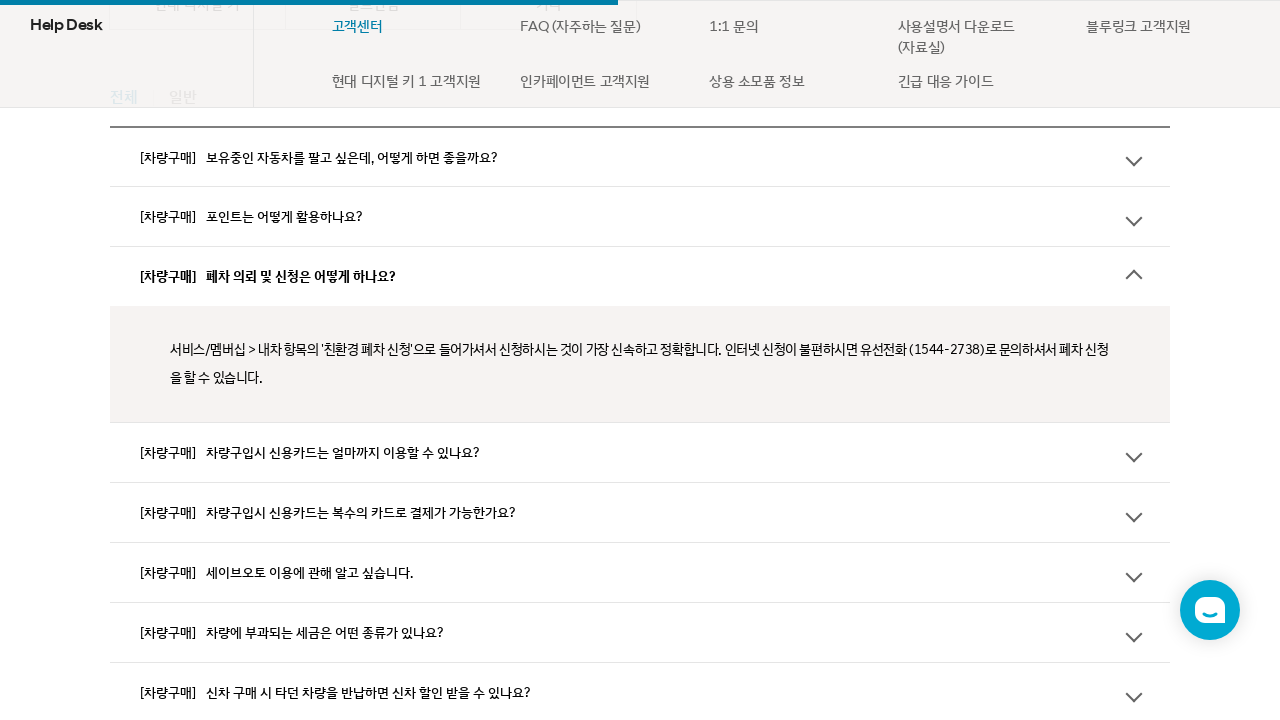

Clicked FAQ item 4 in Vehicle Purchase category at (640, 452) on //*[@id="app"]/div[3]/section/div[2]/div/div[2]/section/div/div[3]/div[1]/div[4]
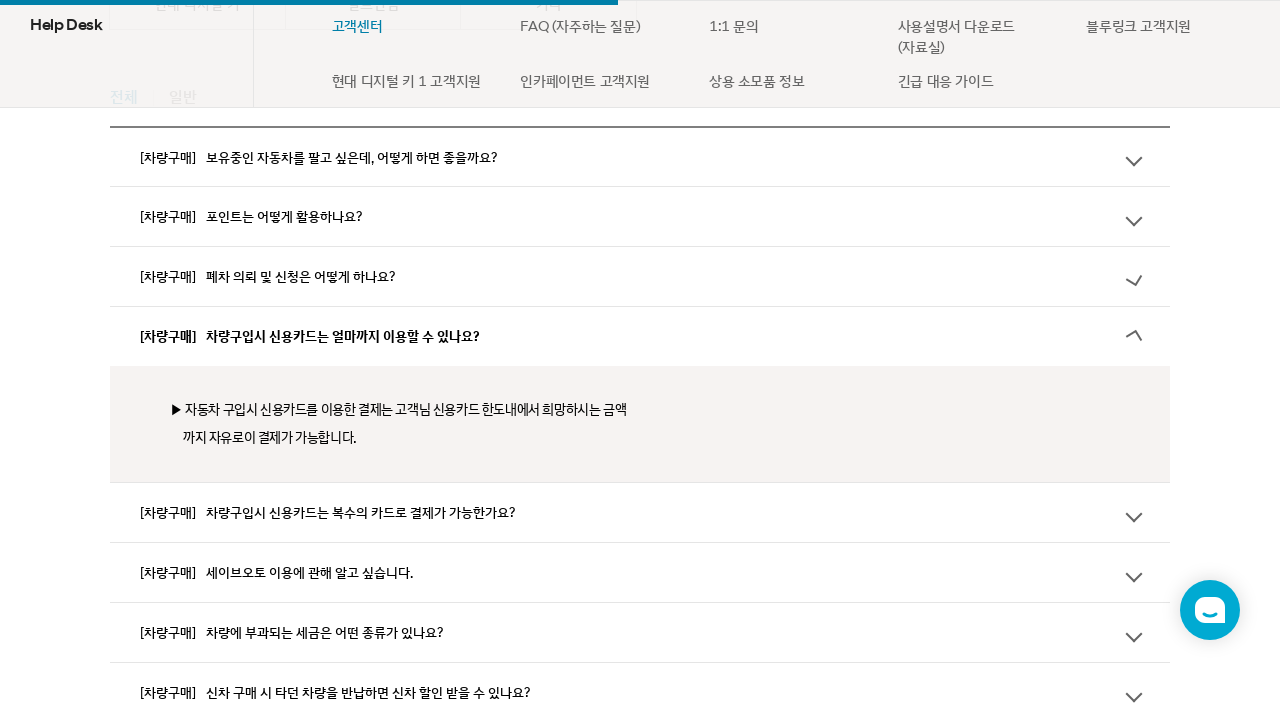

Waited 200ms for FAQ item 4 animation to complete
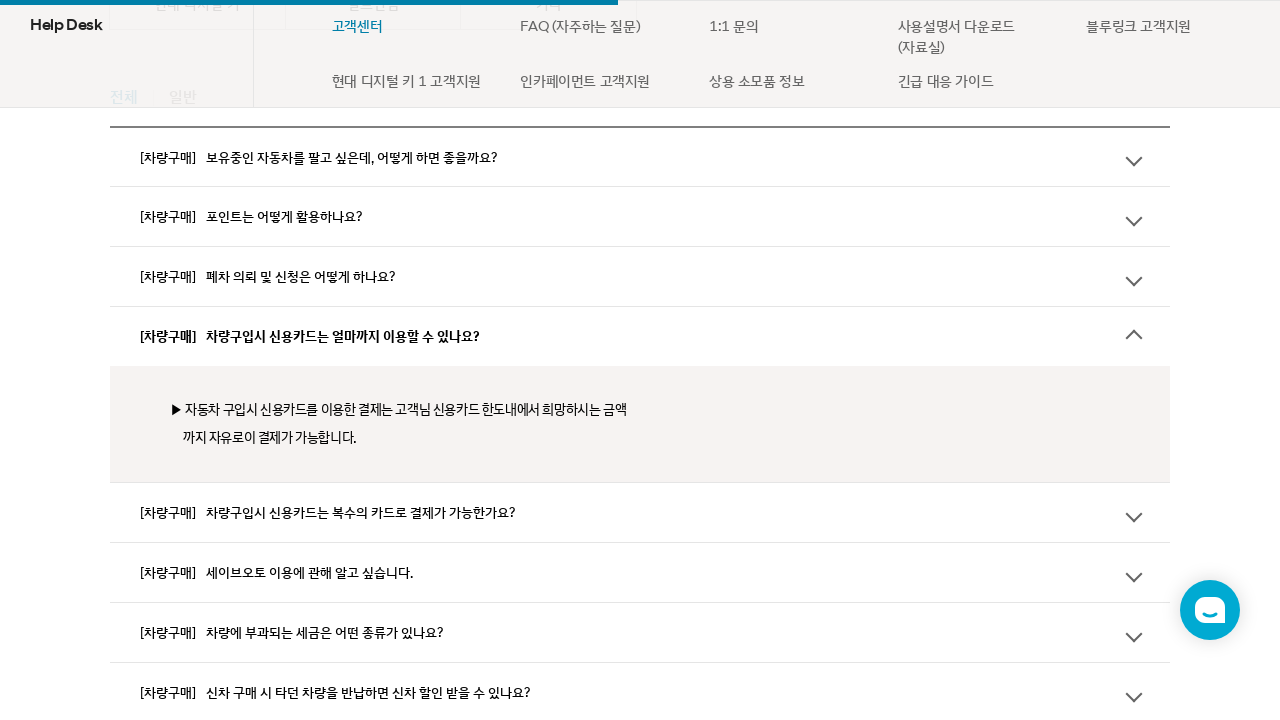

Clicked FAQ item 5 in Vehicle Purchase category at (640, 512) on //*[@id="app"]/div[3]/section/div[2]/div/div[2]/section/div/div[3]/div[1]/div[5]
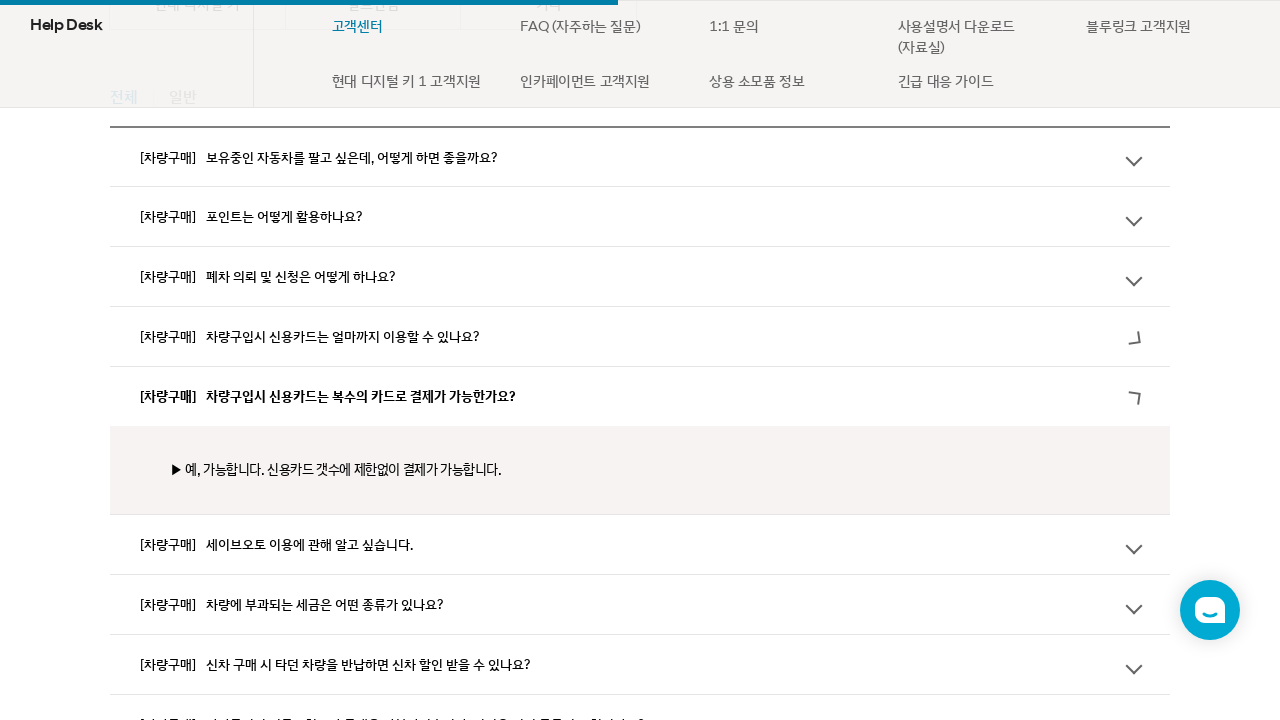

Waited 200ms for FAQ item 5 animation to complete
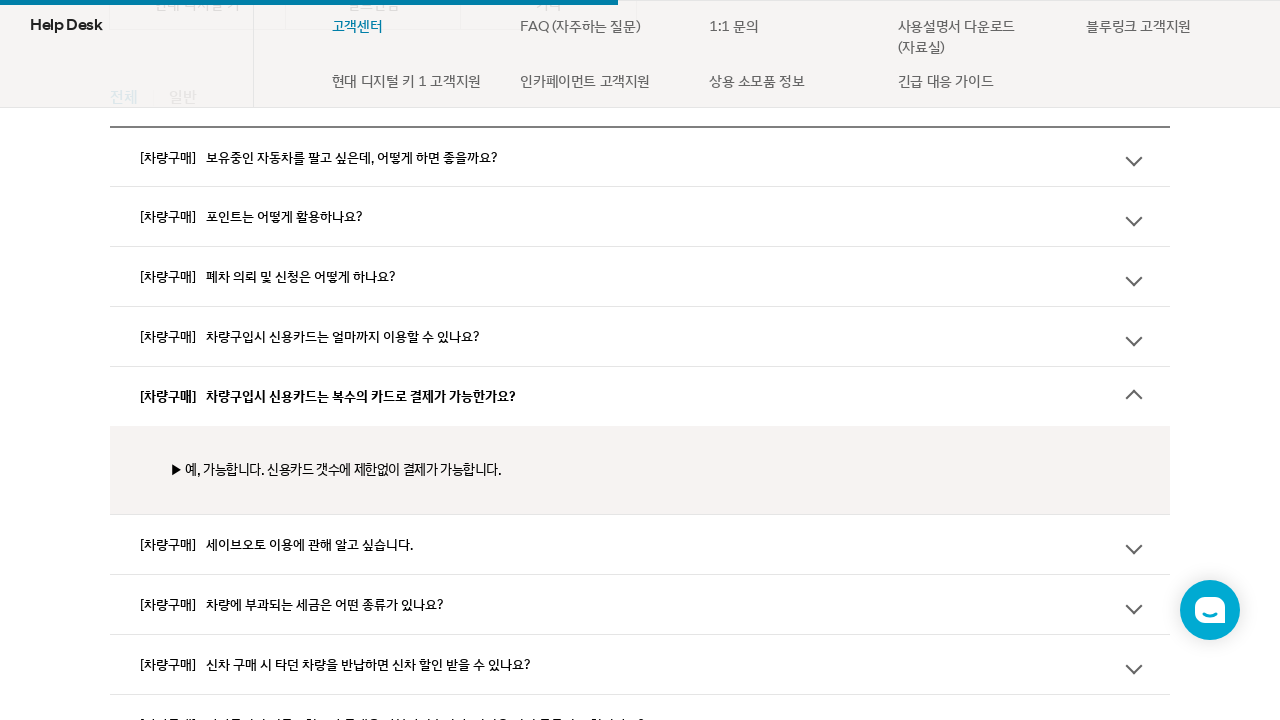

Clicked FAQ item 6 in Vehicle Purchase category at (640, 544) on //*[@id="app"]/div[3]/section/div[2]/div/div[2]/section/div/div[3]/div[1]/div[6]
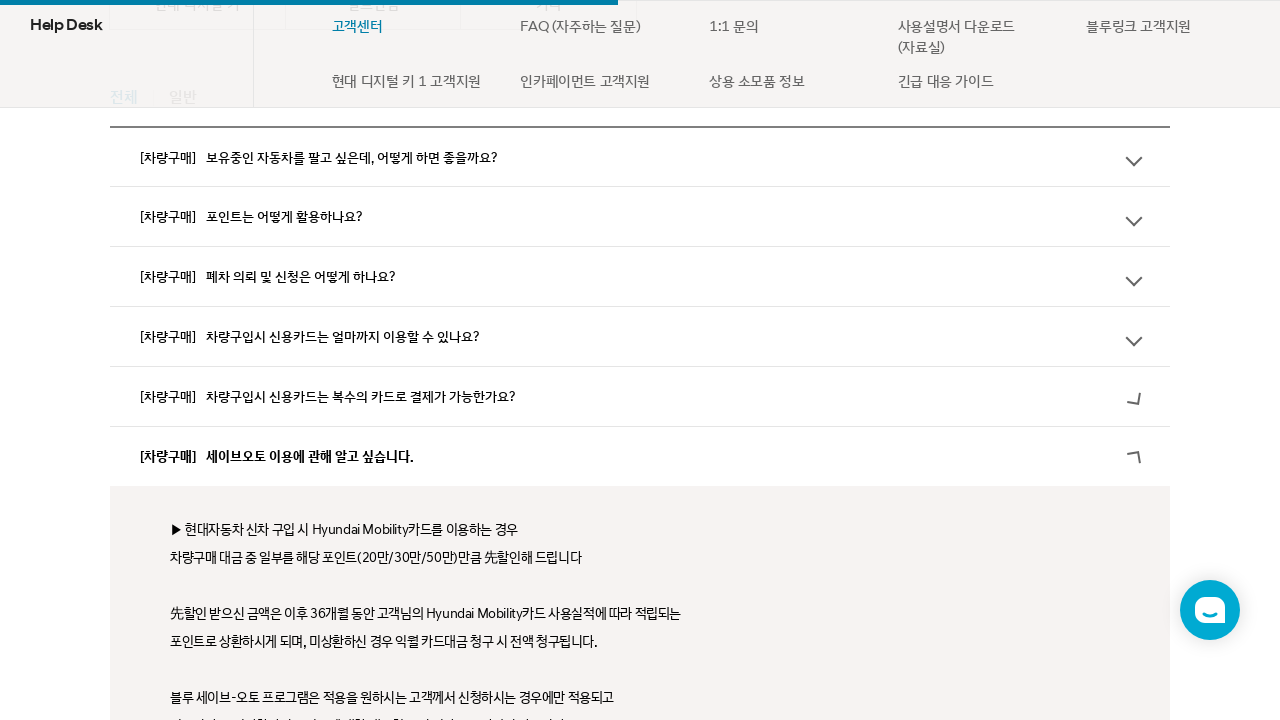

Waited 200ms for FAQ item 6 animation to complete
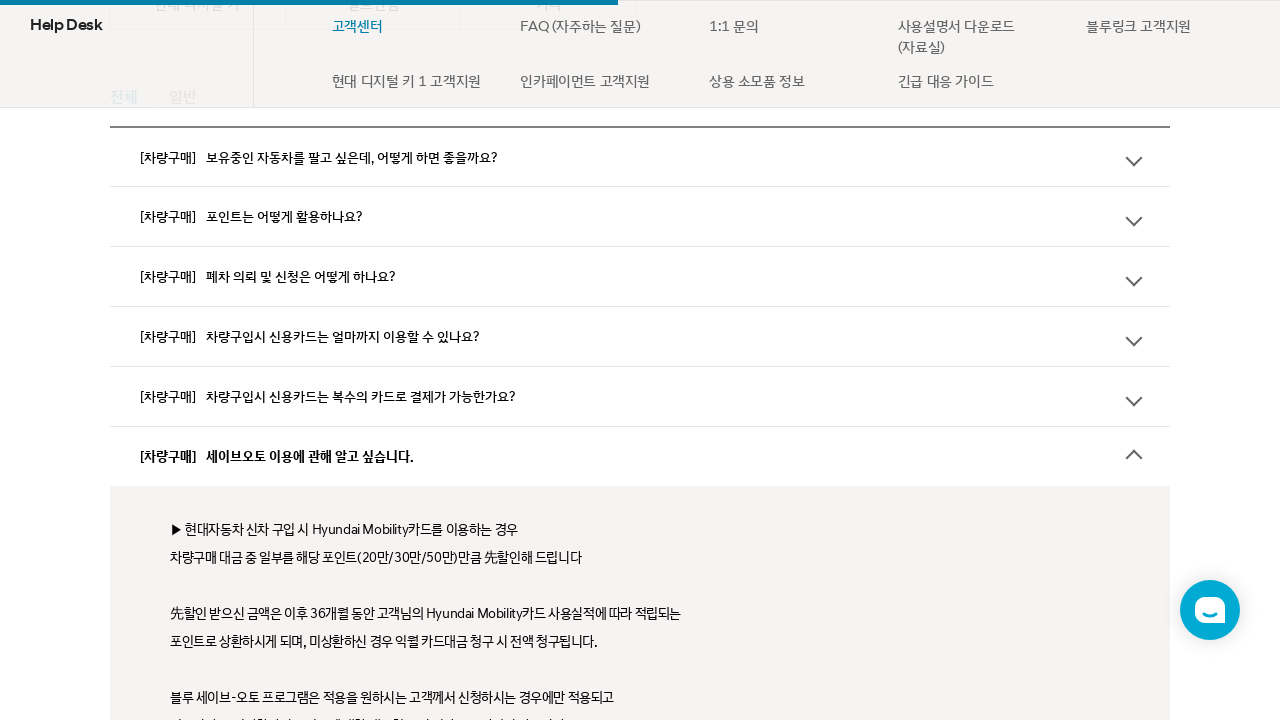

Clicked FAQ item 7 in Vehicle Purchase category at (640, 360) on //*[@id="app"]/div[3]/section/div[2]/div/div[2]/section/div/div[3]/div[1]/div[7]
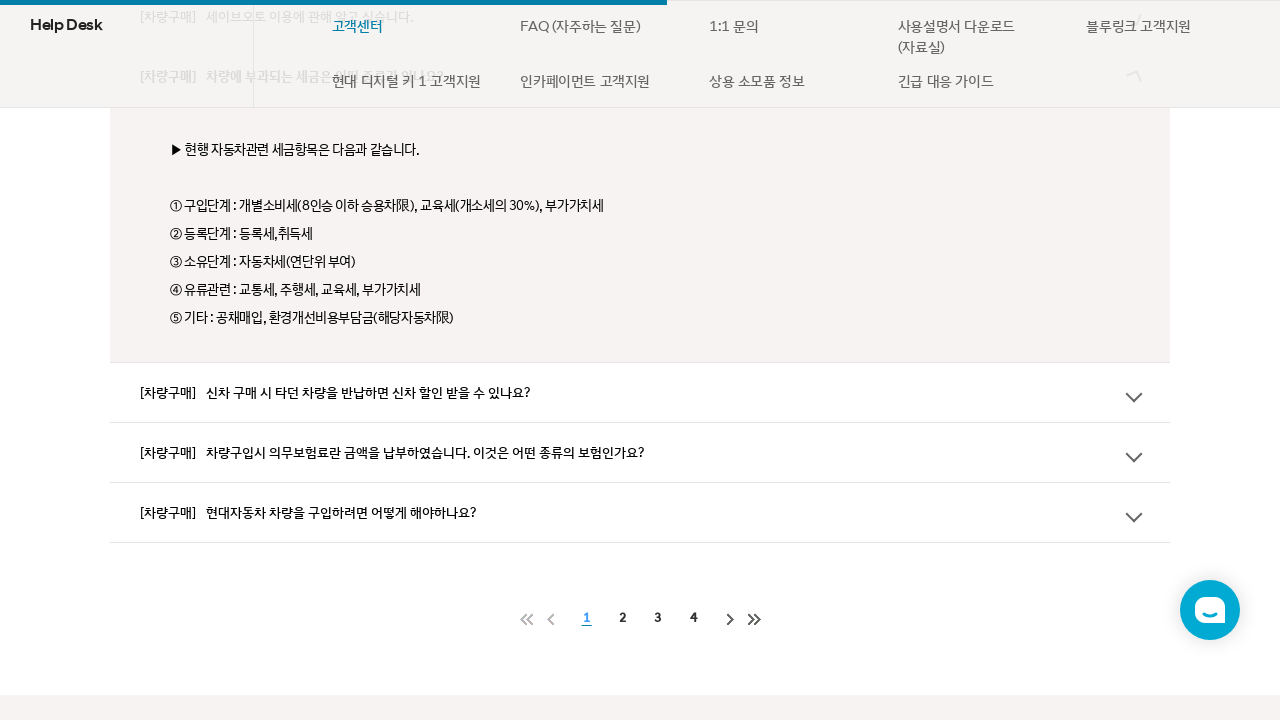

Waited 200ms for FAQ item 7 animation to complete
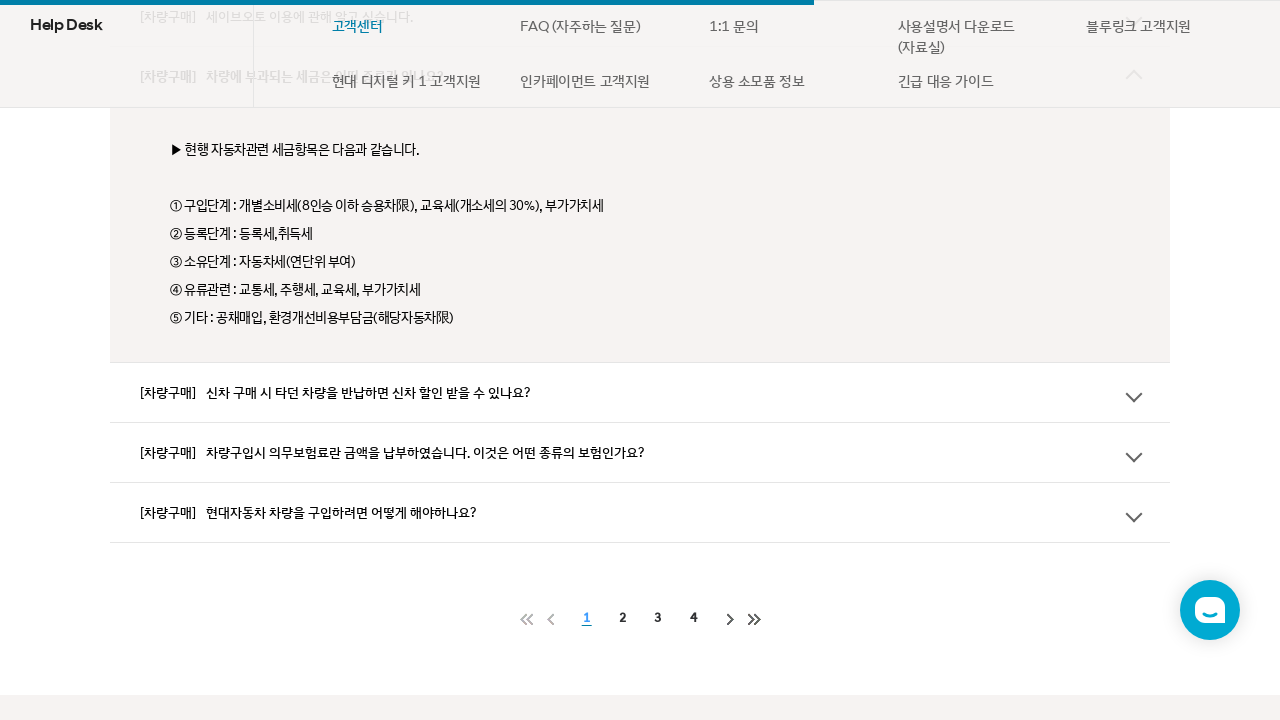

Clicked FAQ item 8 in Vehicle Purchase category at (640, 392) on //*[@id="app"]/div[3]/section/div[2]/div/div[2]/section/div/div[3]/div[1]/div[8]
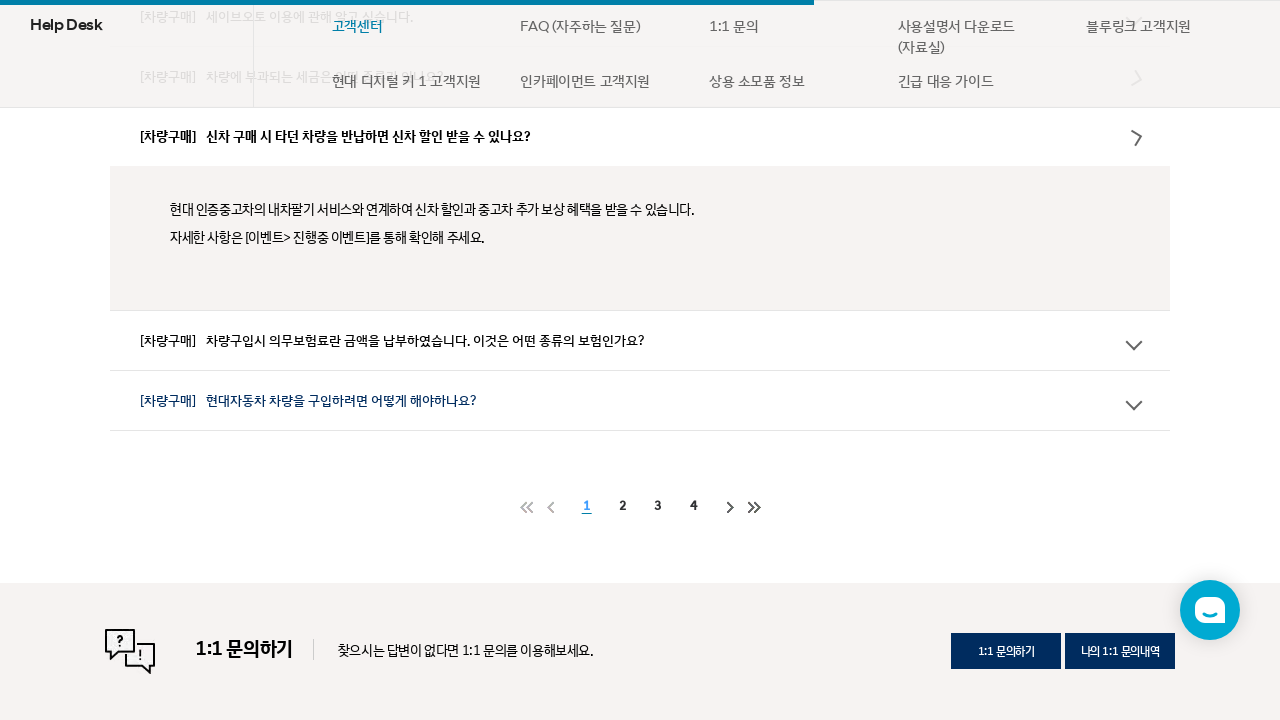

Waited 200ms for FAQ item 8 animation to complete
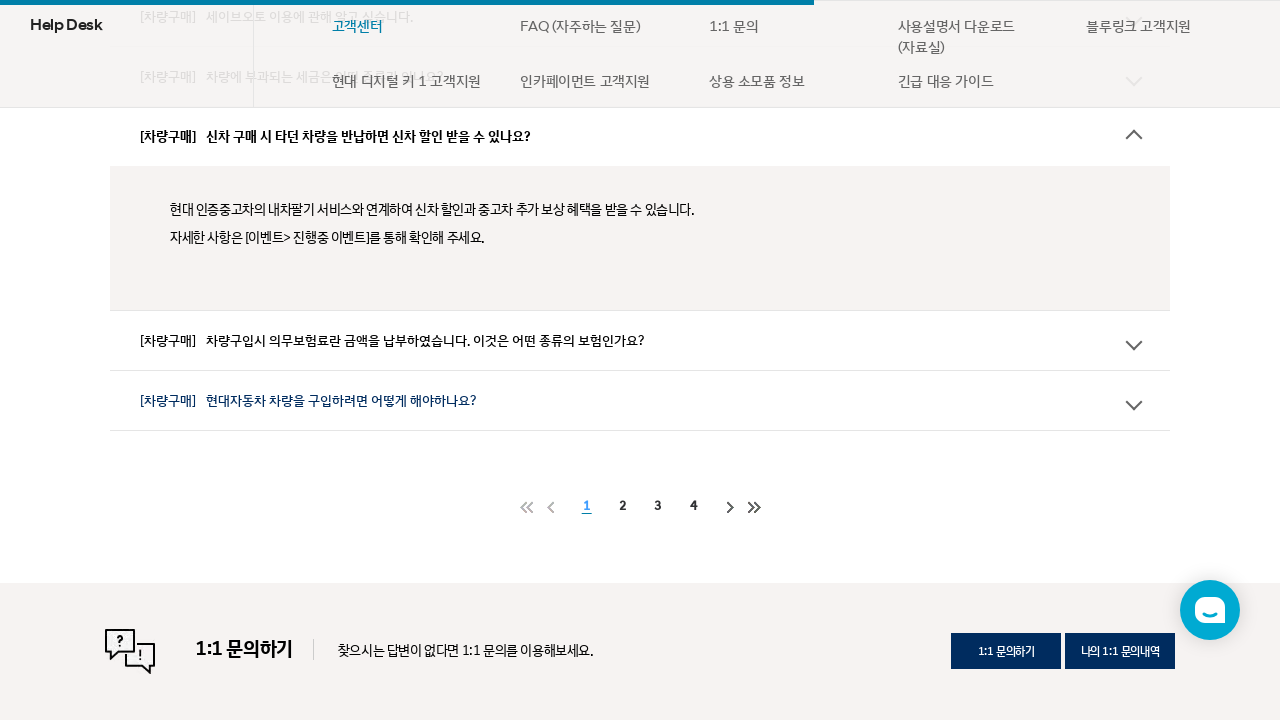

Clicked FAQ item 9 in Vehicle Purchase category at (640, 340) on //*[@id="app"]/div[3]/section/div[2]/div/div[2]/section/div/div[3]/div[1]/div[9]
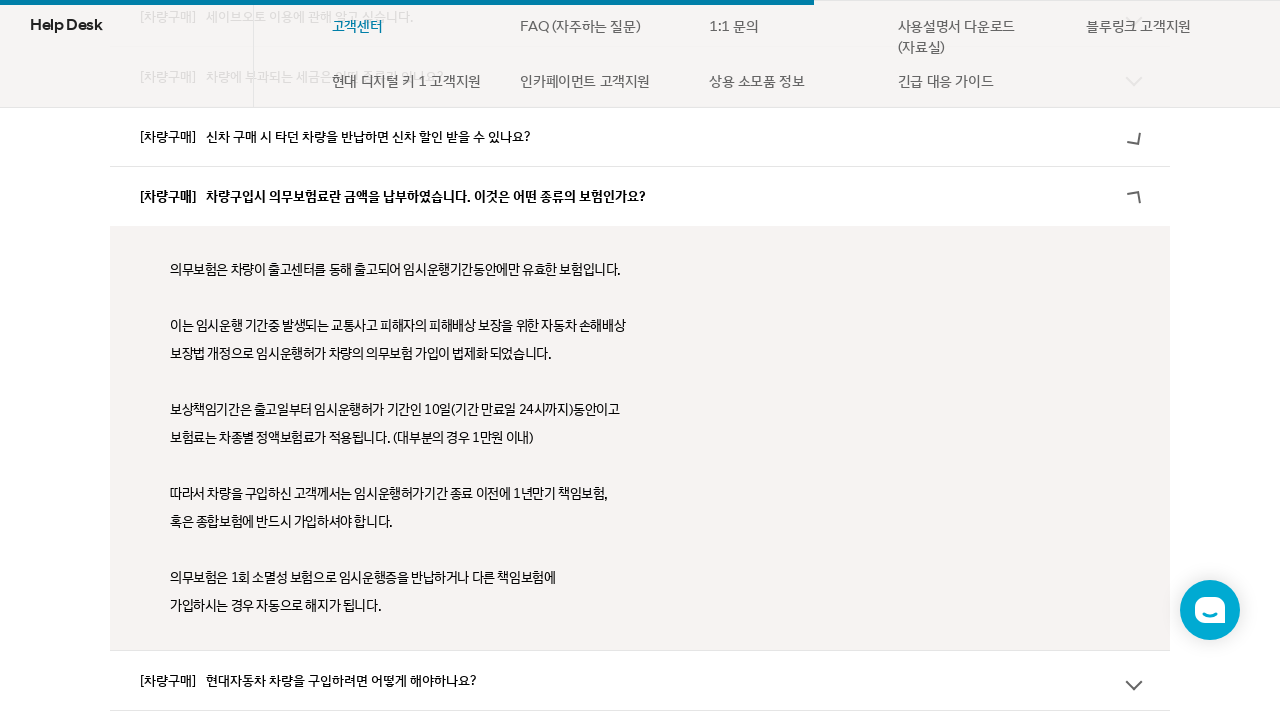

Waited 200ms for FAQ item 9 animation to complete
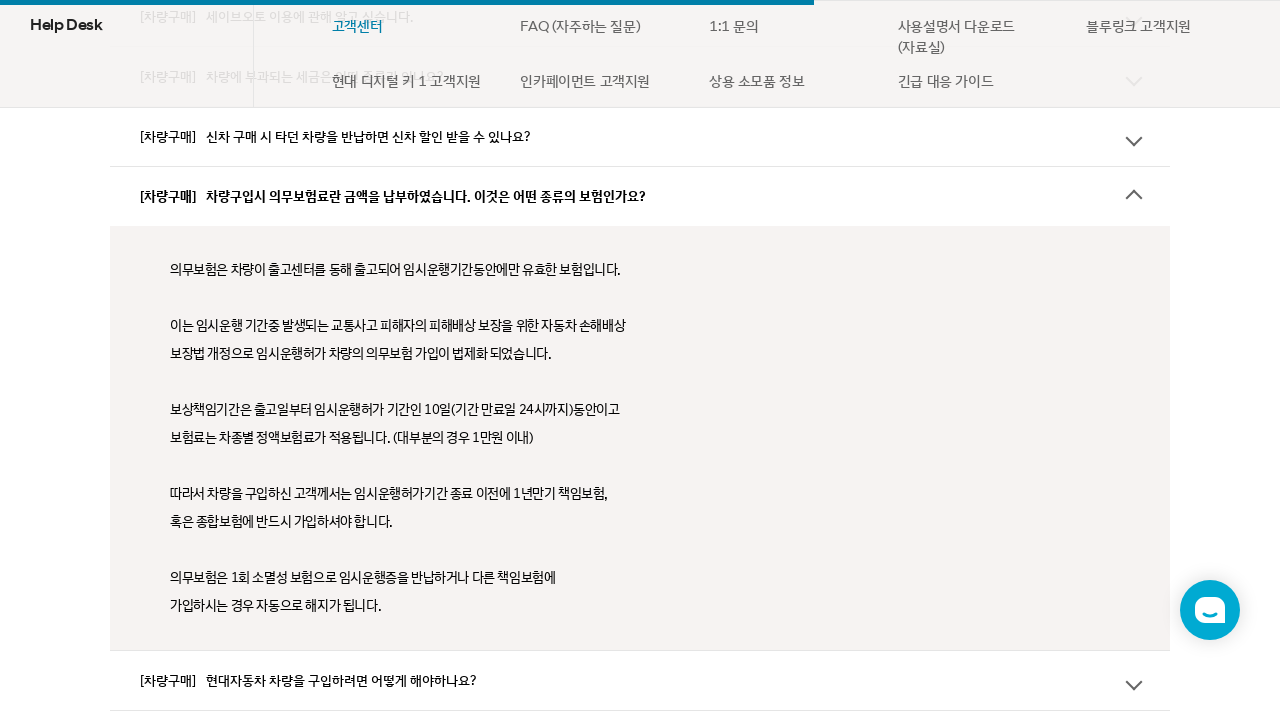

Clicked FAQ item 10 in Vehicle Purchase category at (640, 680) on //*[@id="app"]/div[3]/section/div[2]/div/div[2]/section/div/div[3]/div[1]/div[10
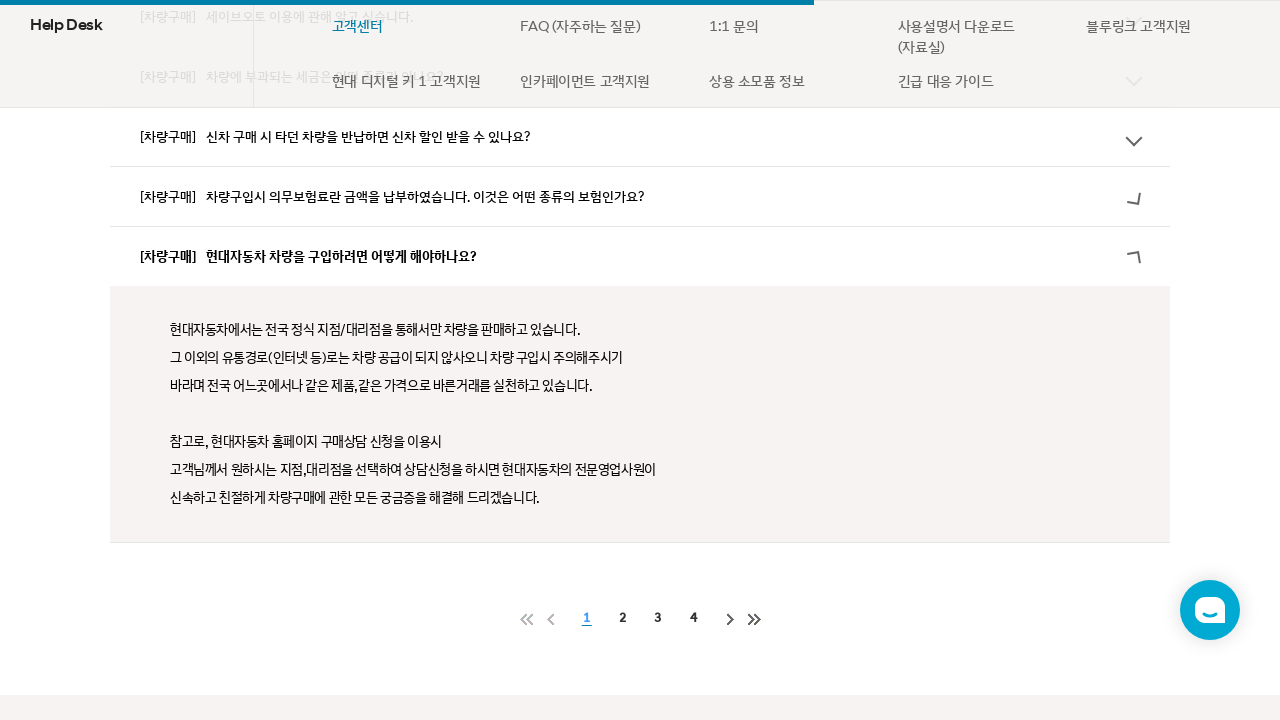

Waited 200ms for FAQ item 10 animation to complete
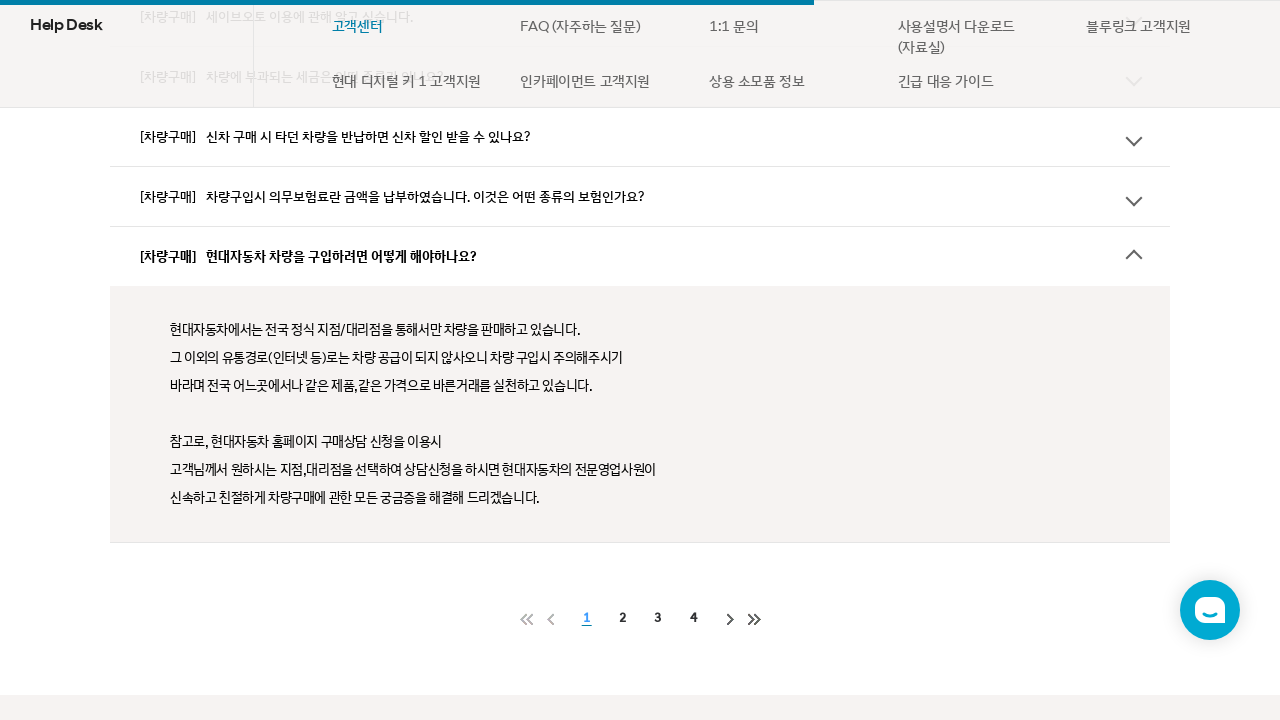

Scrolled up to category tabs (y=900)
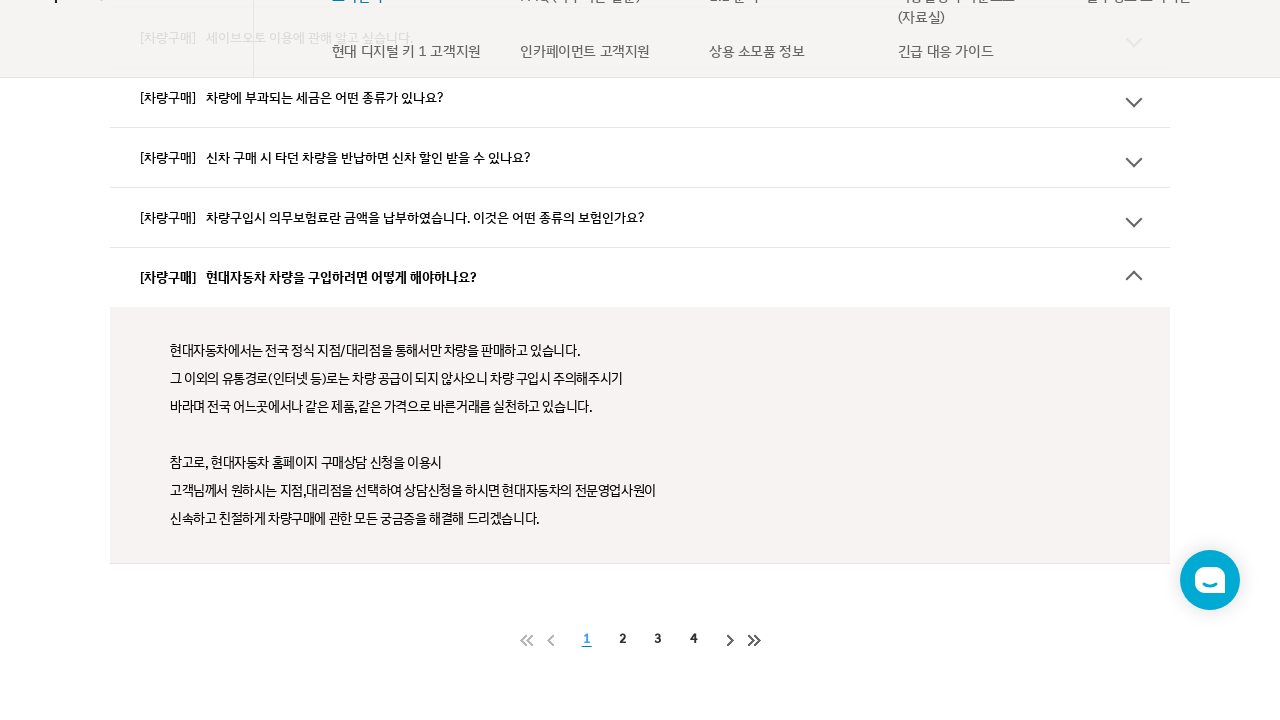

Waited 1000ms for scroll animation
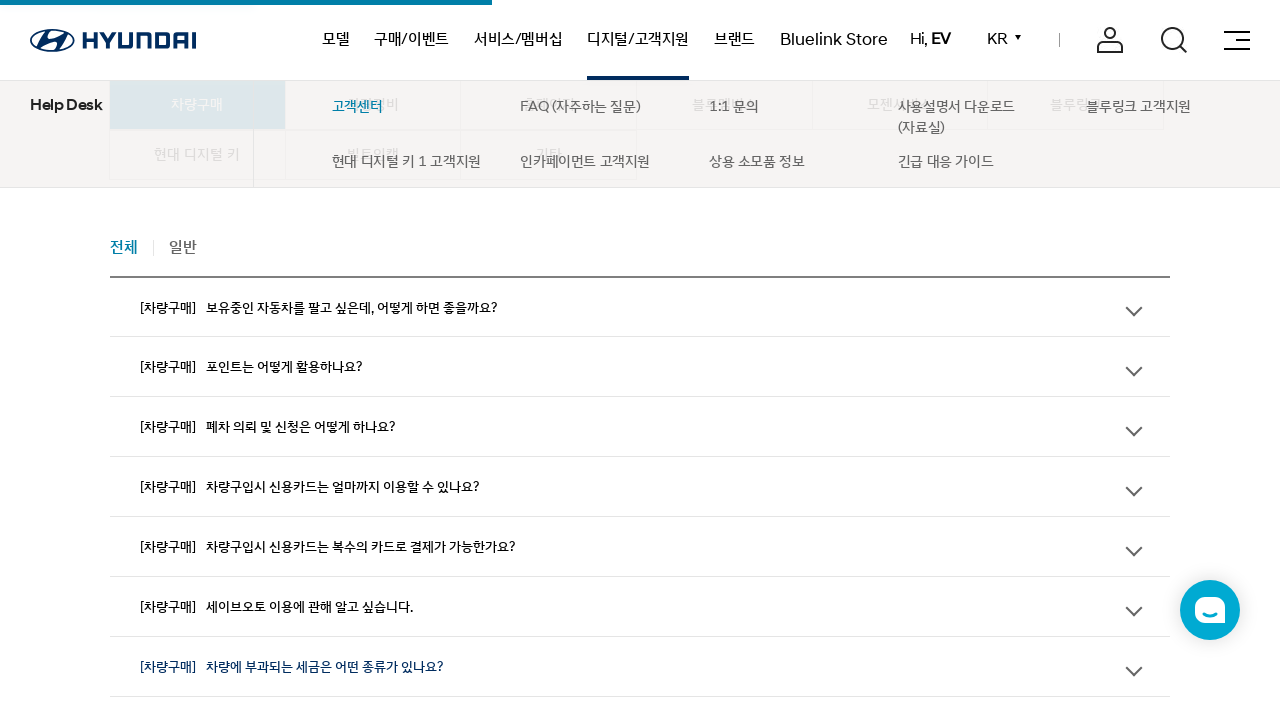

Clicked Vehicle Maintenance category tab at (373, 695) on xpath=//*[@id="app"]/div[3]/section/div[2]/div/div[2]/section/div/div[1]/div[1]/
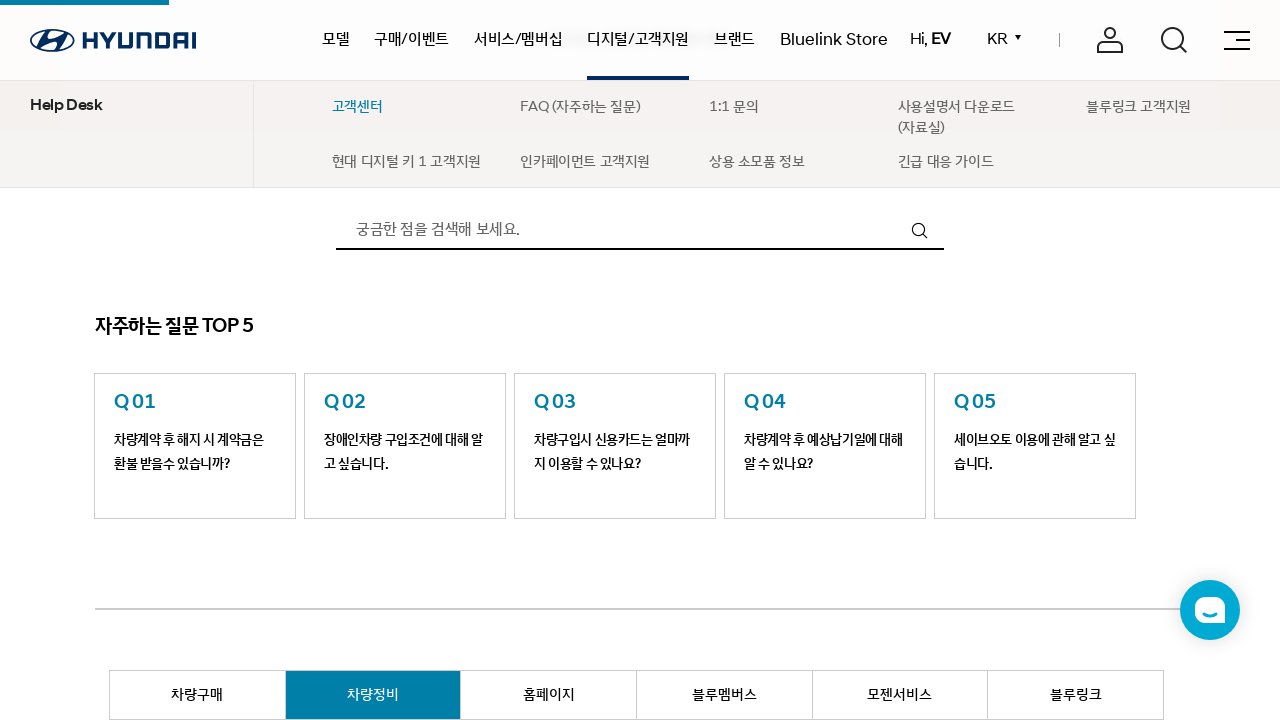

Clicked FAQ item 1 in Vehicle Maintenance category at (640, 360) on //*[@id="app"]/div[3]/section/div[2]/div/div[2]/section/div/div[3]/div[1]/div[1]
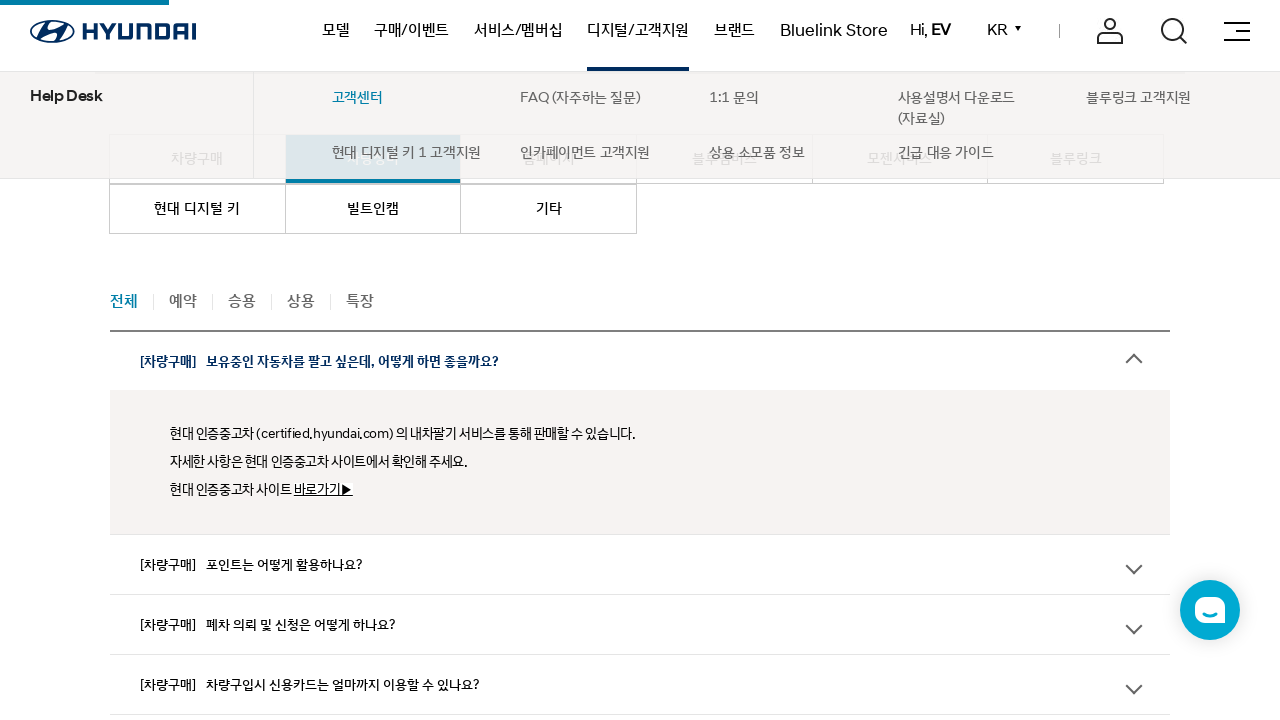

Waited 200ms for FAQ item 1 animation to complete
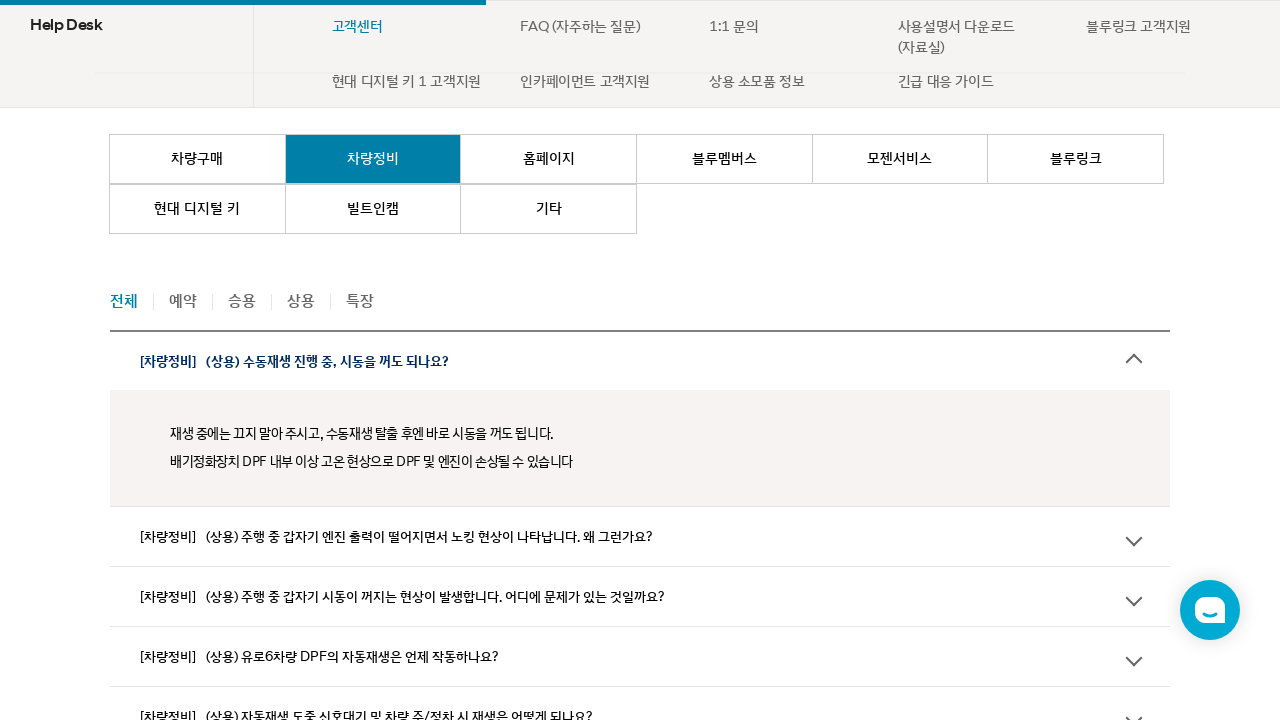

Clicked FAQ item 2 in Vehicle Maintenance category at (640, 536) on //*[@id="app"]/div[3]/section/div[2]/div/div[2]/section/div/div[3]/div[1]/div[2]
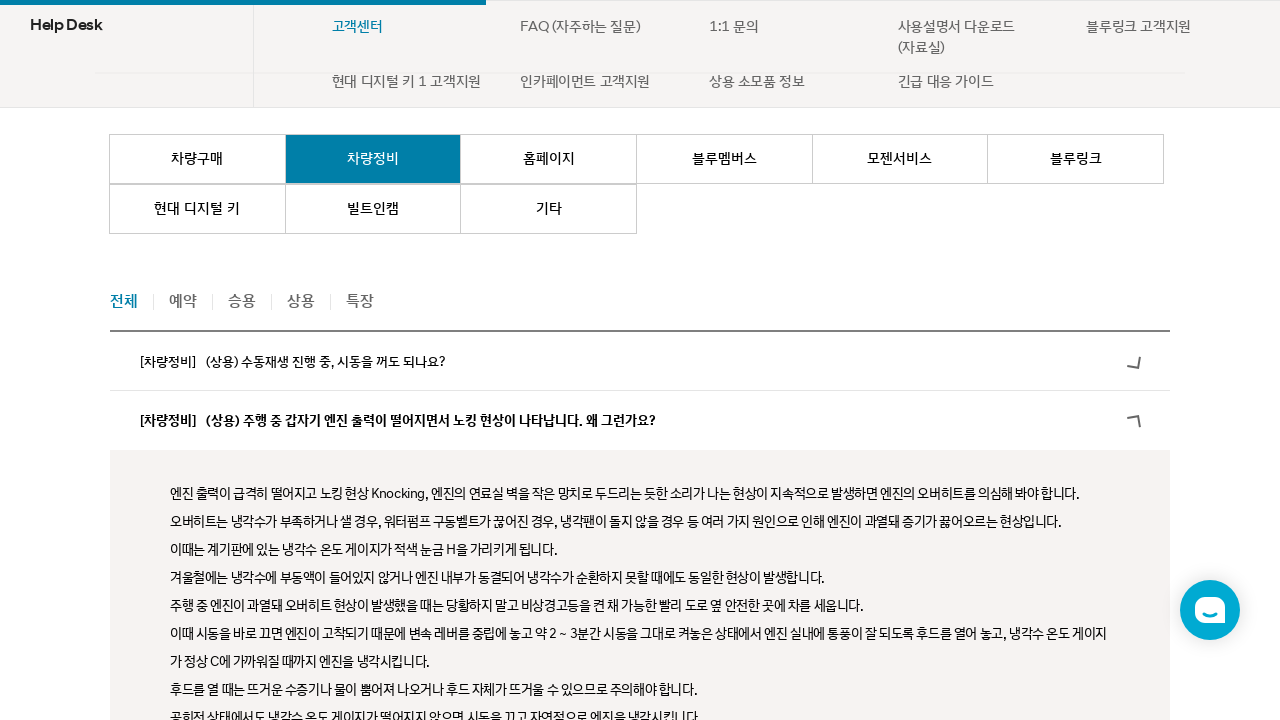

Waited 200ms for FAQ item 2 animation to complete
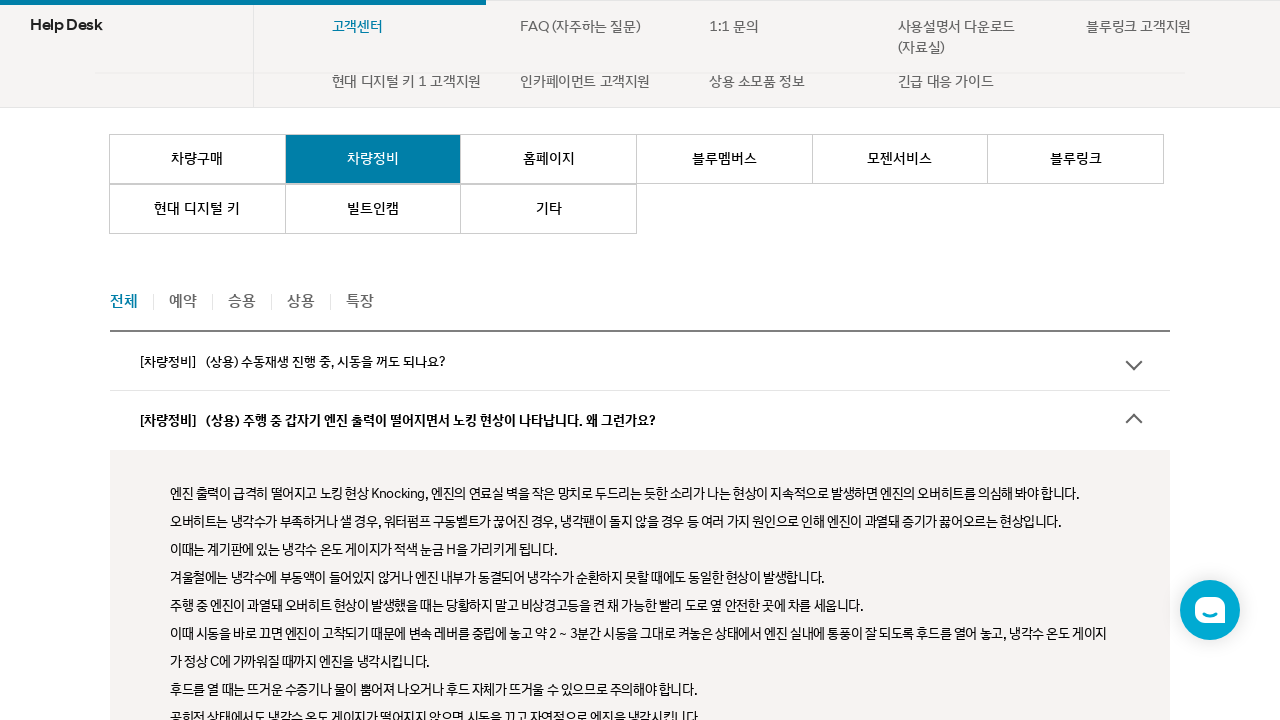

Clicked FAQ item 3 in Vehicle Maintenance category at (640, 360) on //*[@id="app"]/div[3]/section/div[2]/div/div[2]/section/div/div[3]/div[1]/div[3]
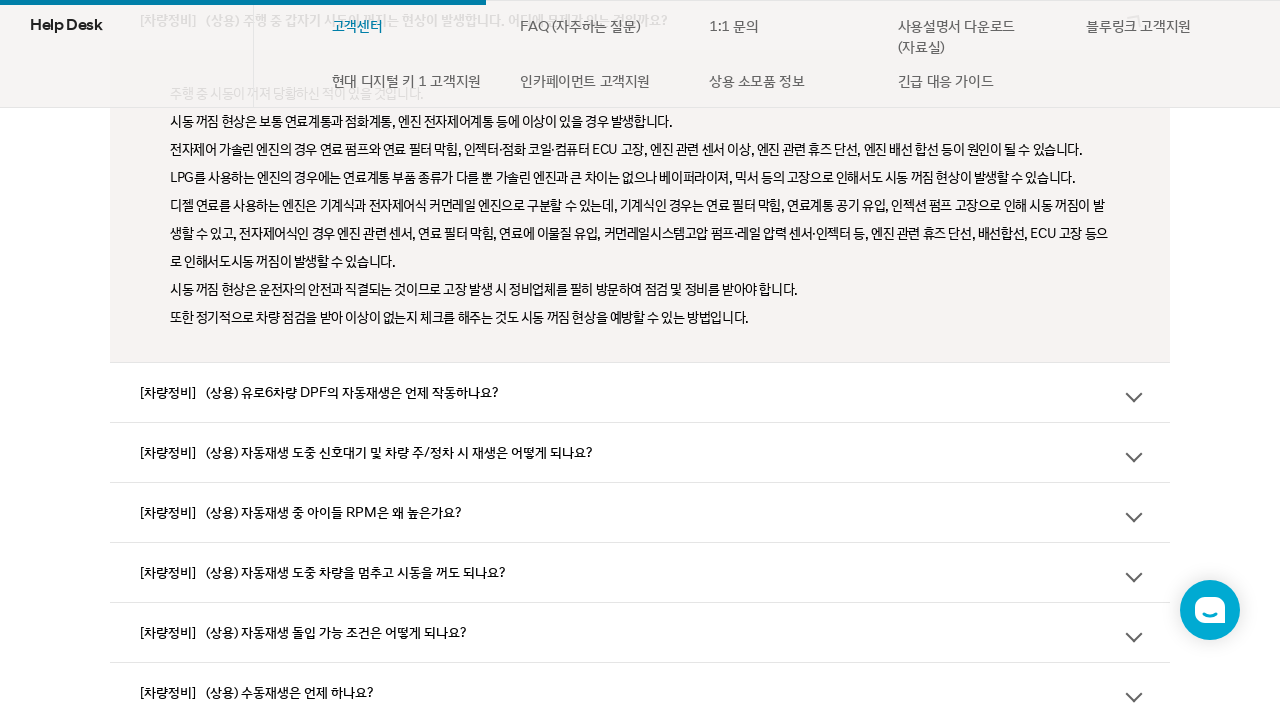

Waited 200ms for FAQ item 3 animation to complete
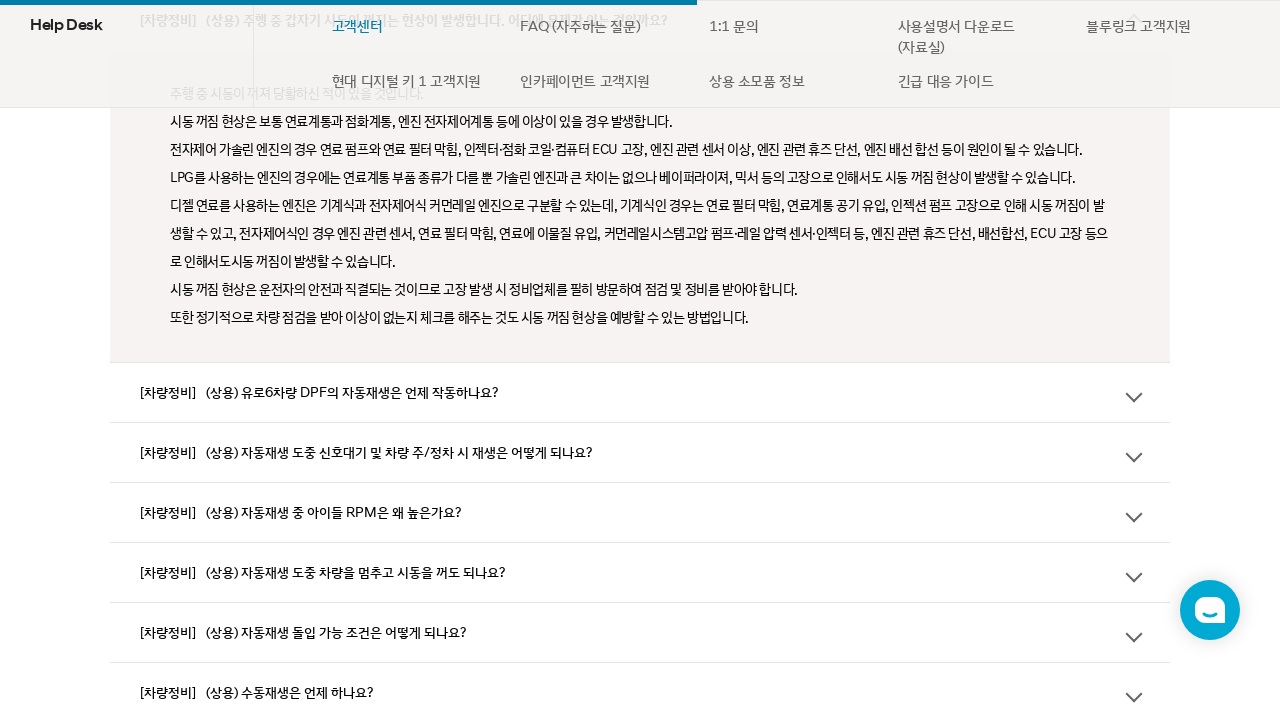

Clicked FAQ item 4 in Vehicle Maintenance category at (640, 392) on //*[@id="app"]/div[3]/section/div[2]/div/div[2]/section/div/div[3]/div[1]/div[4]
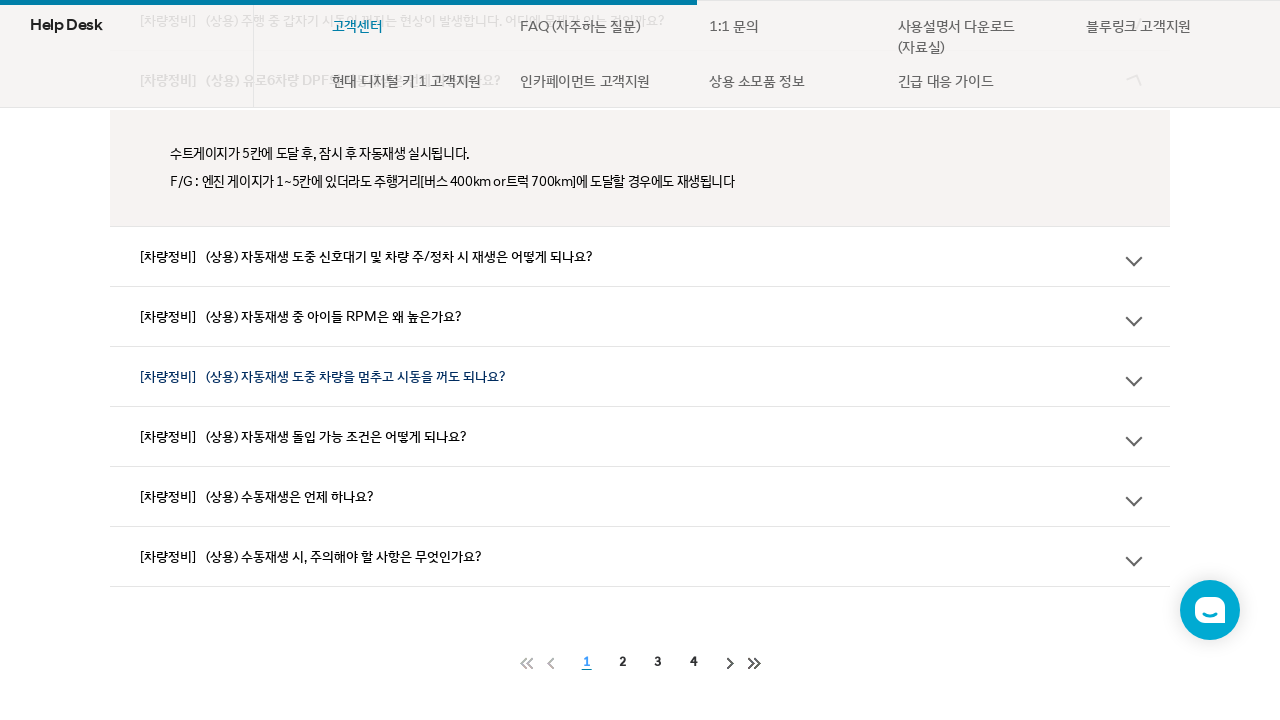

Waited 200ms for FAQ item 4 animation to complete
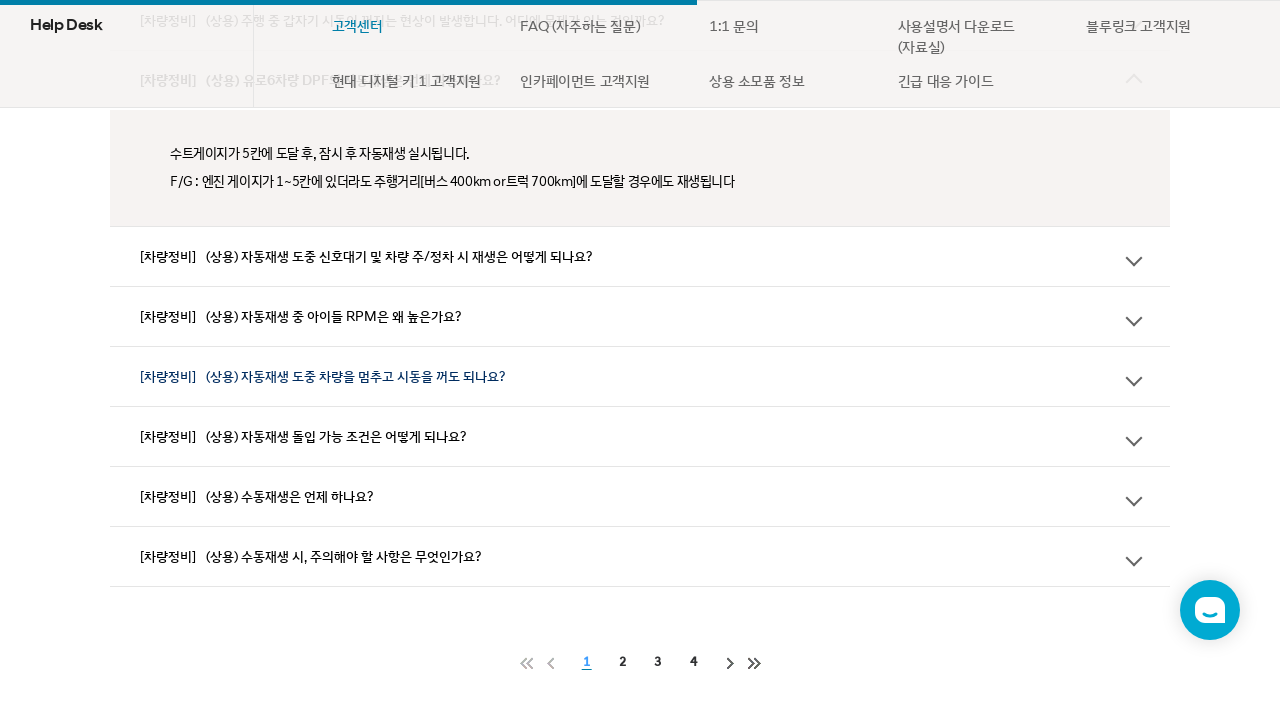

Clicked FAQ item 5 in Vehicle Maintenance category at (640, 256) on //*[@id="app"]/div[3]/section/div[2]/div/div[2]/section/div/div[3]/div[1]/div[5]
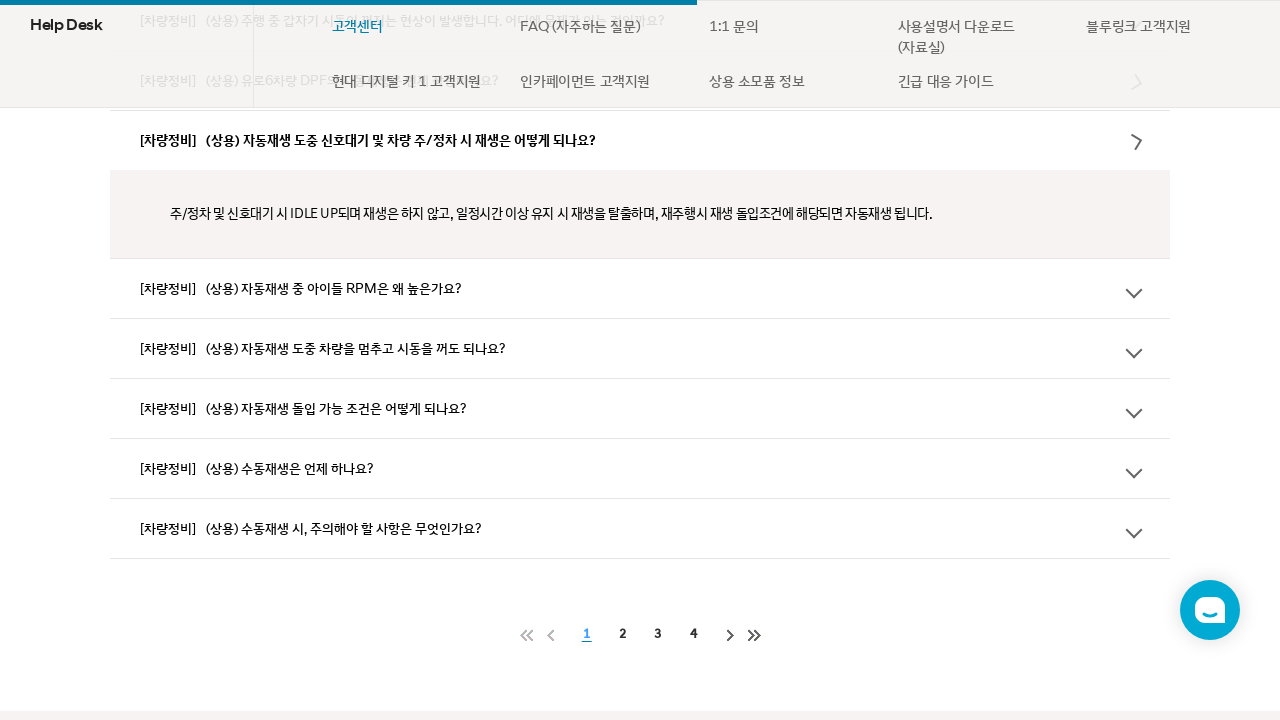

Waited 200ms for FAQ item 5 animation to complete
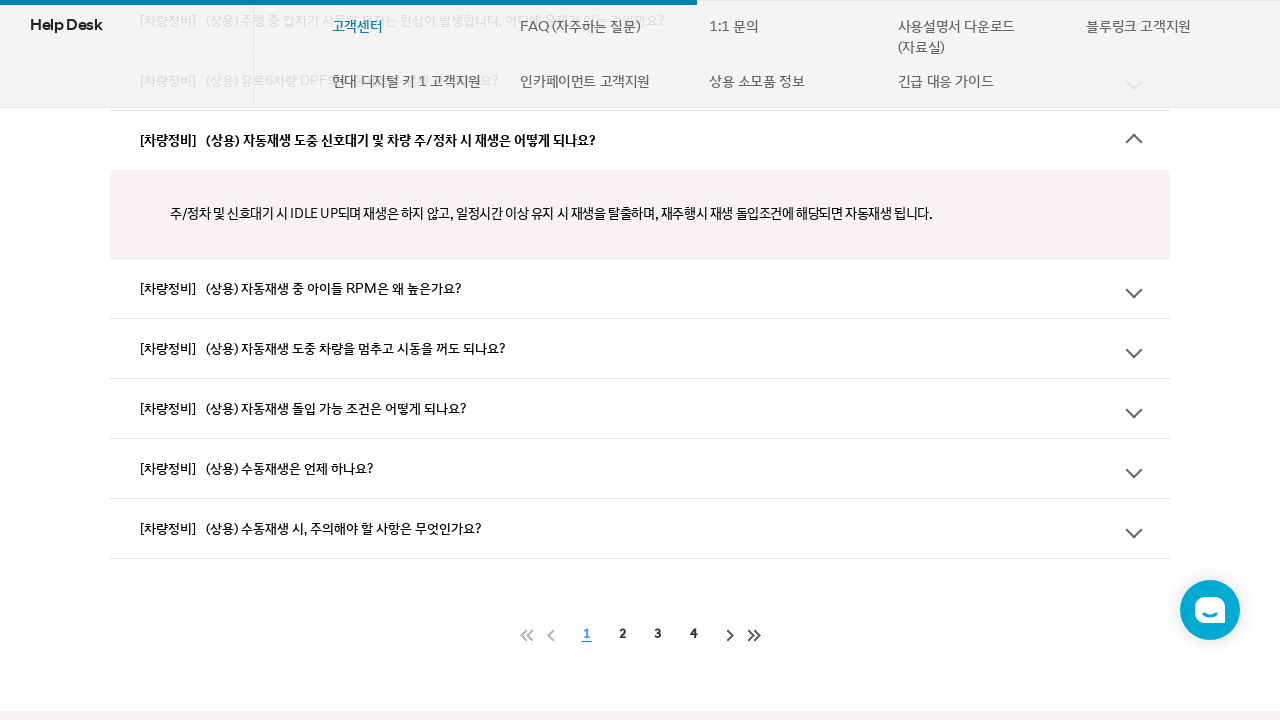

Clicked FAQ item 6 in Vehicle Maintenance category at (640, 288) on //*[@id="app"]/div[3]/section/div[2]/div/div[2]/section/div/div[3]/div[1]/div[6]
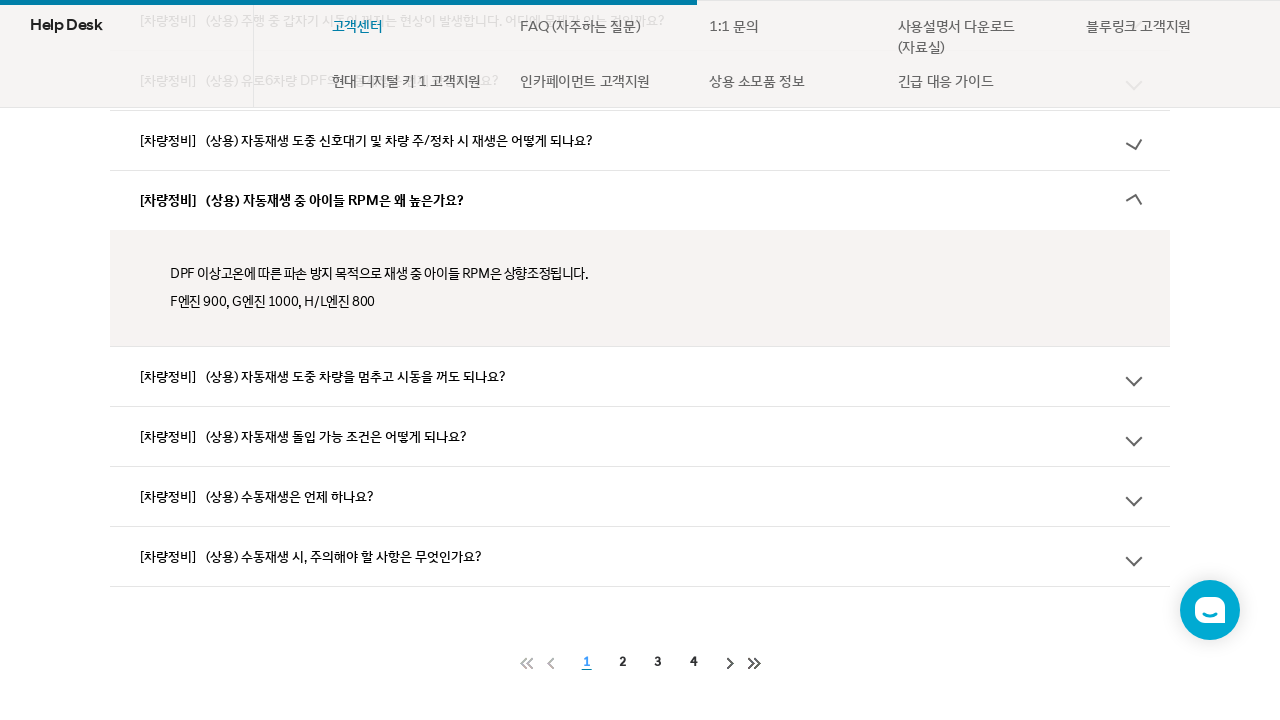

Waited 200ms for FAQ item 6 animation to complete
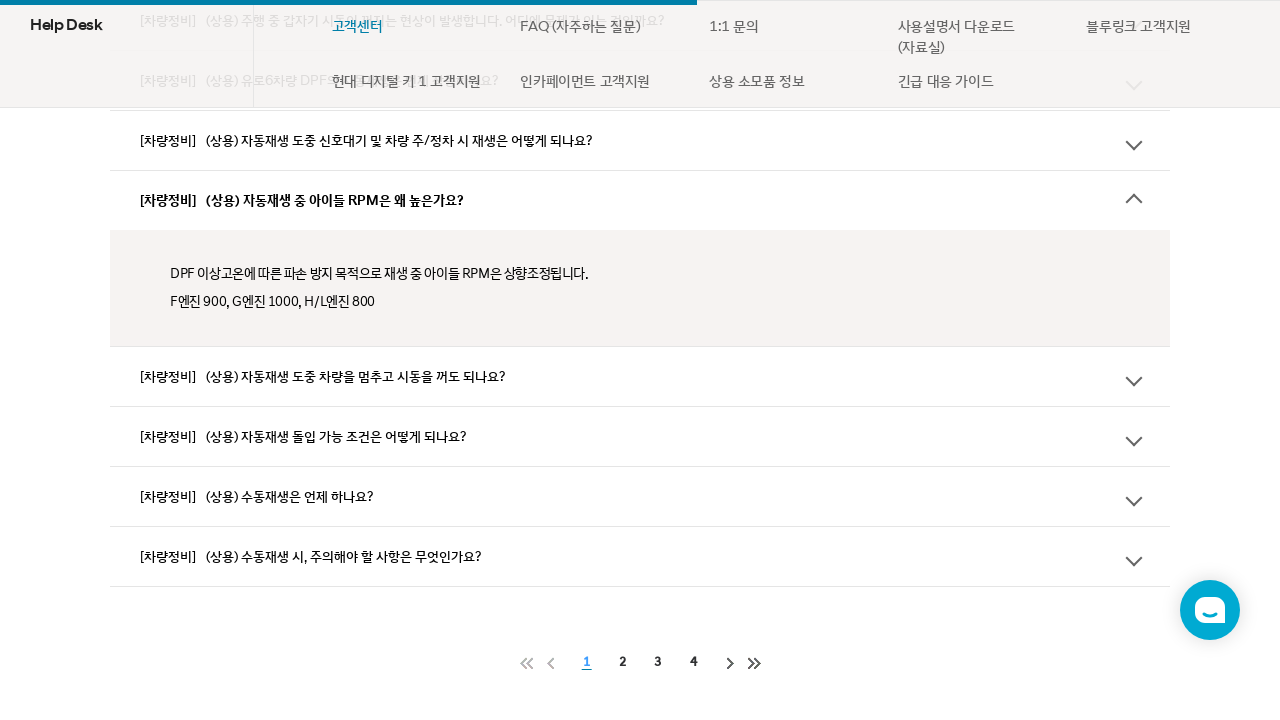

Clicked FAQ item 7 in Vehicle Maintenance category at (640, 376) on //*[@id="app"]/div[3]/section/div[2]/div/div[2]/section/div/div[3]/div[1]/div[7]
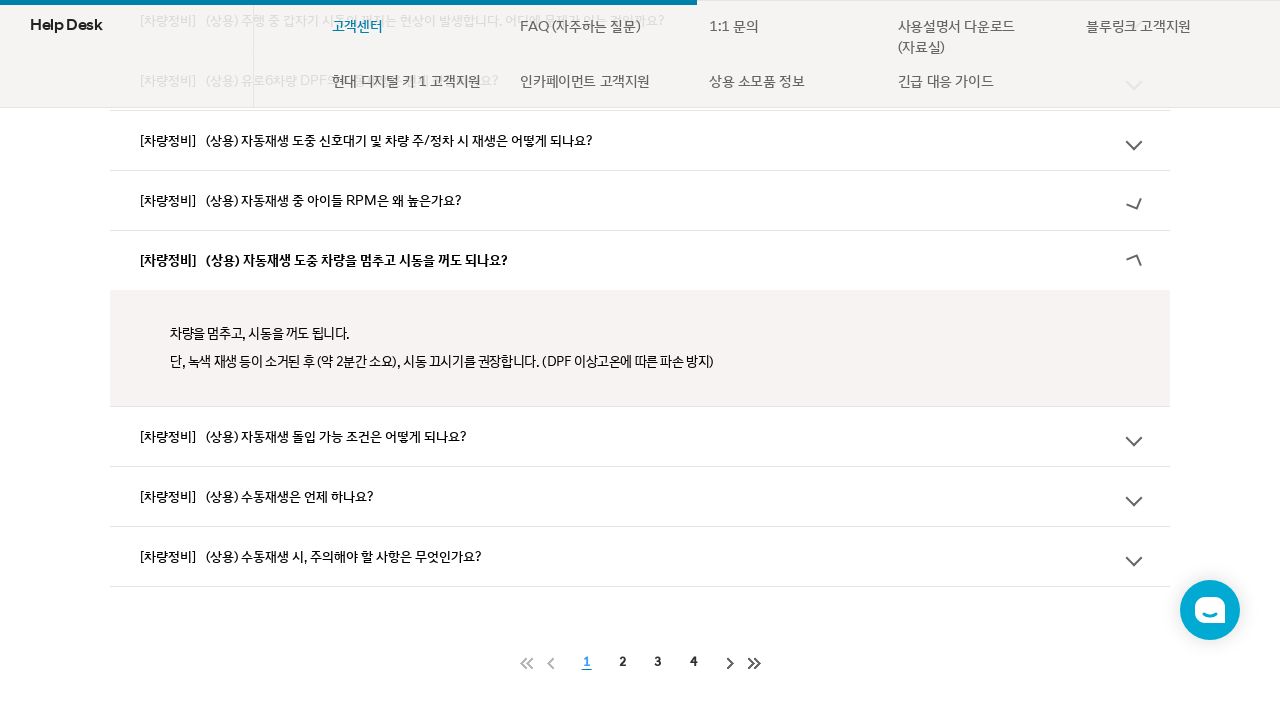

Waited 200ms for FAQ item 7 animation to complete
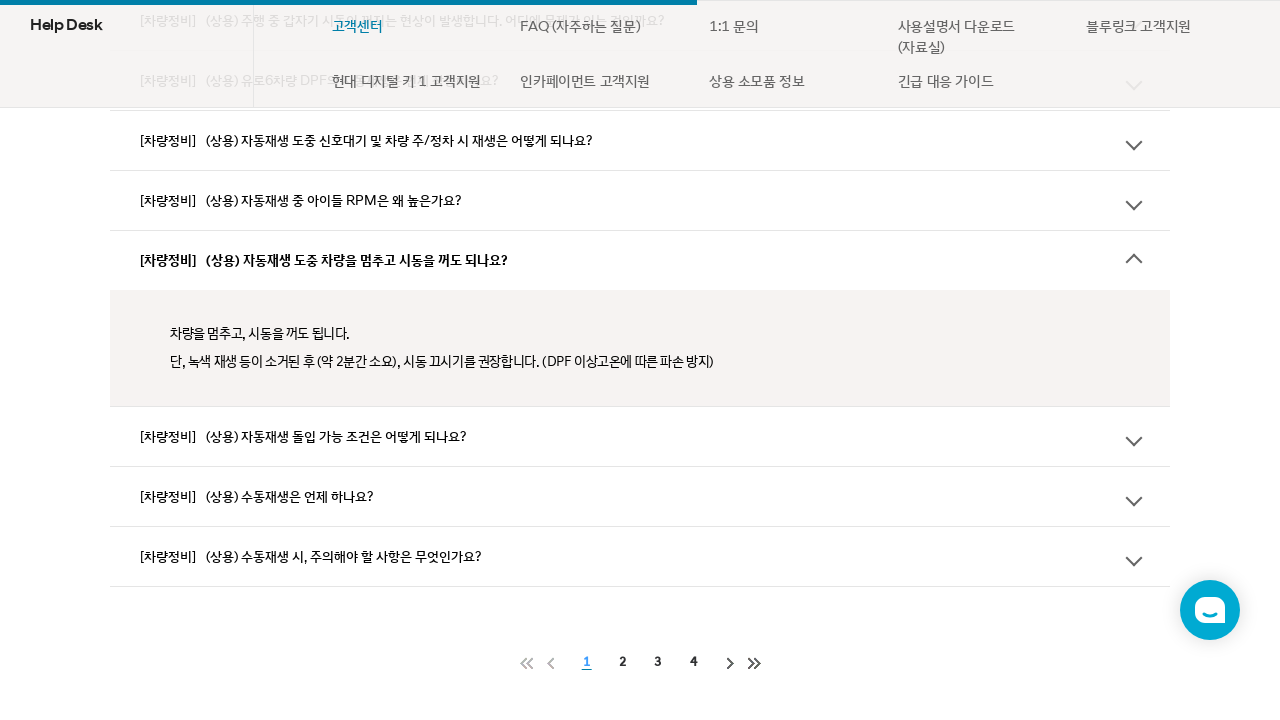

Clicked FAQ item 8 in Vehicle Maintenance category at (640, 436) on //*[@id="app"]/div[3]/section/div[2]/div/div[2]/section/div/div[3]/div[1]/div[8]
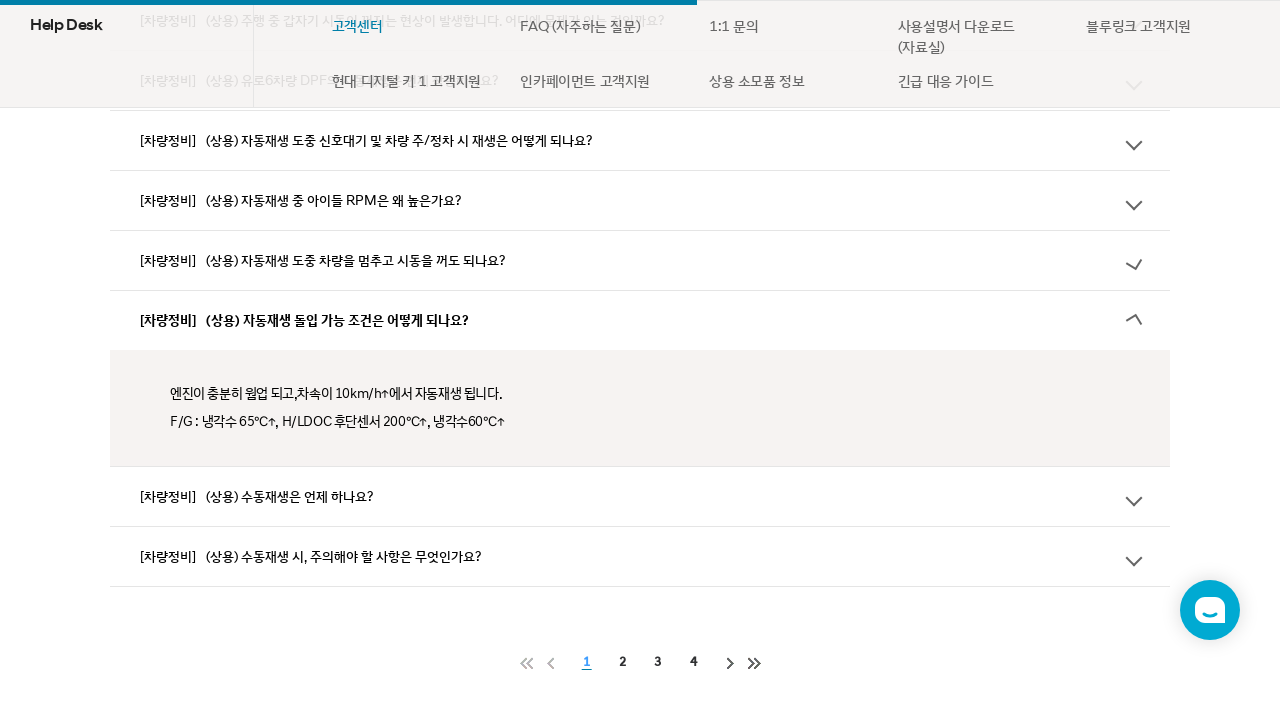

Waited 200ms for FAQ item 8 animation to complete
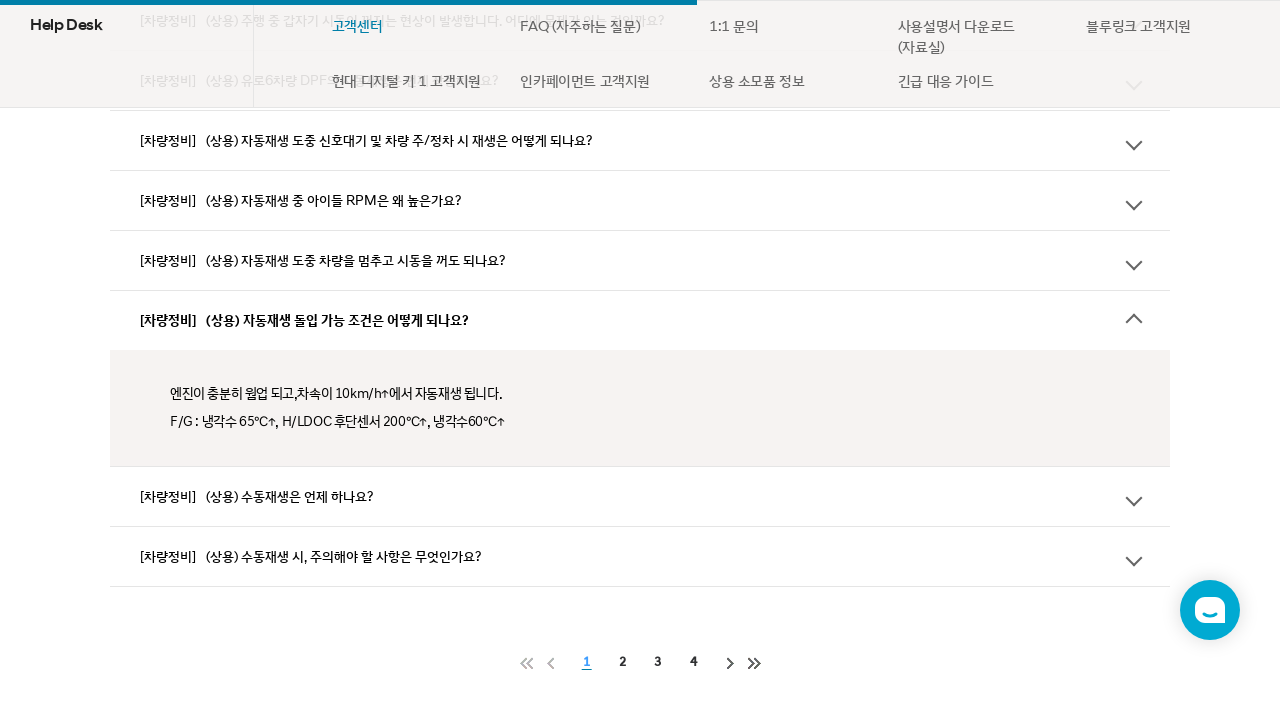

Clicked FAQ item 9 in Vehicle Maintenance category at (640, 496) on //*[@id="app"]/div[3]/section/div[2]/div/div[2]/section/div/div[3]/div[1]/div[9]
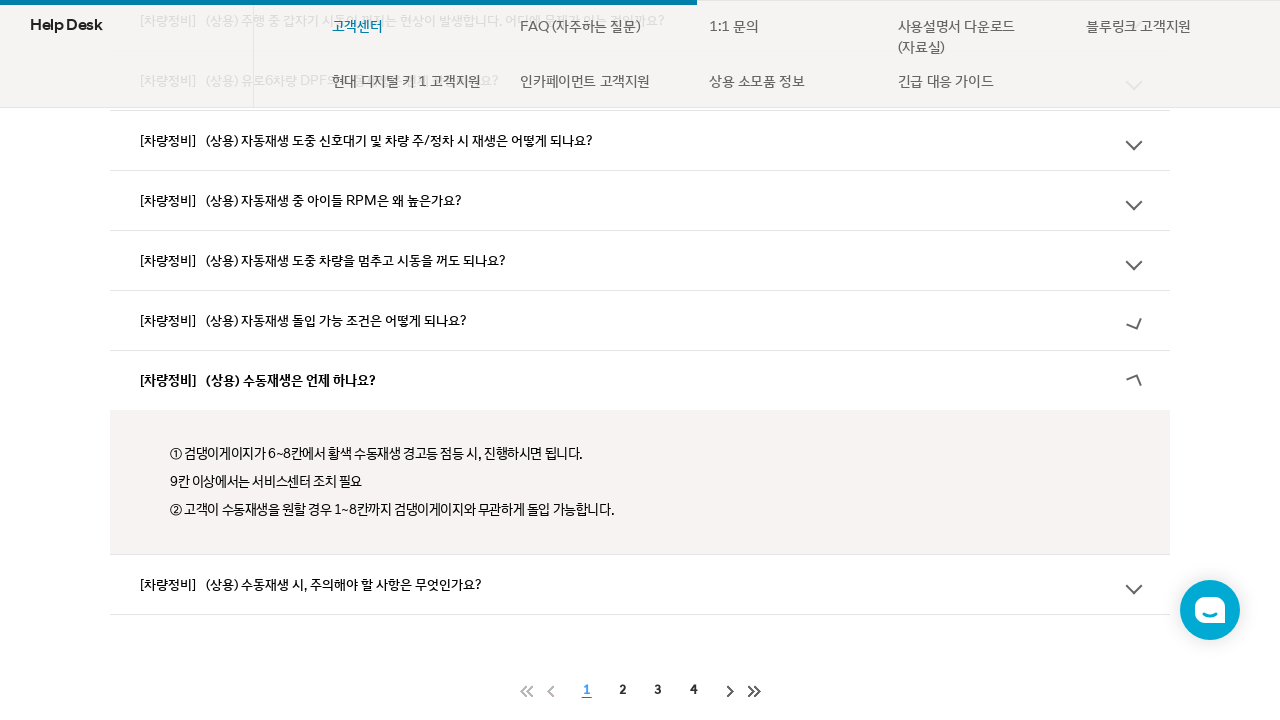

Waited 200ms for FAQ item 9 animation to complete
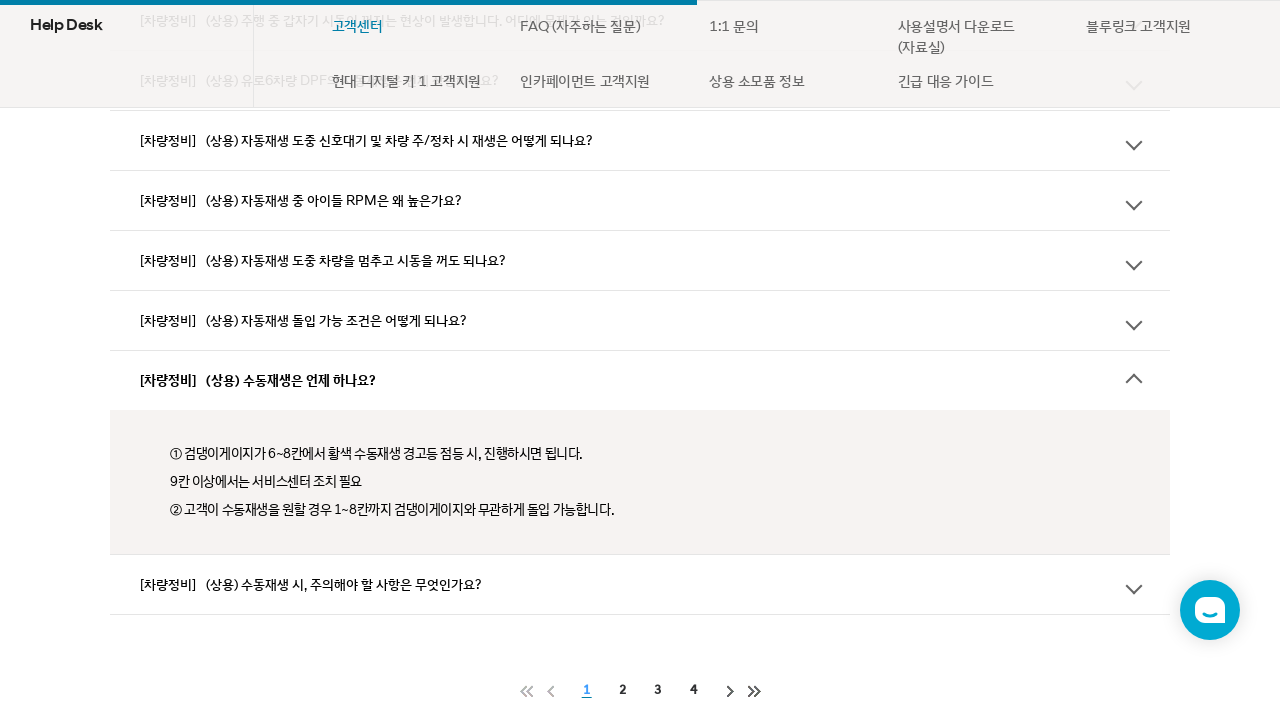

Clicked FAQ item 10 in Vehicle Maintenance category at (640, 584) on //*[@id="app"]/div[3]/section/div[2]/div/div[2]/section/div/div[3]/div[1]/div[10
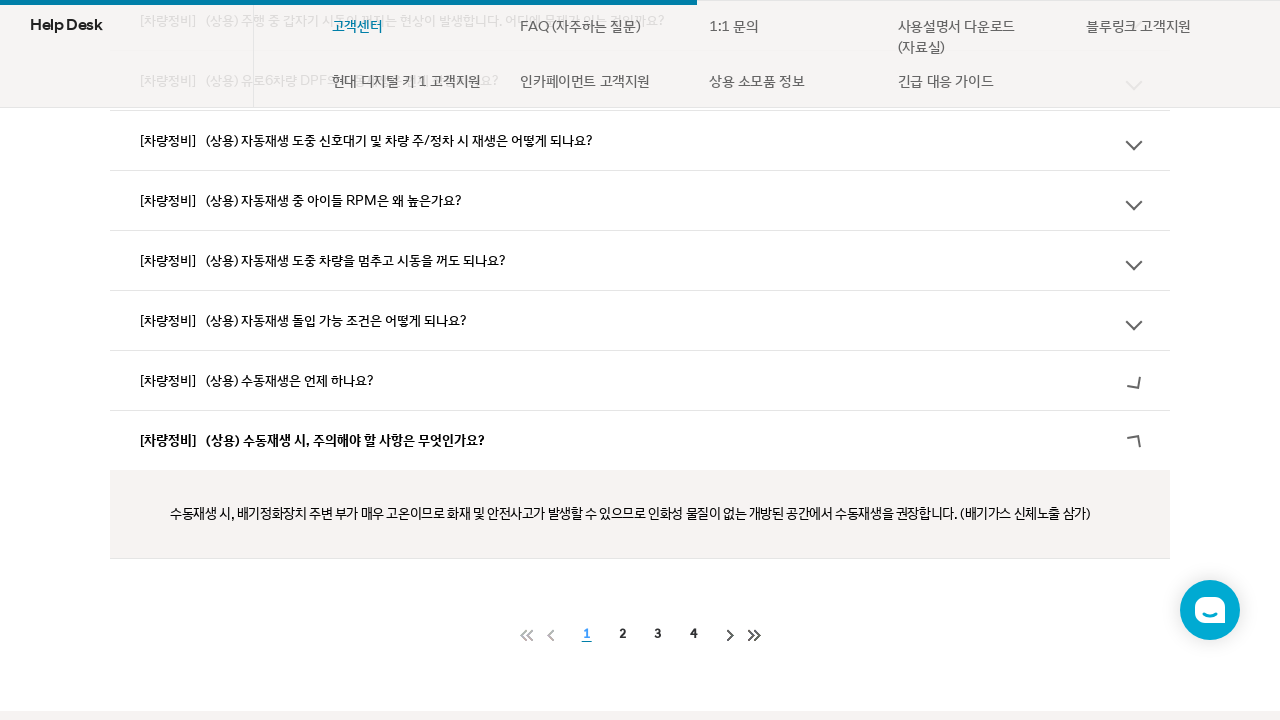

Waited 200ms for FAQ item 10 animation to complete
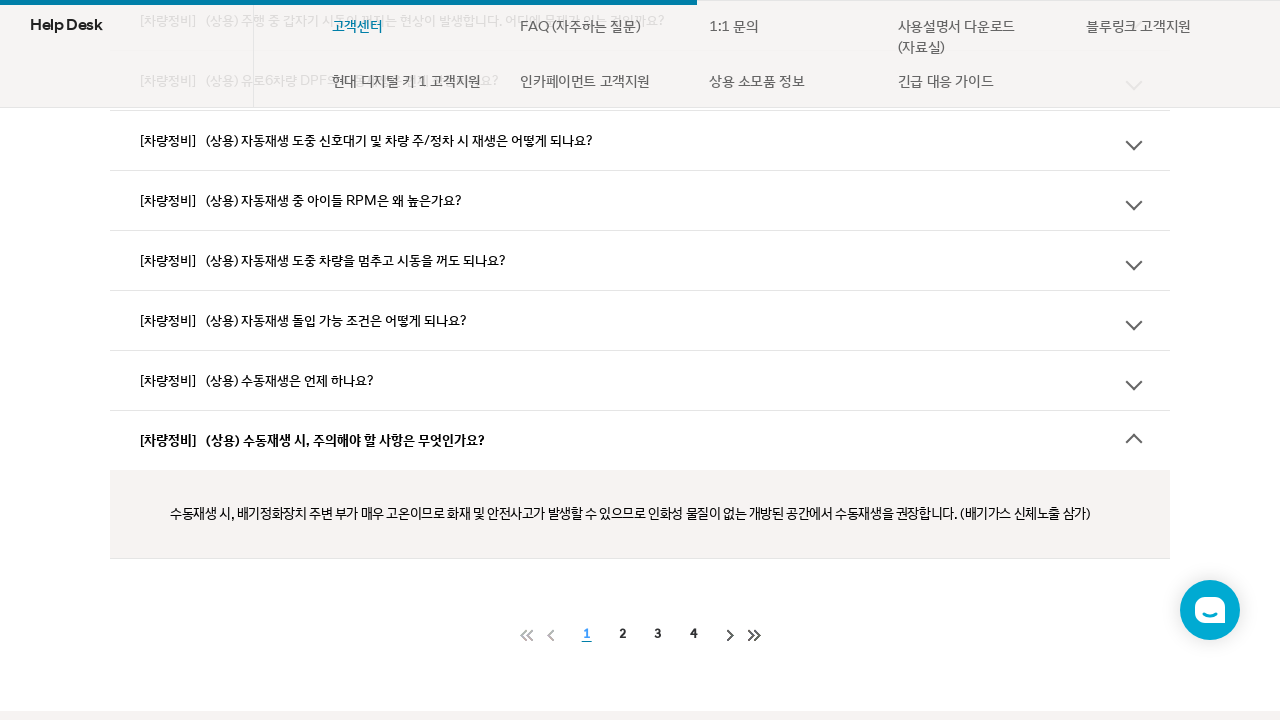

Scrolled up to category tabs (y=900)
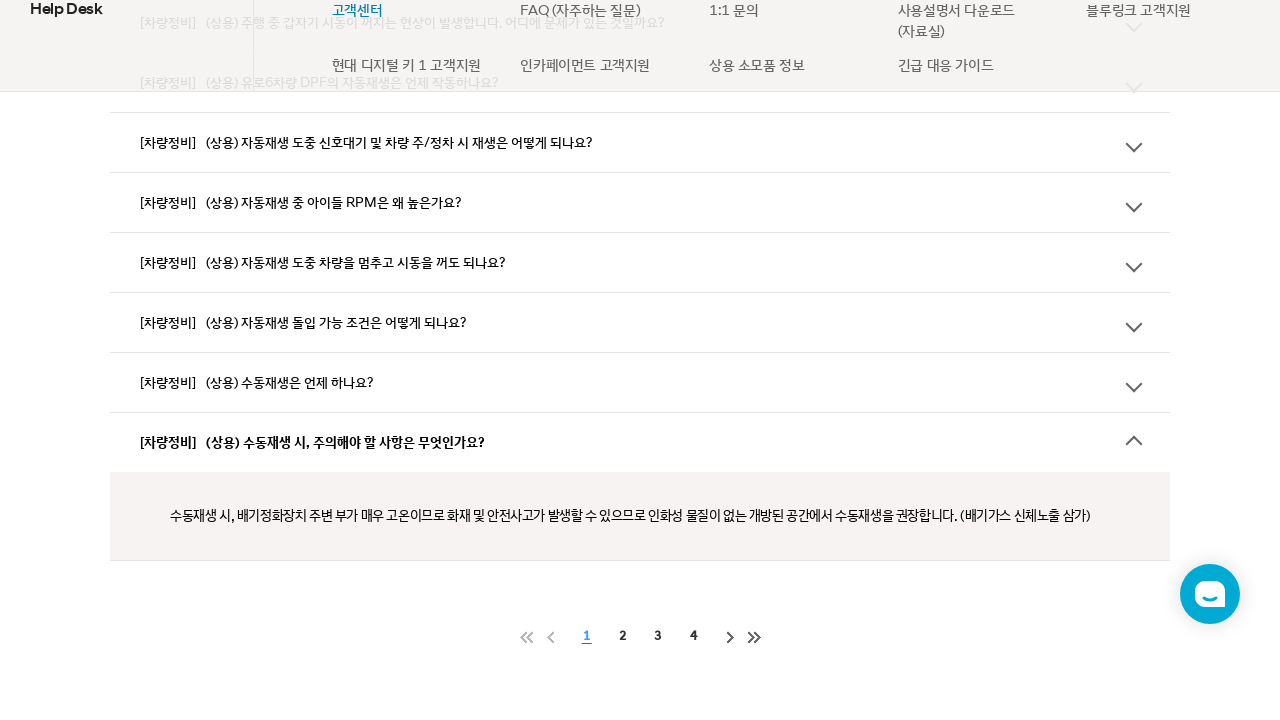

Waited 1000ms for scroll animation
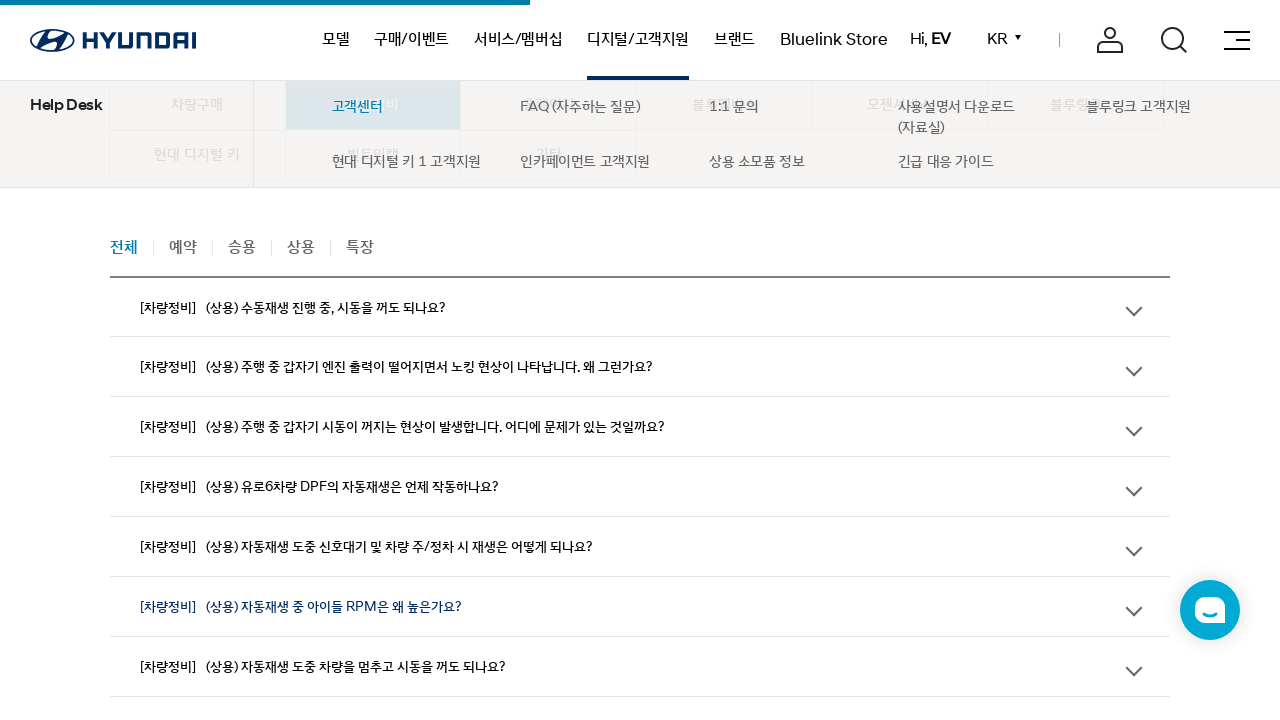

Clicked Homepage category tab at (549, 695) on xpath=//*[@id="app"]/div[3]/section/div[2]/div/div[2]/section/div/div[1]/div[1]/
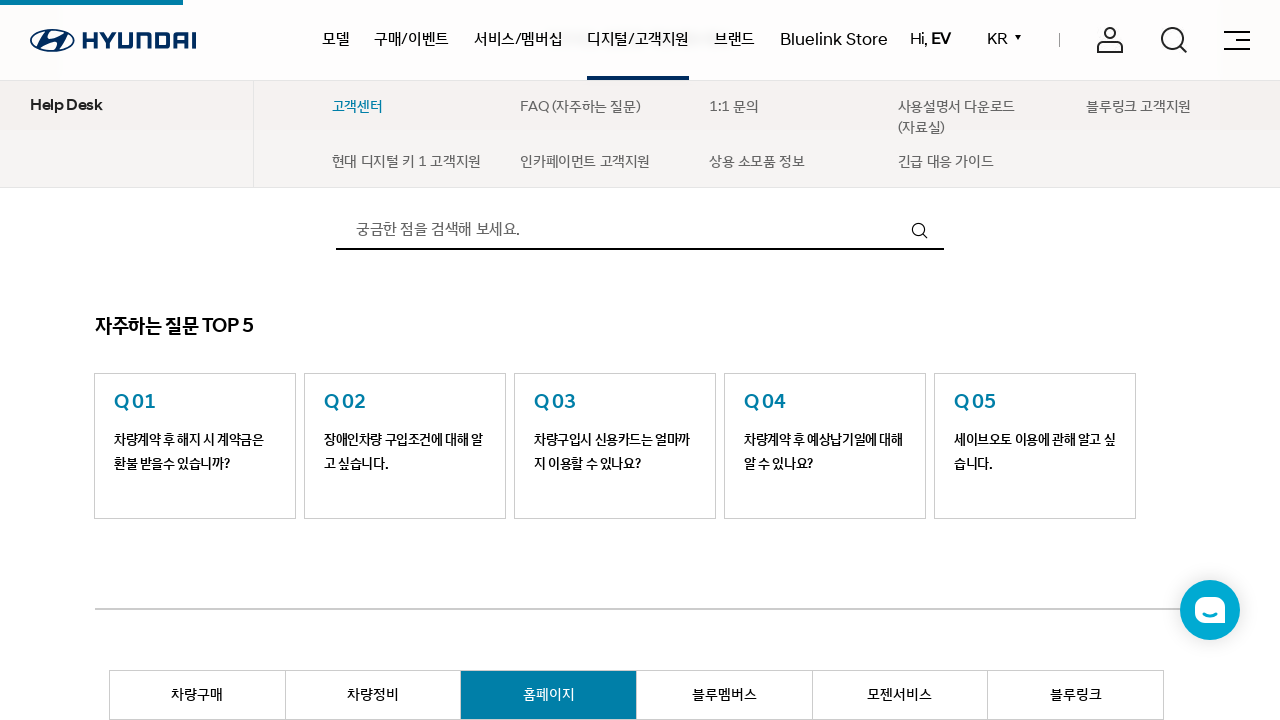

Clicked FAQ item 1 in Homepage category at (640, 360) on //*[@id="app"]/div[3]/section/div[2]/div/div[2]/section/div/div[3]/div[1]/div[1]
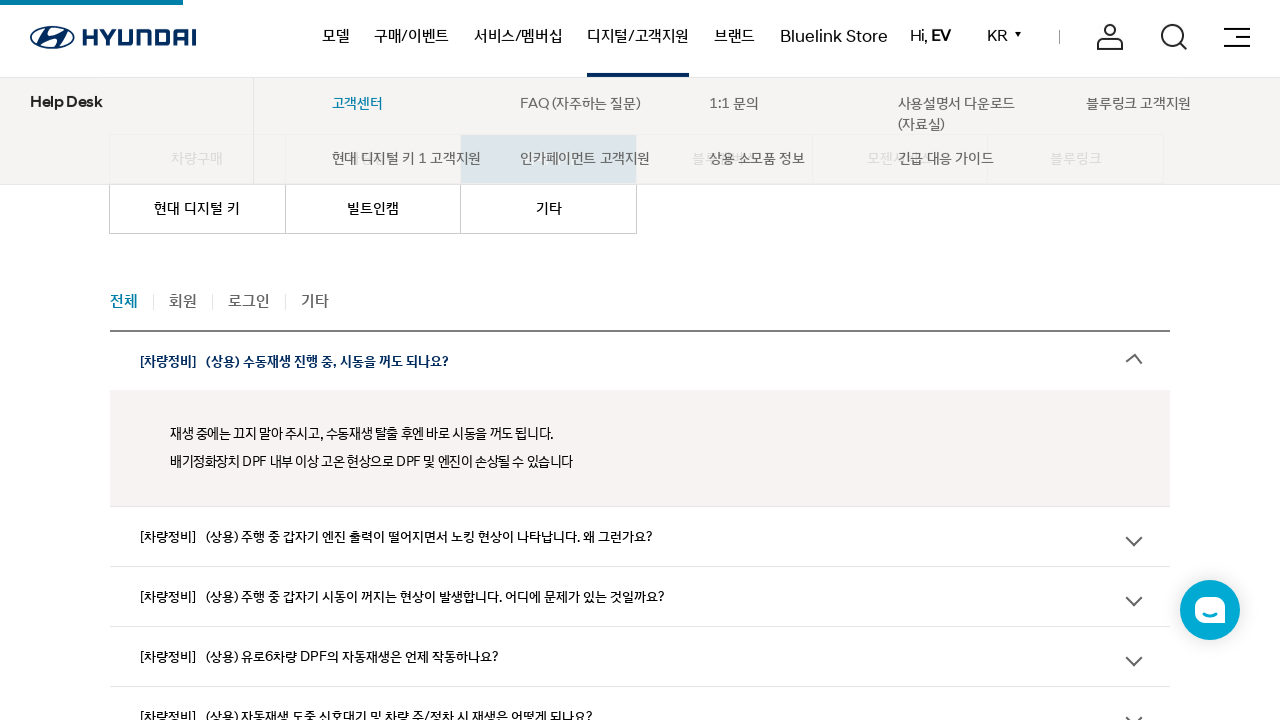

Waited 200ms for FAQ item 1 animation to complete
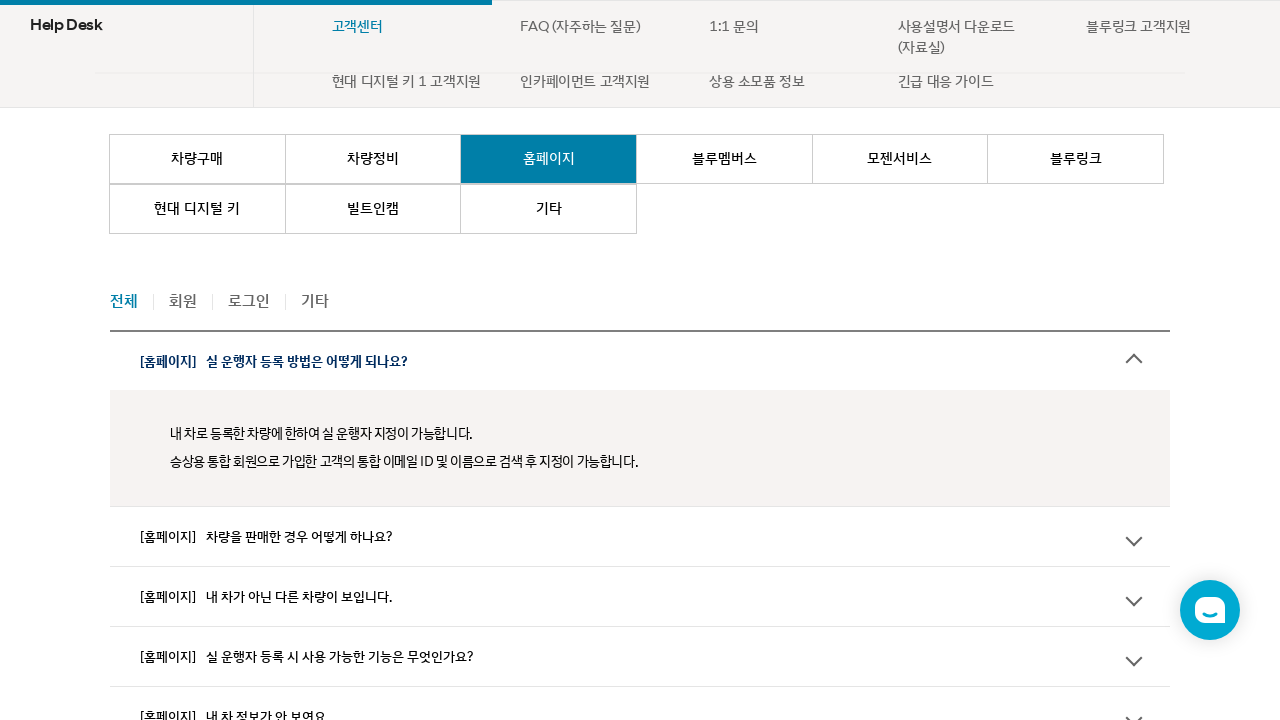

Clicked FAQ item 2 in Homepage category at (640, 536) on //*[@id="app"]/div[3]/section/div[2]/div/div[2]/section/div/div[3]/div[1]/div[2]
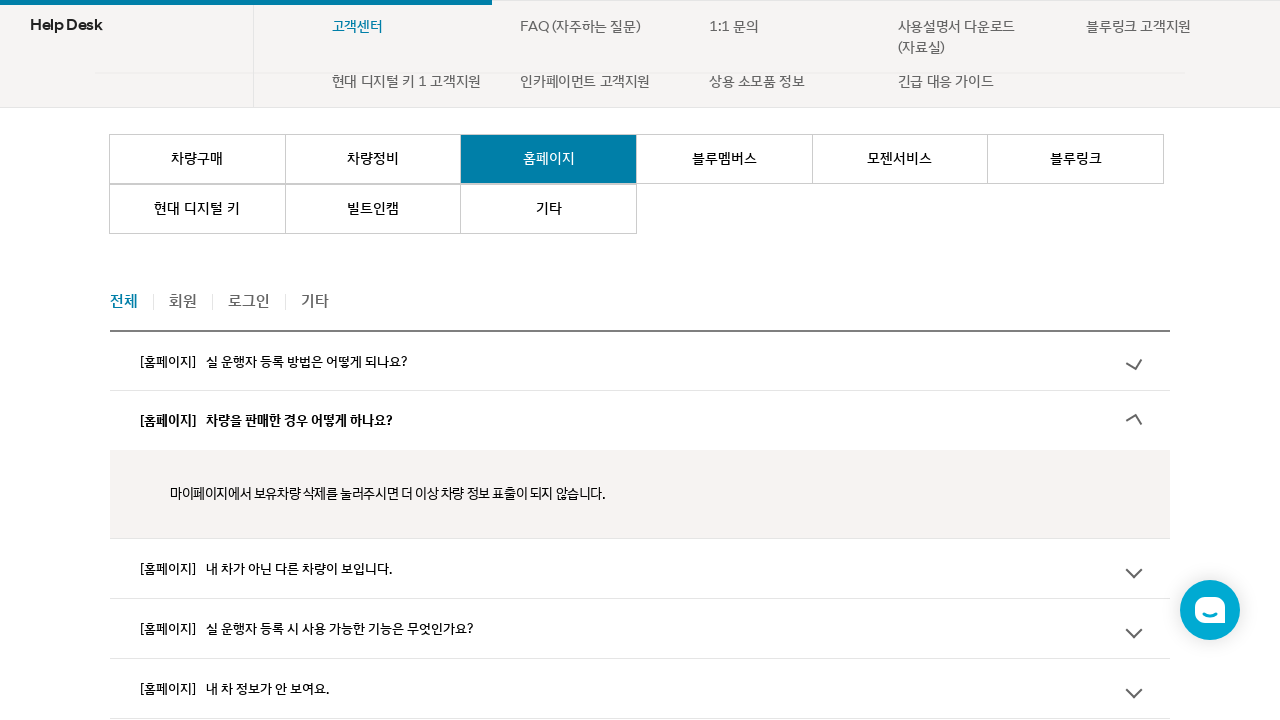

Waited 200ms for FAQ item 2 animation to complete
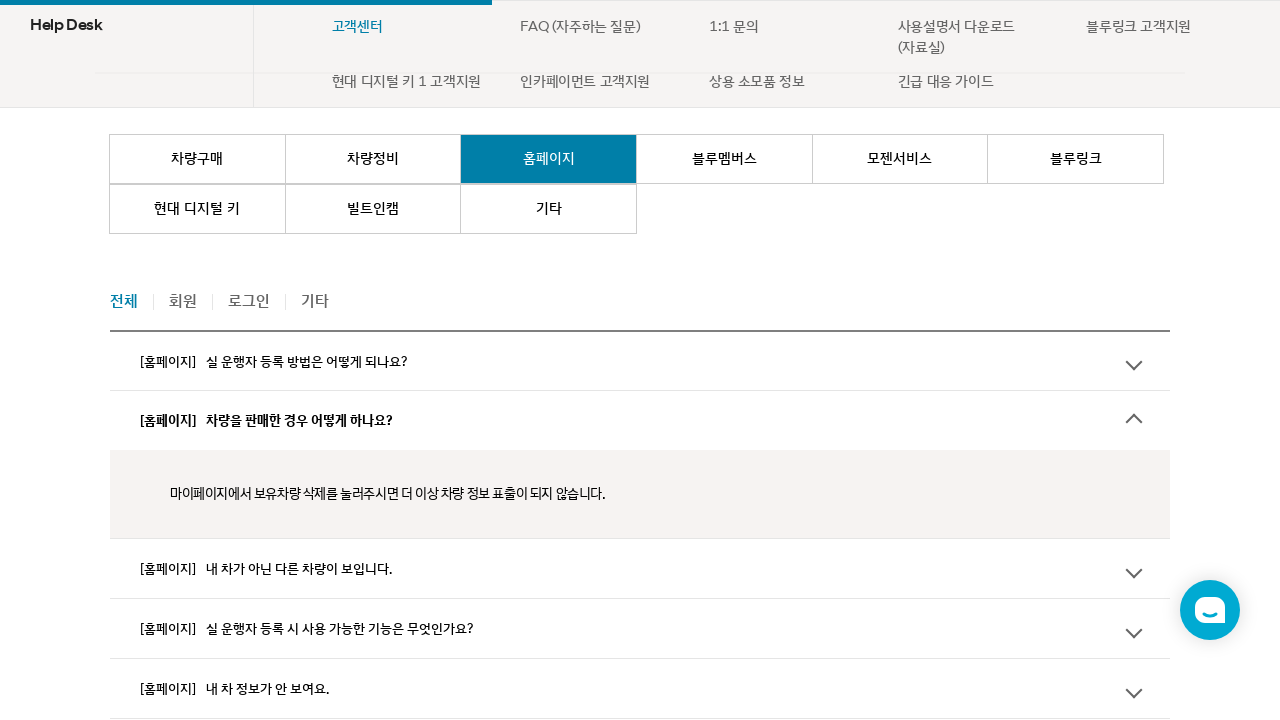

Clicked FAQ item 3 in Homepage category at (640, 568) on //*[@id="app"]/div[3]/section/div[2]/div/div[2]/section/div/div[3]/div[1]/div[3]
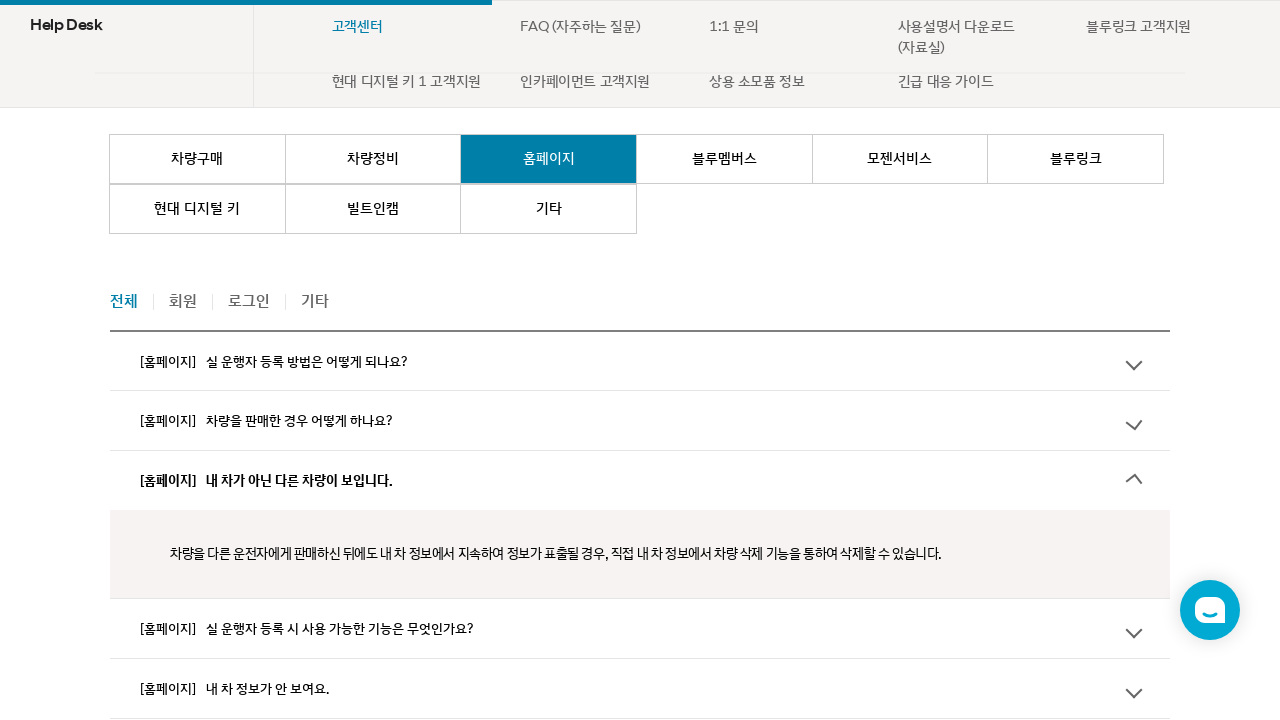

Waited 200ms for FAQ item 3 animation to complete
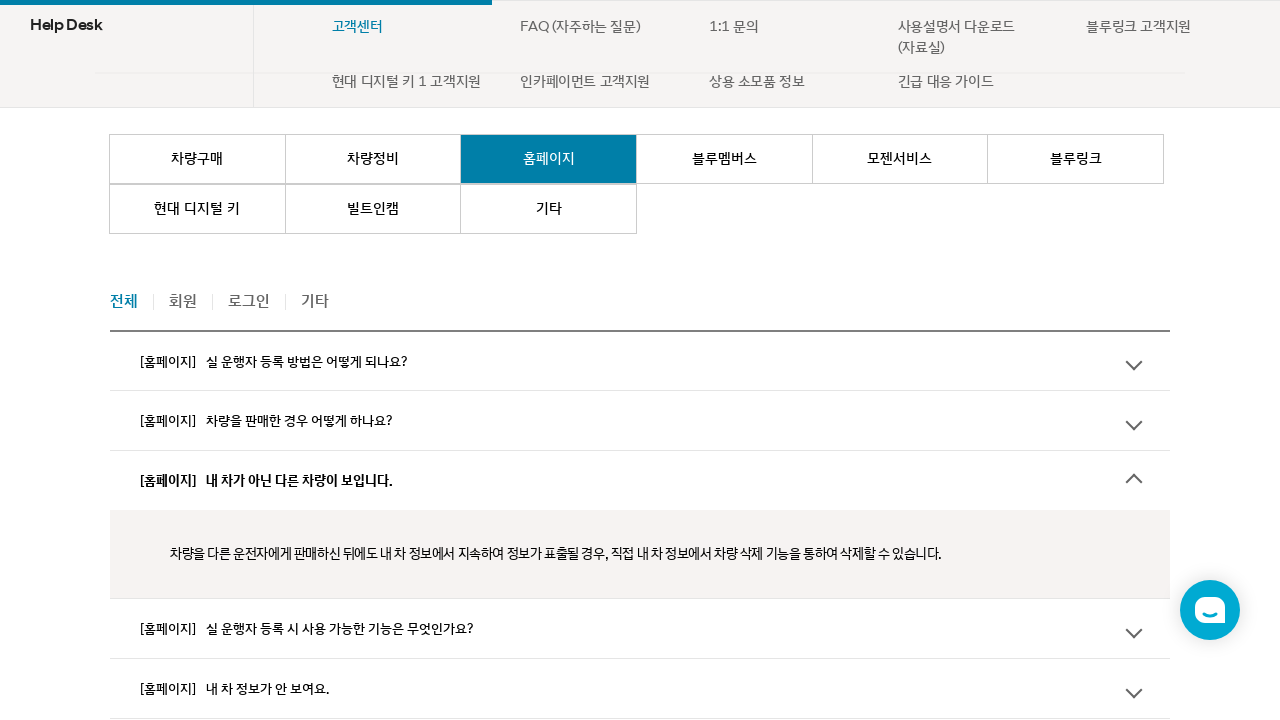

Clicked FAQ item 4 in Homepage category at (640, 628) on //*[@id="app"]/div[3]/section/div[2]/div/div[2]/section/div/div[3]/div[1]/div[4]
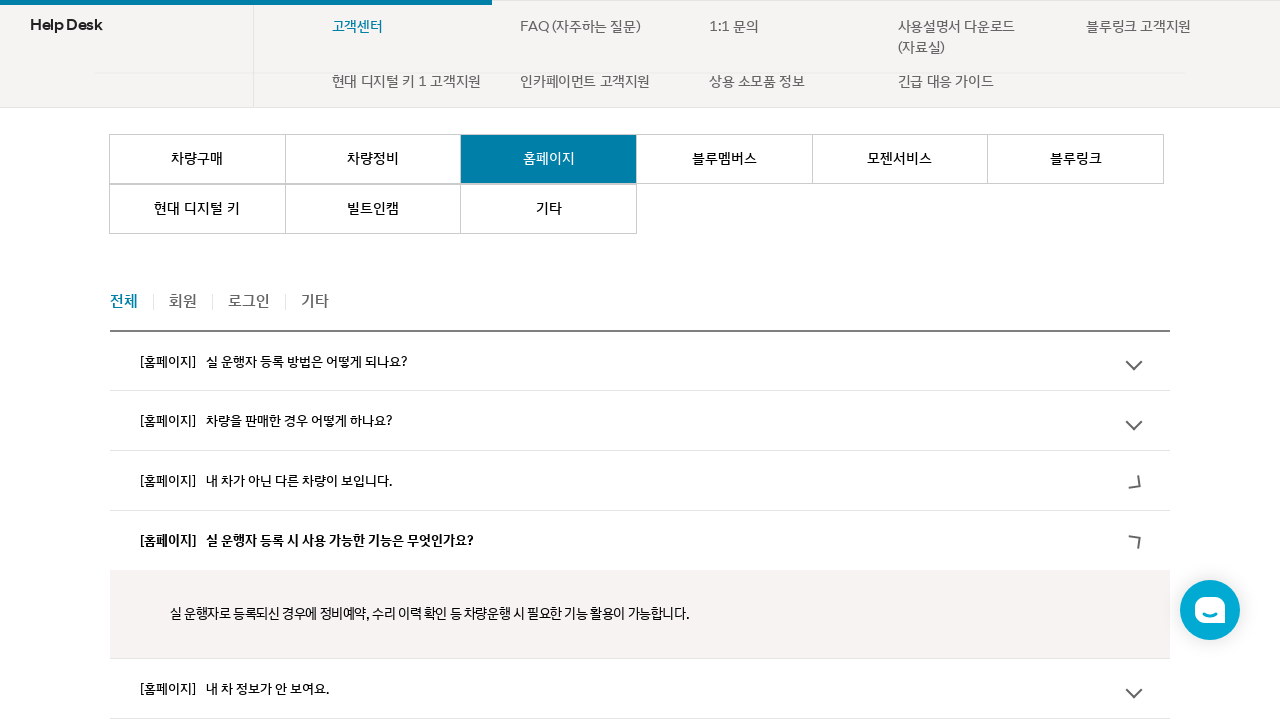

Waited 200ms for FAQ item 4 animation to complete
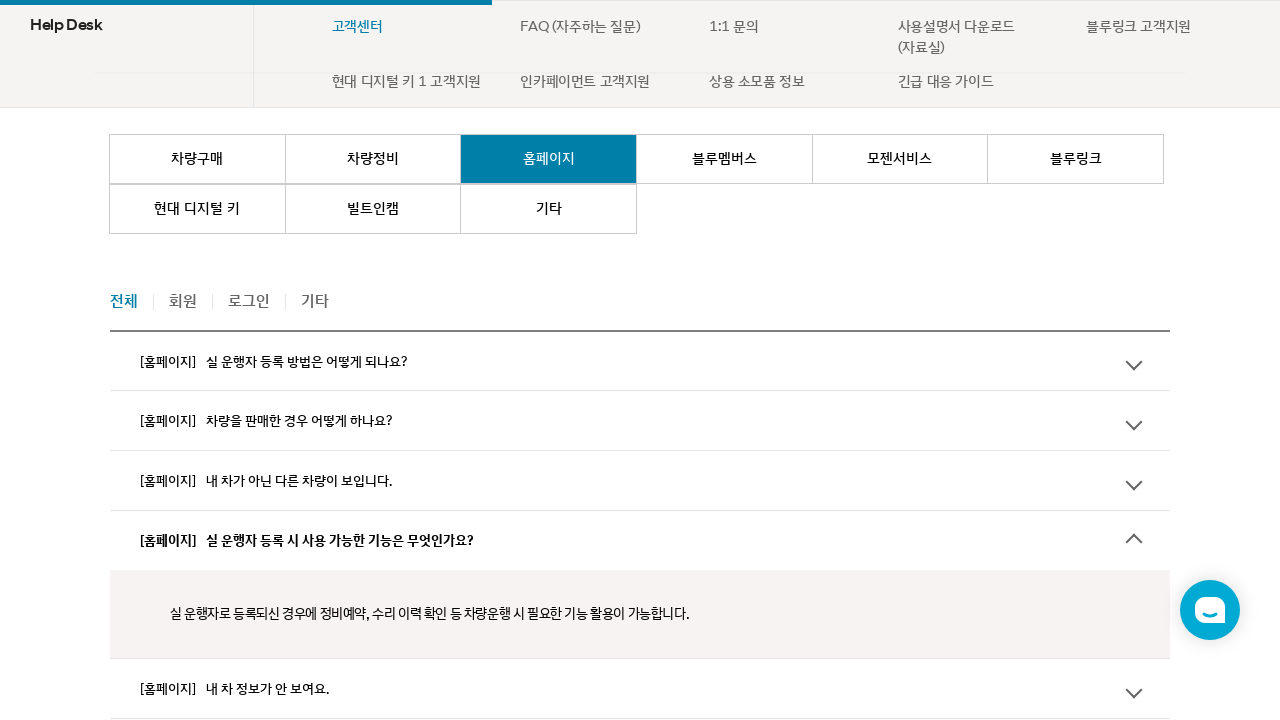

Clicked FAQ item 5 in Homepage category at (640, 688) on //*[@id="app"]/div[3]/section/div[2]/div/div[2]/section/div/div[3]/div[1]/div[5]
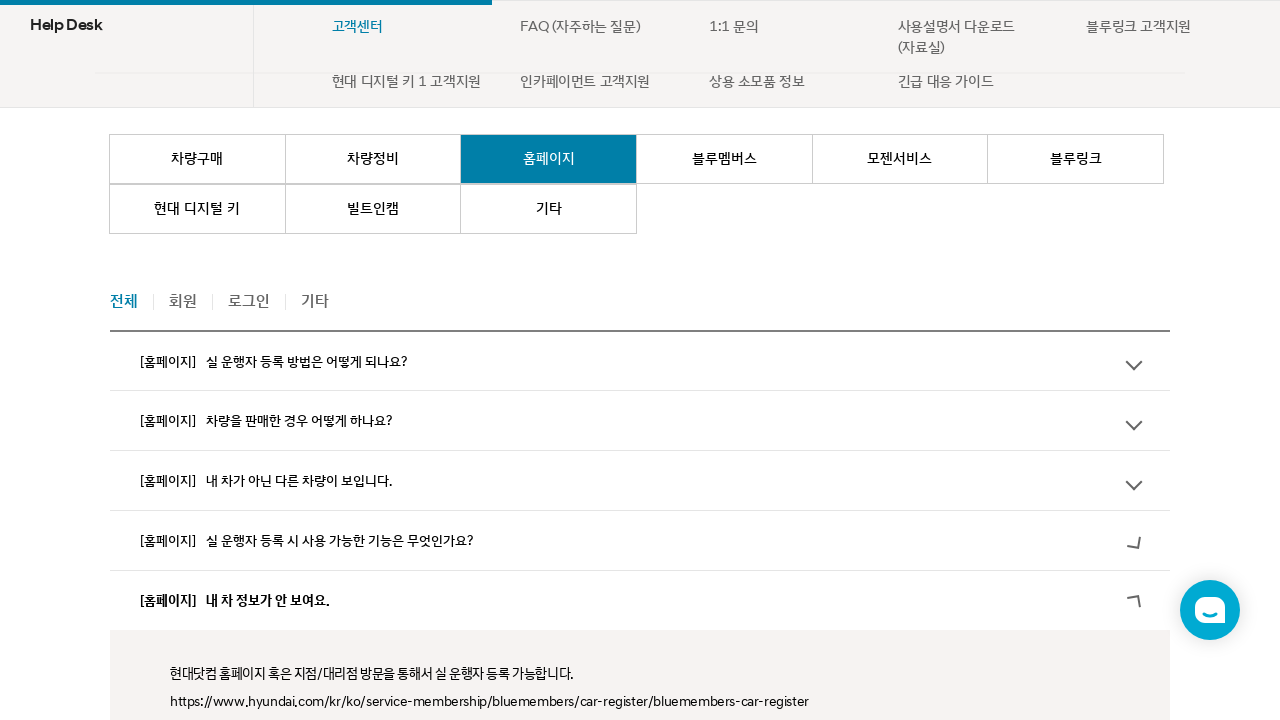

Waited 200ms for FAQ item 5 animation to complete
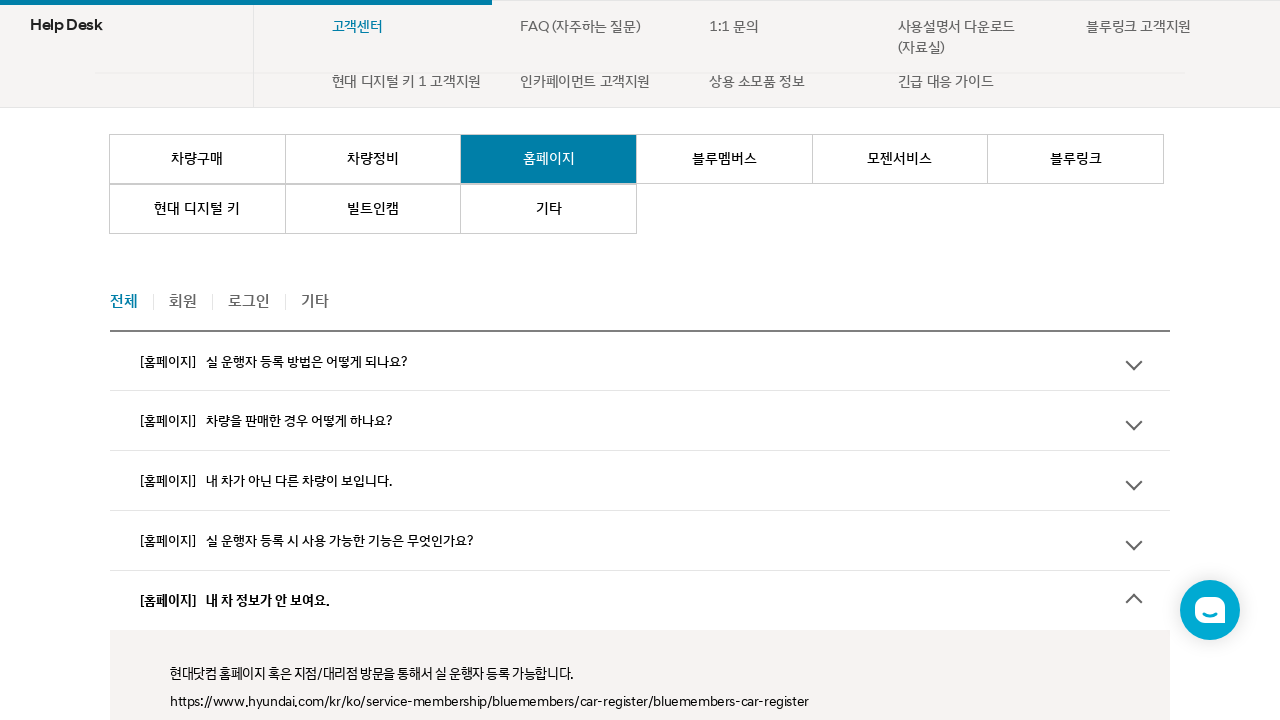

Clicked FAQ item 6 in Homepage category at (640, 360) on //*[@id="app"]/div[3]/section/div[2]/div/div[2]/section/div/div[3]/div[1]/div[6]
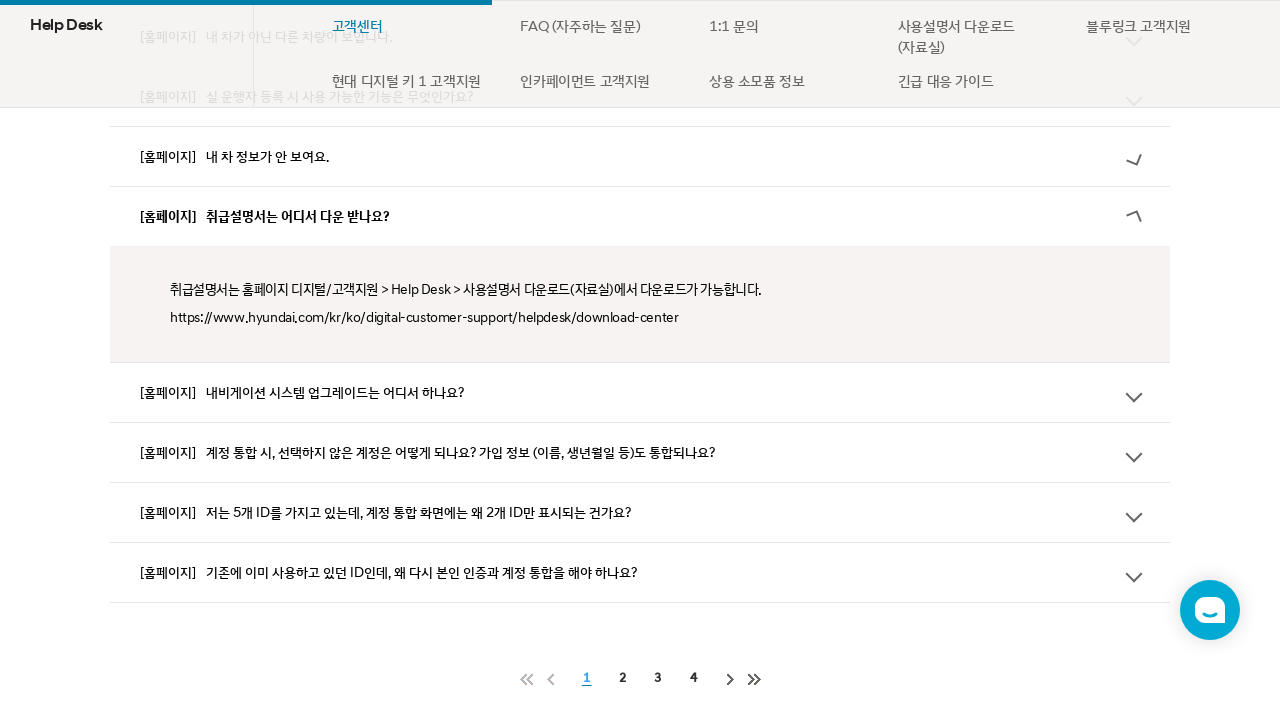

Waited 200ms for FAQ item 6 animation to complete
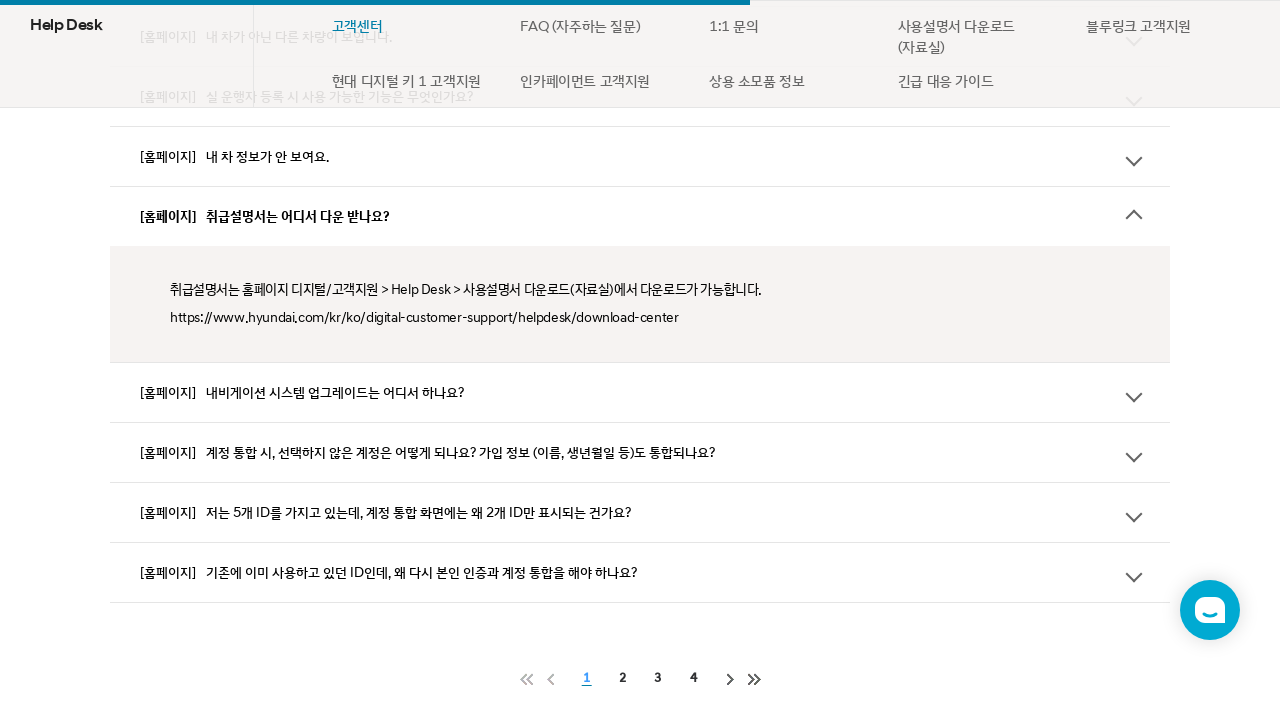

Clicked FAQ item 7 in Homepage category at (640, 392) on //*[@id="app"]/div[3]/section/div[2]/div/div[2]/section/div/div[3]/div[1]/div[7]
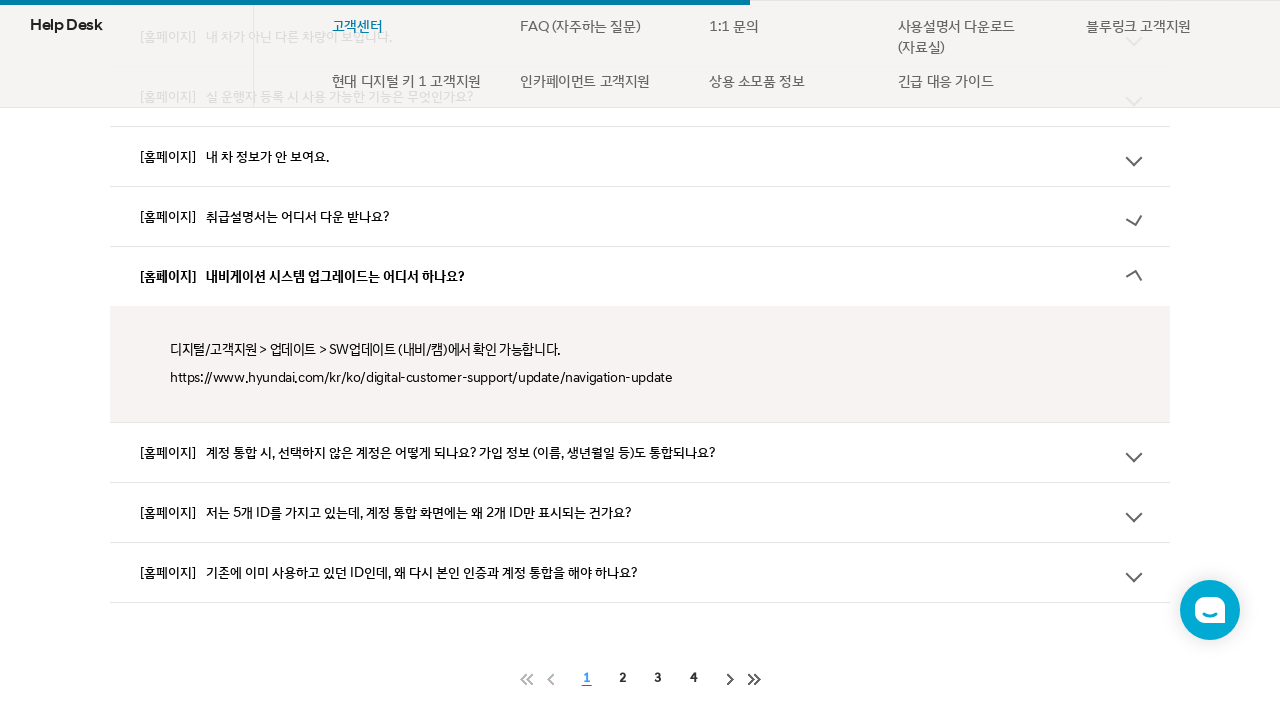

Waited 200ms for FAQ item 7 animation to complete
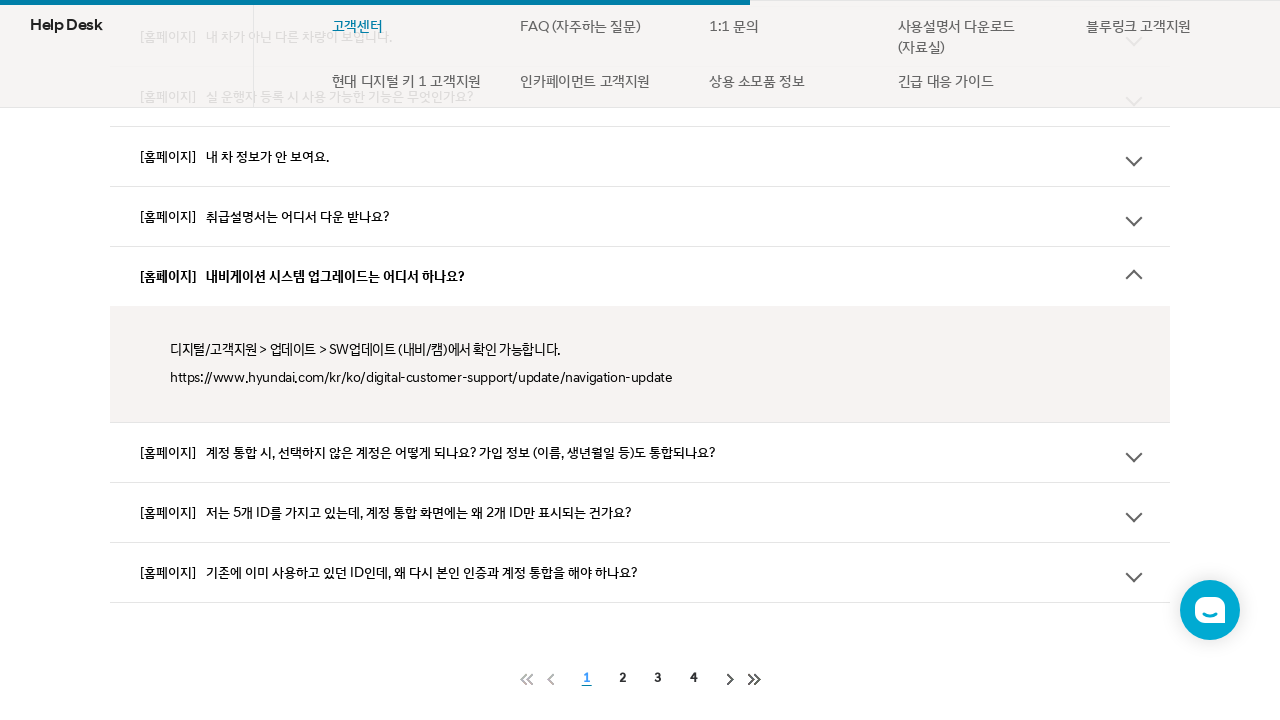

Clicked FAQ item 8 in Homepage category at (640, 452) on //*[@id="app"]/div[3]/section/div[2]/div/div[2]/section/div/div[3]/div[1]/div[8]
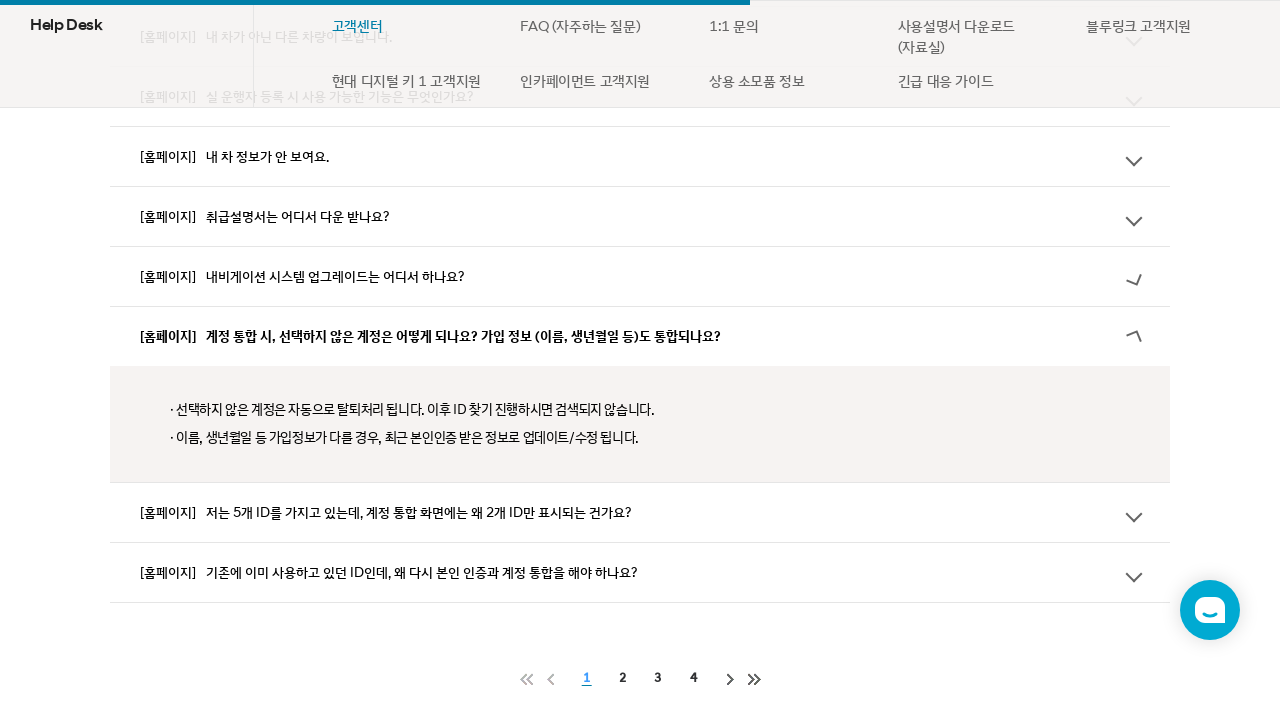

Waited 200ms for FAQ item 8 animation to complete
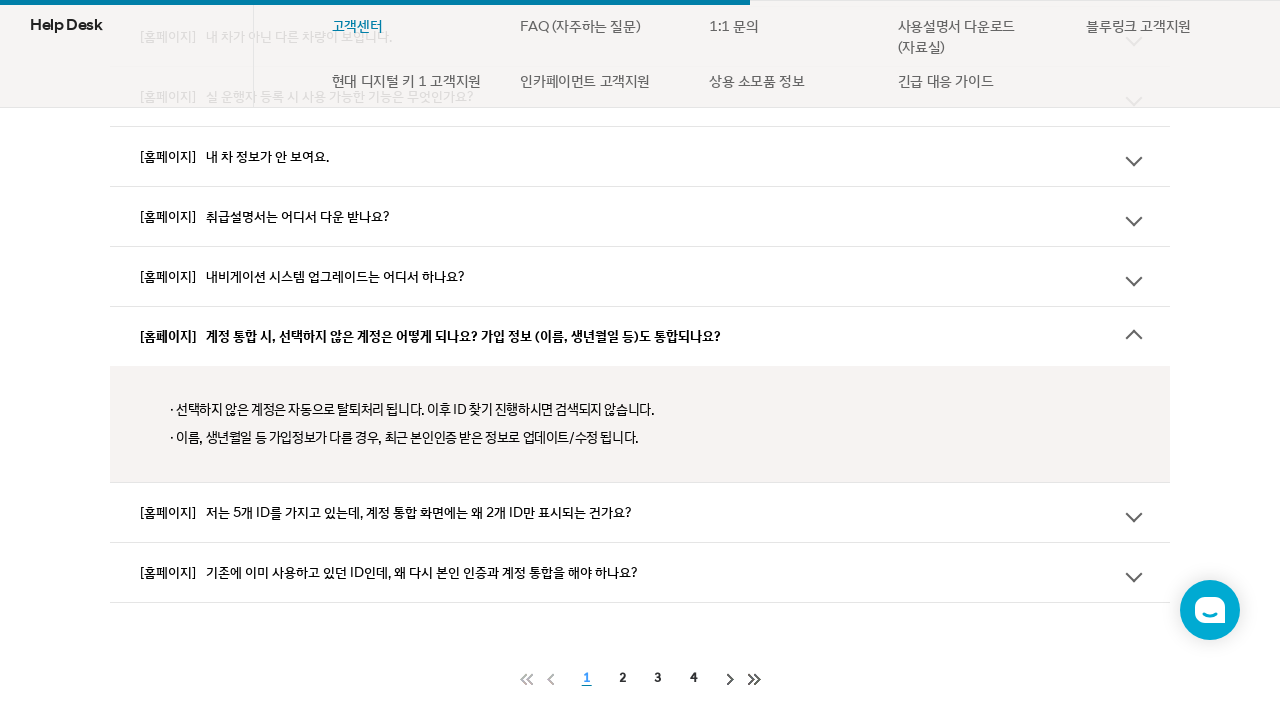

Clicked FAQ item 9 in Homepage category at (640, 512) on //*[@id="app"]/div[3]/section/div[2]/div/div[2]/section/div/div[3]/div[1]/div[9]
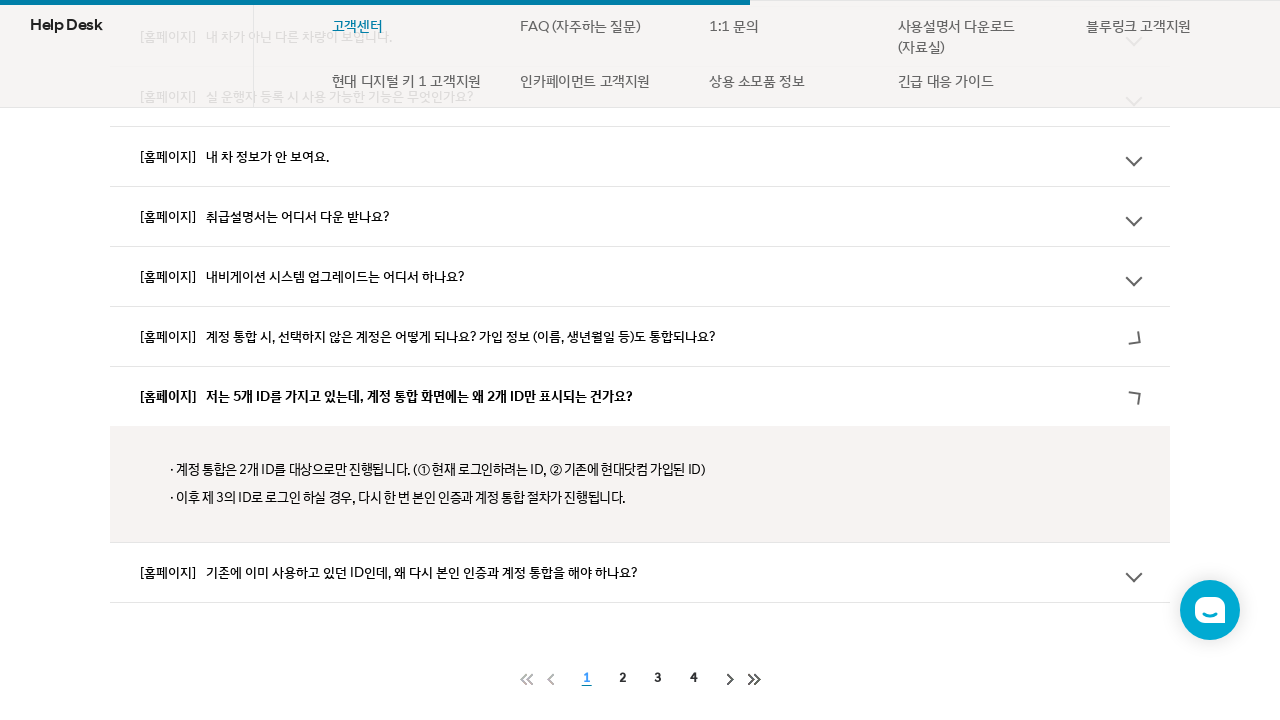

Waited 200ms for FAQ item 9 animation to complete
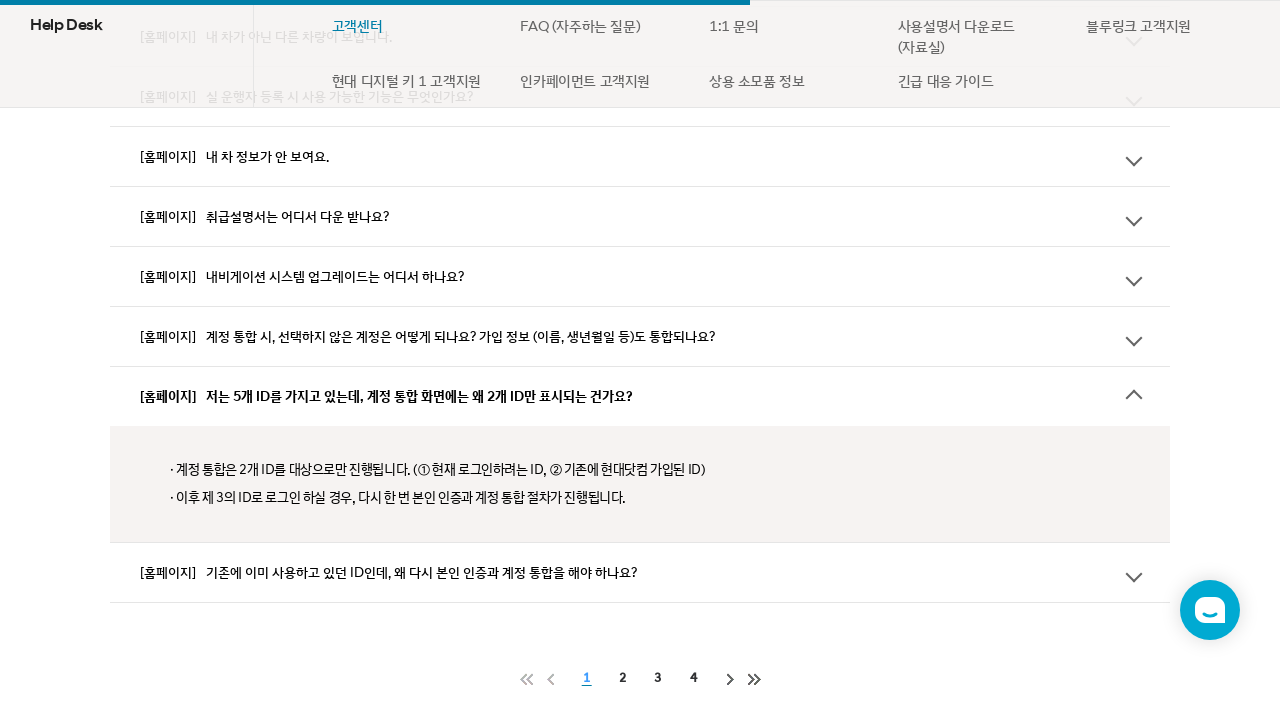

Clicked FAQ item 10 in Homepage category at (640, 572) on //*[@id="app"]/div[3]/section/div[2]/div/div[2]/section/div/div[3]/div[1]/div[10
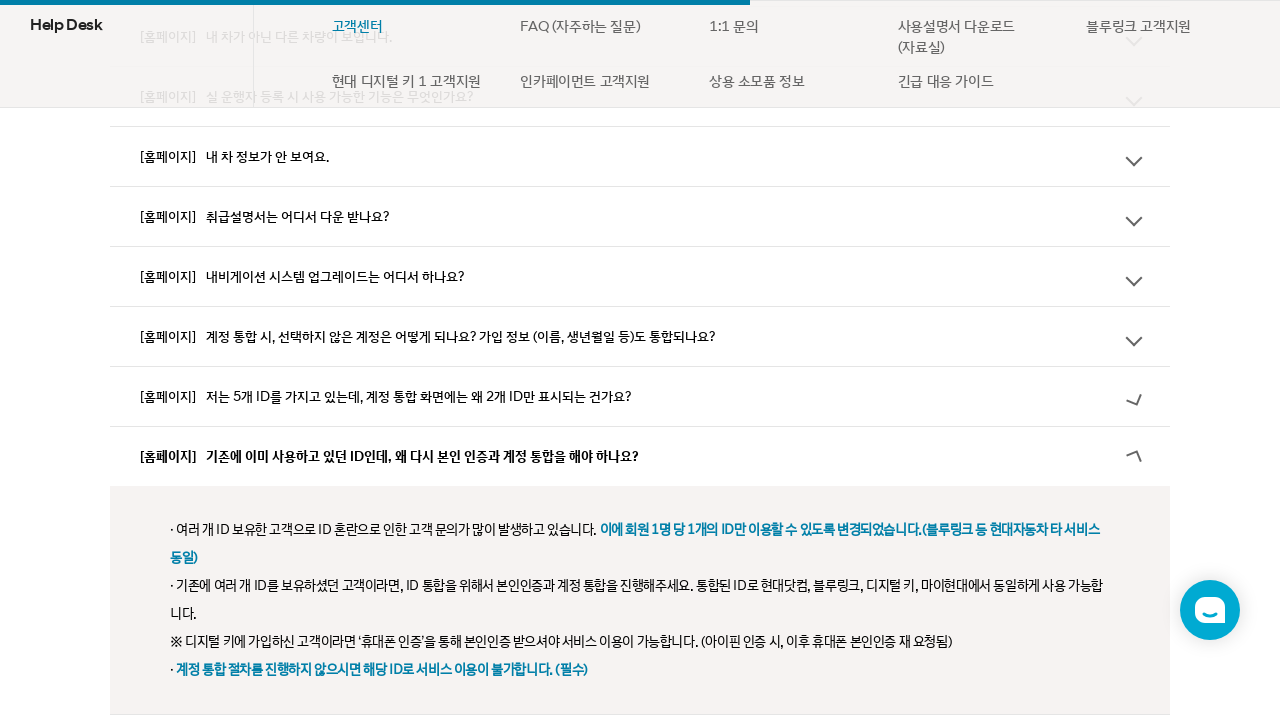

Waited 200ms for FAQ item 10 animation to complete
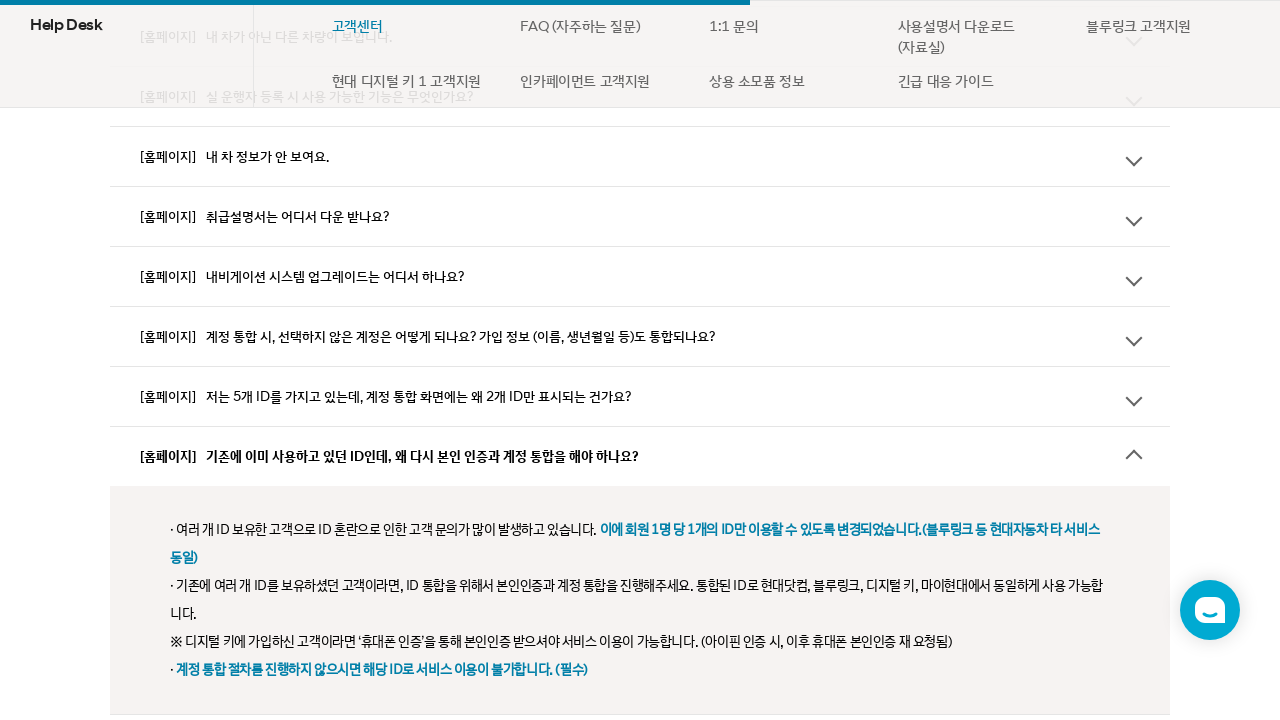

Scrolled up to category tabs (y=900)
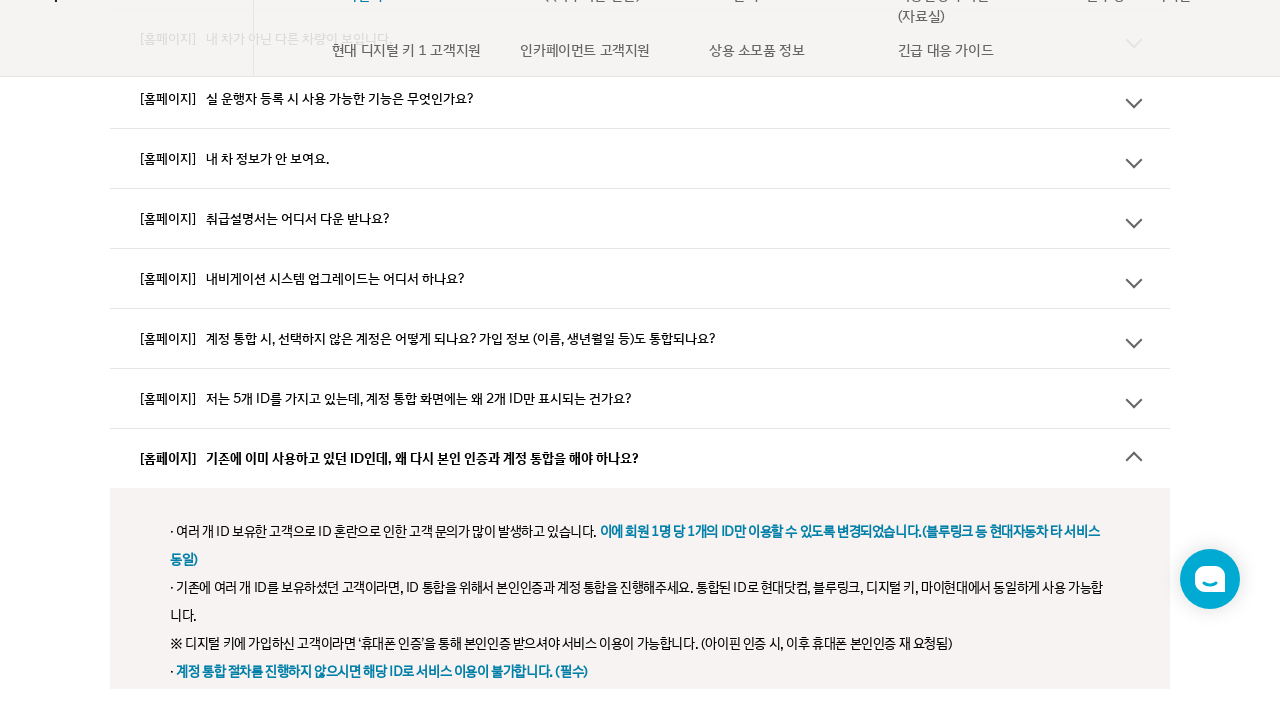

Waited 1000ms for scroll animation
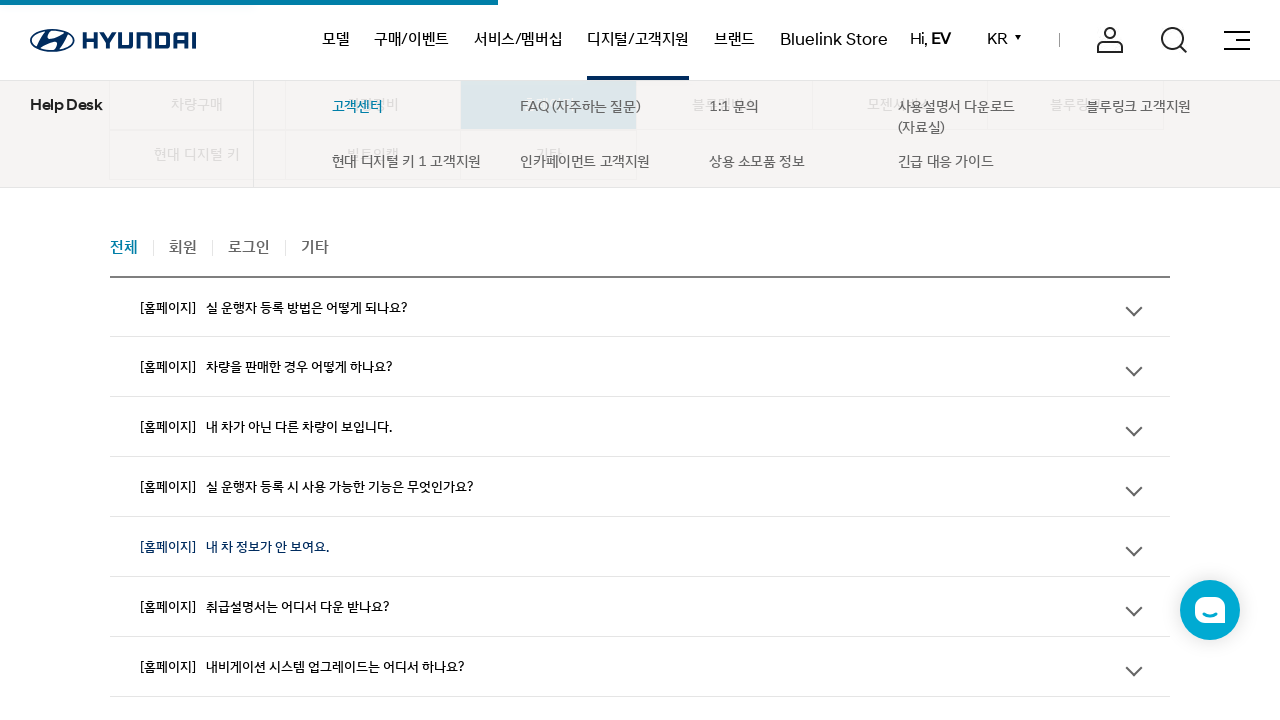

Clicked Blue Members category tab at (724, 695) on xpath=//*[@id="app"]/div[3]/section/div[2]/div/div[2]/section/div/div[1]/div[1]/
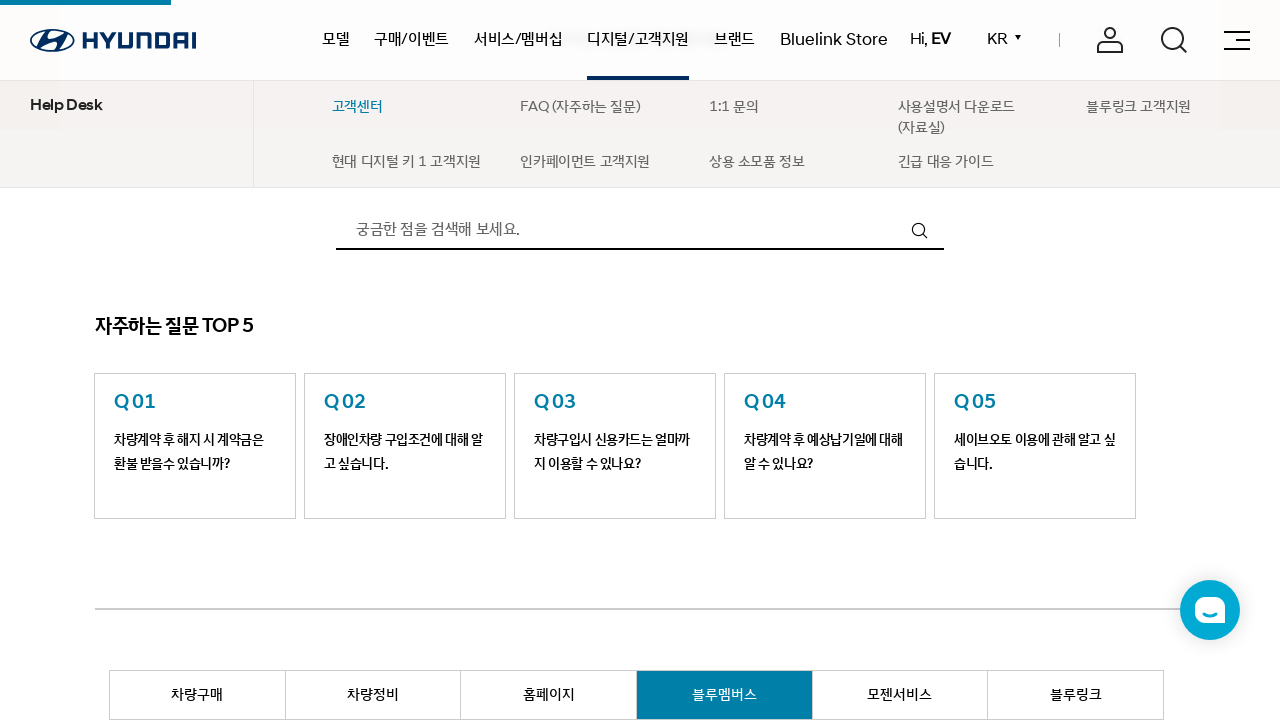

Clicked FAQ item 1 in Blue Members category at (640, 360) on //*[@id="app"]/div[3]/section/div[2]/div/div[2]/section/div/div[3]/div[1]/div[1]
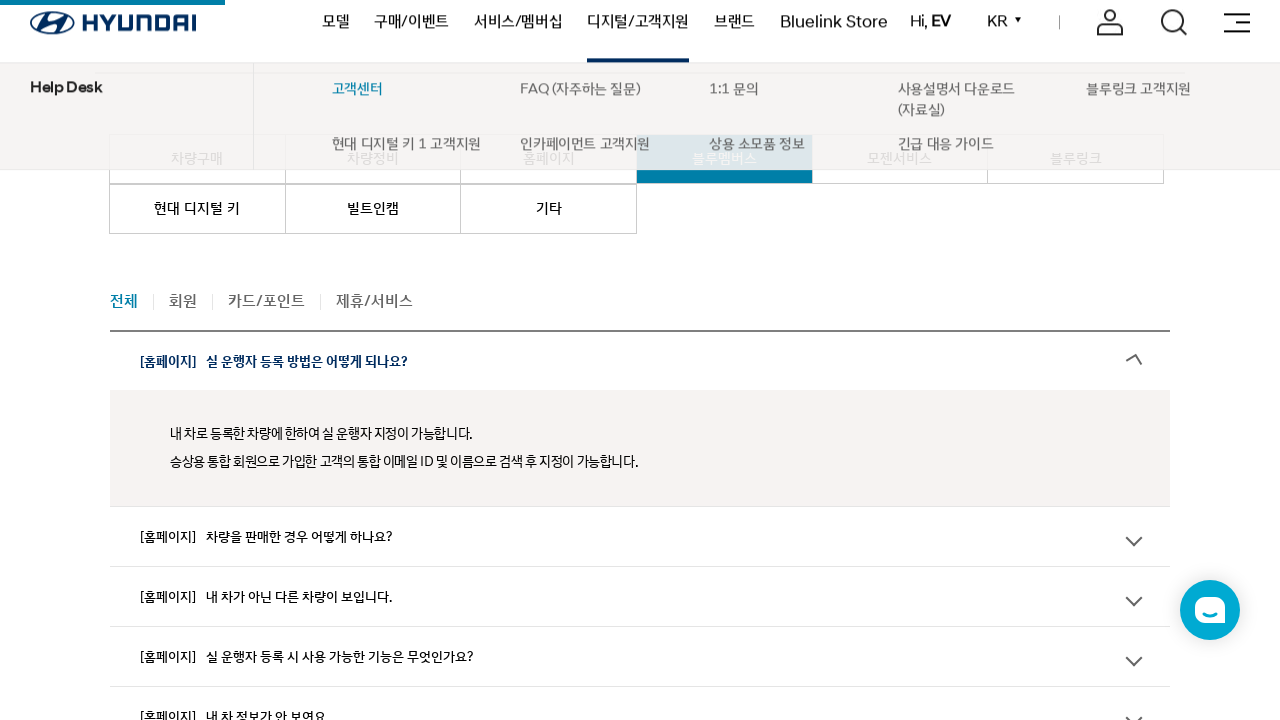

Waited 200ms for FAQ item 1 animation to complete
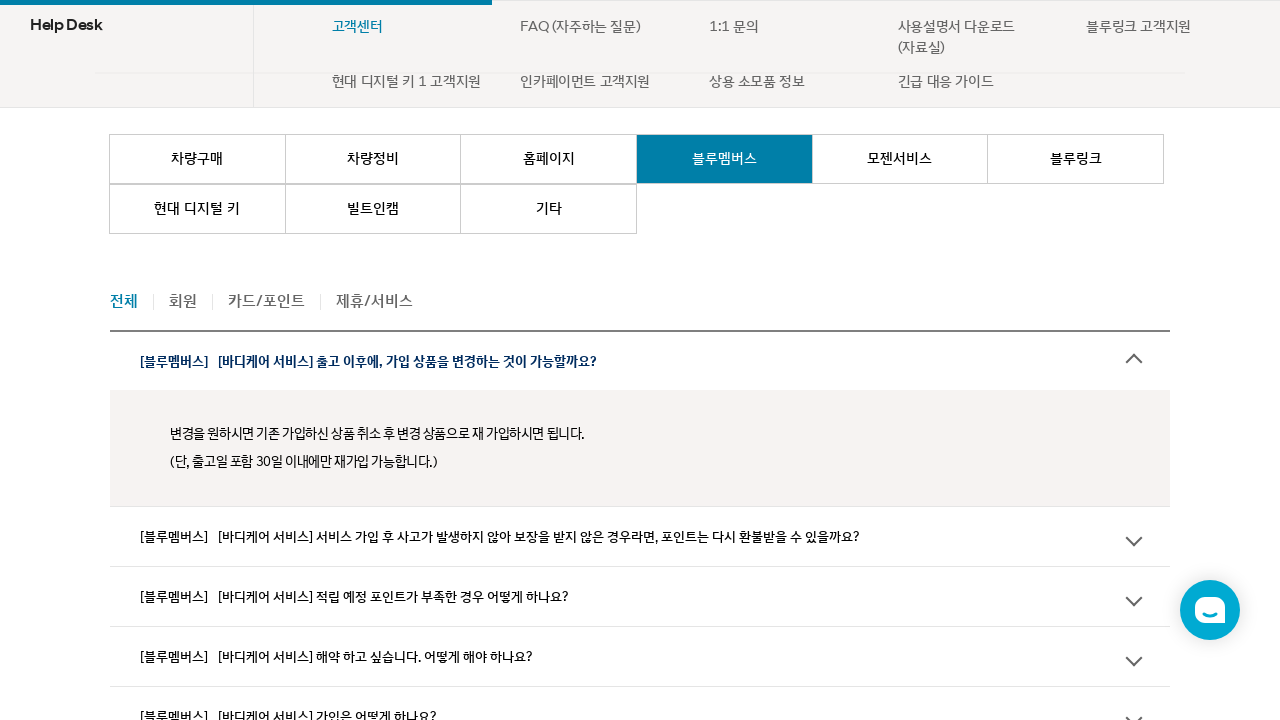

Clicked FAQ item 2 in Blue Members category at (640, 536) on //*[@id="app"]/div[3]/section/div[2]/div/div[2]/section/div/div[3]/div[1]/div[2]
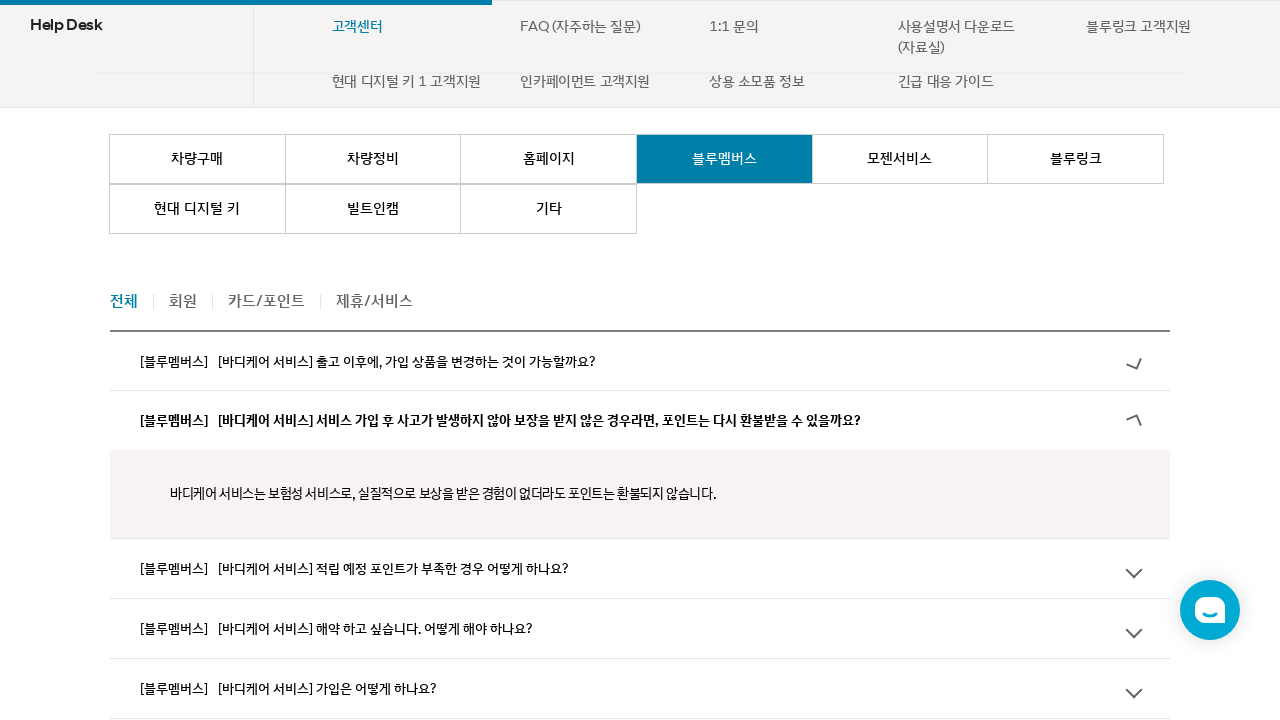

Waited 200ms for FAQ item 2 animation to complete
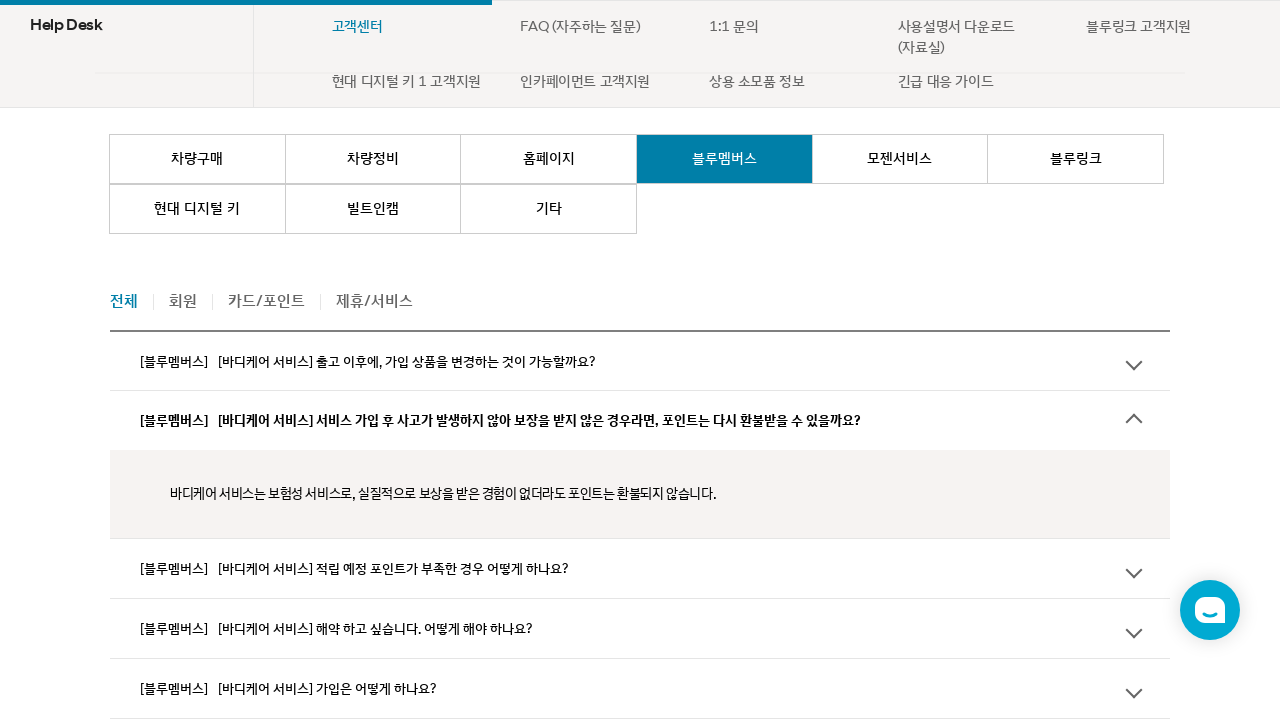

Clicked FAQ item 3 in Blue Members category at (640, 568) on //*[@id="app"]/div[3]/section/div[2]/div/div[2]/section/div/div[3]/div[1]/div[3]
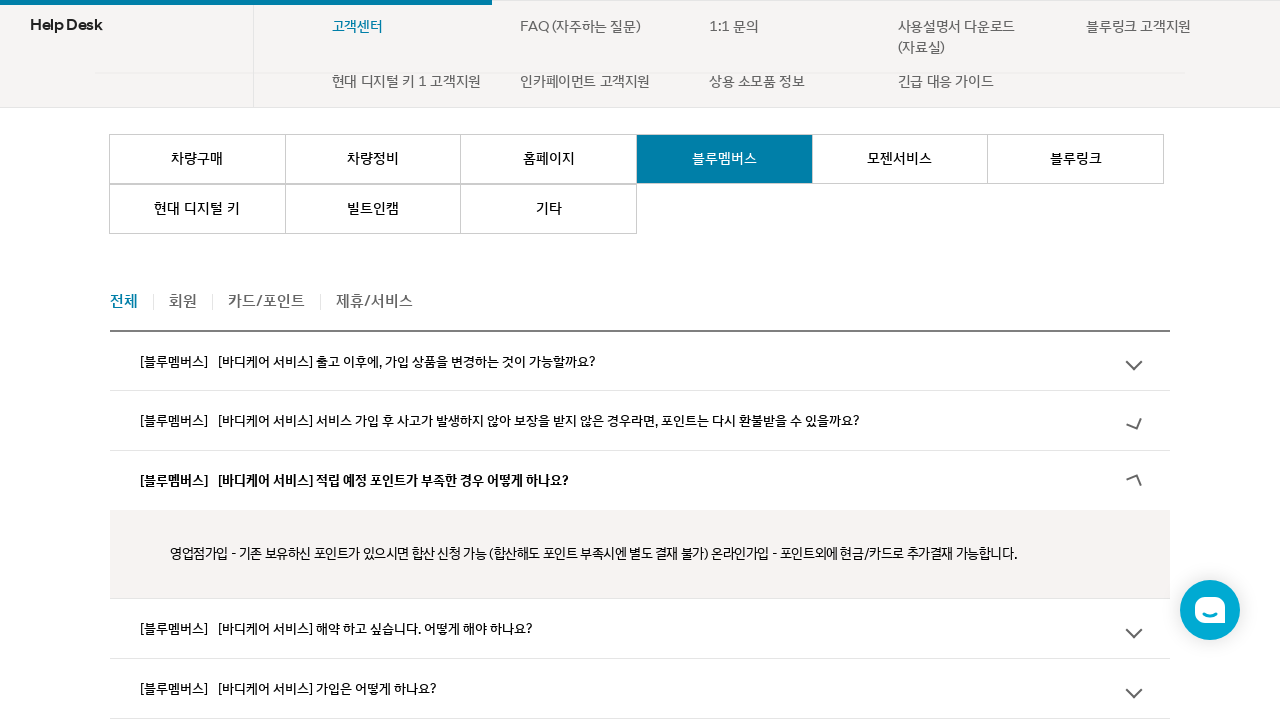

Waited 200ms for FAQ item 3 animation to complete
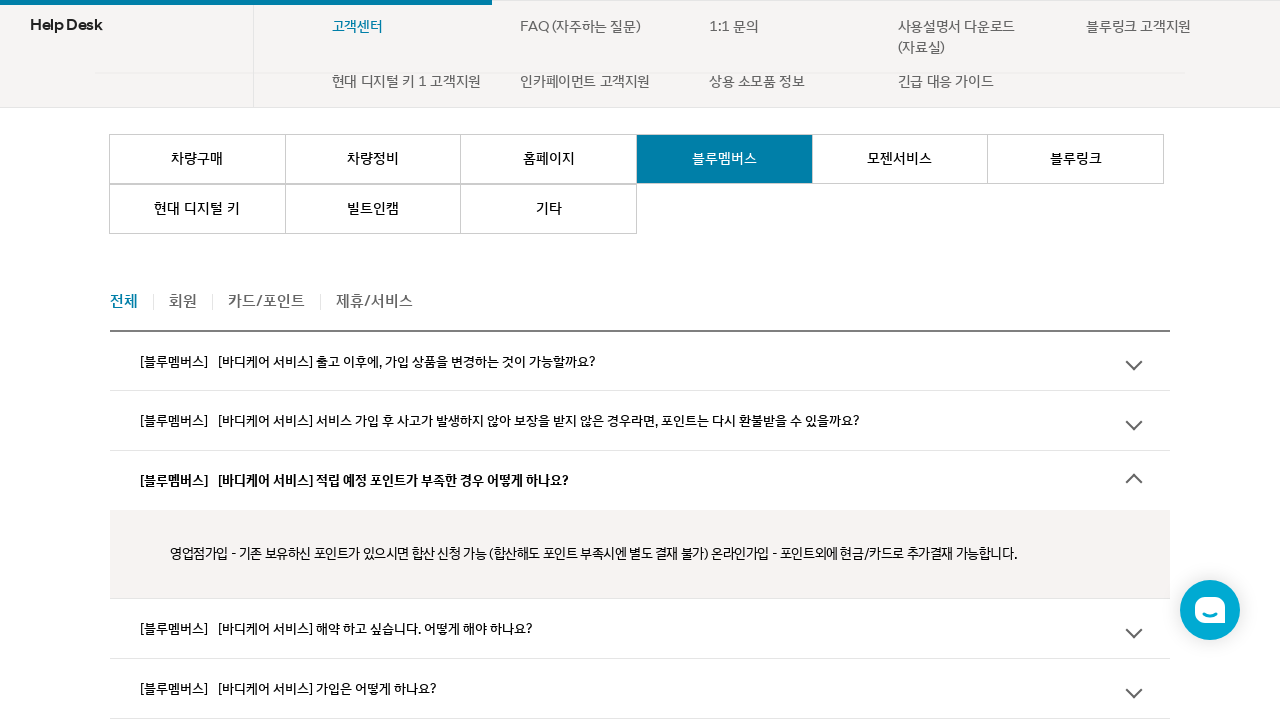

Clicked FAQ item 4 in Blue Members category at (640, 628) on //*[@id="app"]/div[3]/section/div[2]/div/div[2]/section/div/div[3]/div[1]/div[4]
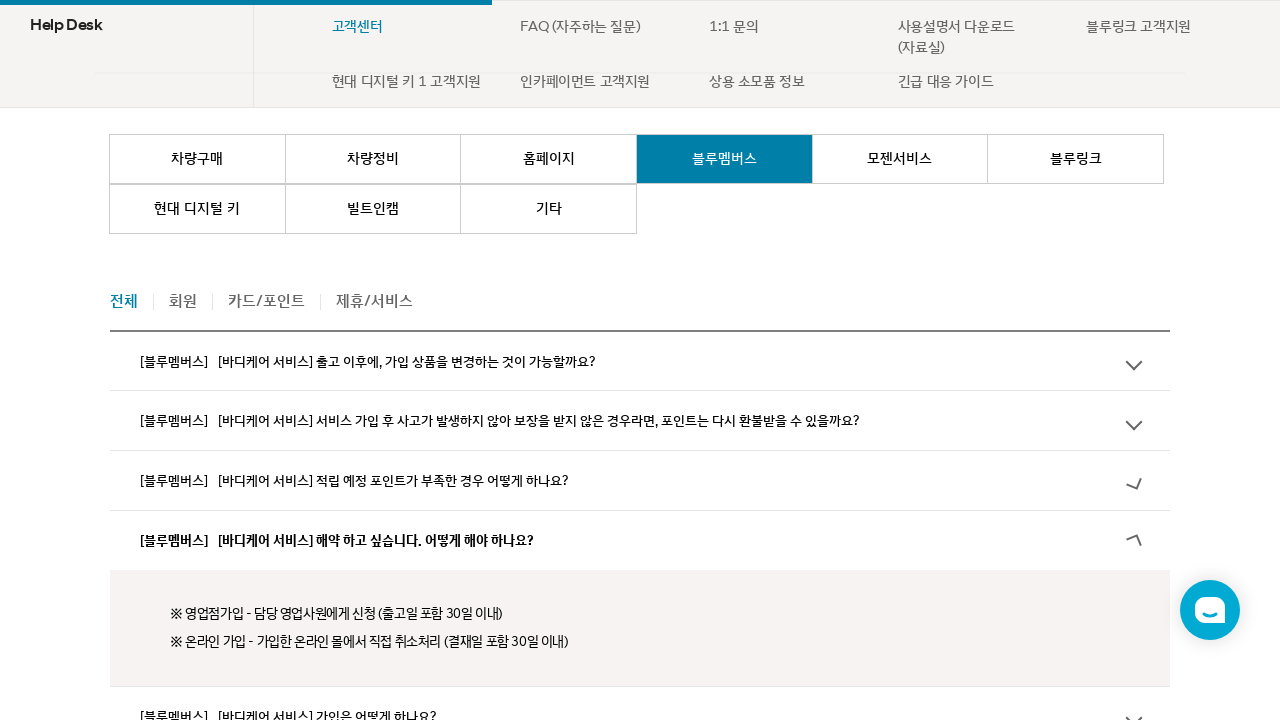

Waited 200ms for FAQ item 4 animation to complete
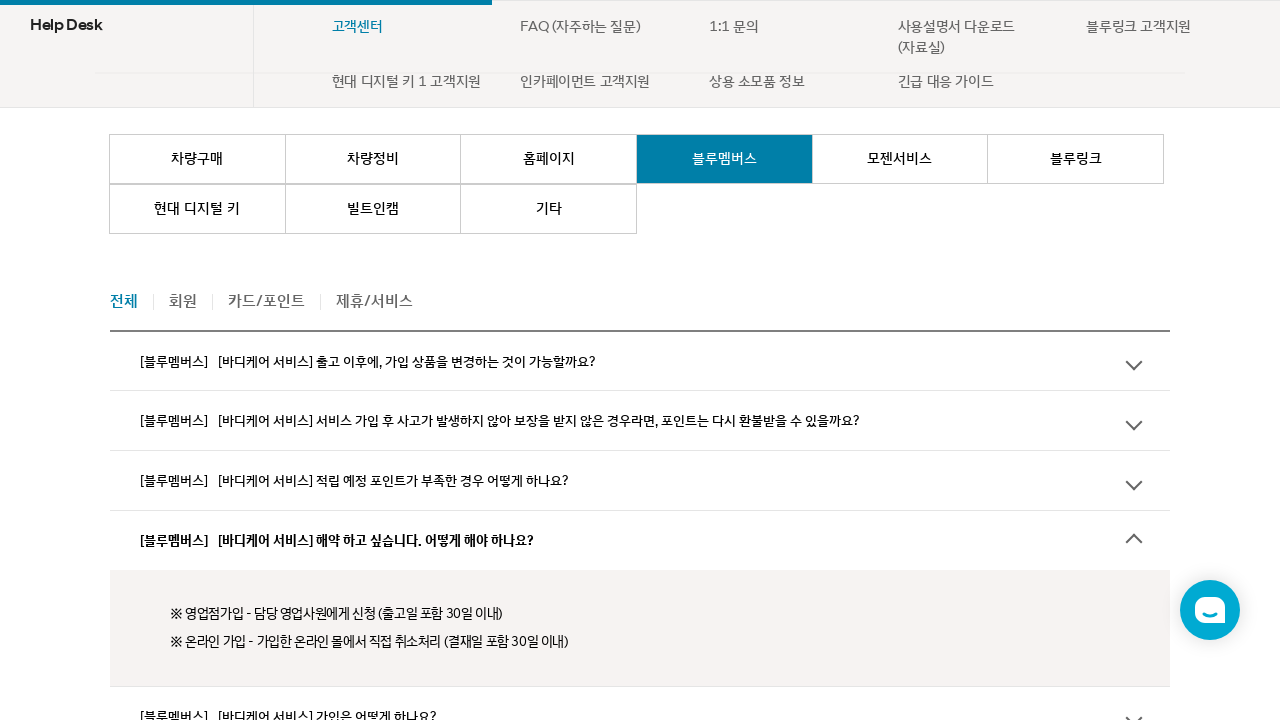

Clicked FAQ item 5 in Blue Members category at (640, 690) on //*[@id="app"]/div[3]/section/div[2]/div/div[2]/section/div/div[3]/div[1]/div[5]
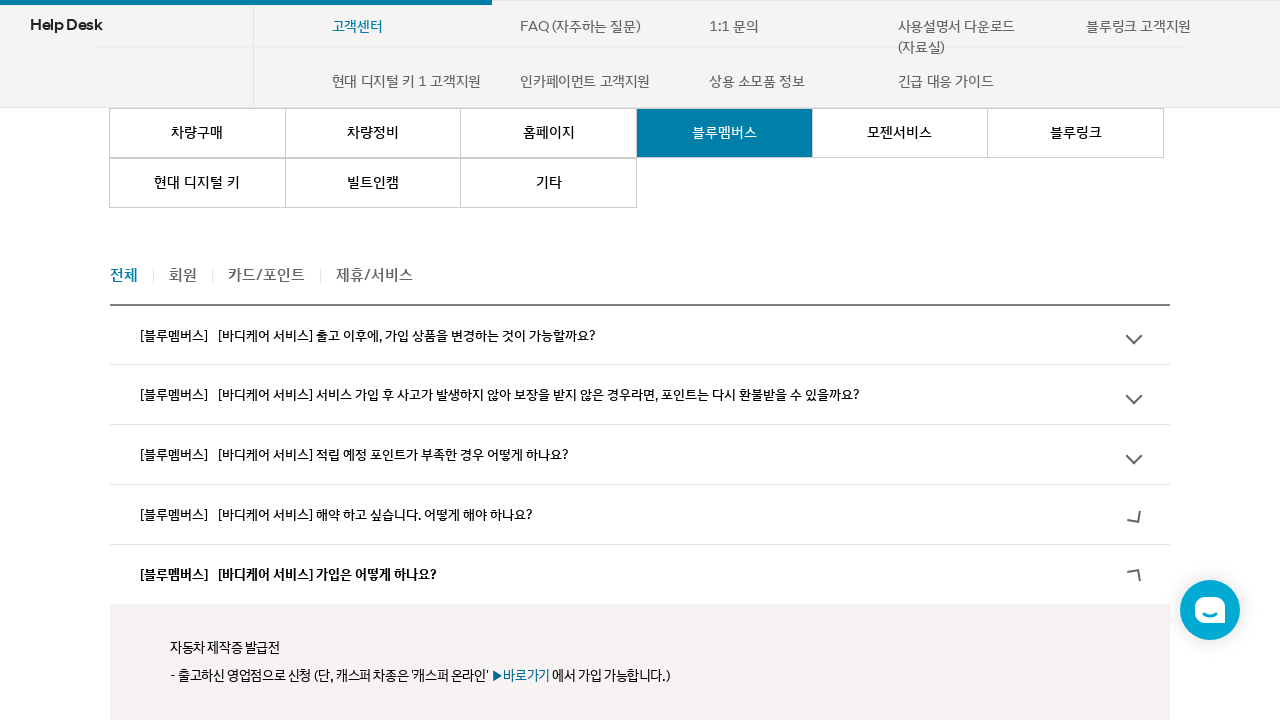

Waited 200ms for FAQ item 5 animation to complete
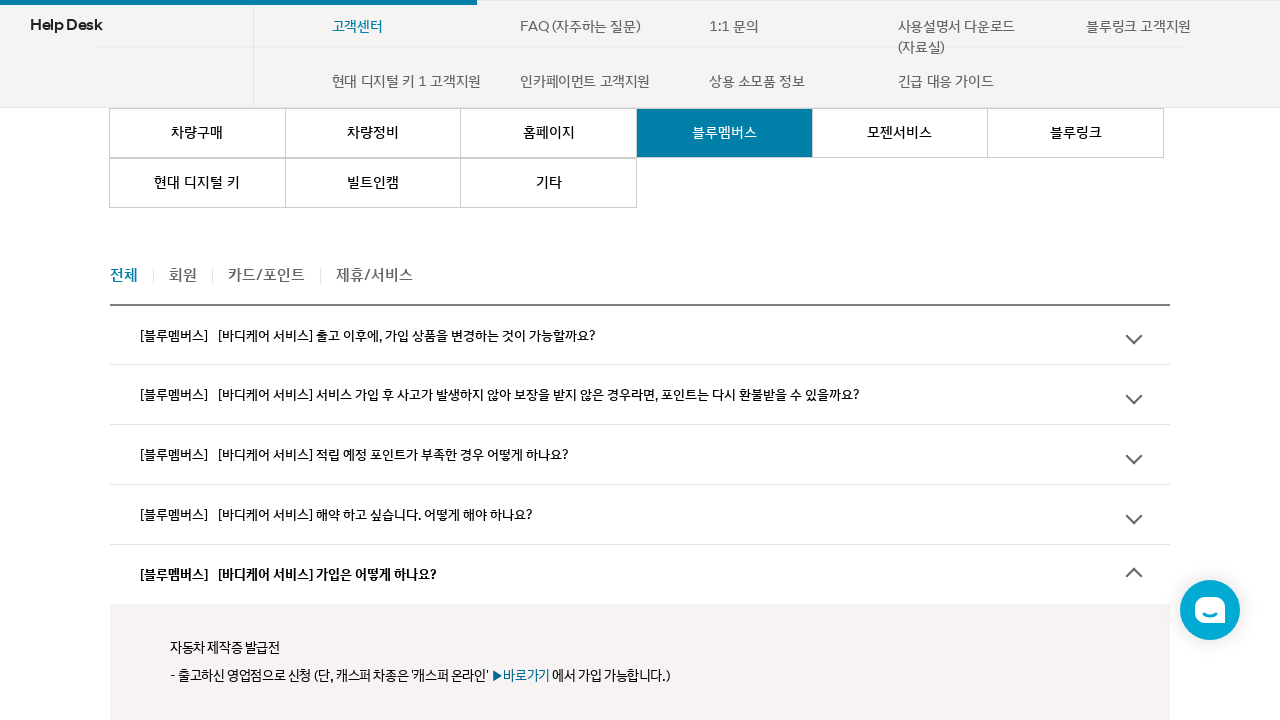

Clicked FAQ item 6 in Blue Members category at (640, 360) on //*[@id="app"]/div[3]/section/div[2]/div/div[2]/section/div/div[3]/div[1]/div[6]
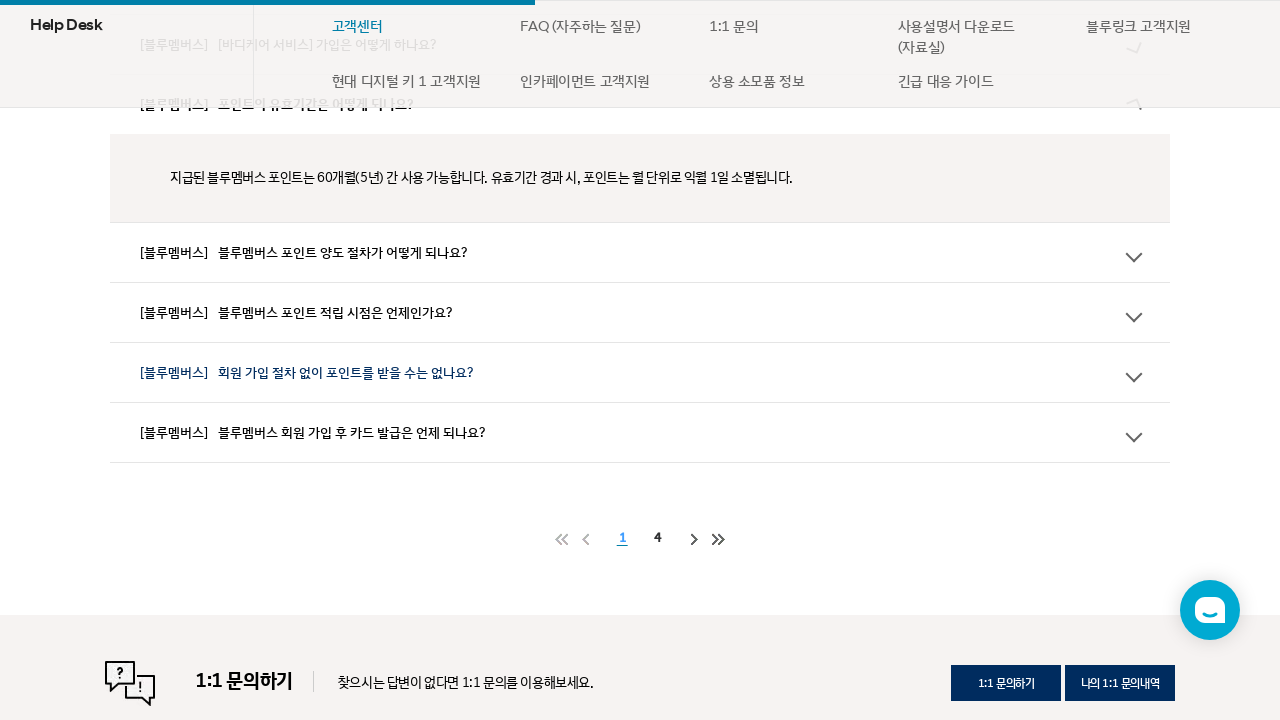

Waited 200ms for FAQ item 6 animation to complete
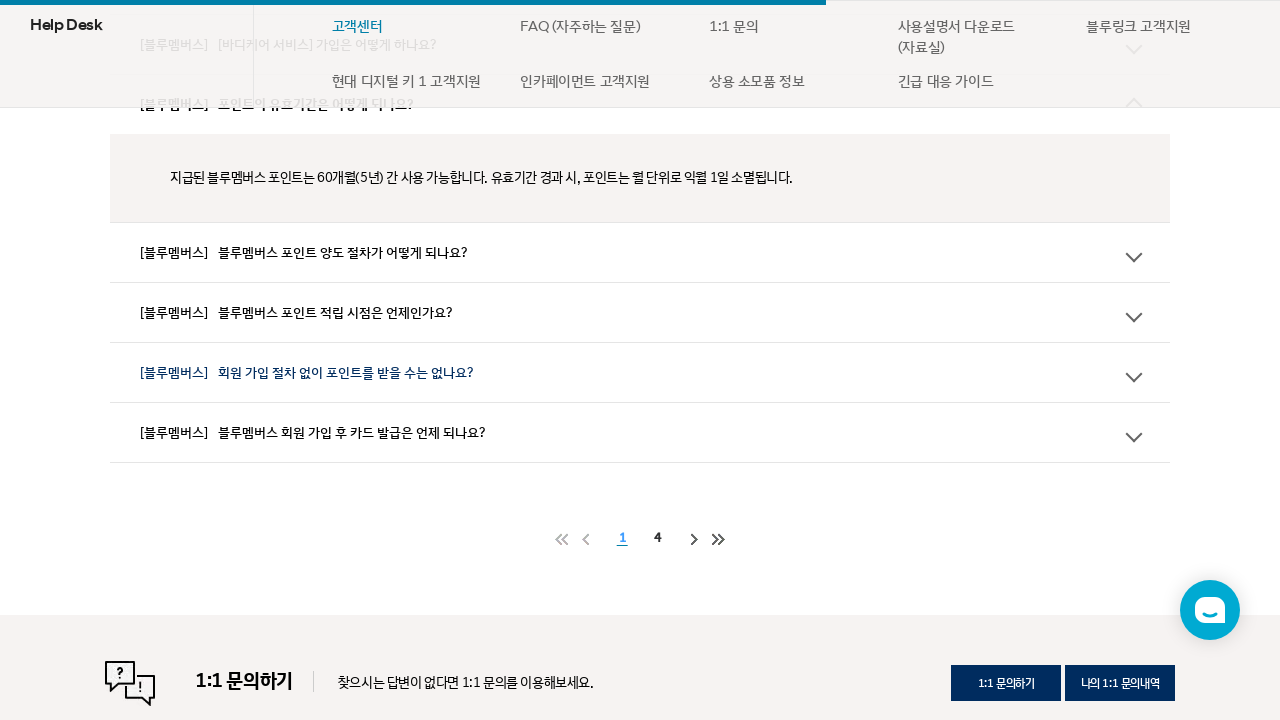

Clicked FAQ item 7 in Blue Members category at (640, 252) on //*[@id="app"]/div[3]/section/div[2]/div/div[2]/section/div/div[3]/div[1]/div[7]
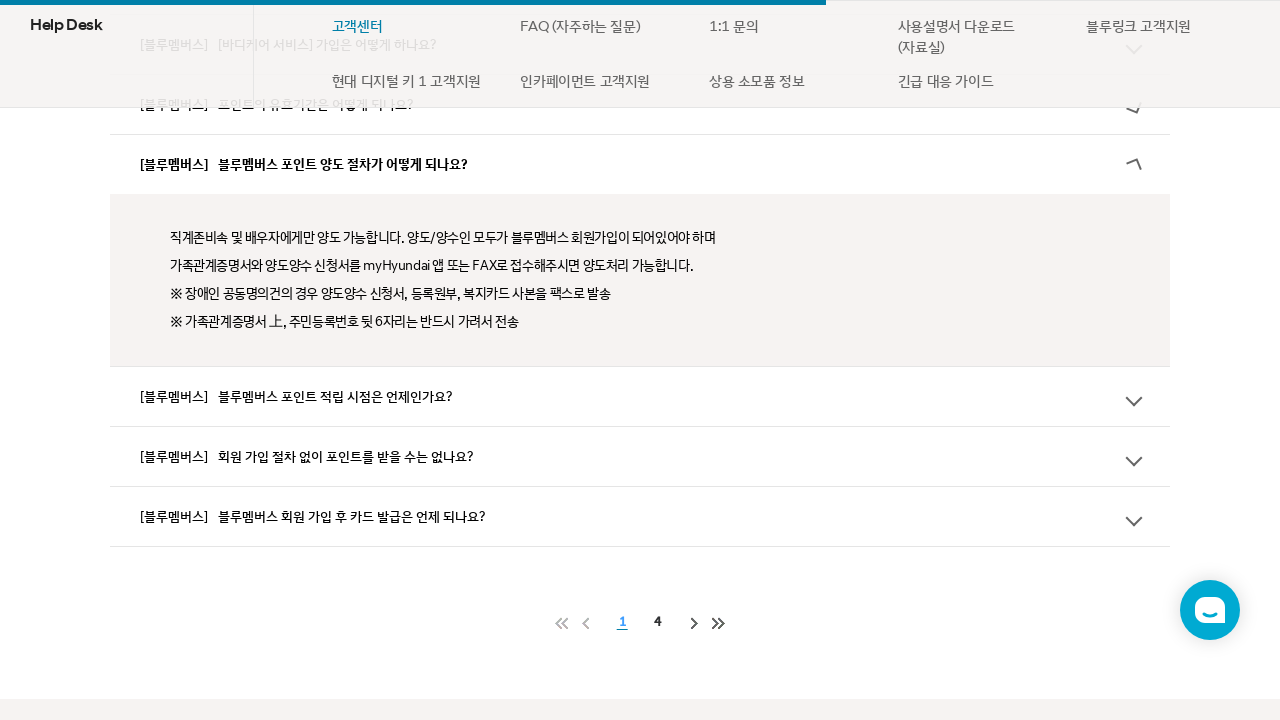

Waited 200ms for FAQ item 7 animation to complete
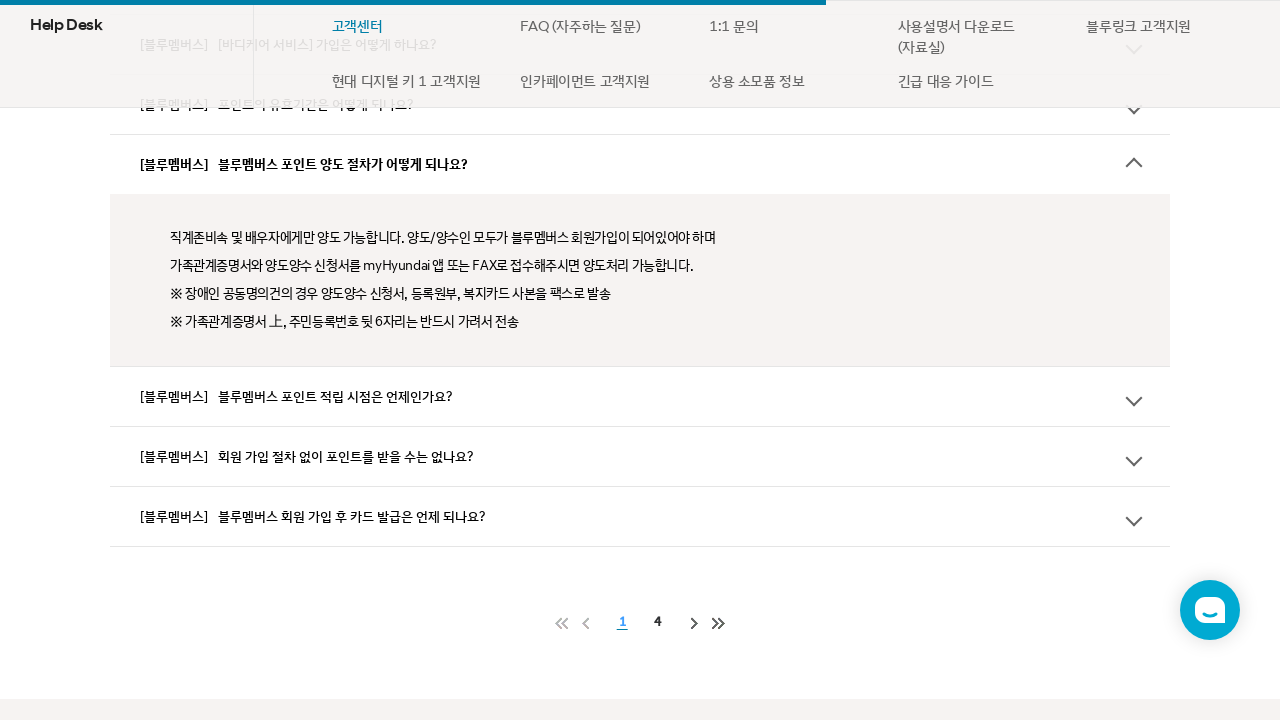

Clicked FAQ item 8 in Blue Members category at (640, 396) on //*[@id="app"]/div[3]/section/div[2]/div/div[2]/section/div/div[3]/div[1]/div[8]
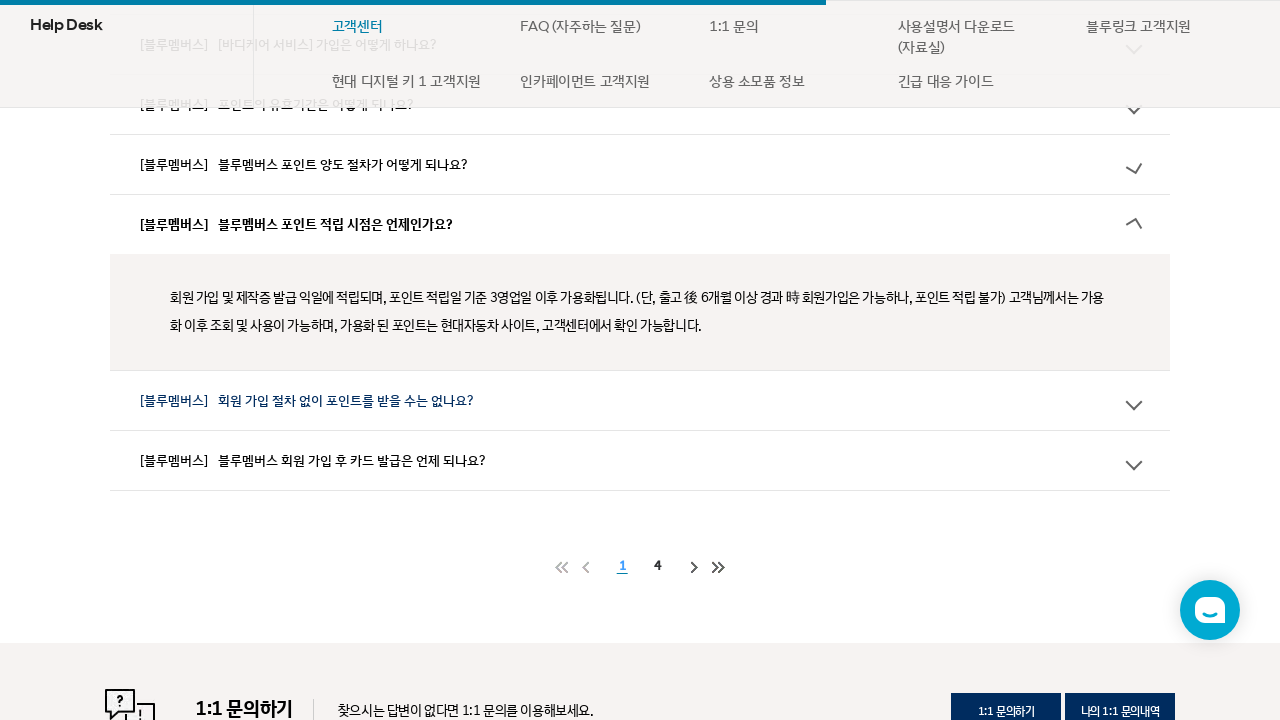

Waited 200ms for FAQ item 8 animation to complete
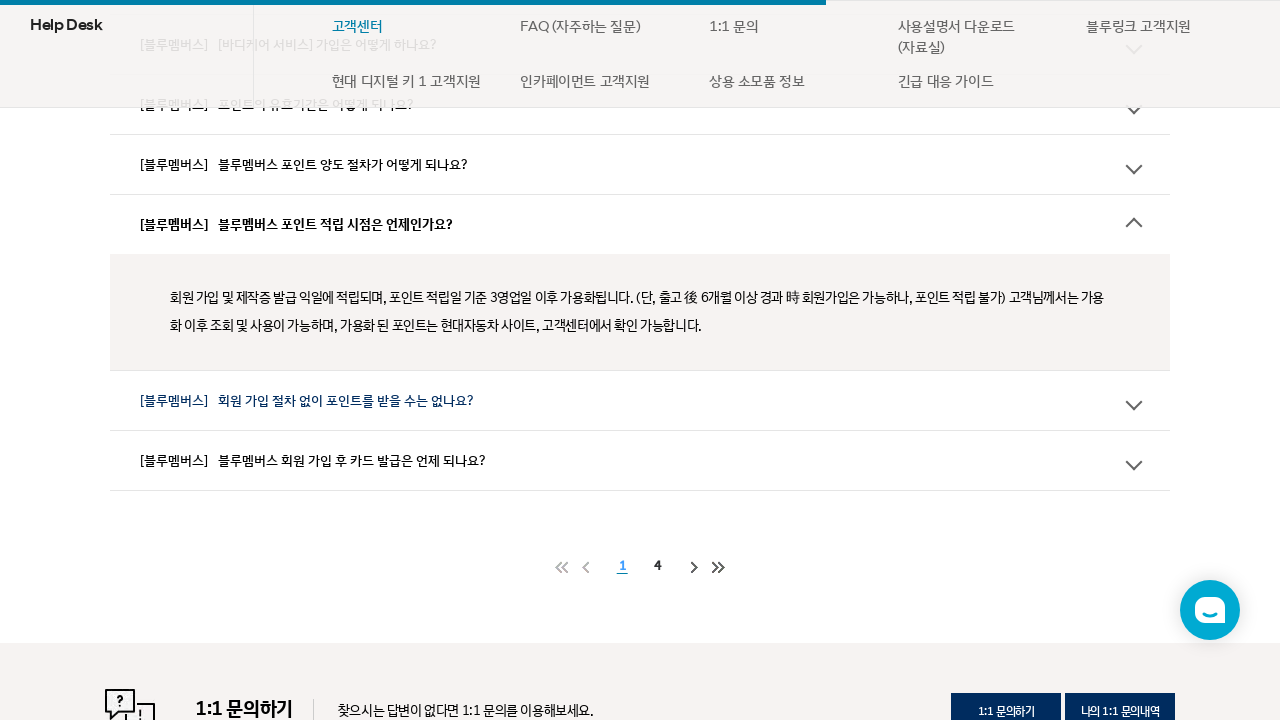

Clicked FAQ item 9 in Blue Members category at (640, 400) on //*[@id="app"]/div[3]/section/div[2]/div/div[2]/section/div/div[3]/div[1]/div[9]
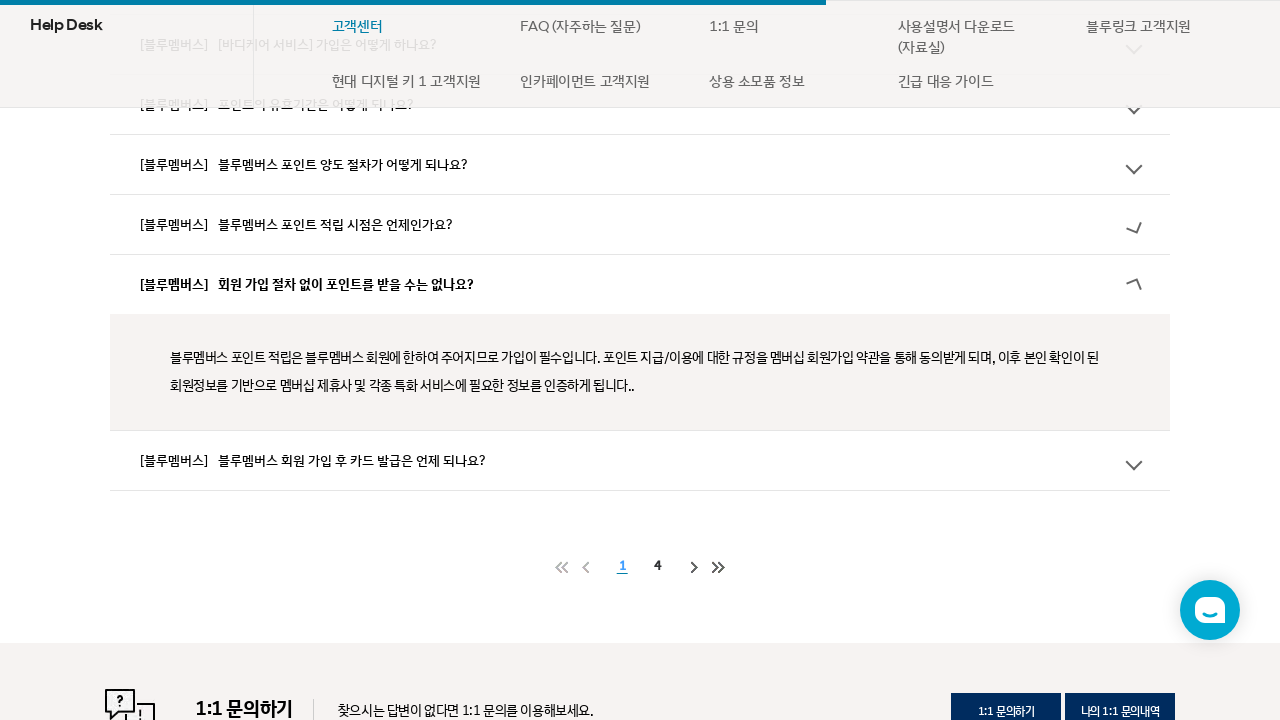

Waited 200ms for FAQ item 9 animation to complete
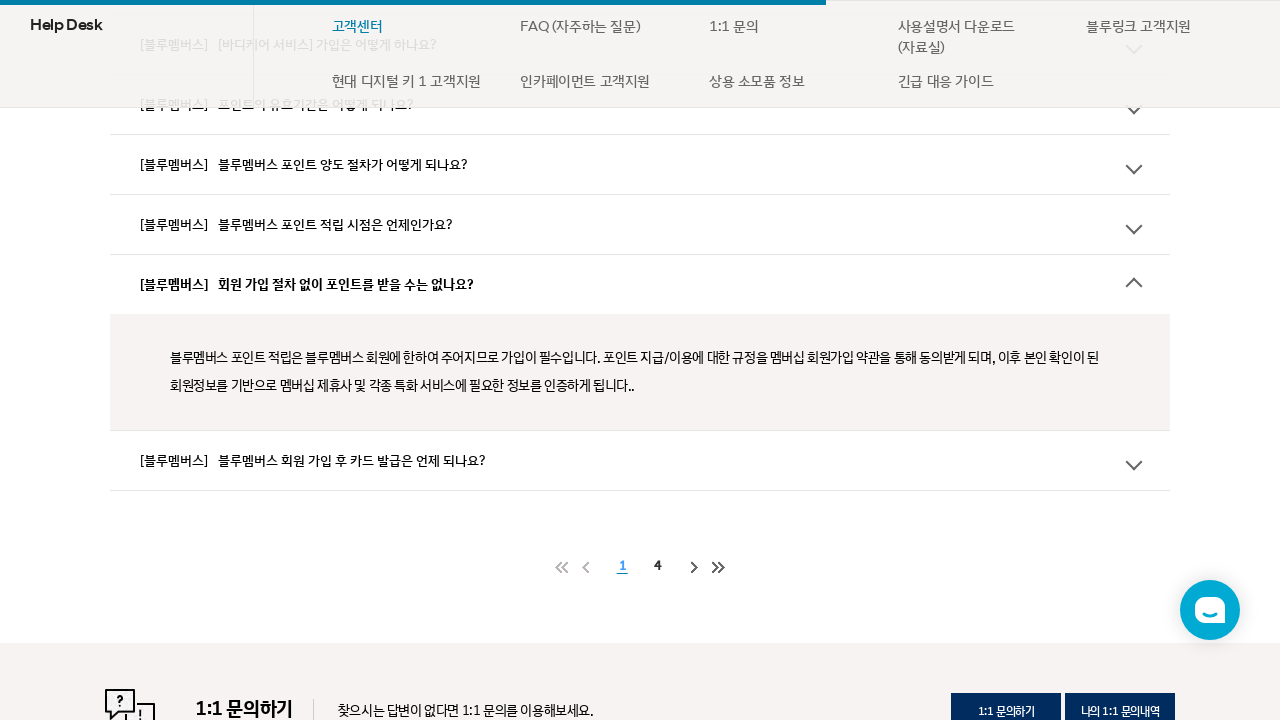

Clicked FAQ item 10 in Blue Members category at (640, 460) on //*[@id="app"]/div[3]/section/div[2]/div/div[2]/section/div/div[3]/div[1]/div[10
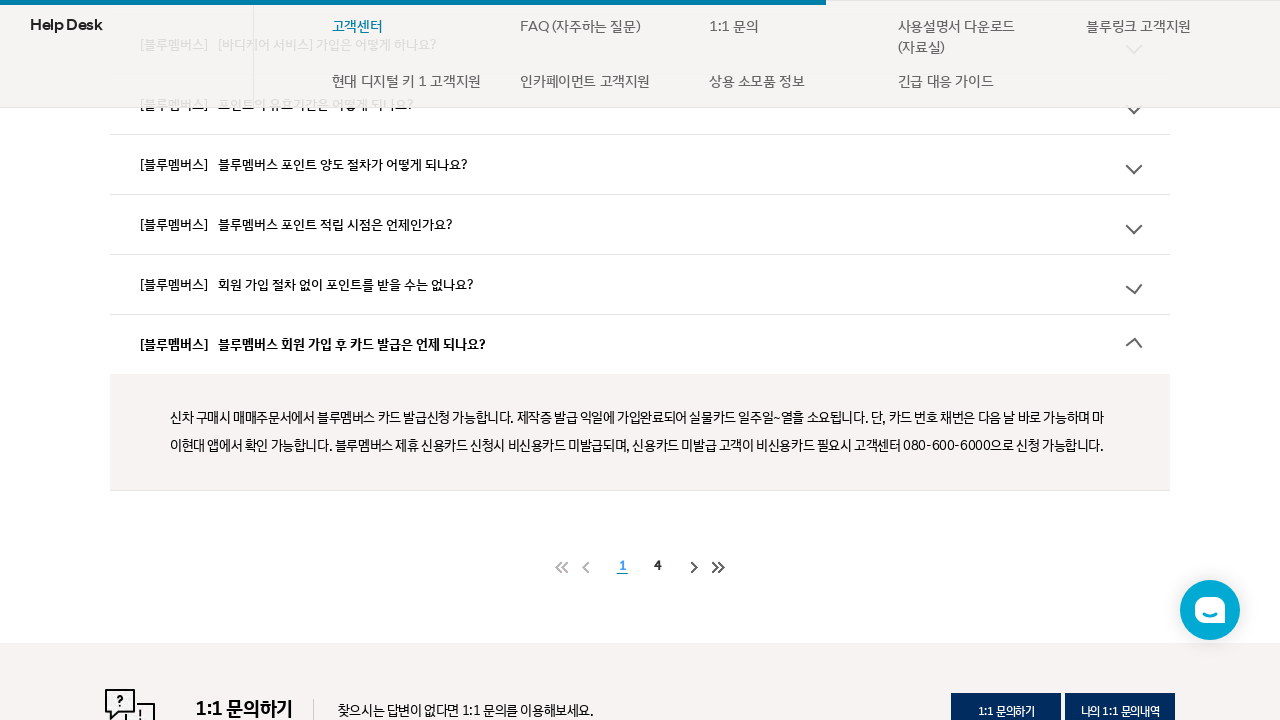

Waited 200ms for FAQ item 10 animation to complete
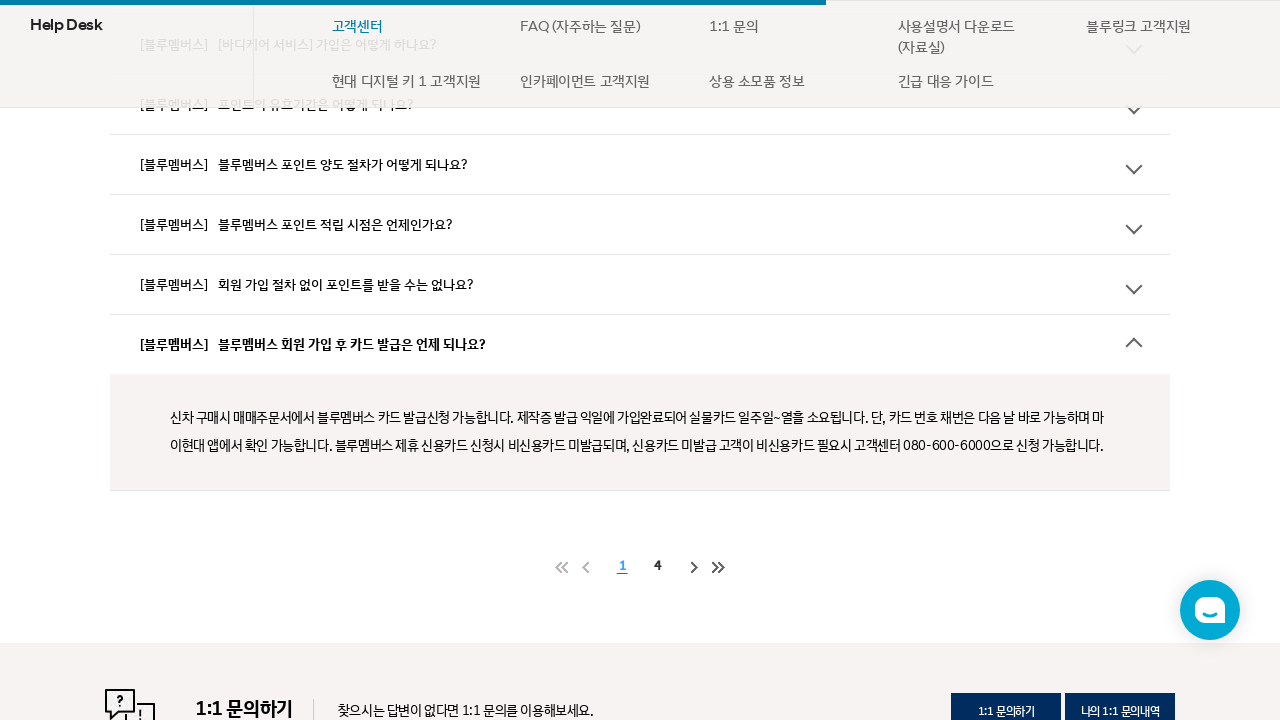

Scrolled up to category tabs (y=900)
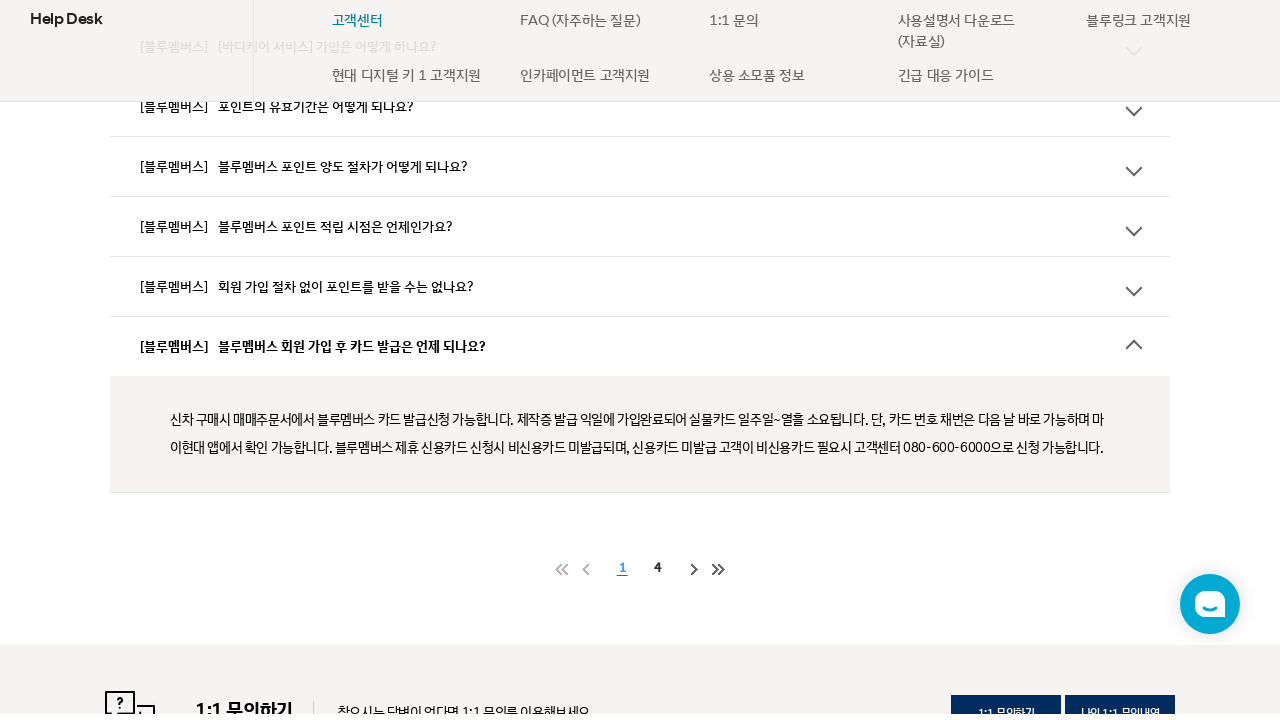

Waited 1000ms for scroll animation
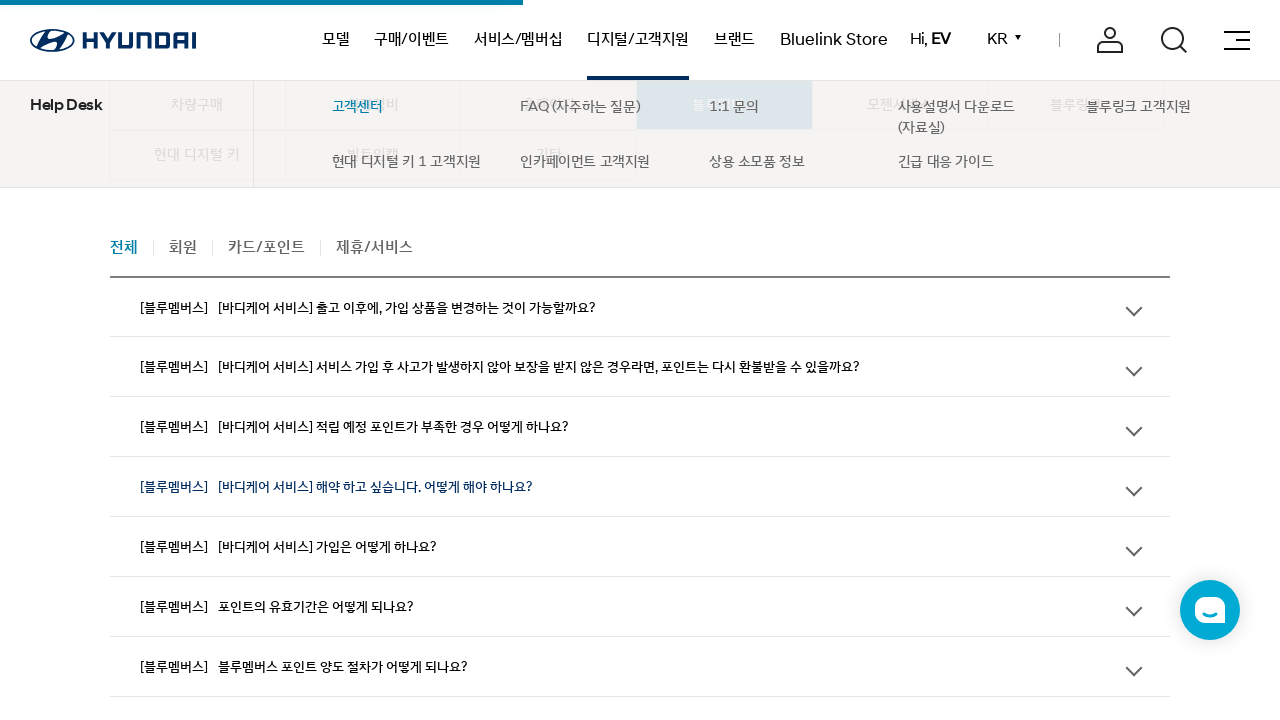

Clicked Mozen Service category tab at (900, 695) on xpath=//*[@id="app"]/div[3]/section/div[2]/div/div[2]/section/div/div[1]/div[1]/
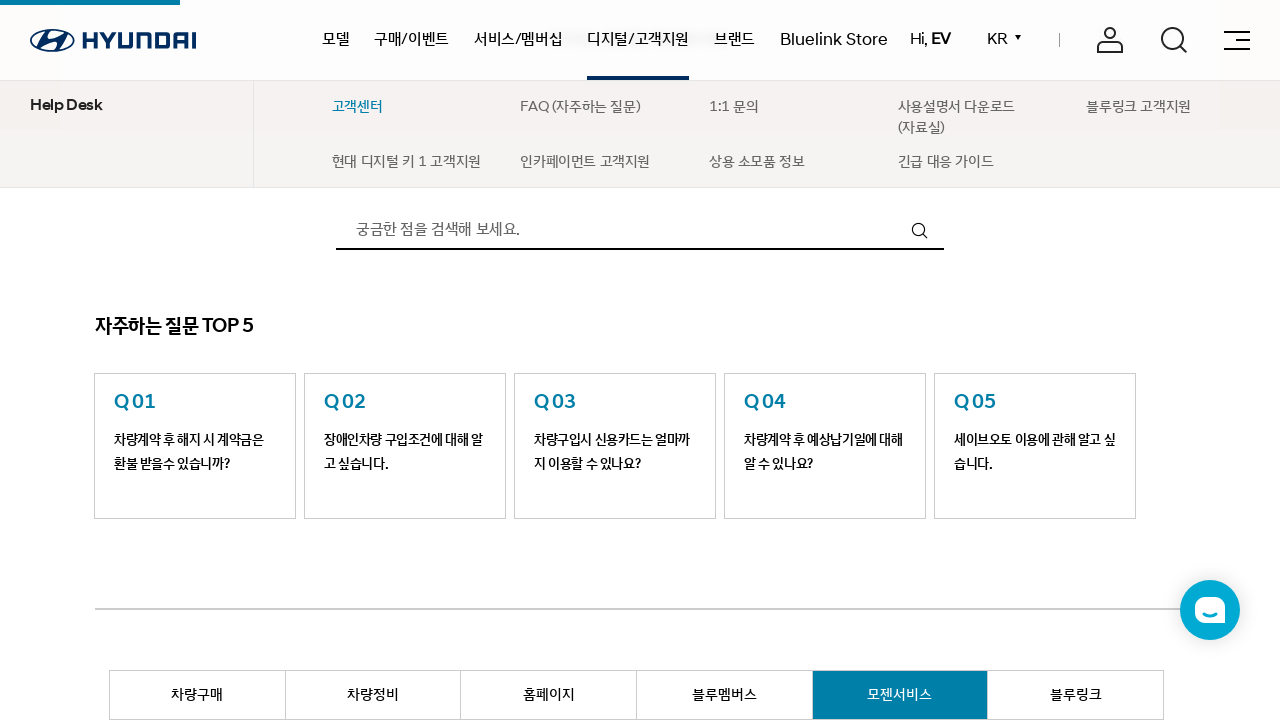

Clicked FAQ item 1 in Mozen Service category at (640, 360) on //*[@id="app"]/div[3]/section/div[2]/div/div[2]/section/div/div[3]/div[1]/div[1]
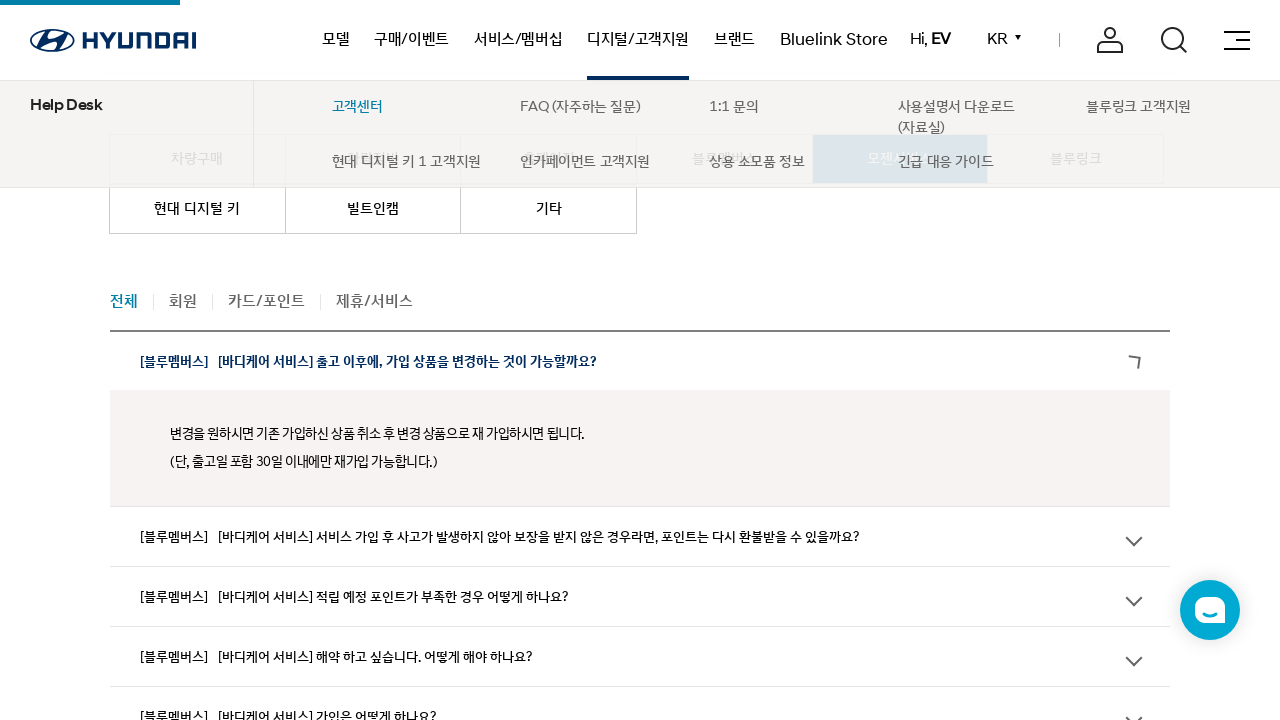

Waited 200ms for FAQ item 1 animation to complete
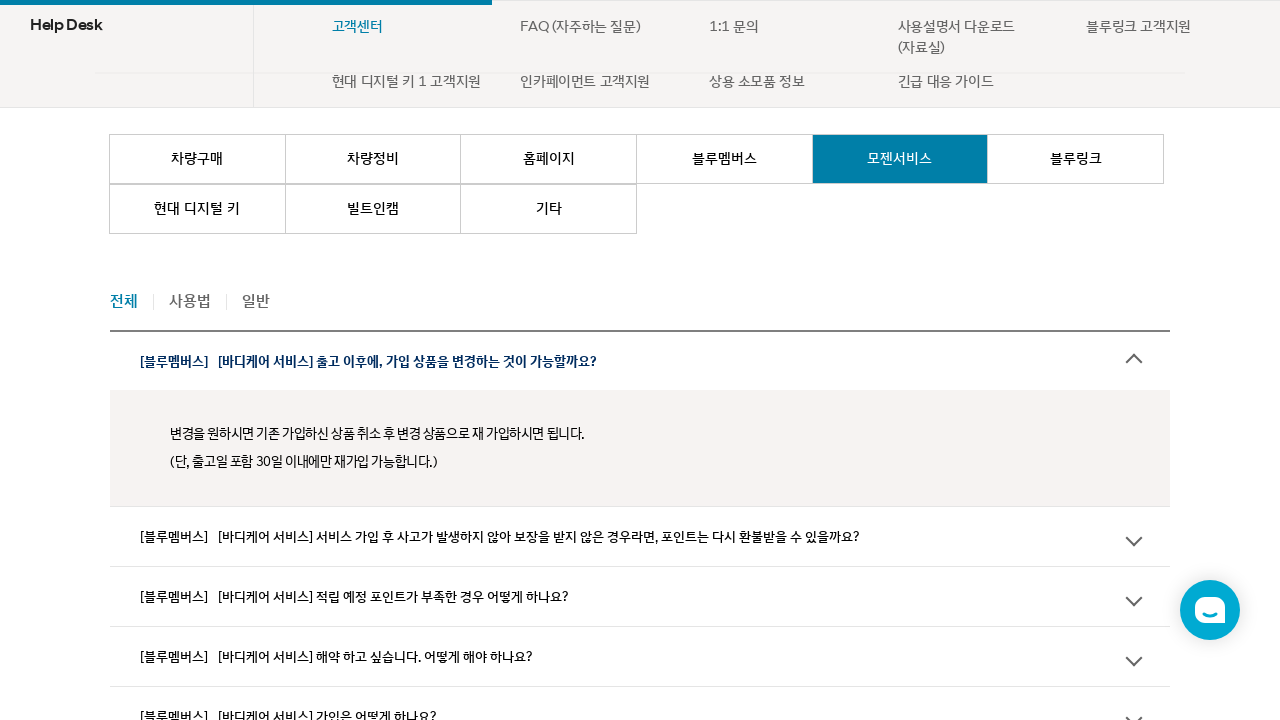

Clicked FAQ item 2 in Mozen Service category at (640, 536) on //*[@id="app"]/div[3]/section/div[2]/div/div[2]/section/div/div[3]/div[1]/div[2]
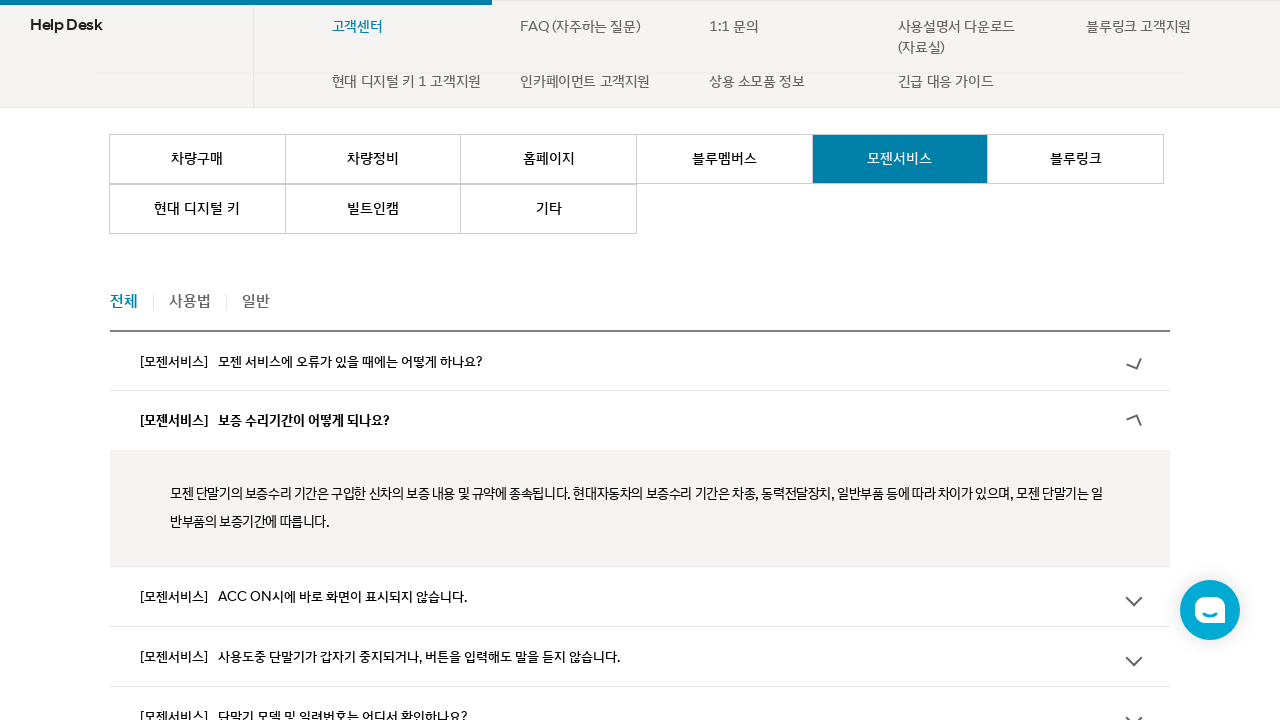

Waited 200ms for FAQ item 2 animation to complete
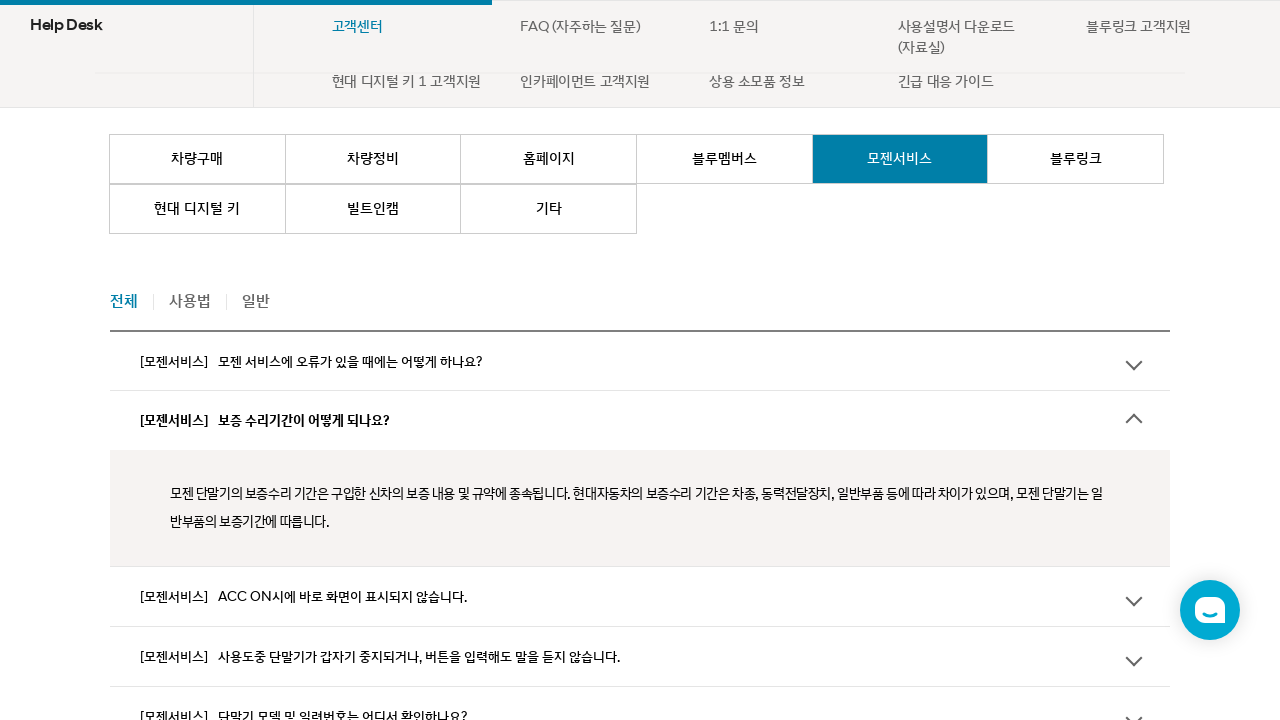

Clicked FAQ item 3 in Mozen Service category at (640, 596) on //*[@id="app"]/div[3]/section/div[2]/div/div[2]/section/div/div[3]/div[1]/div[3]
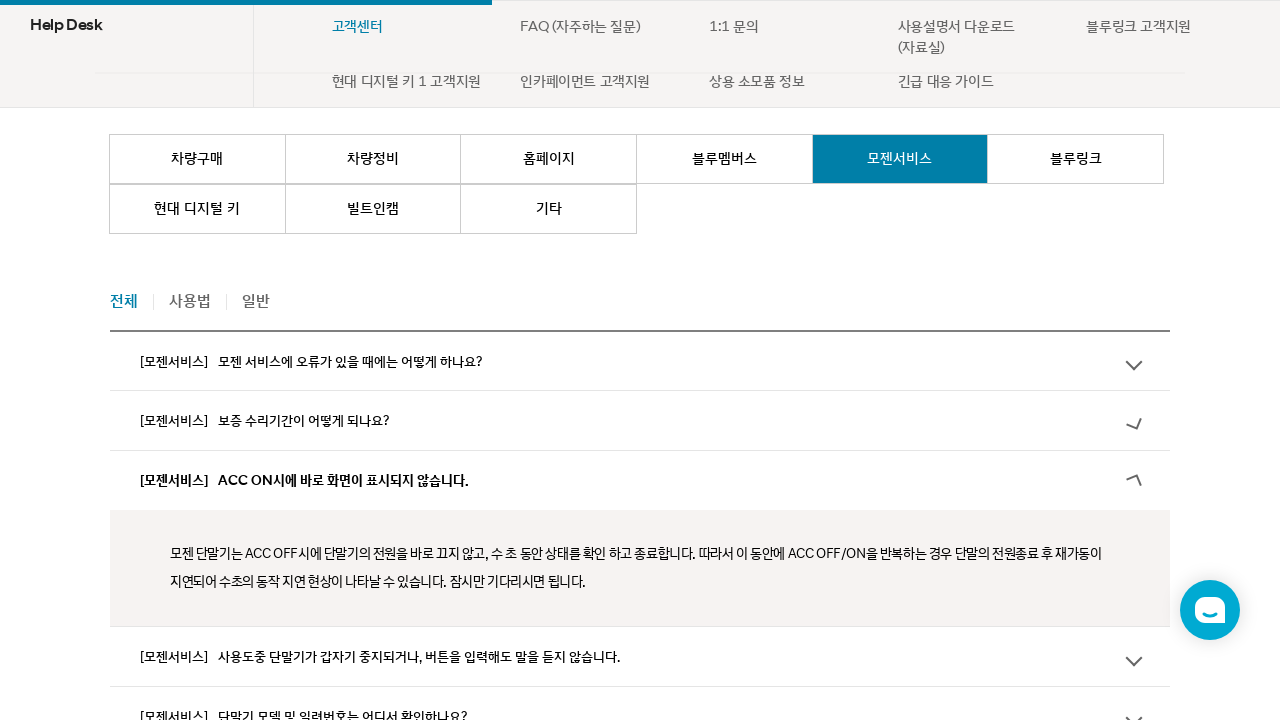

Waited 200ms for FAQ item 3 animation to complete
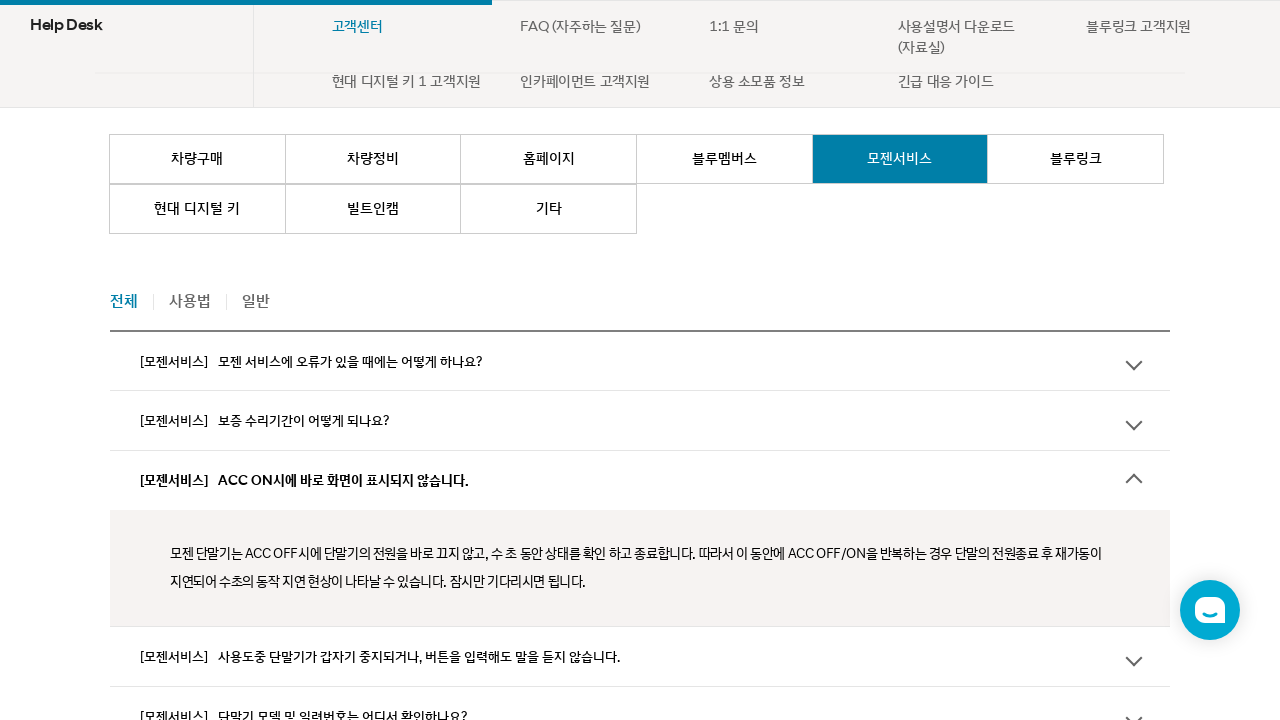

Clicked FAQ item 4 in Mozen Service category at (640, 656) on //*[@id="app"]/div[3]/section/div[2]/div/div[2]/section/div/div[3]/div[1]/div[4]
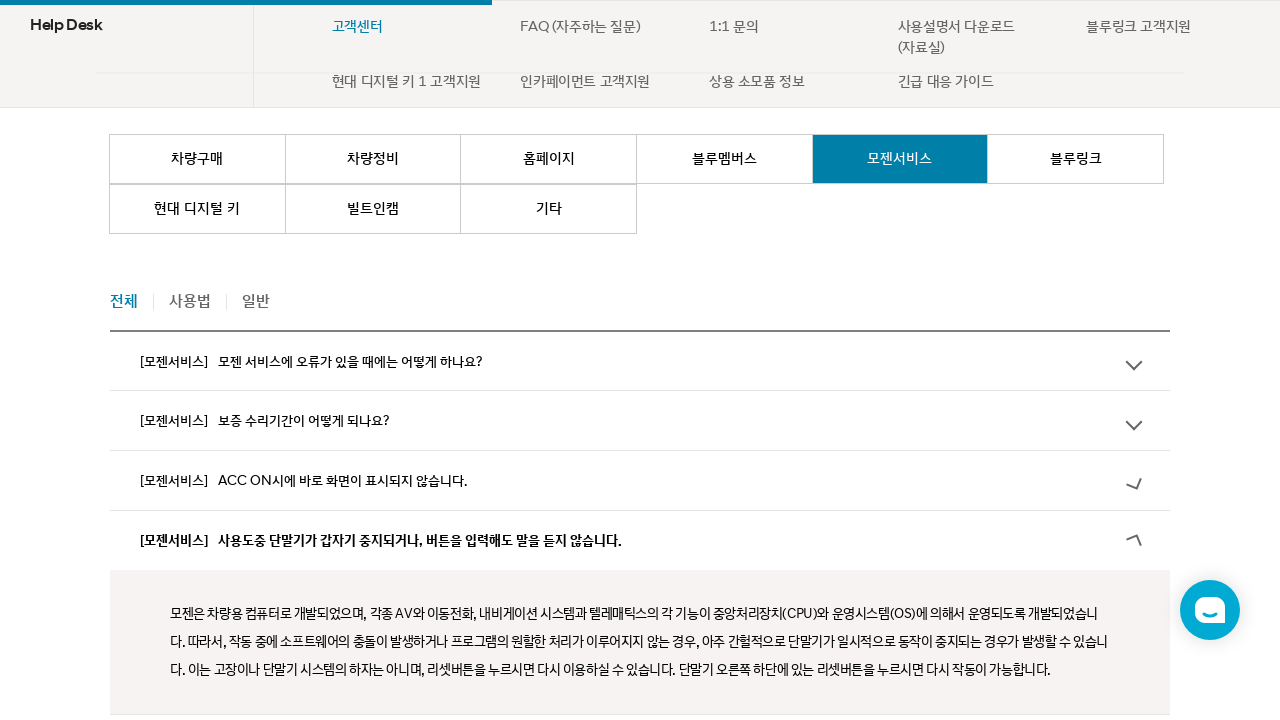

Waited 200ms for FAQ item 4 animation to complete
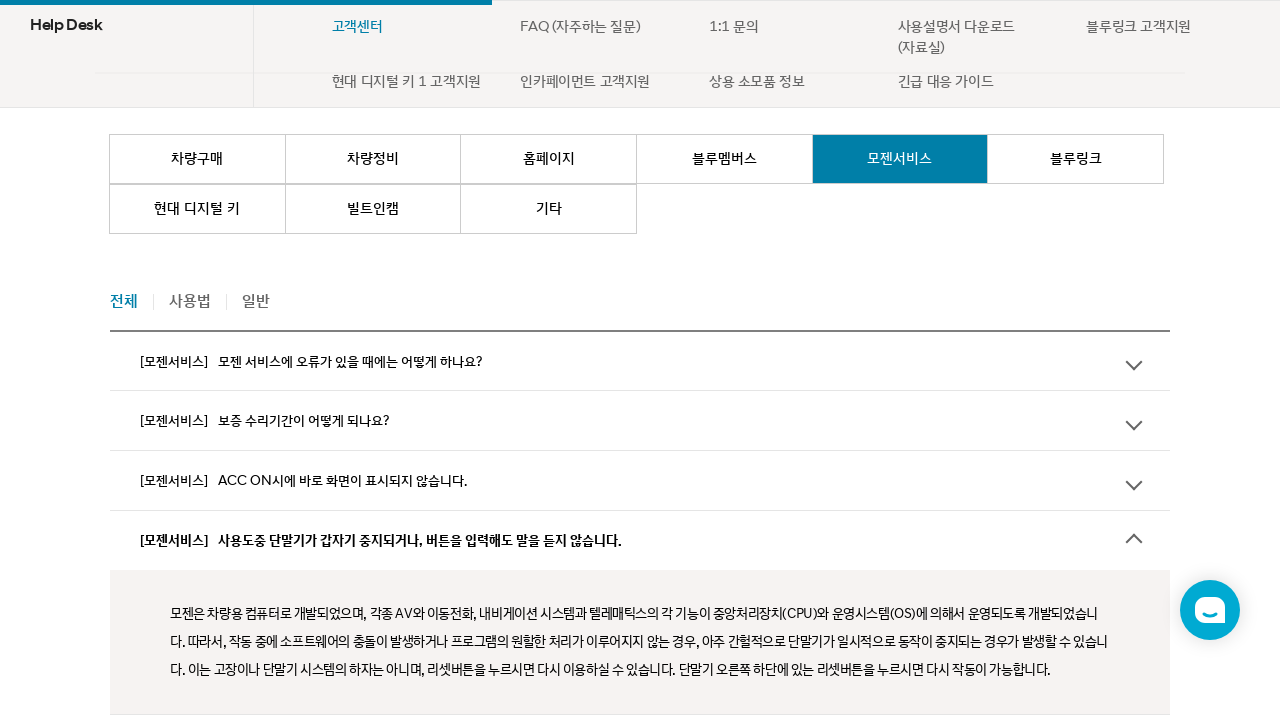

Clicked FAQ item 5 in Mozen Service category at (640, 690) on //*[@id="app"]/div[3]/section/div[2]/div/div[2]/section/div/div[3]/div[1]/div[5]
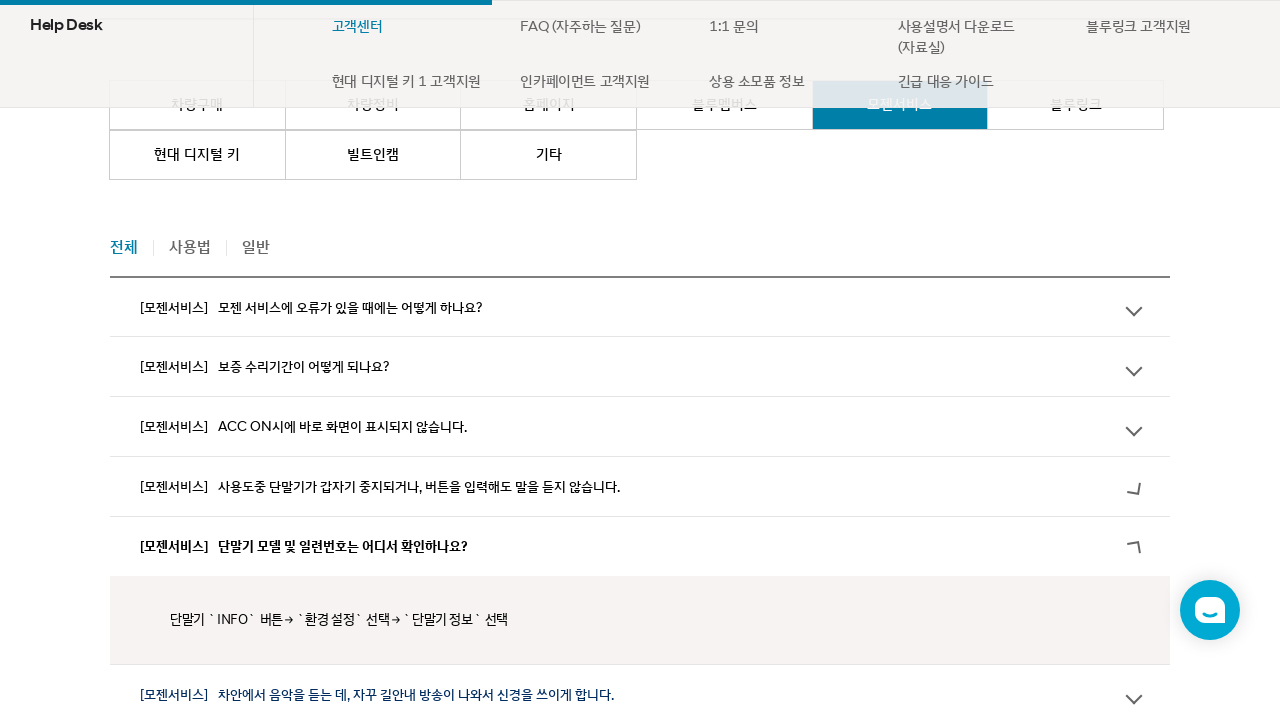

Waited 200ms for FAQ item 5 animation to complete
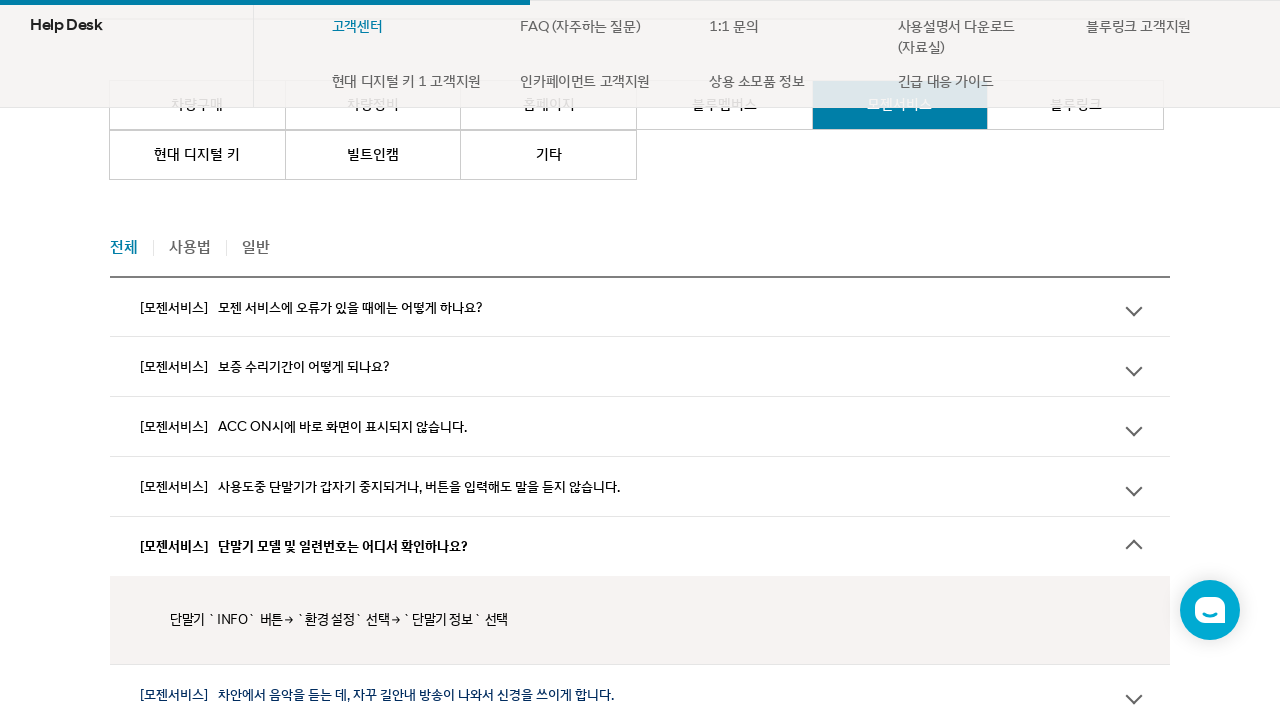

Clicked FAQ item 6 in Mozen Service category at (640, 690) on //*[@id="app"]/div[3]/section/div[2]/div/div[2]/section/div/div[3]/div[1]/div[6]
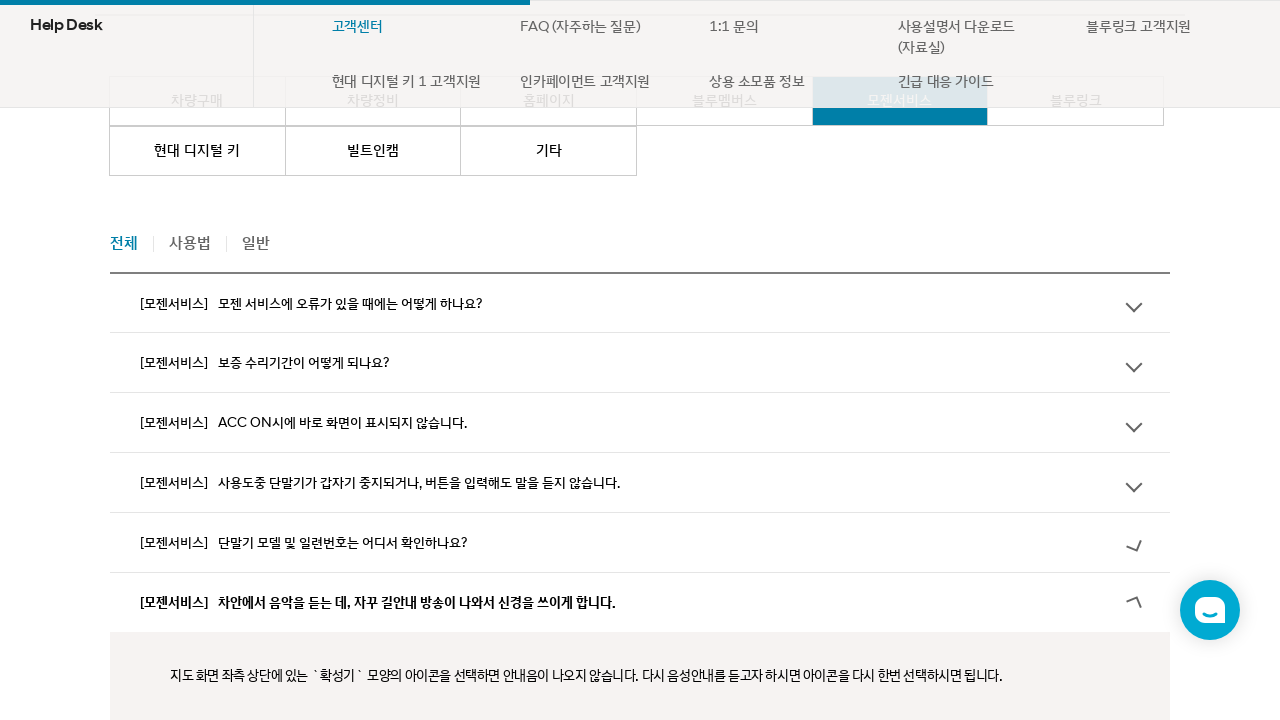

Waited 200ms for FAQ item 6 animation to complete
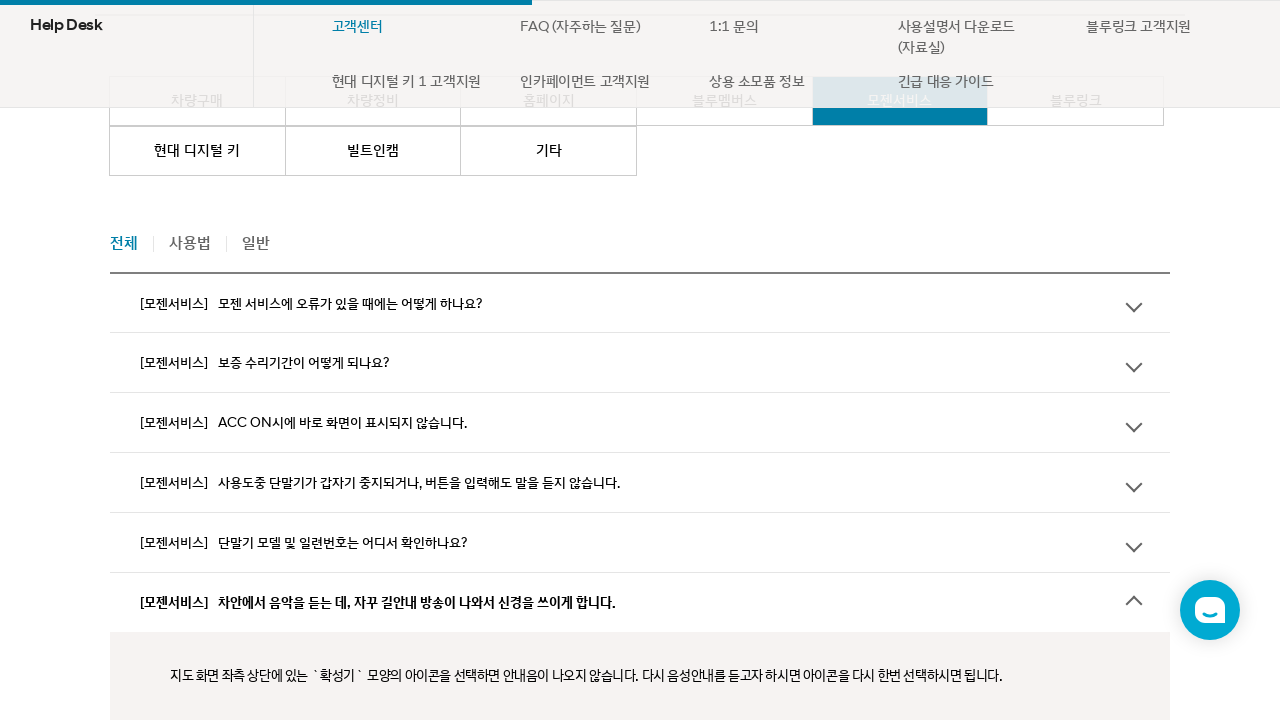

Clicked FAQ item 7 in Mozen Service category at (640, 360) on //*[@id="app"]/div[3]/section/div[2]/div/div[2]/section/div/div[3]/div[1]/div[7]
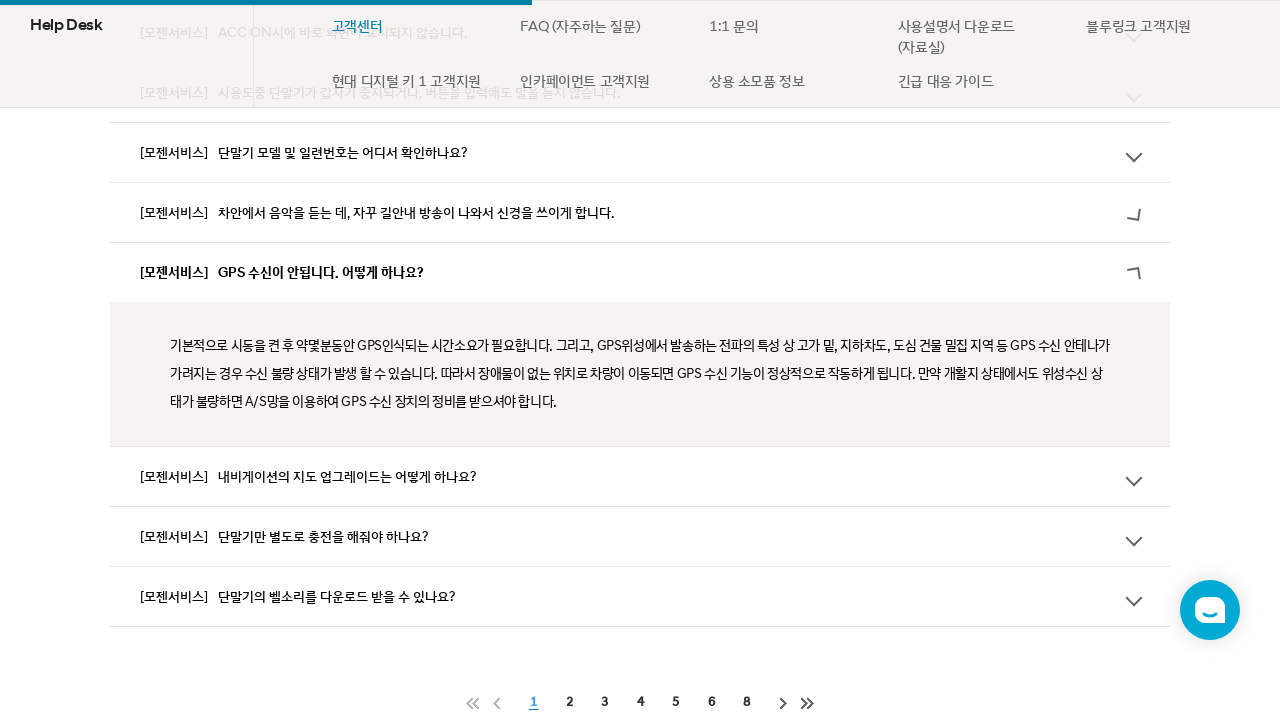

Waited 200ms for FAQ item 7 animation to complete
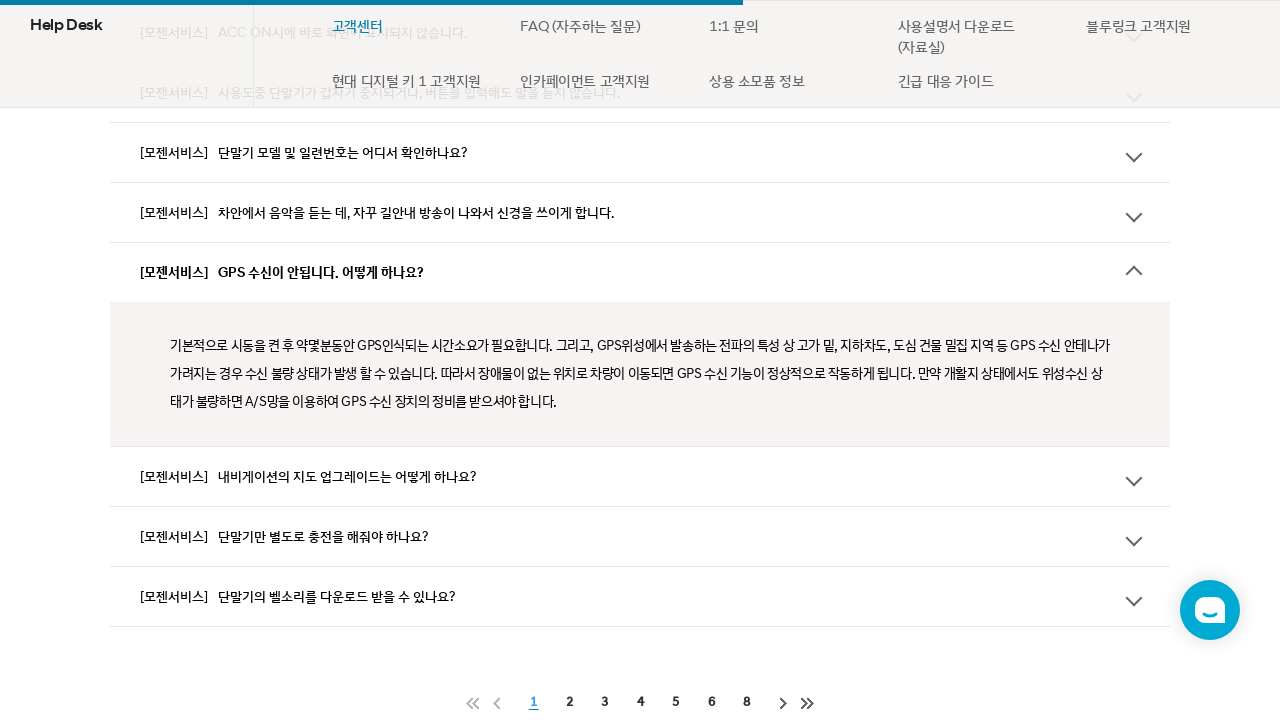

Clicked FAQ item 8 in Mozen Service category at (640, 476) on //*[@id="app"]/div[3]/section/div[2]/div/div[2]/section/div/div[3]/div[1]/div[8]
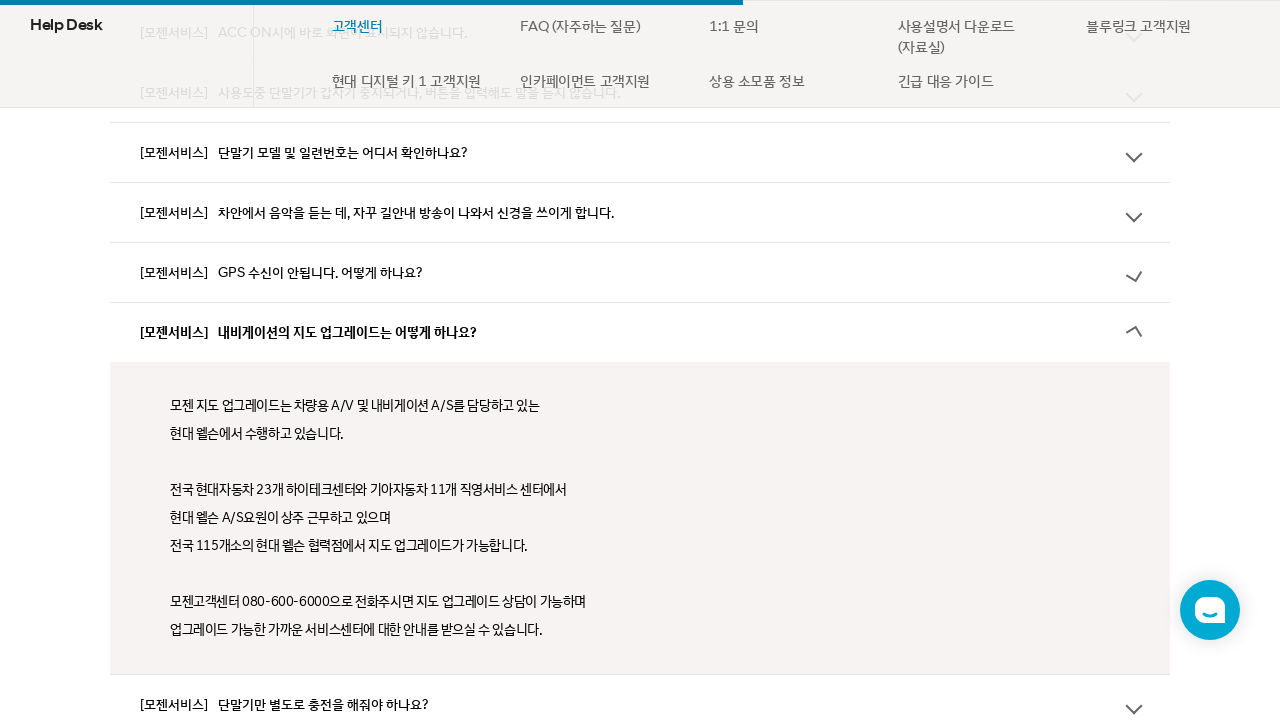

Waited 200ms for FAQ item 8 animation to complete
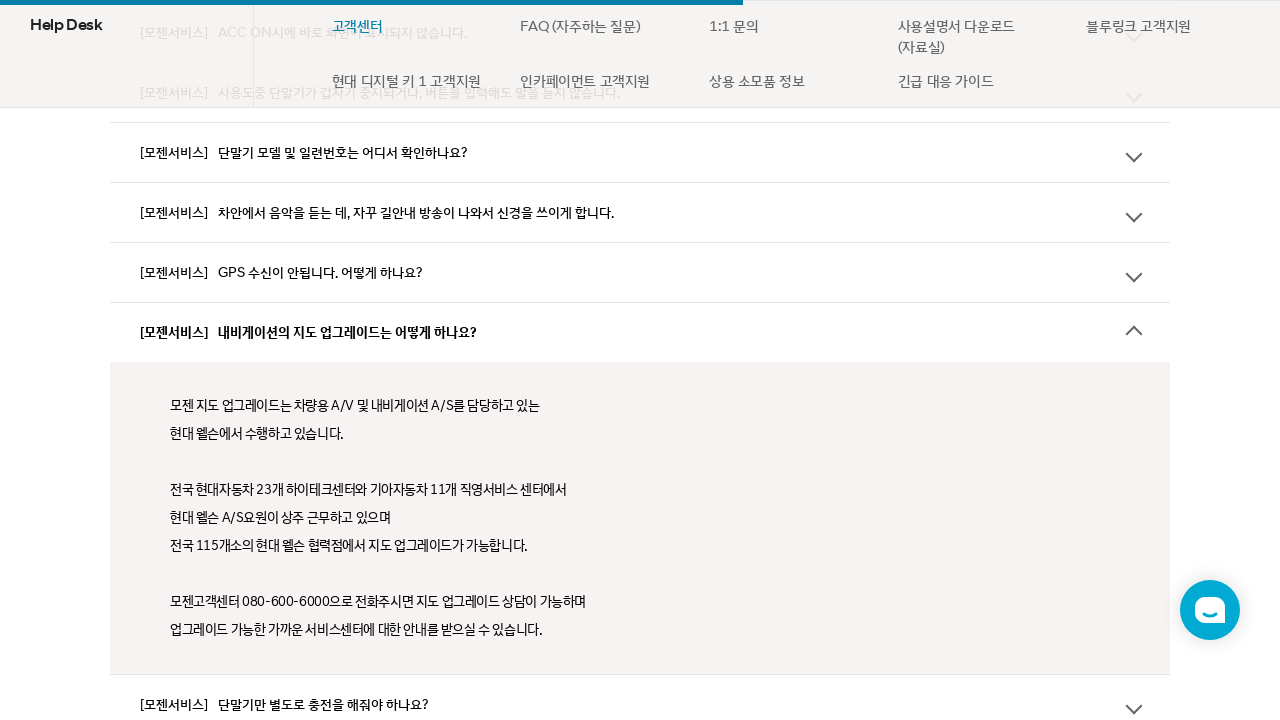

Clicked FAQ item 9 in Mozen Service category at (640, 690) on //*[@id="app"]/div[3]/section/div[2]/div/div[2]/section/div/div[3]/div[1]/div[9]
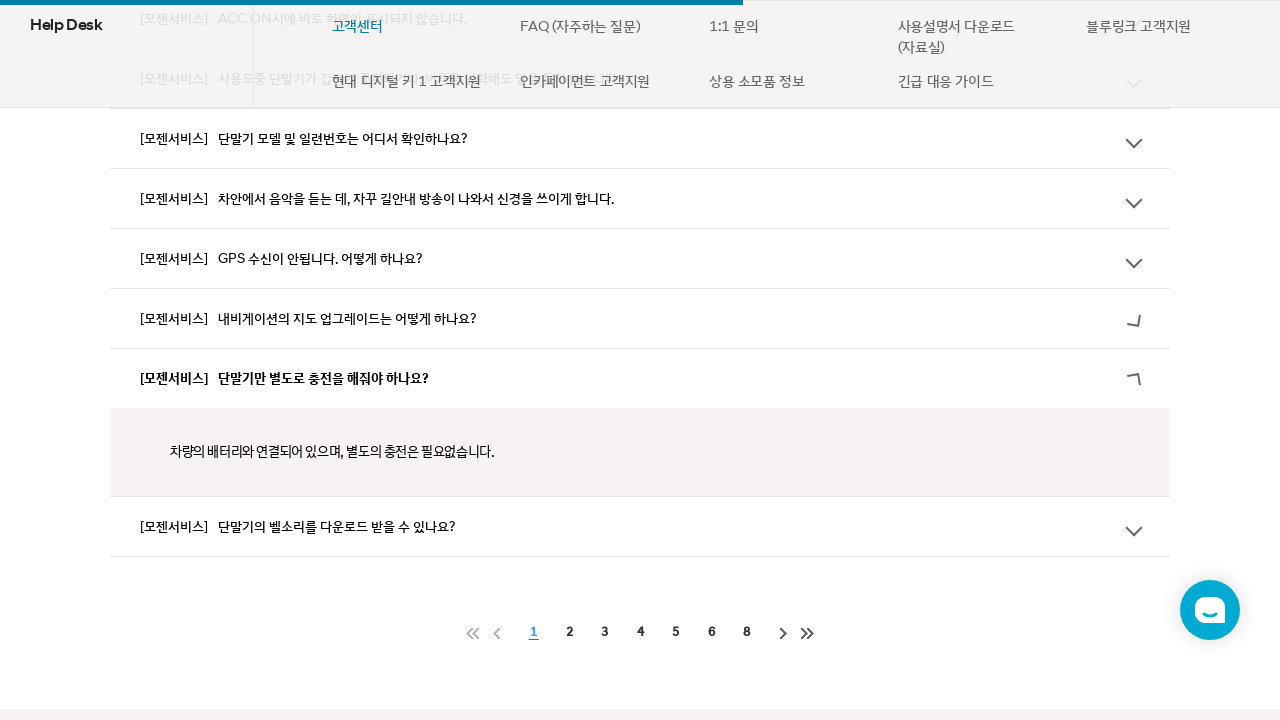

Waited 200ms for FAQ item 9 animation to complete
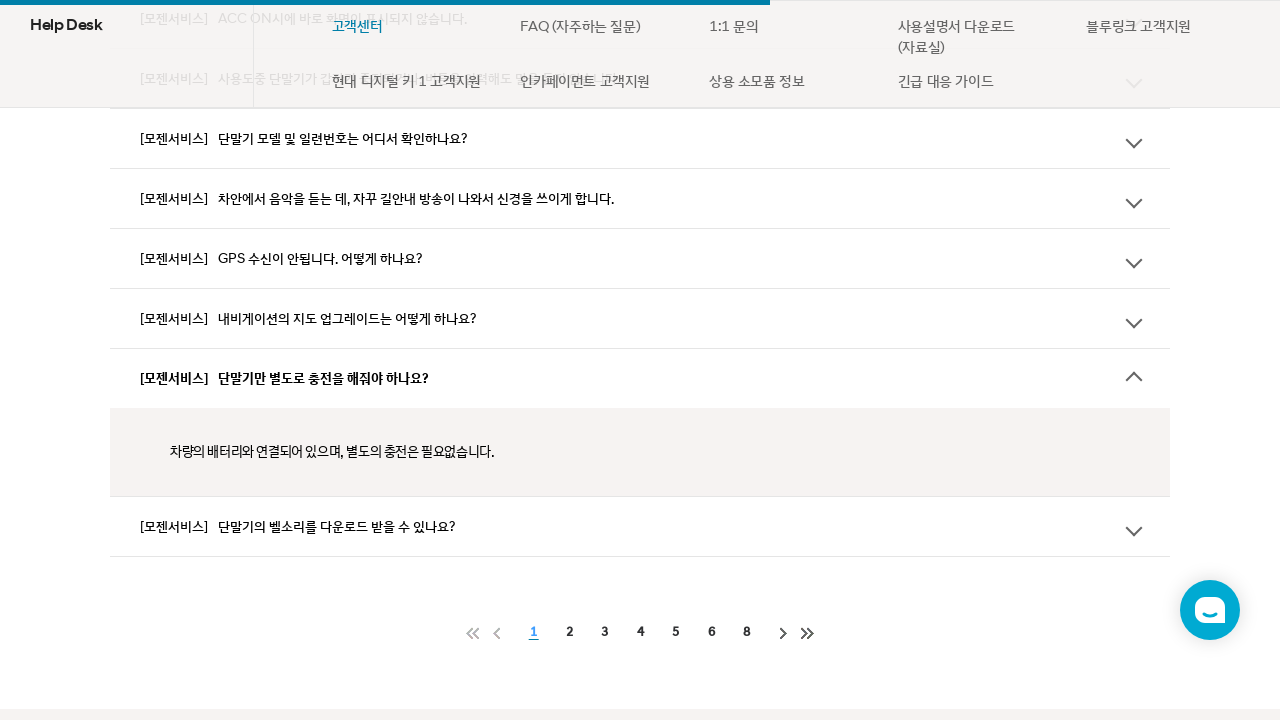

Clicked FAQ item 10 in Mozen Service category at (640, 526) on //*[@id="app"]/div[3]/section/div[2]/div/div[2]/section/div/div[3]/div[1]/div[10
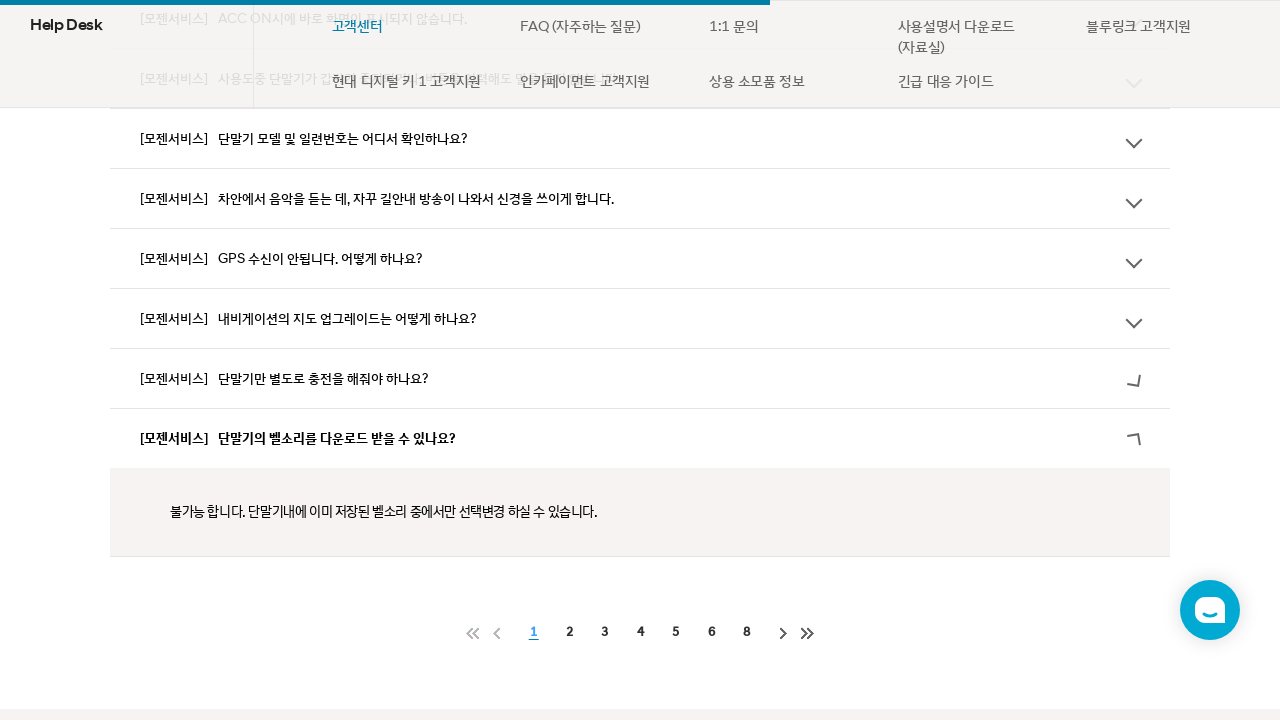

Waited 200ms for FAQ item 10 animation to complete
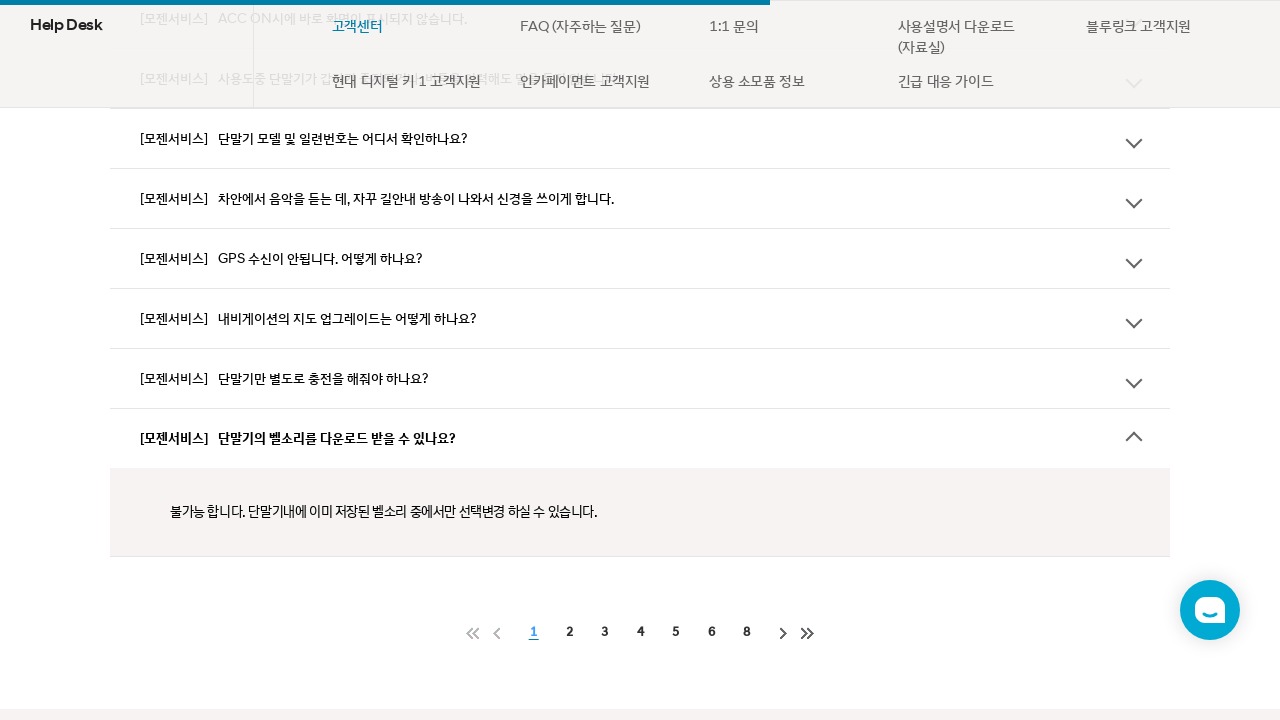

Scrolled up to category tabs (y=900)
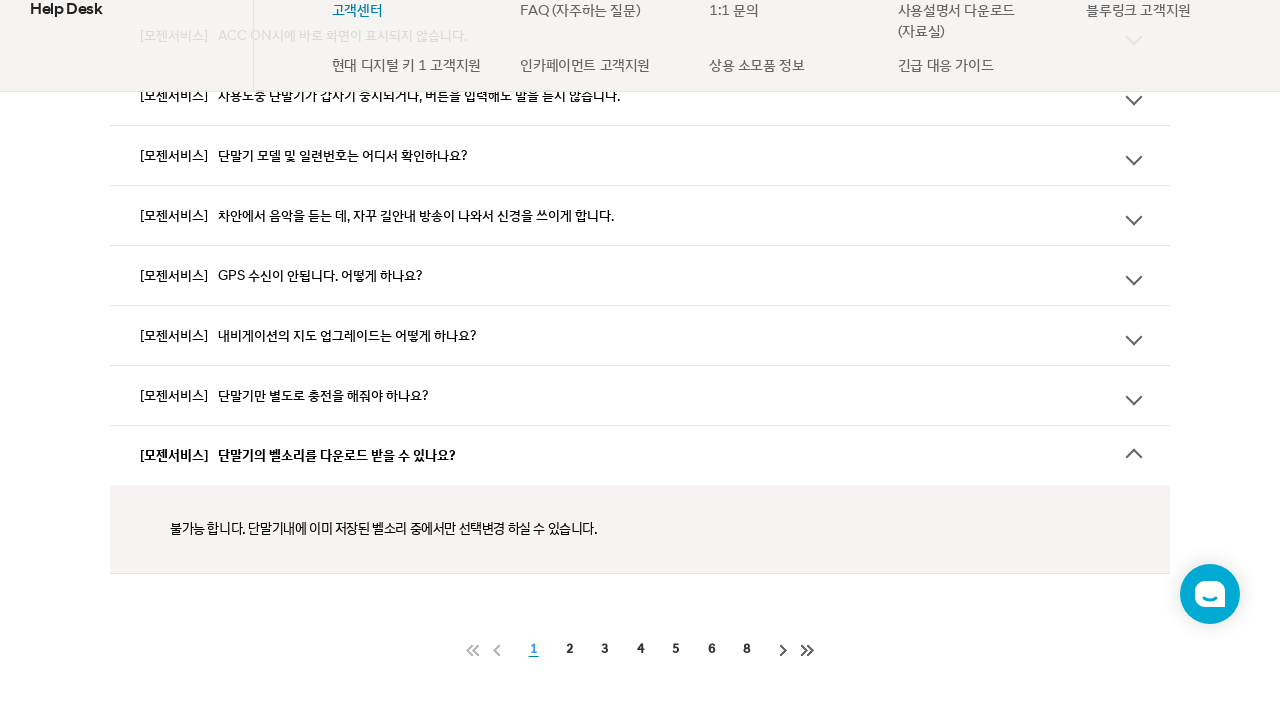

Waited 1000ms for scroll animation
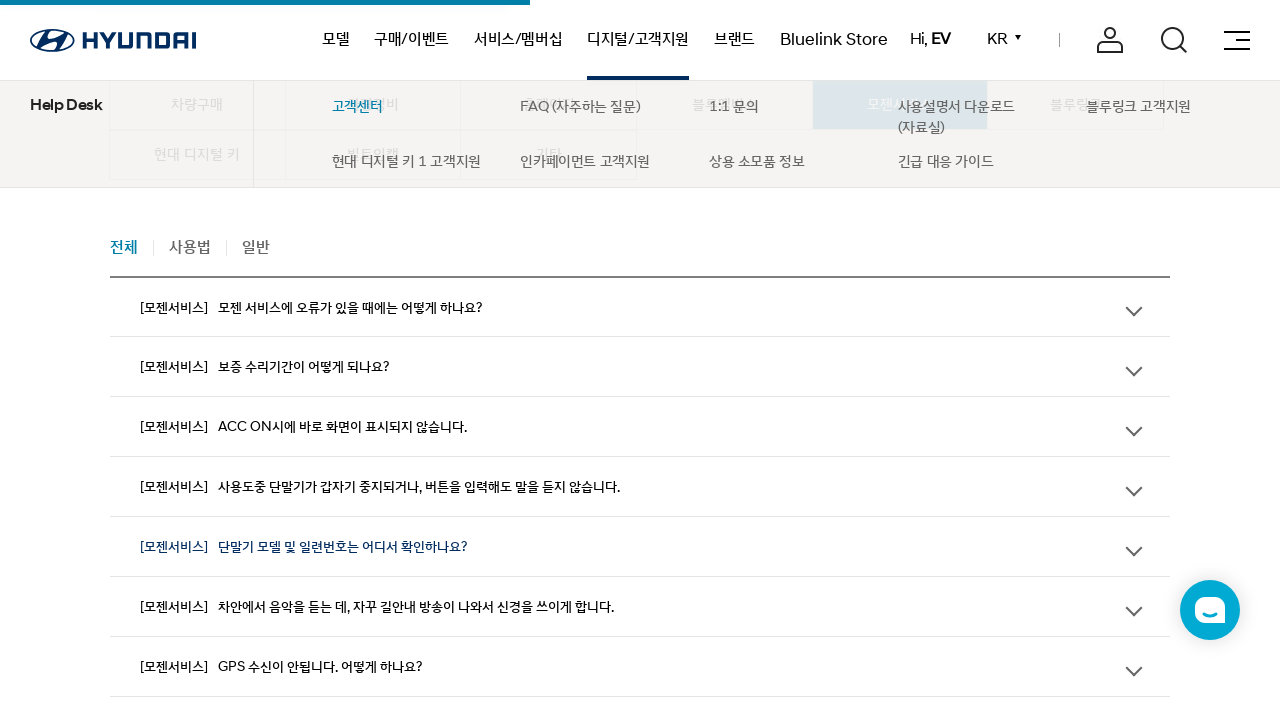

Clicked Bluelink category tab at (1076, 695) on xpath=//*[@id="app"]/div[3]/section/div[2]/div/div[2]/section/div/div[1]/div[1]/
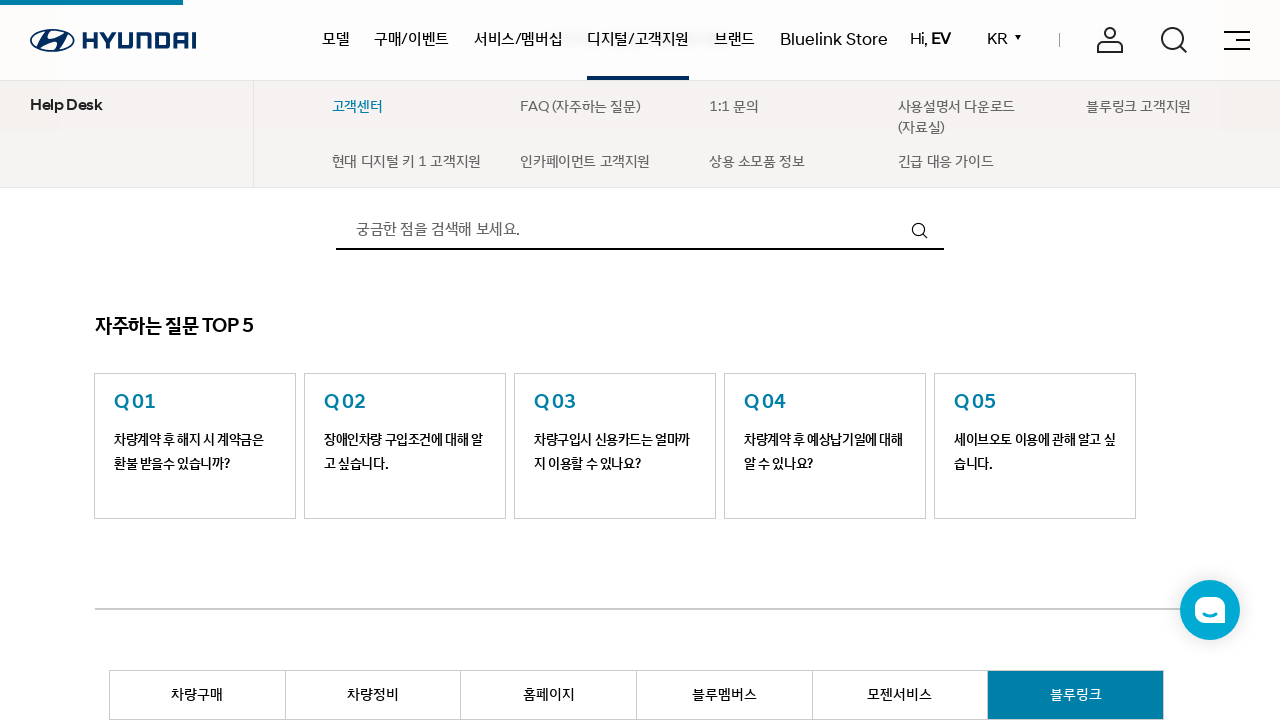

Clicked FAQ item 1 in Bluelink category at (640, 360) on //*[@id="app"]/div[3]/section/div[2]/div/div[2]/section/div/div[3]/div[1]/div[1]
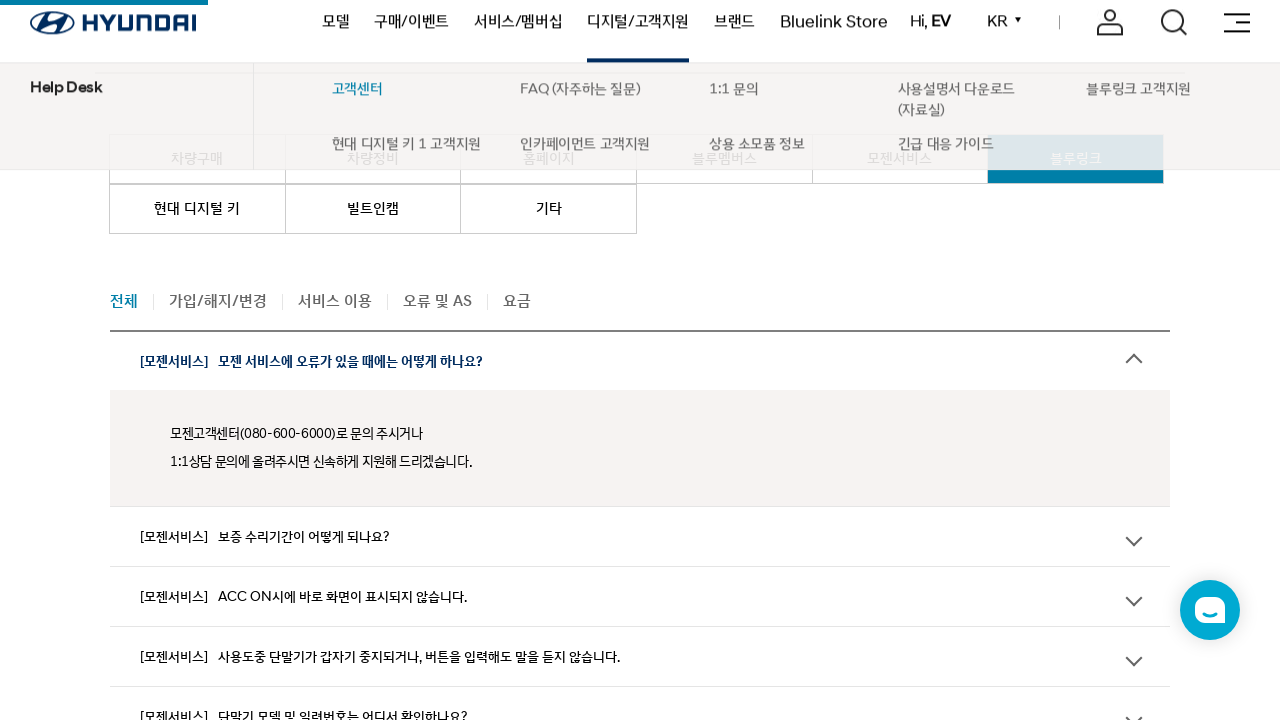

Waited 200ms for FAQ item 1 animation to complete
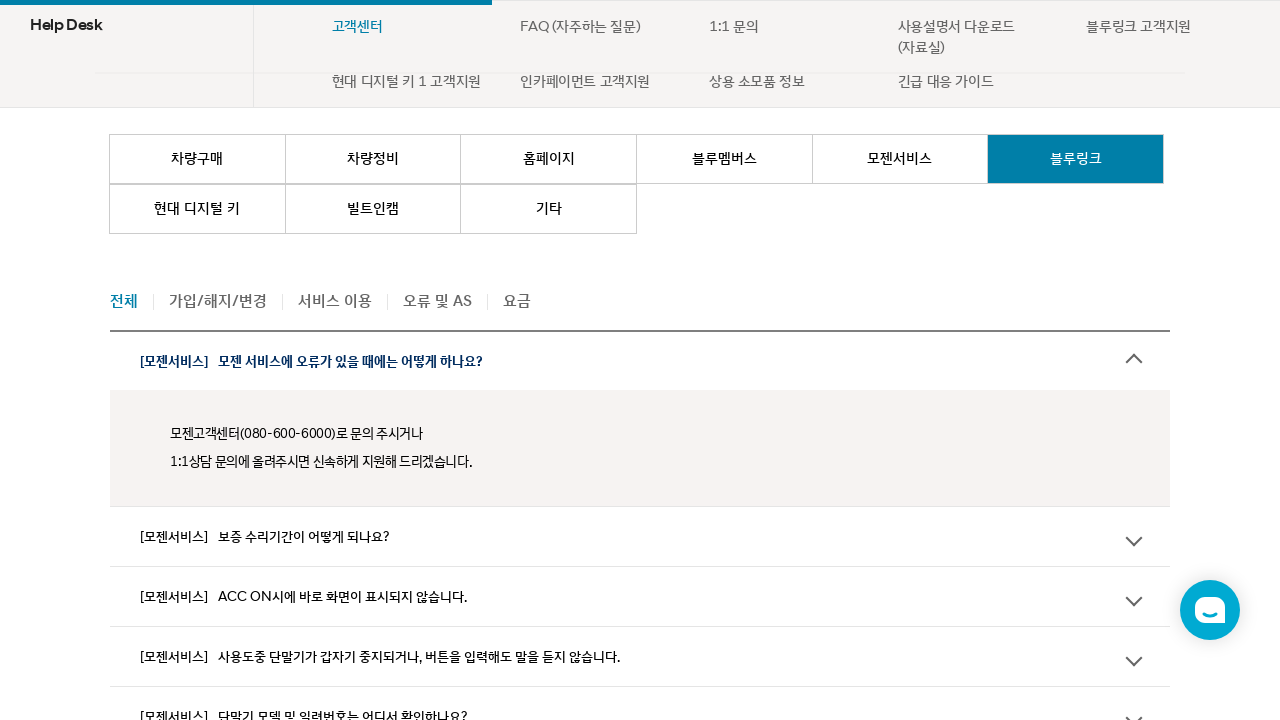

Clicked FAQ item 2 in Bluelink category at (640, 508) on //*[@id="app"]/div[3]/section/div[2]/div/div[2]/section/div/div[3]/div[1]/div[2]
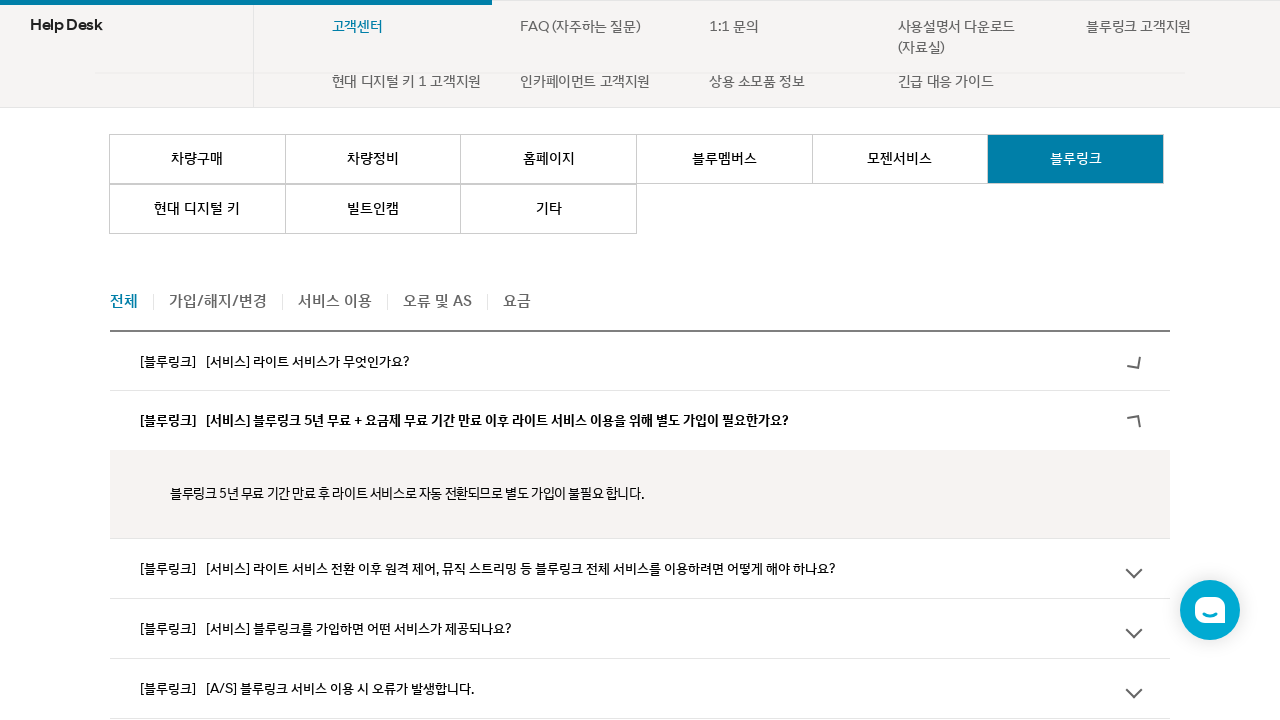

Waited 200ms for FAQ item 2 animation to complete
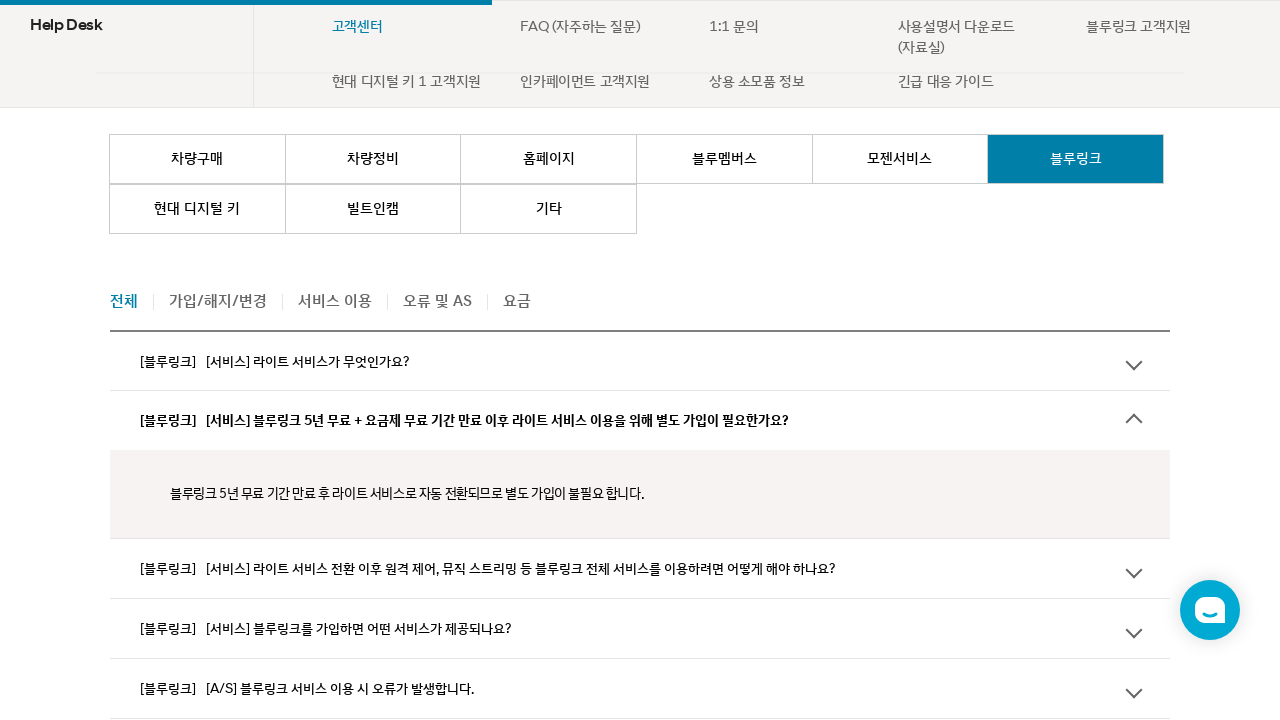

Clicked FAQ item 3 in Bluelink category at (640, 568) on //*[@id="app"]/div[3]/section/div[2]/div/div[2]/section/div/div[3]/div[1]/div[3]
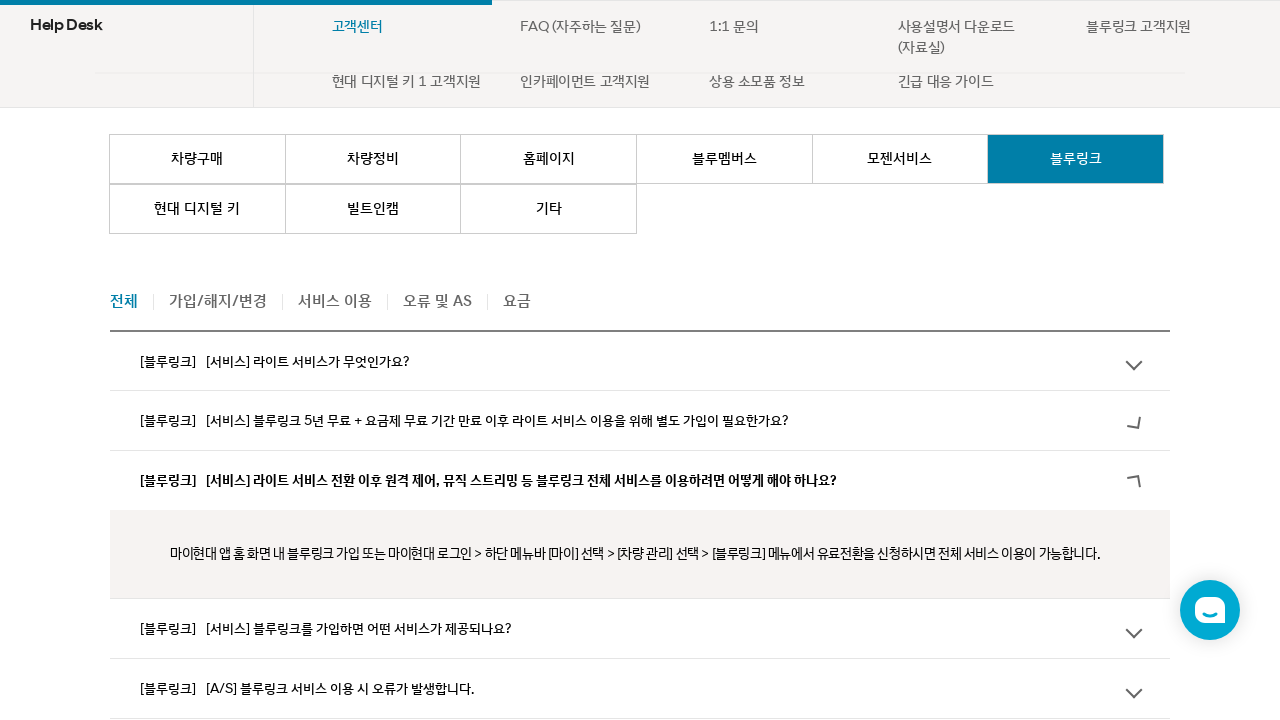

Waited 200ms for FAQ item 3 animation to complete
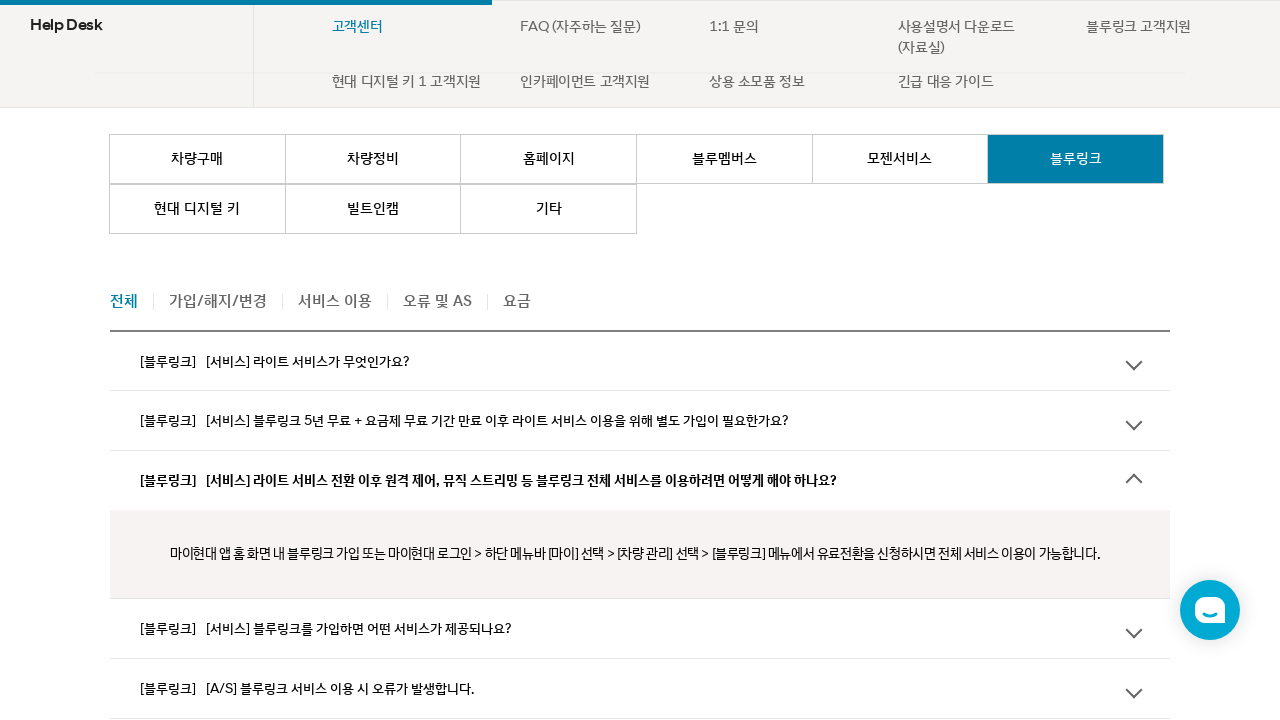

Clicked FAQ item 4 in Bluelink category at (640, 628) on //*[@id="app"]/div[3]/section/div[2]/div/div[2]/section/div/div[3]/div[1]/div[4]
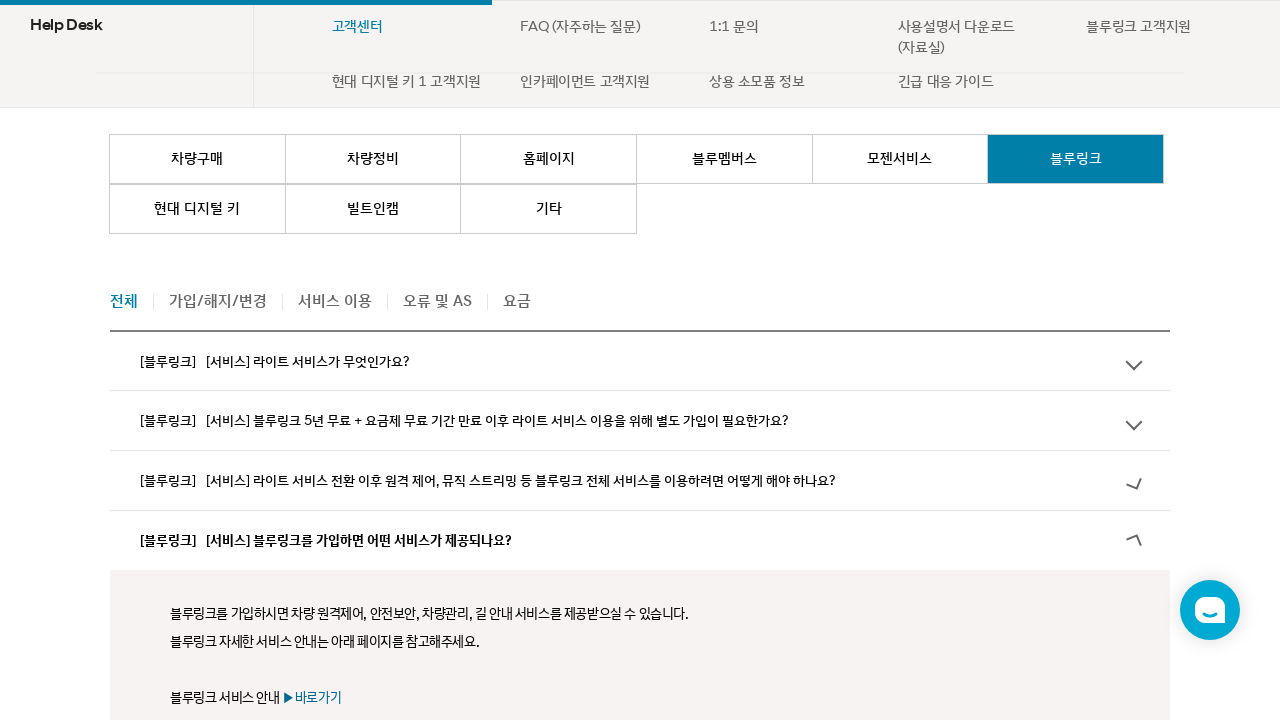

Waited 200ms for FAQ item 4 animation to complete
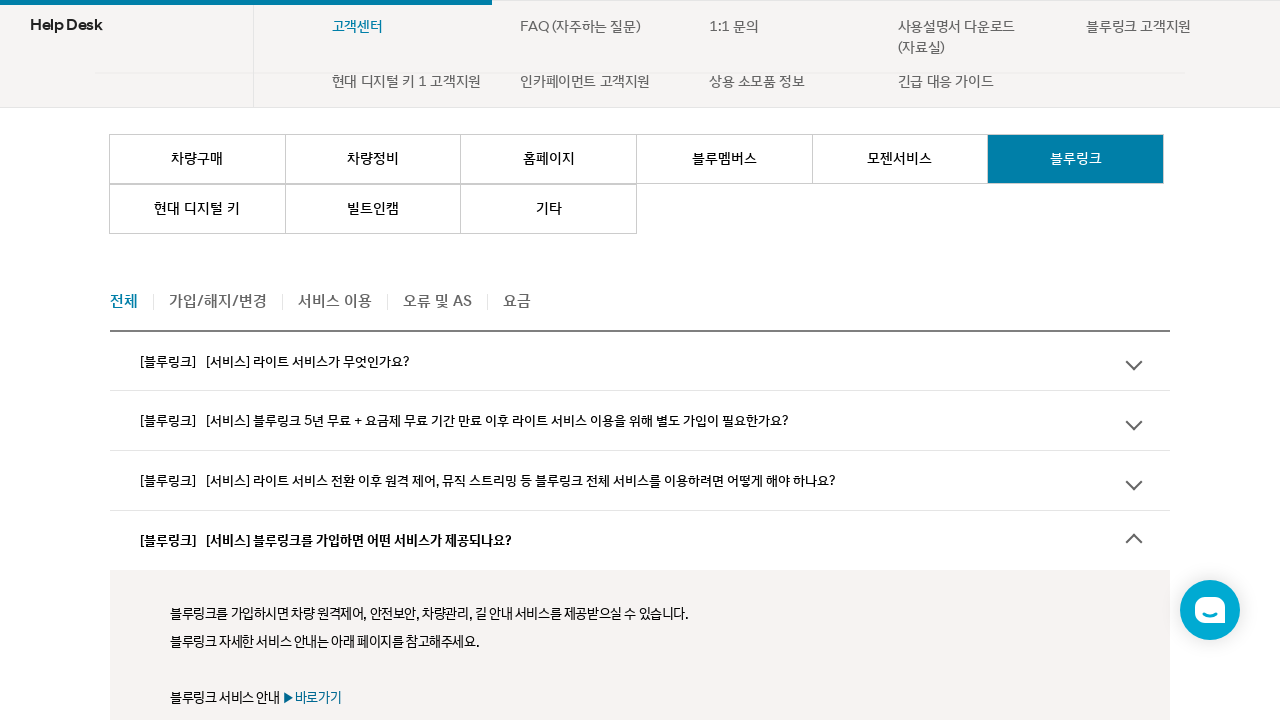

Clicked FAQ item 5 in Bluelink category at (640, 360) on //*[@id="app"]/div[3]/section/div[2]/div/div[2]/section/div/div[3]/div[1]/div[5]
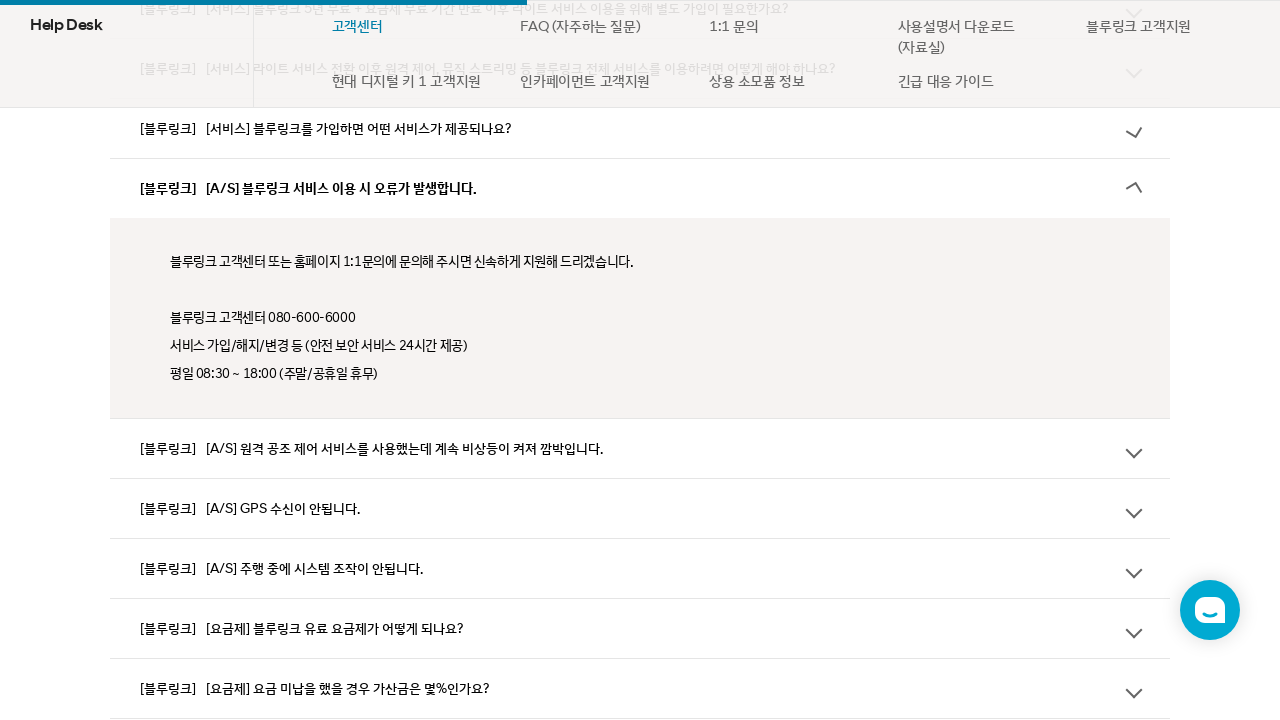

Waited 200ms for FAQ item 5 animation to complete
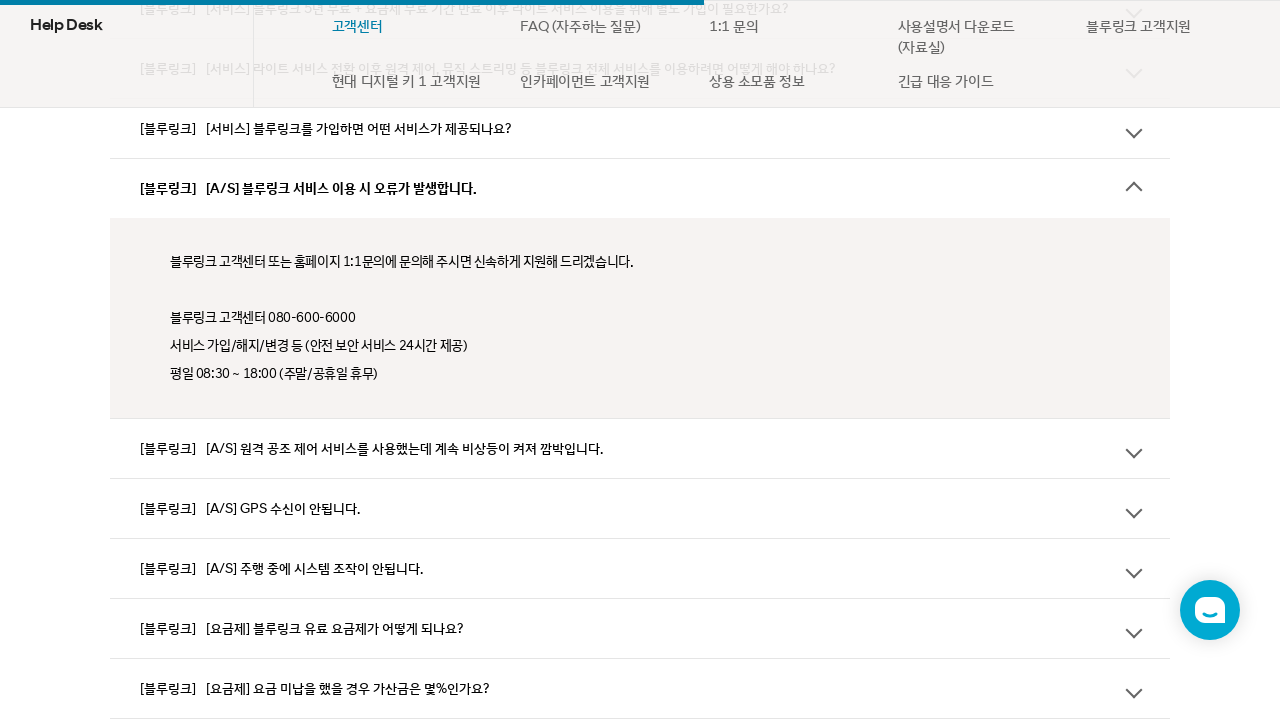

Clicked FAQ item 6 in Bluelink category at (640, 448) on //*[@id="app"]/div[3]/section/div[2]/div/div[2]/section/div/div[3]/div[1]/div[6]
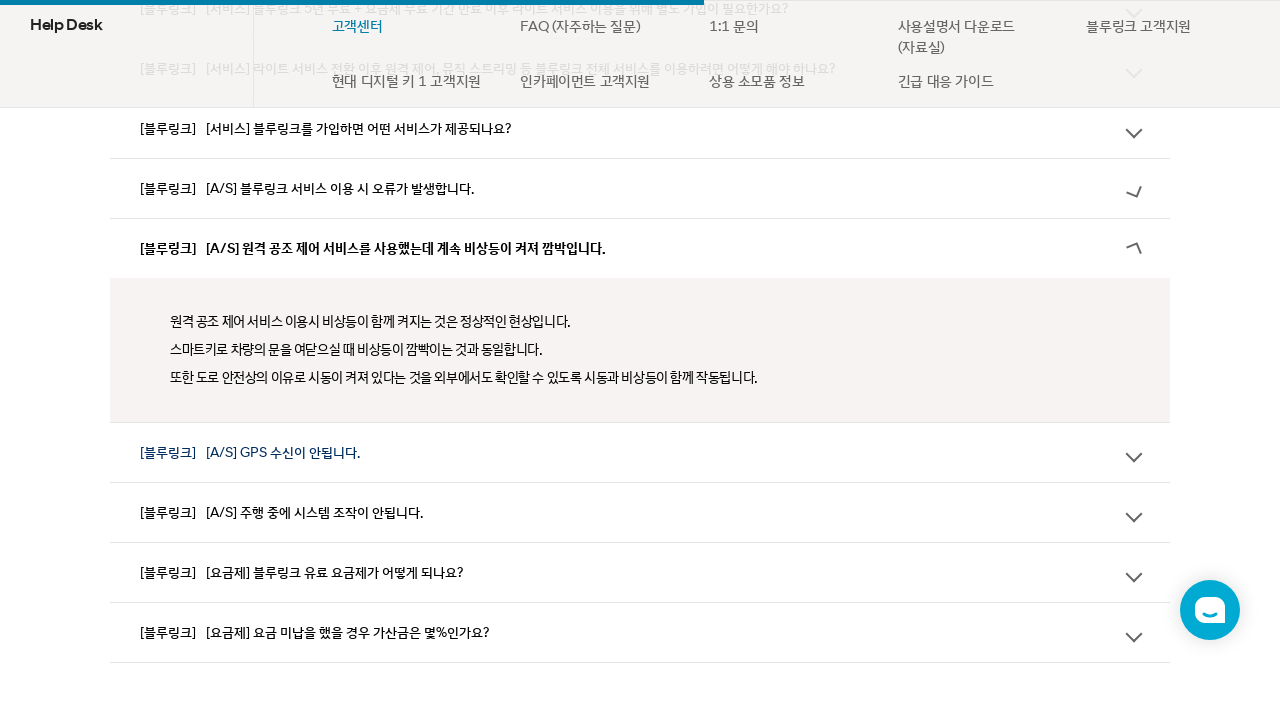

Waited 200ms for FAQ item 6 animation to complete
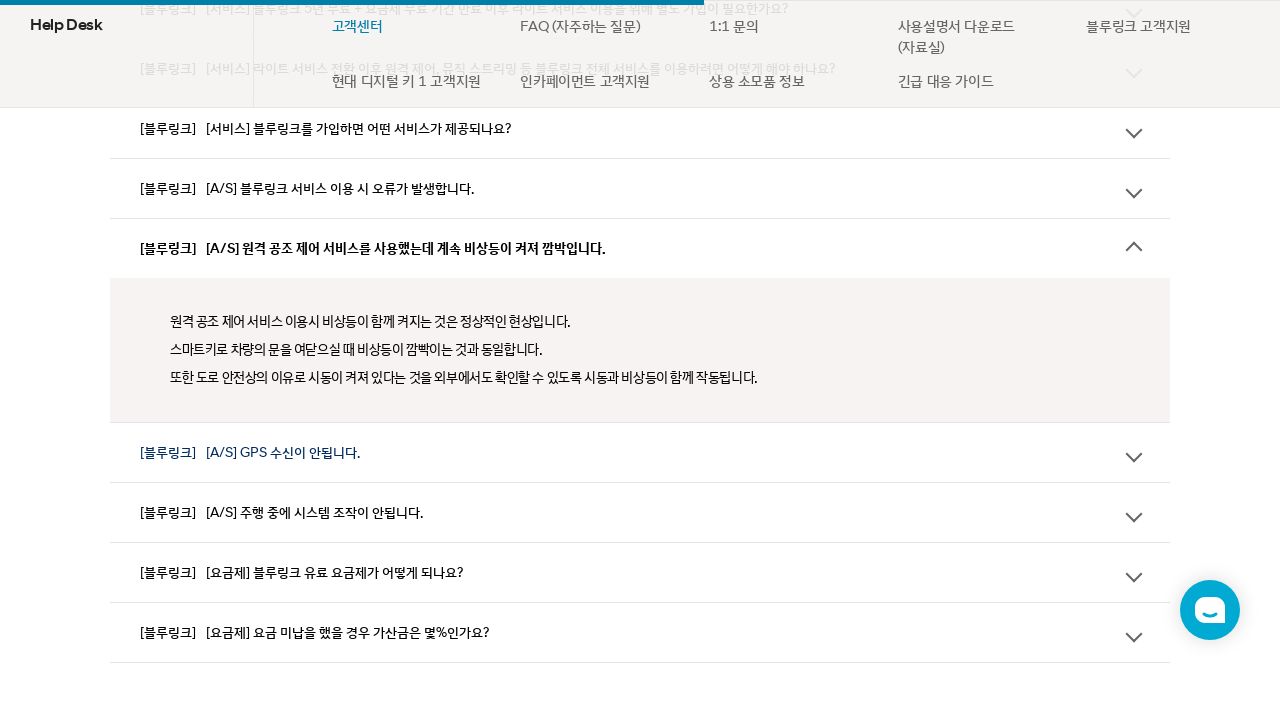

Clicked FAQ item 7 in Bluelink category at (640, 452) on //*[@id="app"]/div[3]/section/div[2]/div/div[2]/section/div/div[3]/div[1]/div[7]
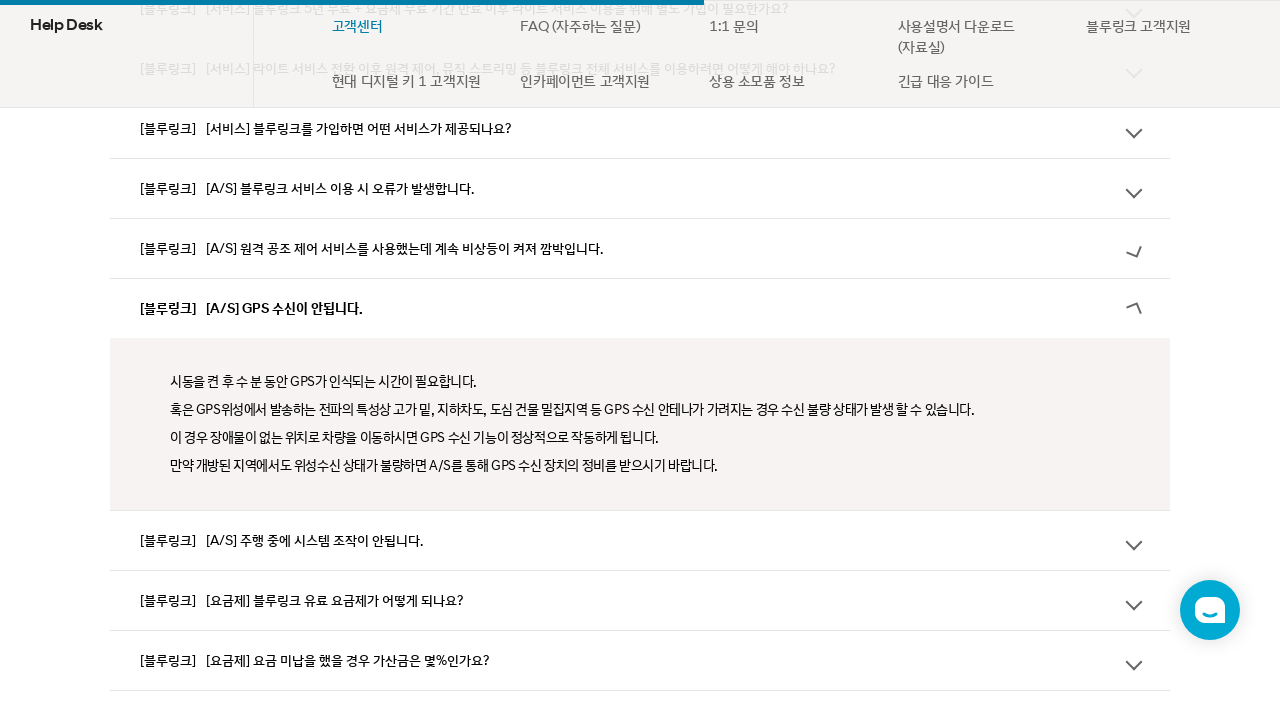

Waited 200ms for FAQ item 7 animation to complete
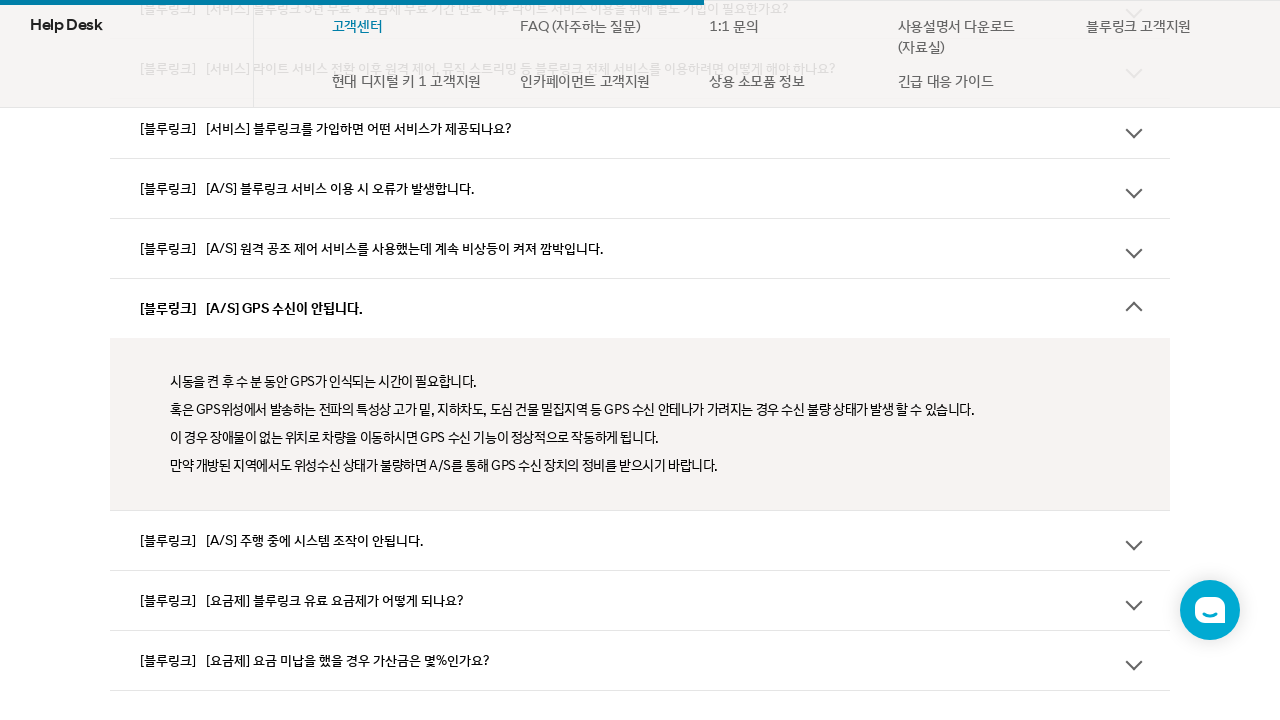

Clicked FAQ item 8 in Bluelink category at (640, 540) on //*[@id="app"]/div[3]/section/div[2]/div/div[2]/section/div/div[3]/div[1]/div[8]
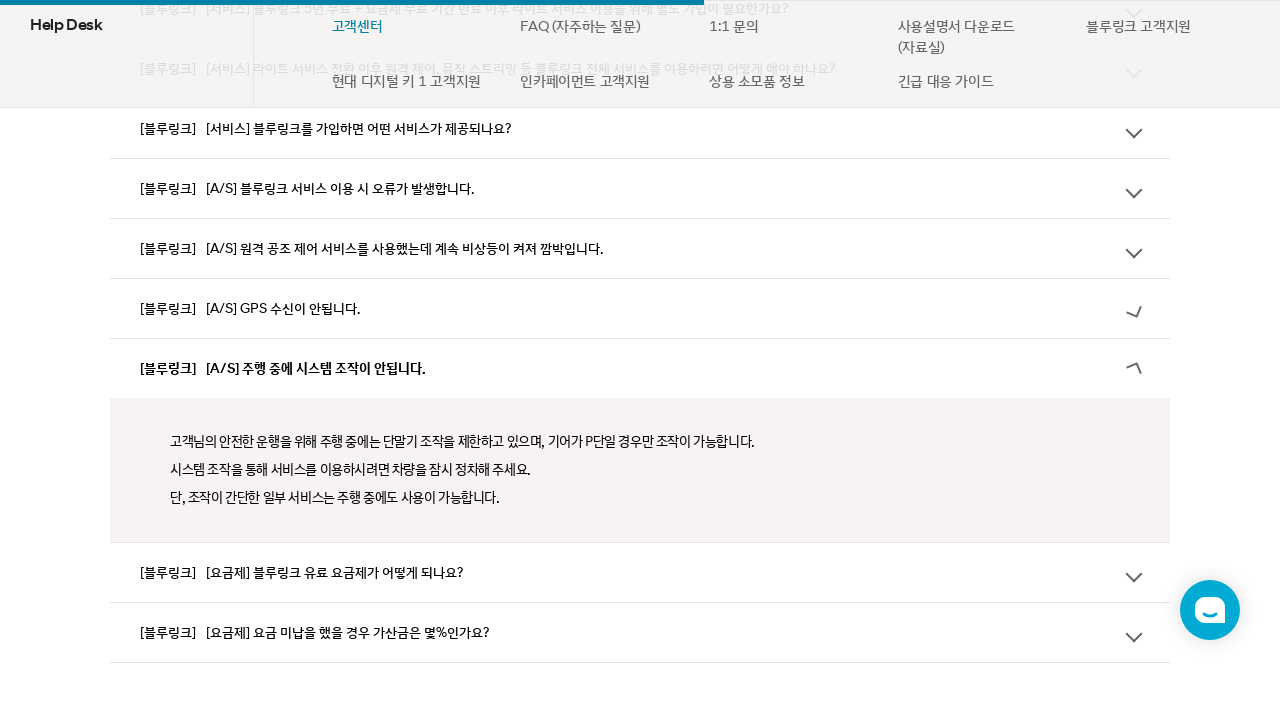

Waited 200ms for FAQ item 8 animation to complete
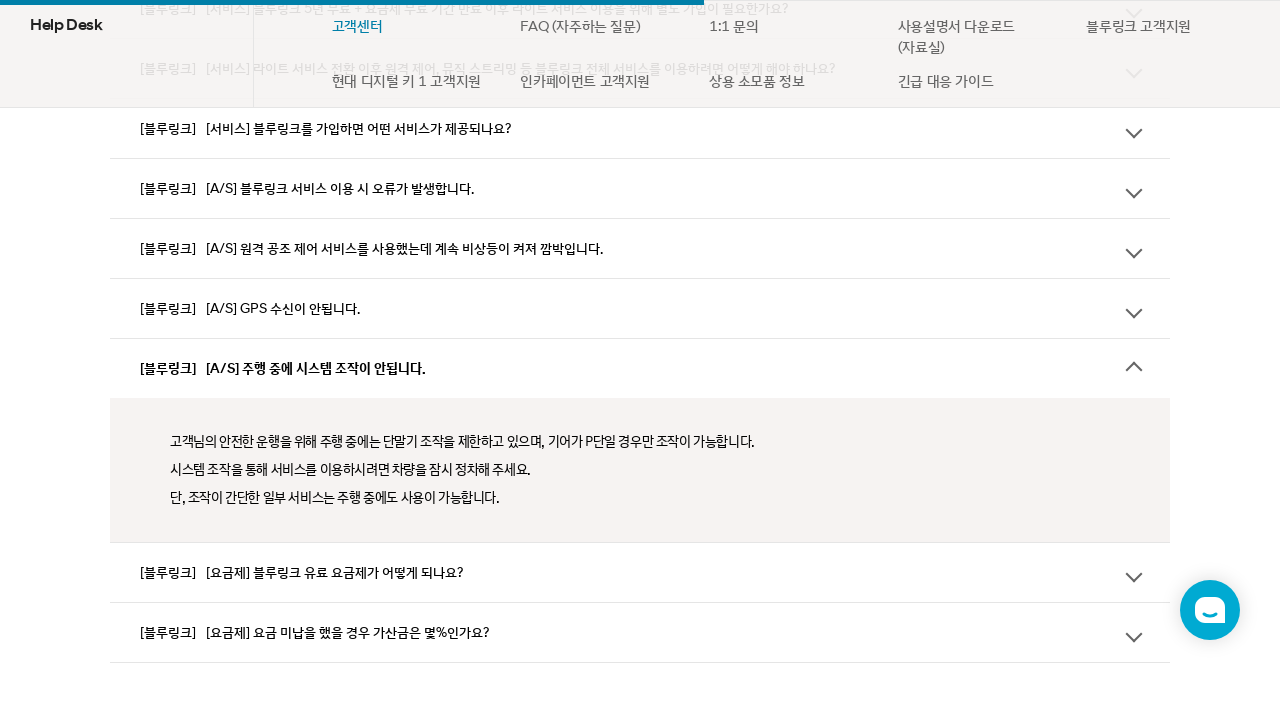

Clicked FAQ item 9 in Bluelink category at (640, 572) on //*[@id="app"]/div[3]/section/div[2]/div/div[2]/section/div/div[3]/div[1]/div[9]
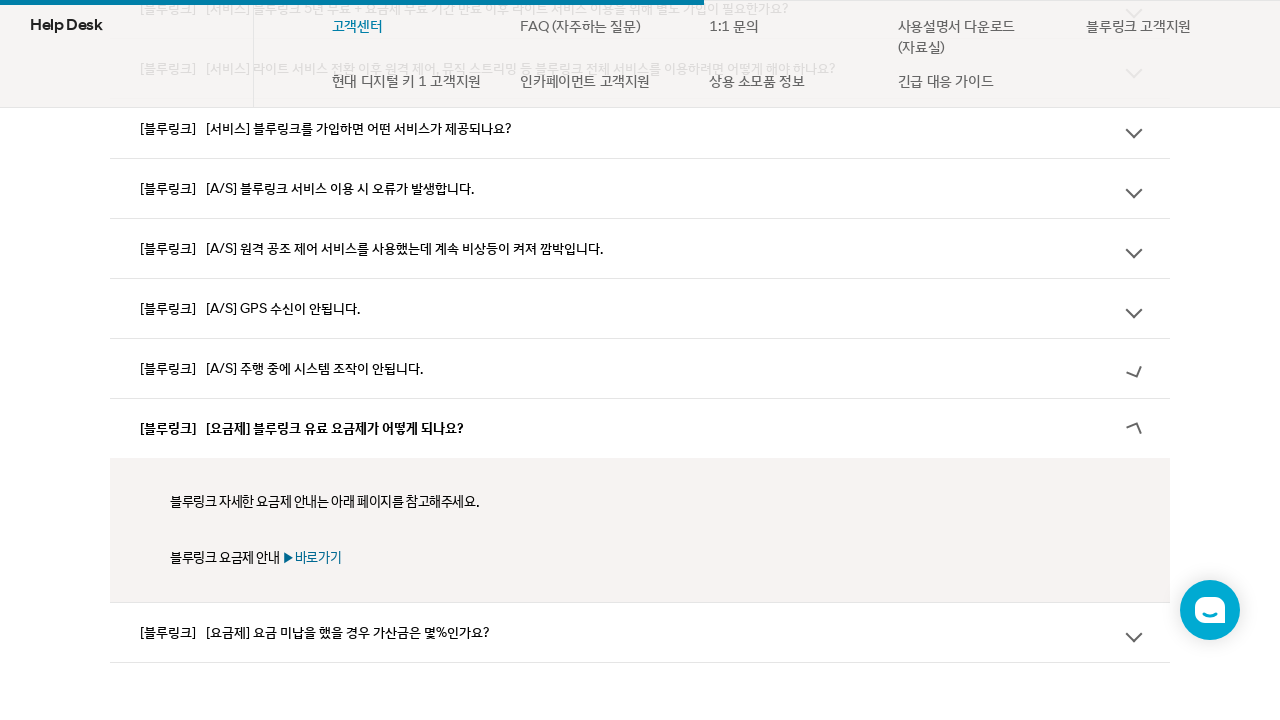

Waited 200ms for FAQ item 9 animation to complete
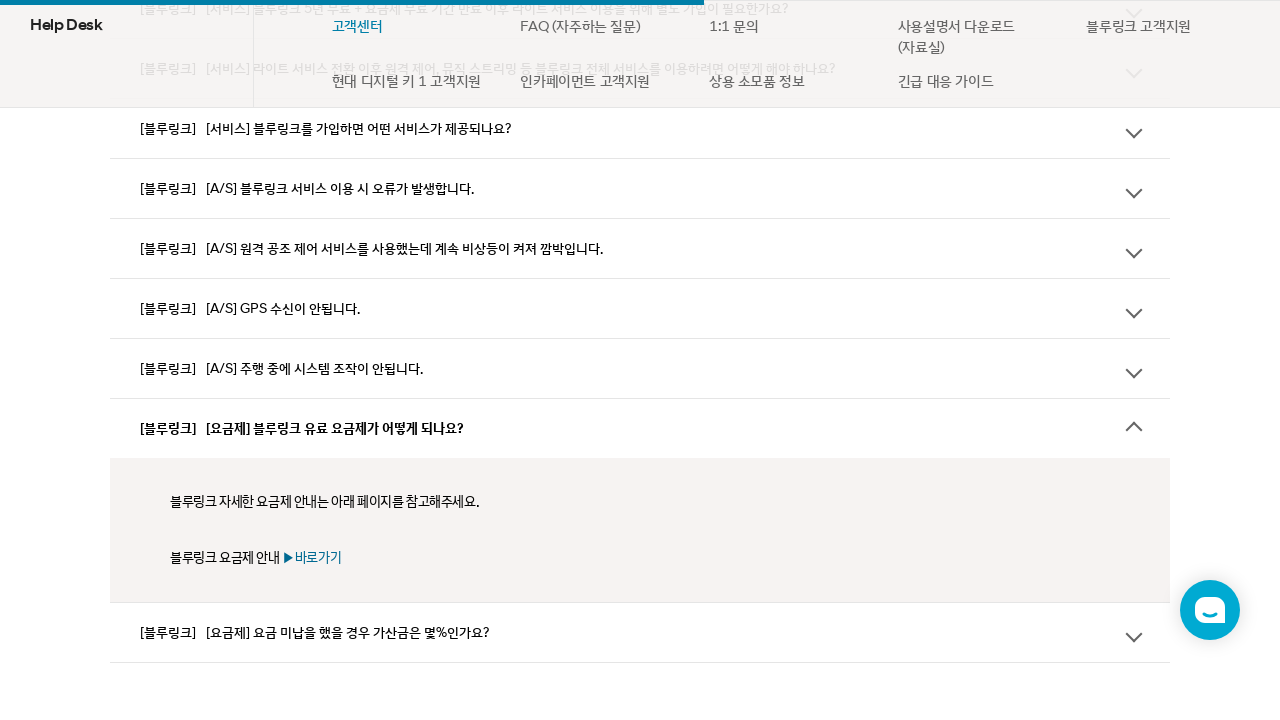

Clicked FAQ item 10 in Bluelink category at (640, 632) on //*[@id="app"]/div[3]/section/div[2]/div/div[2]/section/div/div[3]/div[1]/div[10
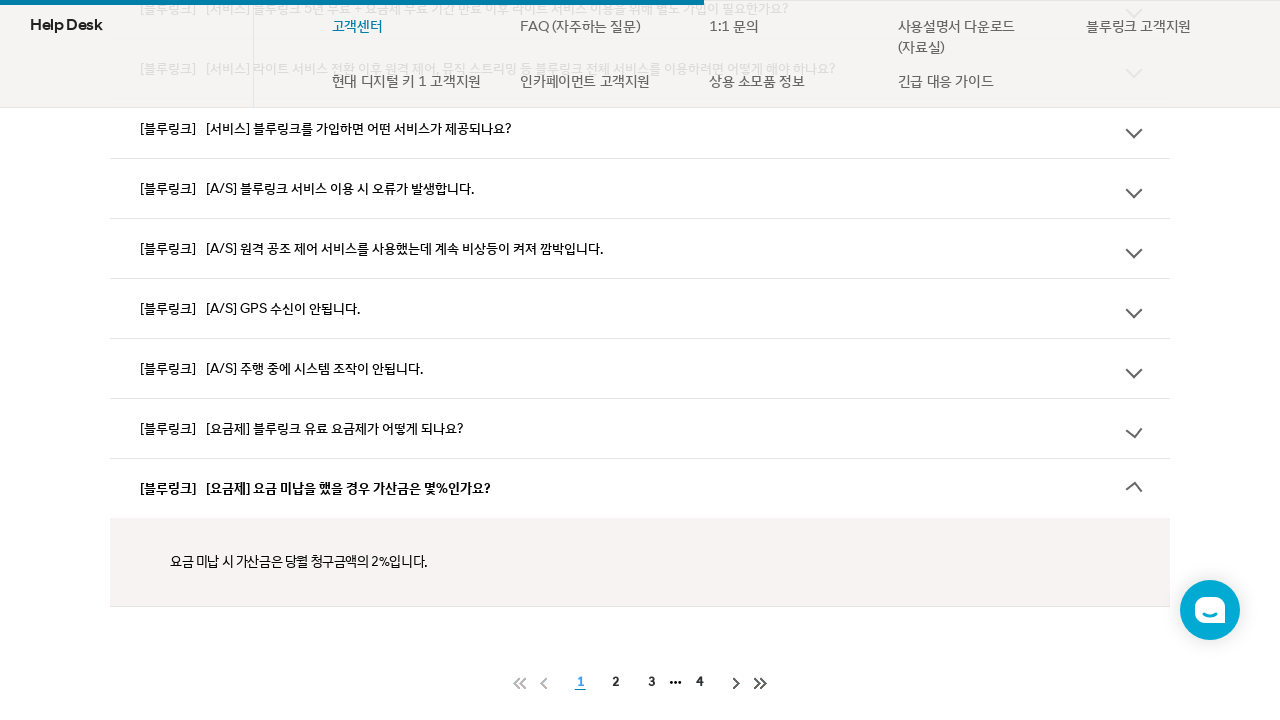

Waited 200ms for FAQ item 10 animation to complete
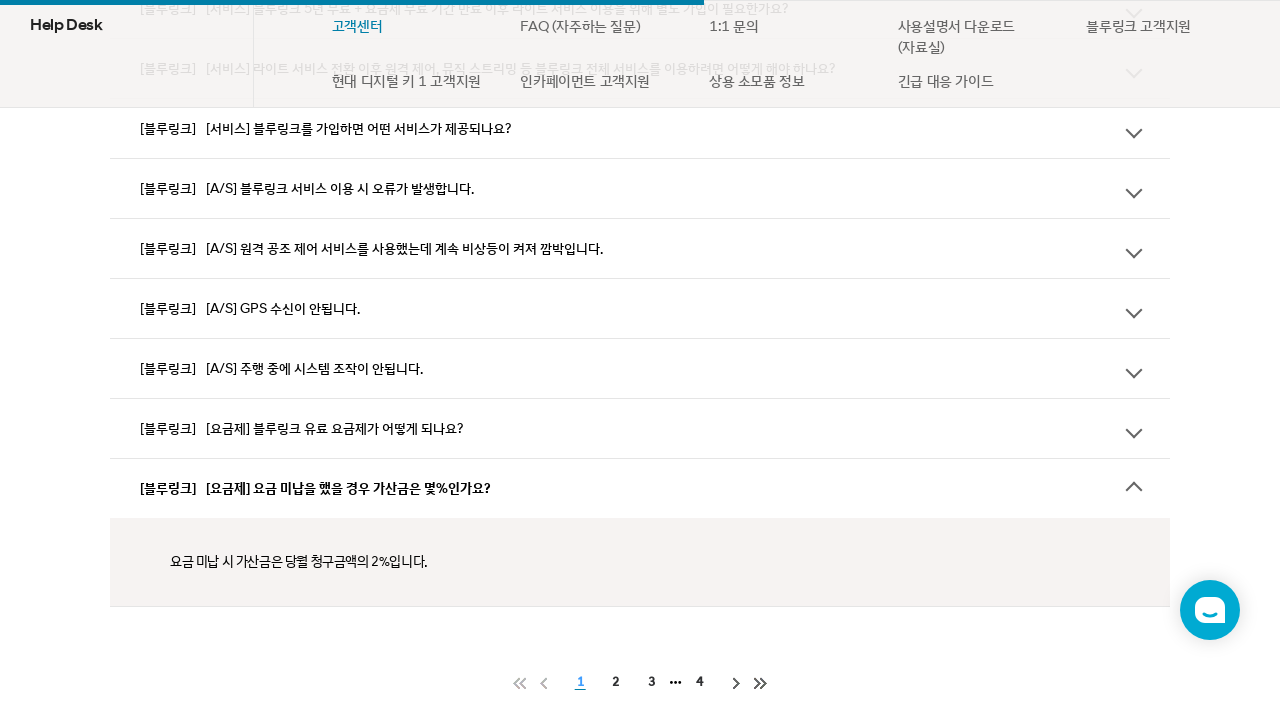

Scrolled up to category tabs (y=900)
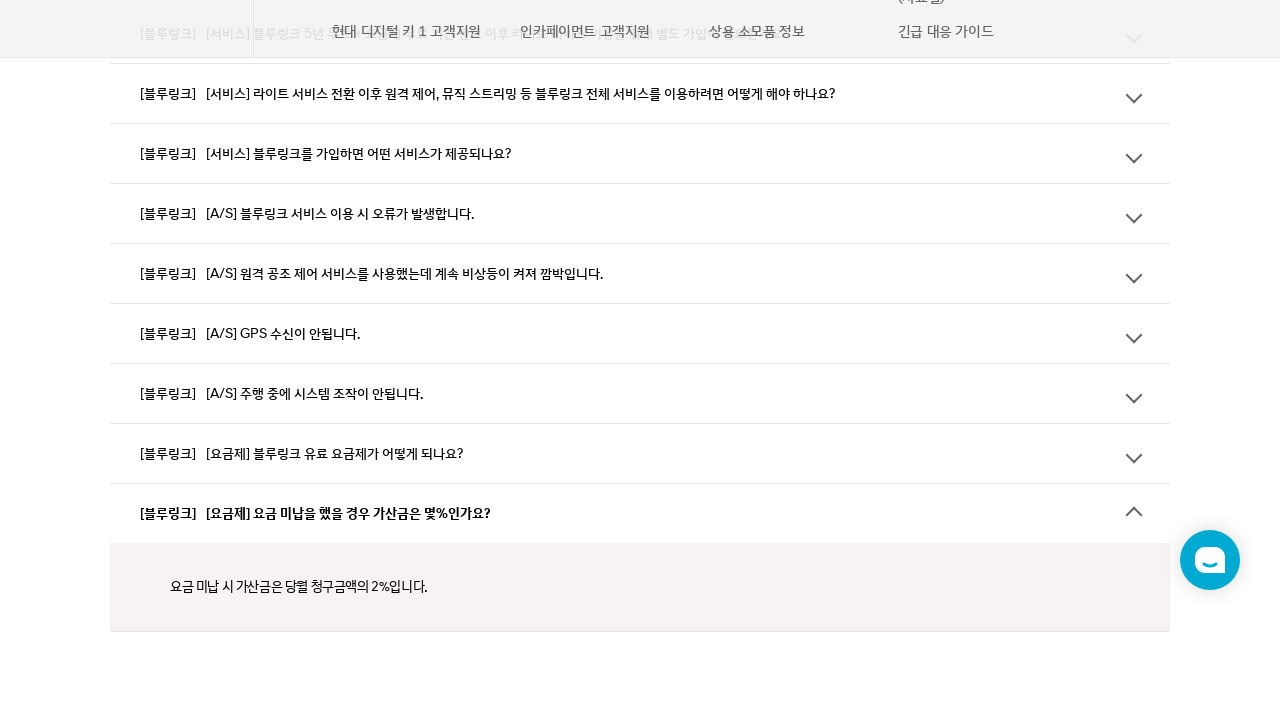

Waited 1000ms for scroll animation
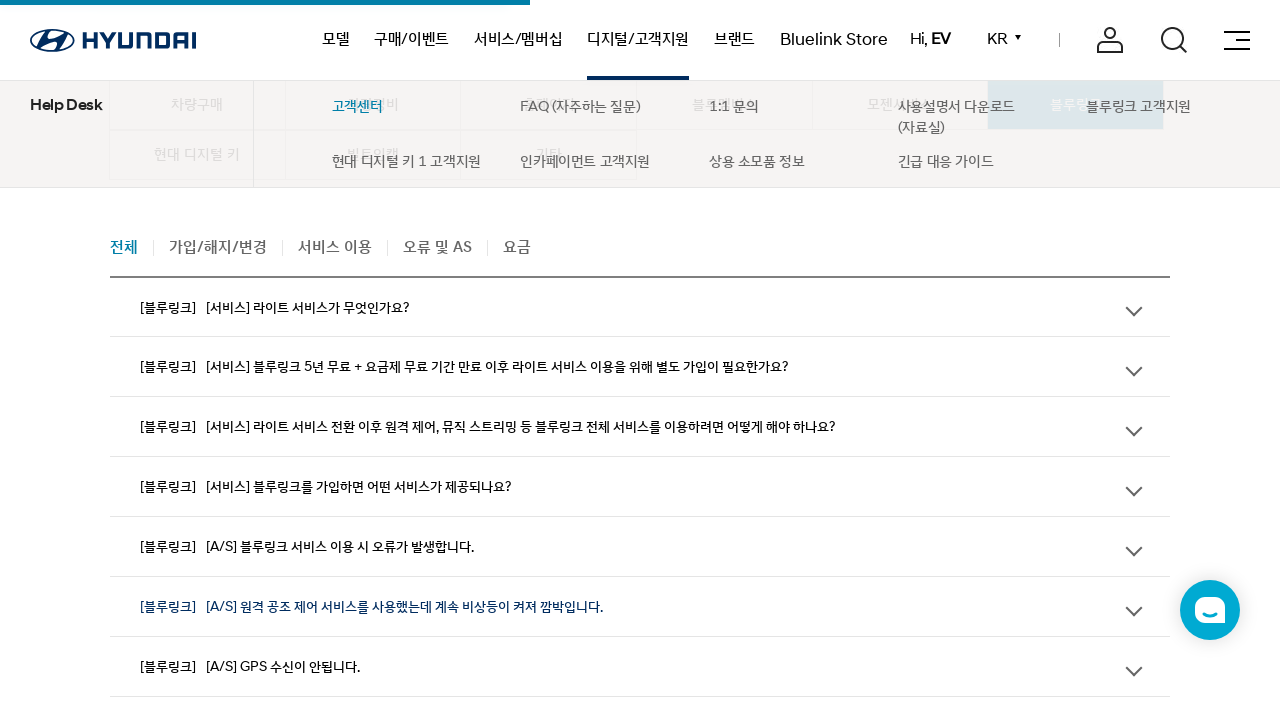

Clicked Hyundai Digital Key category tab at (197, 695) on xpath=//*[@id="app"]/div[3]/section/div[2]/div/div[2]/section/div/div[1]/div[1]/
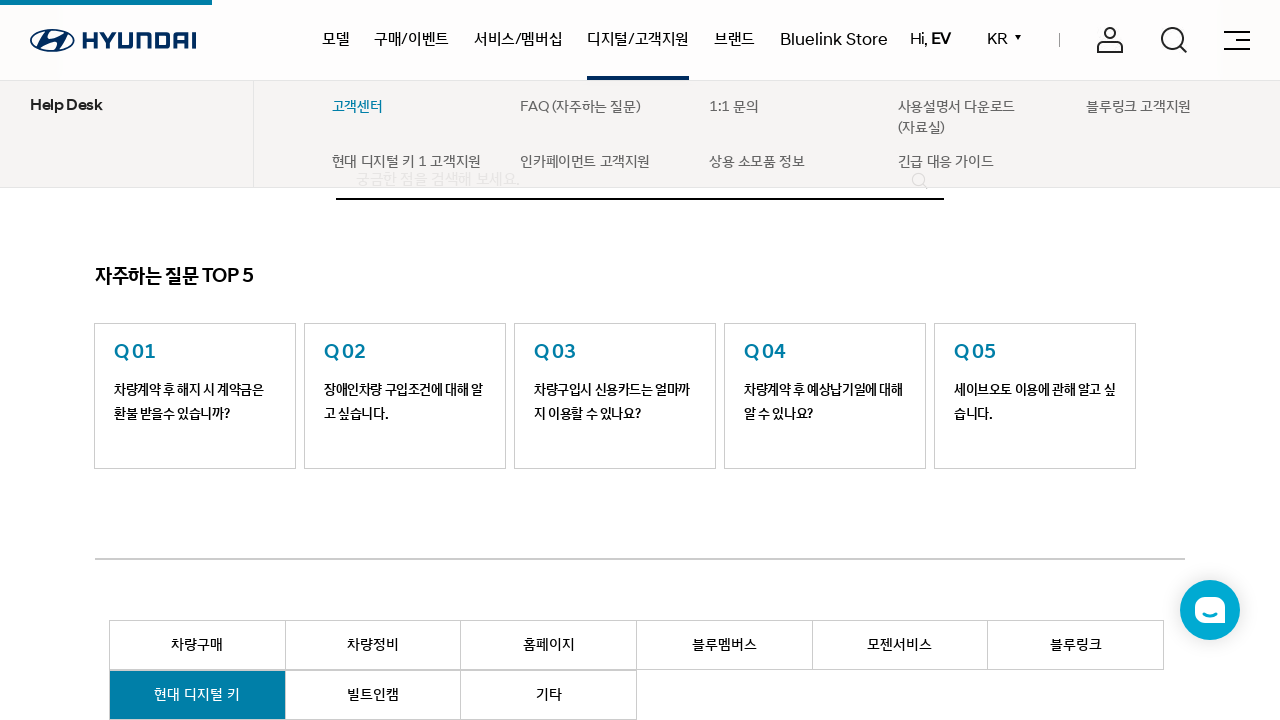

Clicked FAQ item 1 in Hyundai Digital Key category at (640, 360) on //*[@id="app"]/div[3]/section/div[2]/div/div[2]/section/div/div[3]/div[1]/div[1]
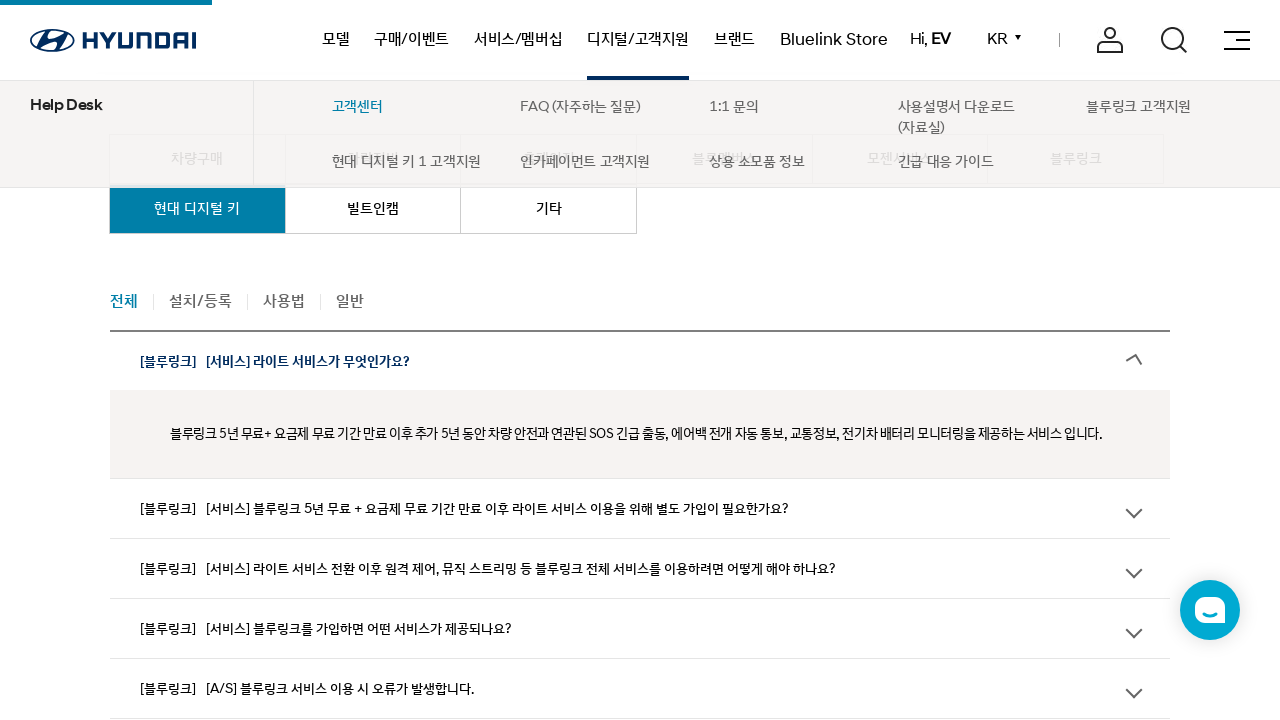

Waited 200ms for FAQ item 1 animation to complete
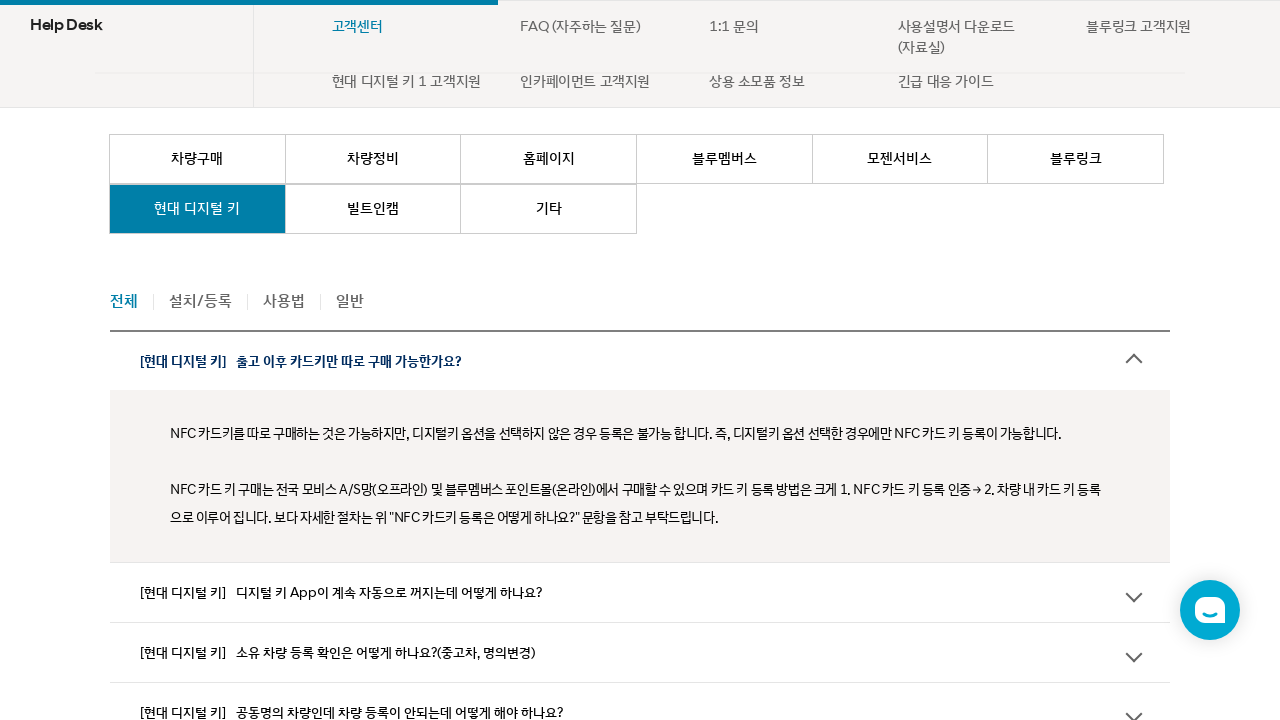

Clicked FAQ item 2 in Hyundai Digital Key category at (640, 592) on //*[@id="app"]/div[3]/section/div[2]/div/div[2]/section/div/div[3]/div[1]/div[2]
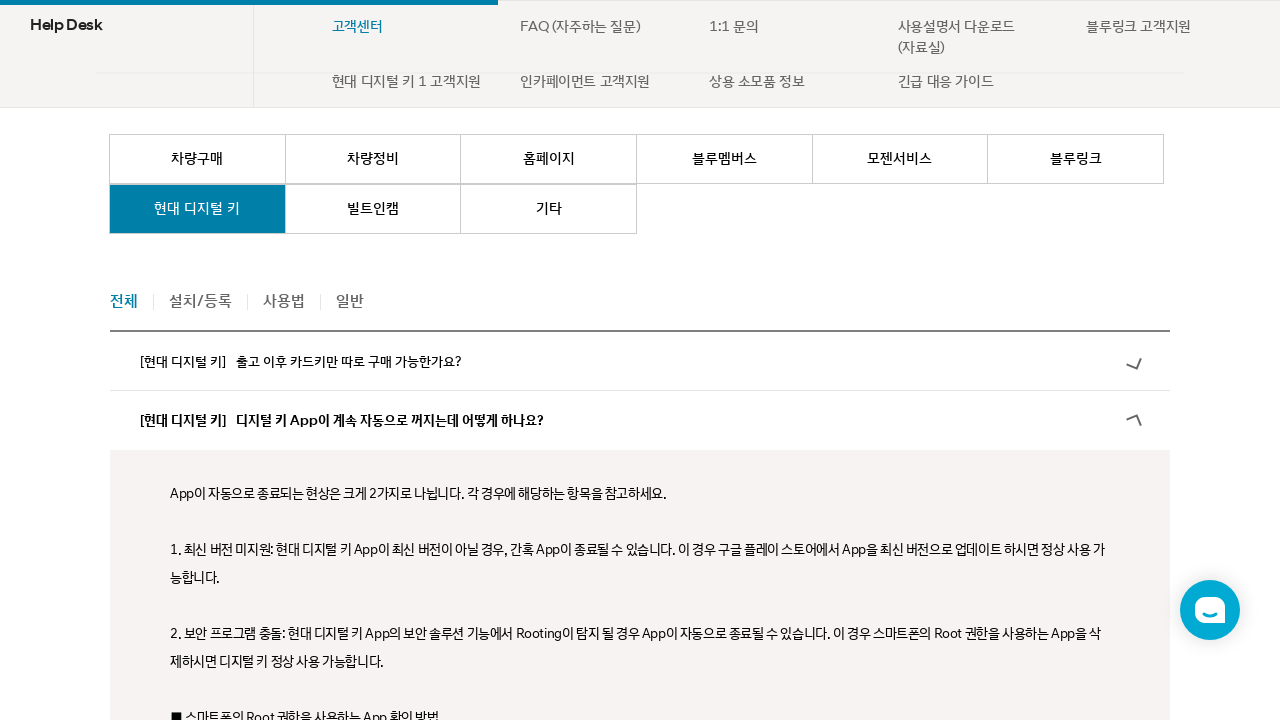

Waited 200ms for FAQ item 2 animation to complete
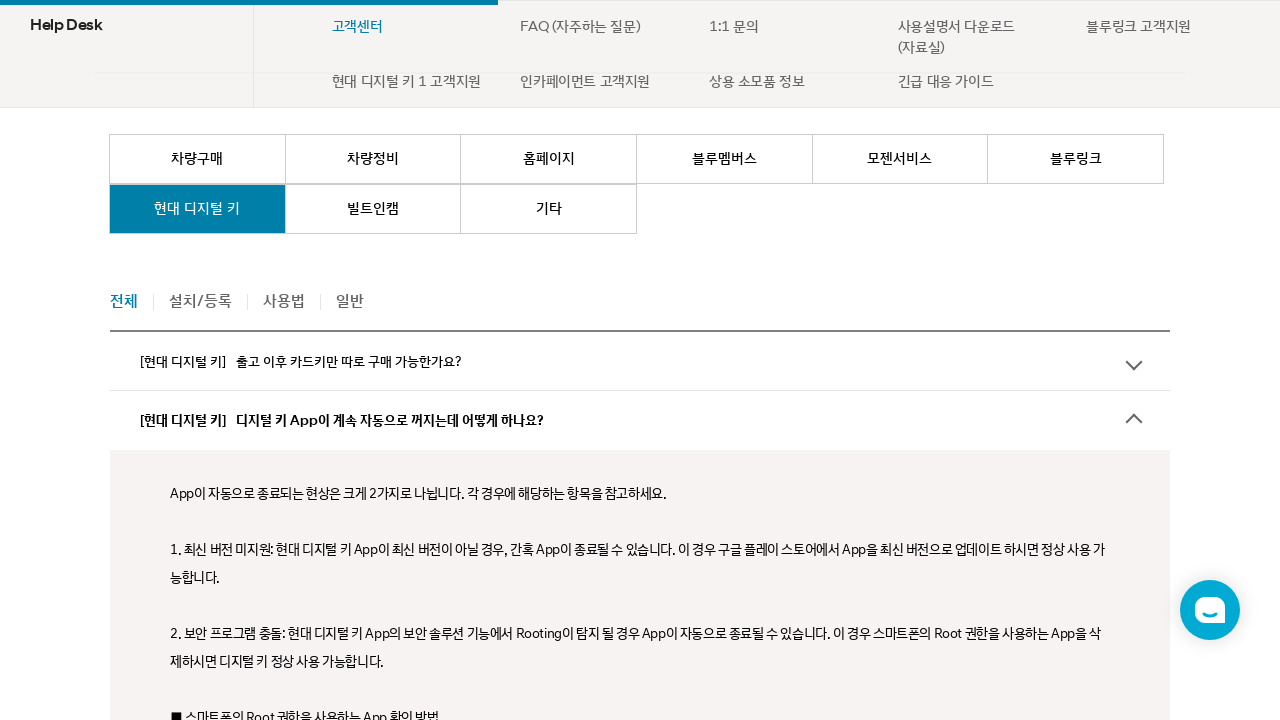

Clicked FAQ item 3 in Hyundai Digital Key category at (640, 360) on //*[@id="app"]/div[3]/section/div[2]/div/div[2]/section/div/div[3]/div[1]/div[3]
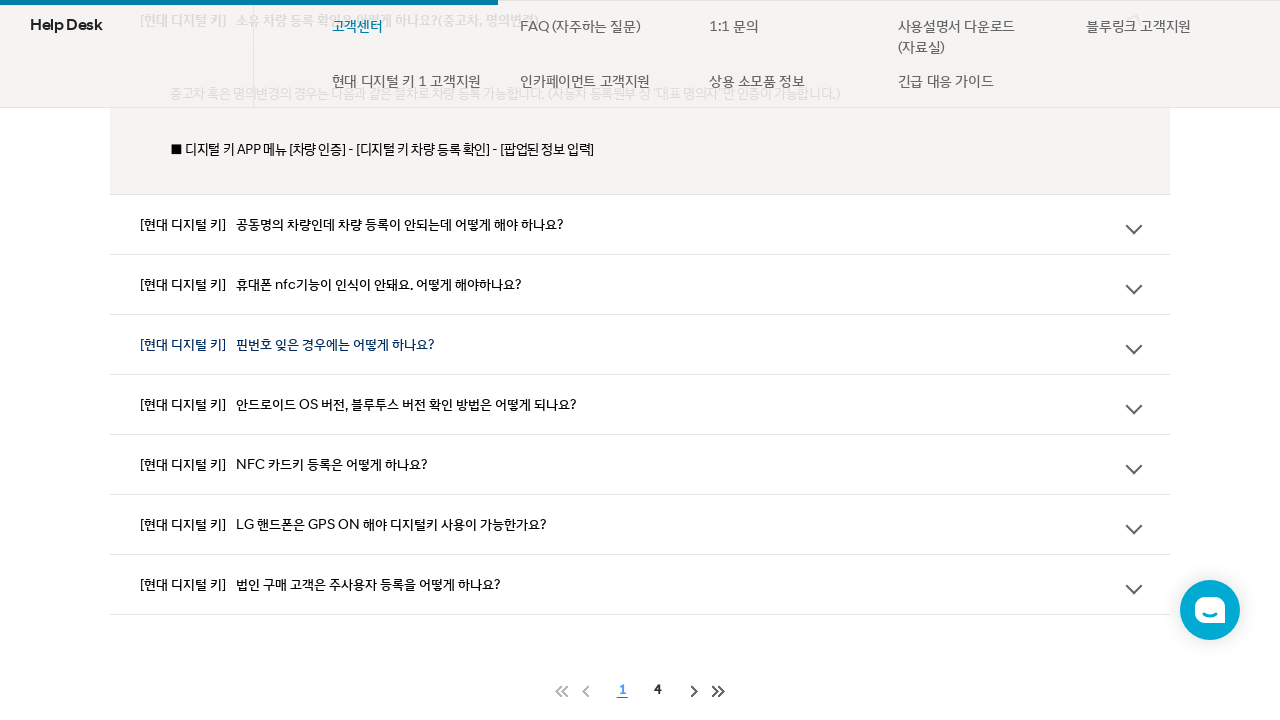

Waited 200ms for FAQ item 3 animation to complete
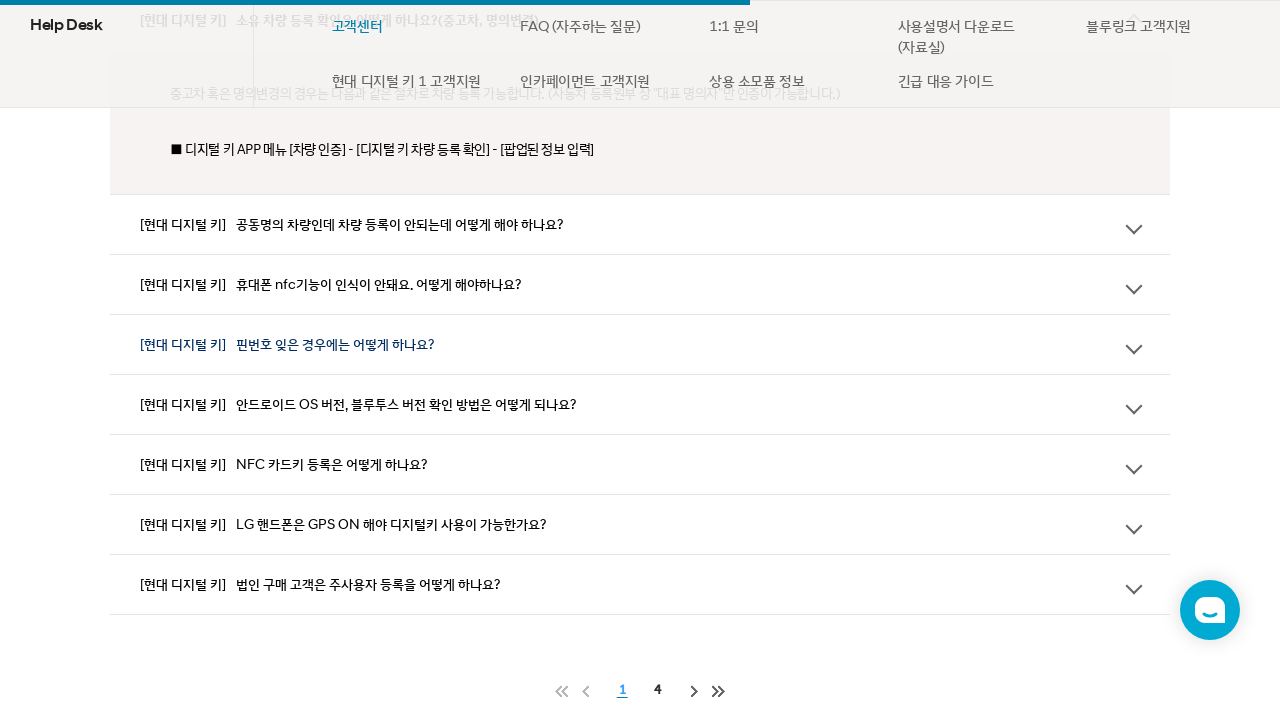

Clicked FAQ item 4 in Hyundai Digital Key category at (640, 224) on //*[@id="app"]/div[3]/section/div[2]/div/div[2]/section/div/div[3]/div[1]/div[4]
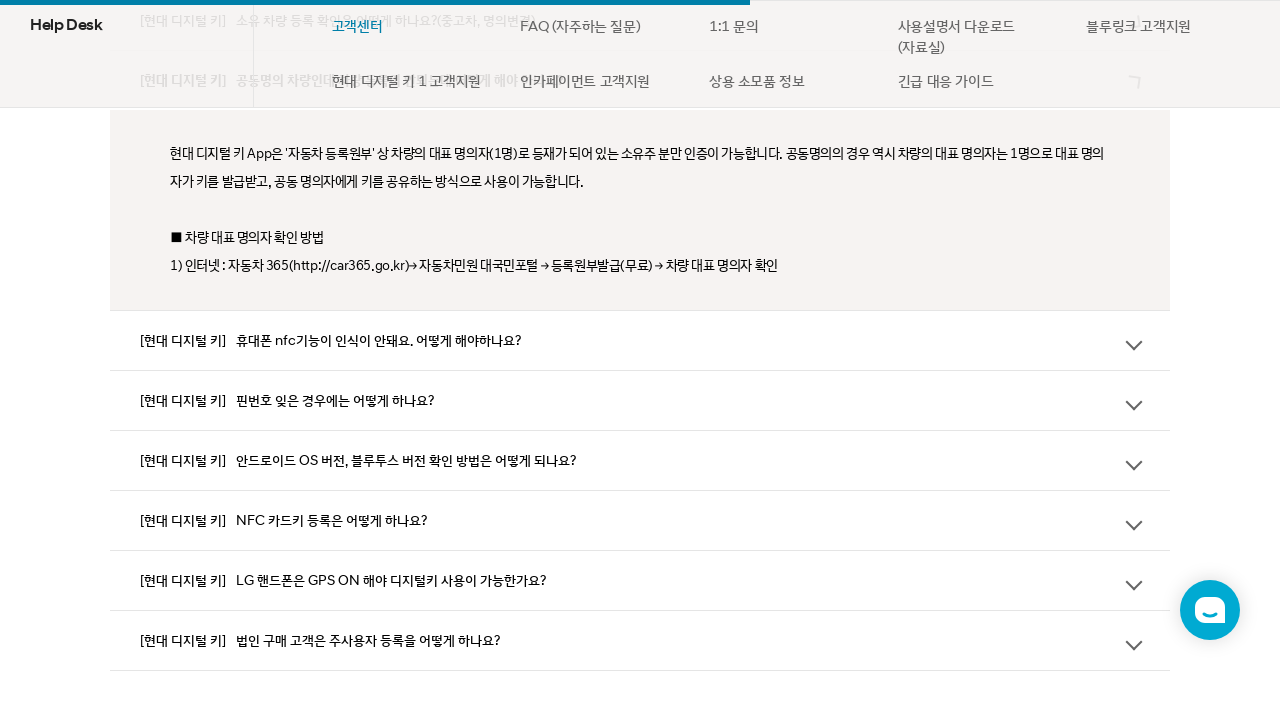

Waited 200ms for FAQ item 4 animation to complete
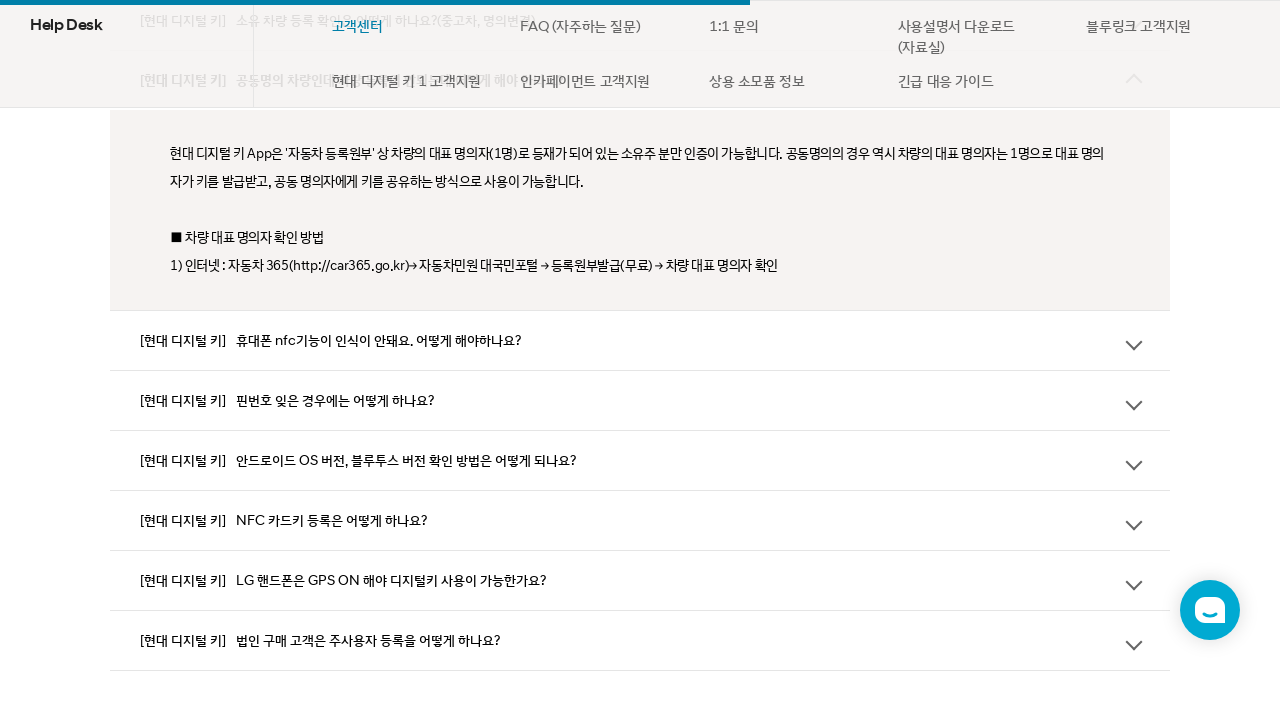

Clicked FAQ item 5 in Hyundai Digital Key category at (640, 340) on //*[@id="app"]/div[3]/section/div[2]/div/div[2]/section/div/div[3]/div[1]/div[5]
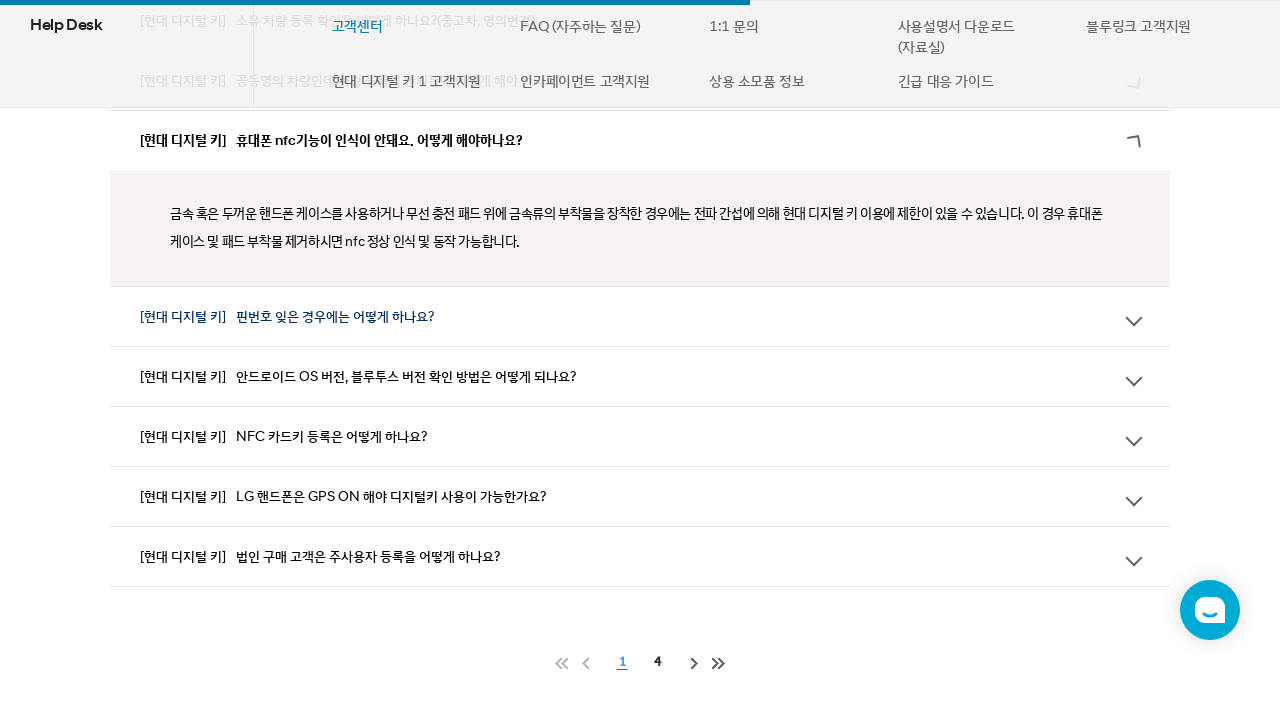

Waited 200ms for FAQ item 5 animation to complete
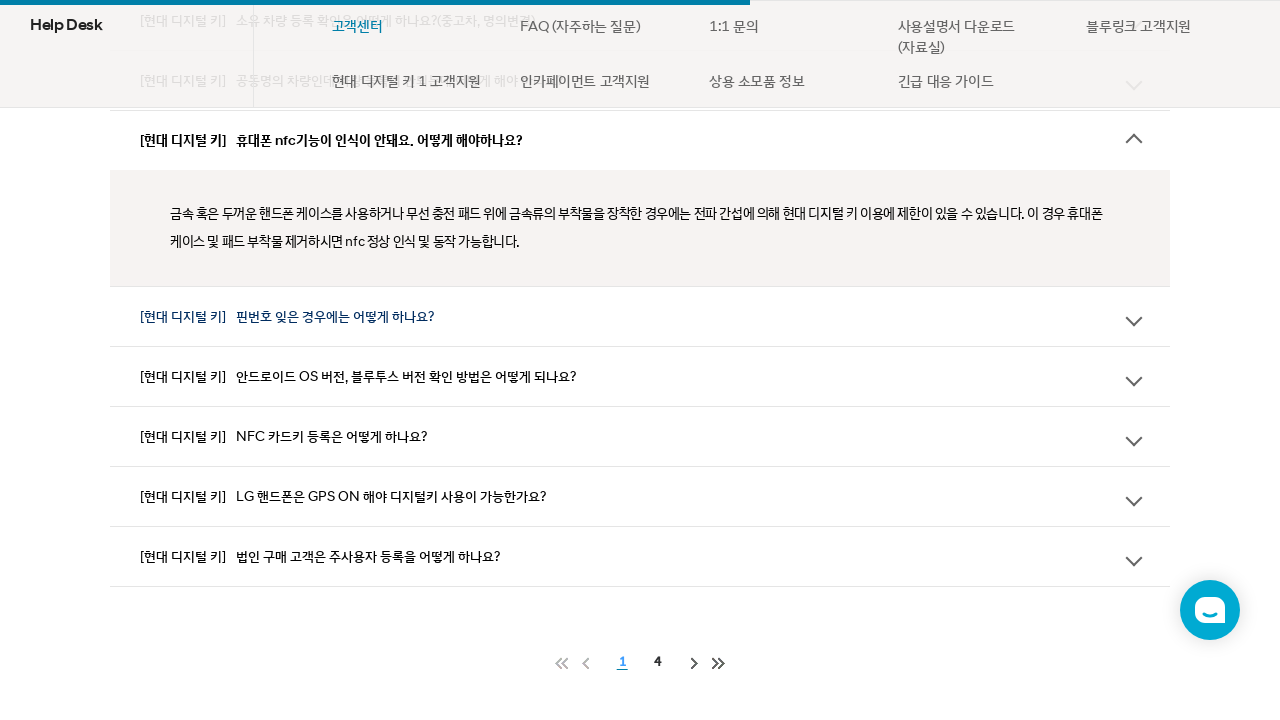

Clicked FAQ item 6 in Hyundai Digital Key category at (640, 316) on //*[@id="app"]/div[3]/section/div[2]/div/div[2]/section/div/div[3]/div[1]/div[6]
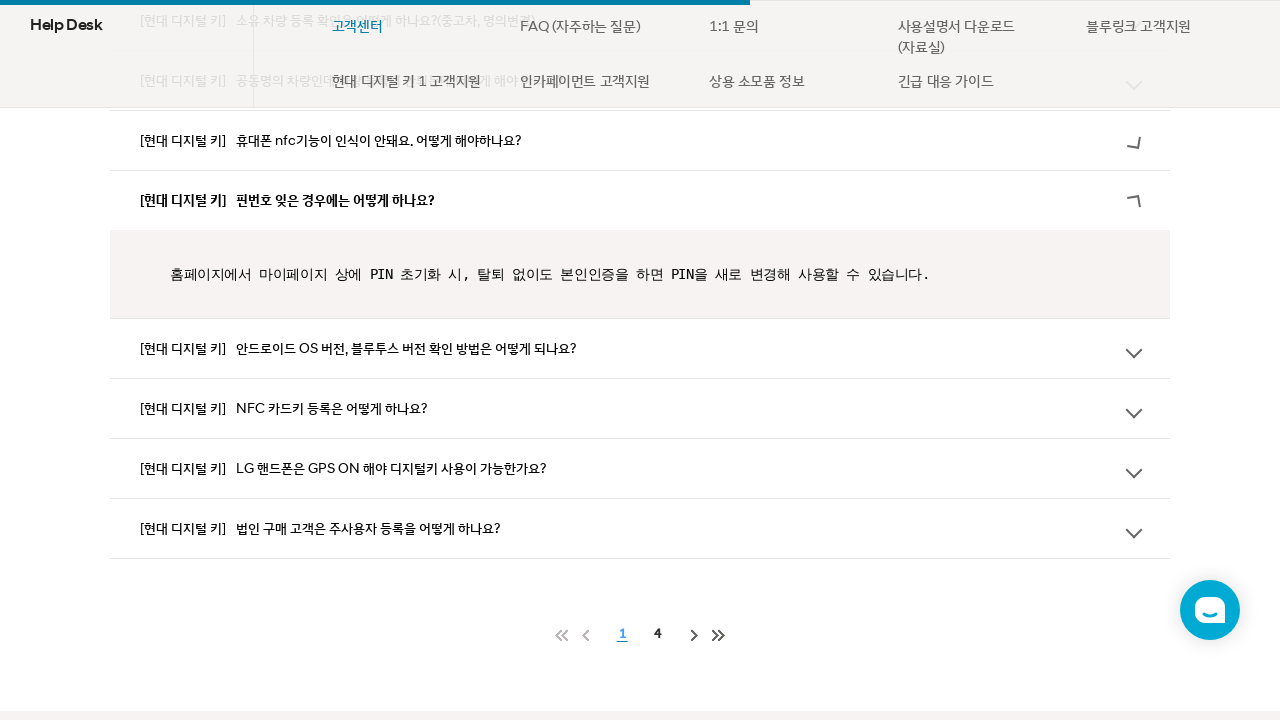

Waited 200ms for FAQ item 6 animation to complete
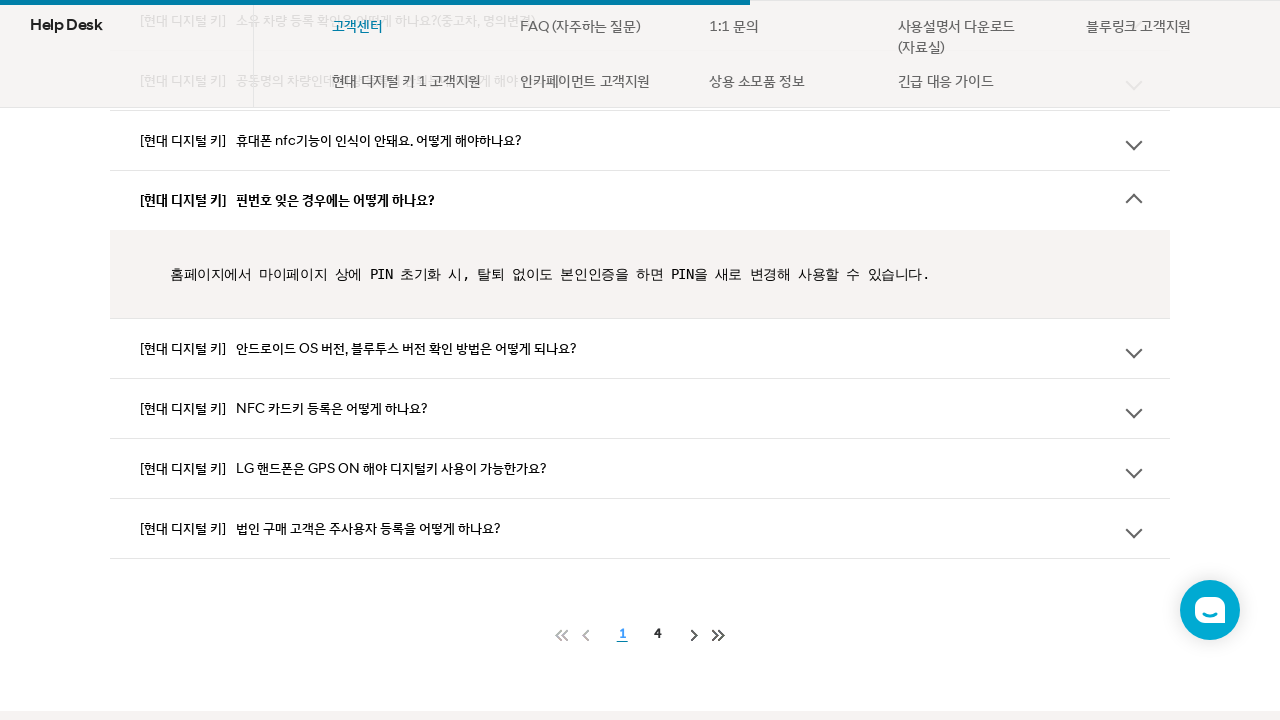

Clicked FAQ item 7 in Hyundai Digital Key category at (640, 348) on //*[@id="app"]/div[3]/section/div[2]/div/div[2]/section/div/div[3]/div[1]/div[7]
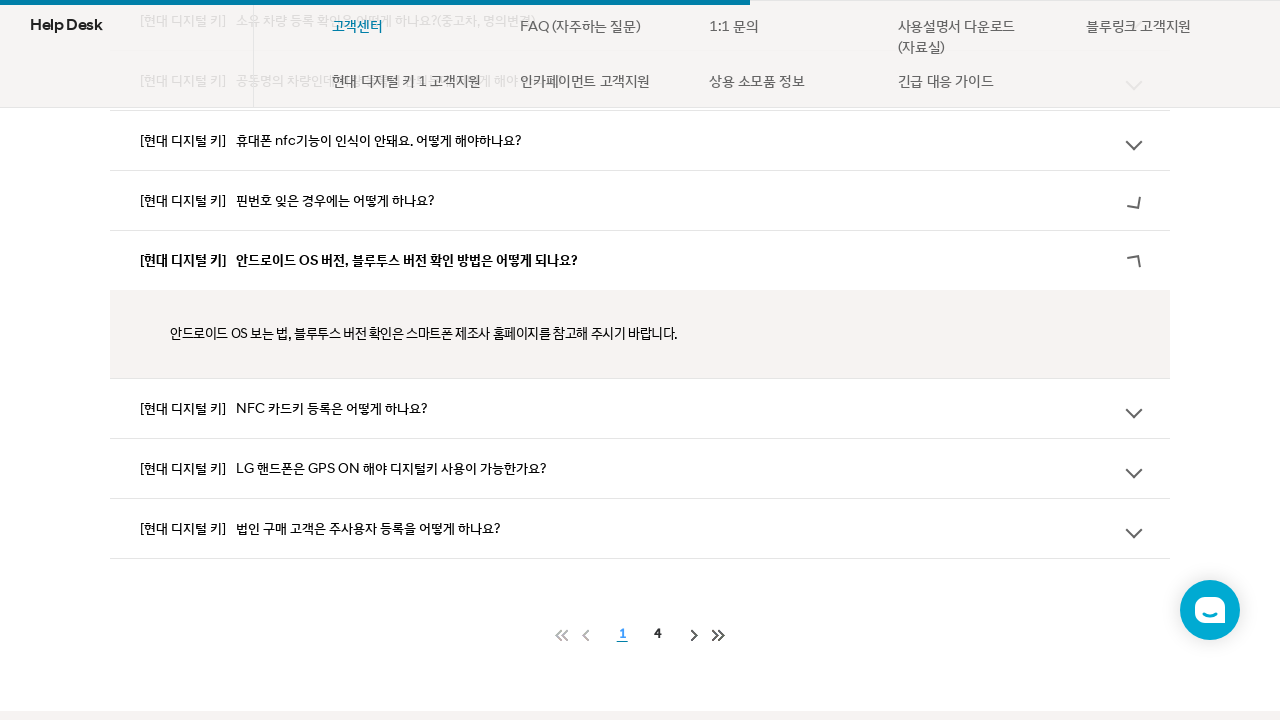

Waited 200ms for FAQ item 7 animation to complete
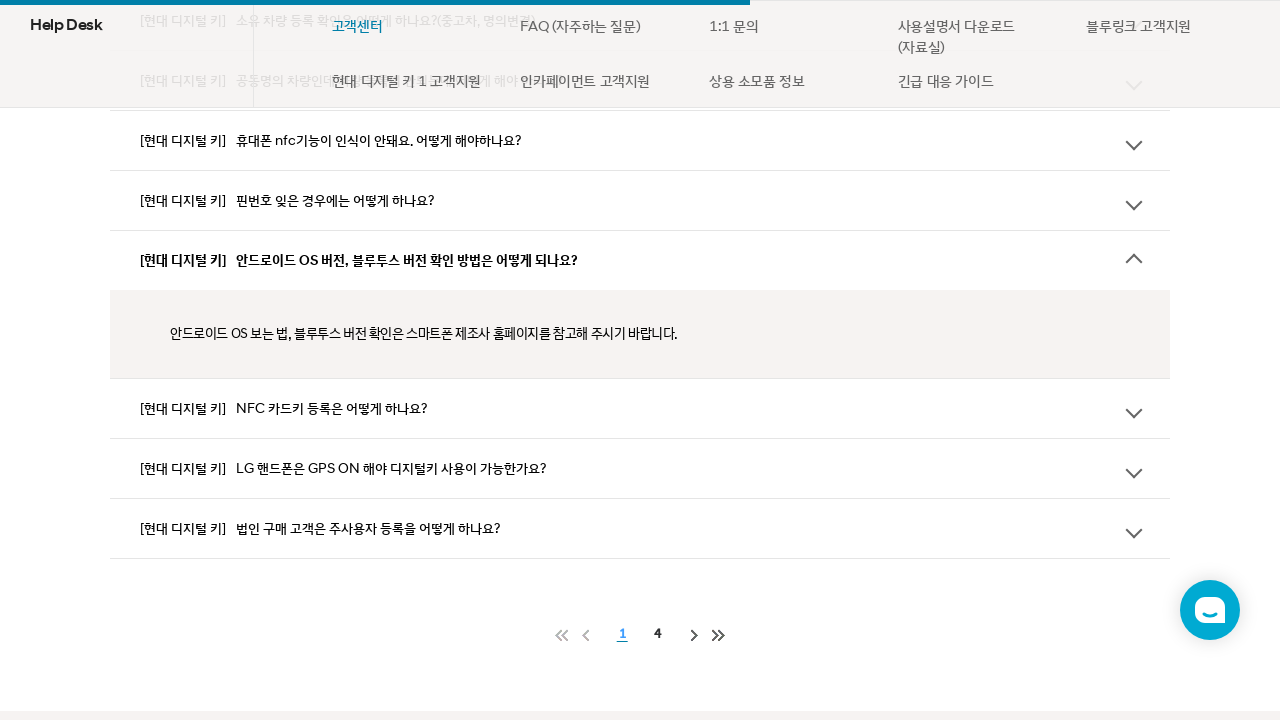

Clicked FAQ item 8 in Hyundai Digital Key category at (640, 408) on //*[@id="app"]/div[3]/section/div[2]/div/div[2]/section/div/div[3]/div[1]/div[8]
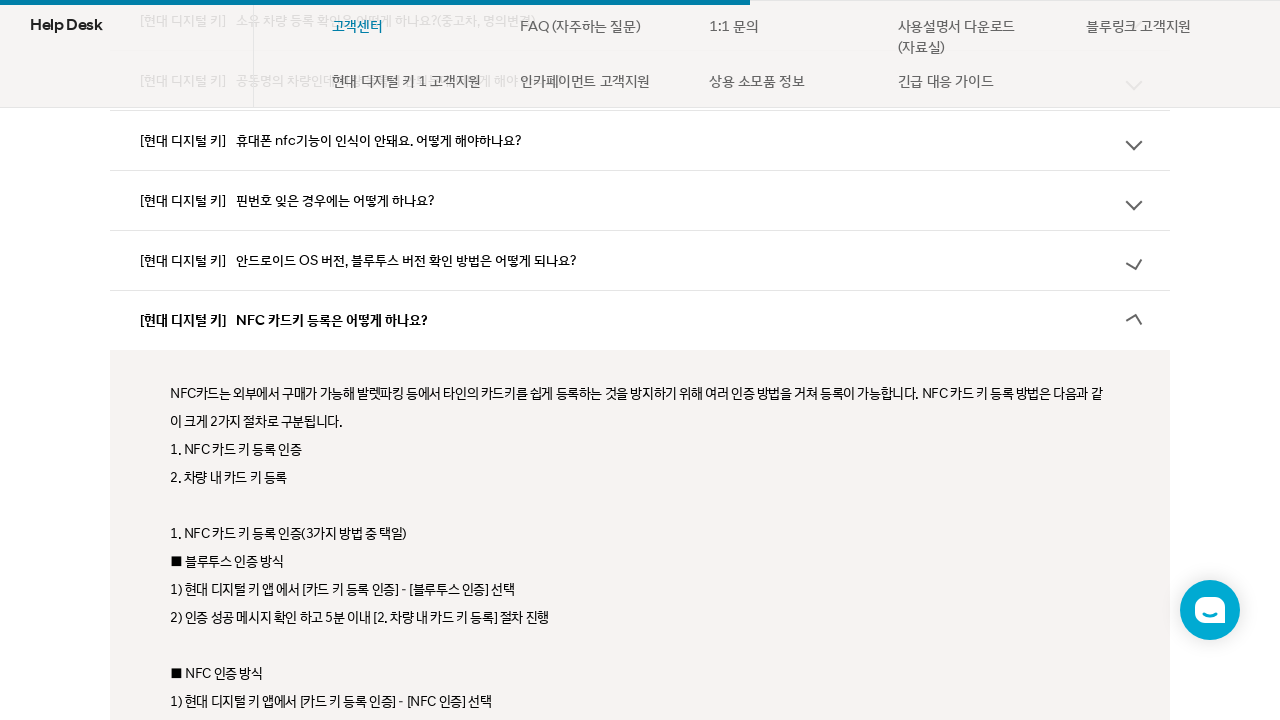

Waited 200ms for FAQ item 8 animation to complete
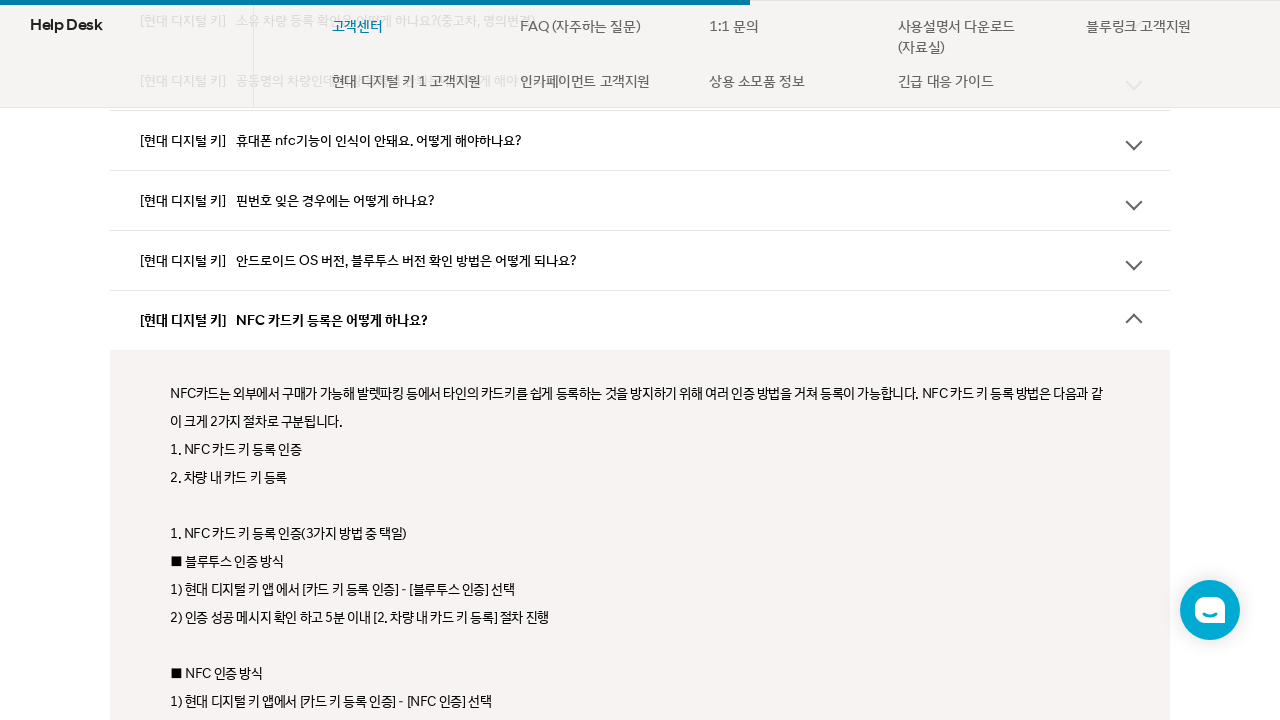

Clicked FAQ item 9 in Hyundai Digital Key category at (640, 360) on //*[@id="app"]/div[3]/section/div[2]/div/div[2]/section/div/div[3]/div[1]/div[9]
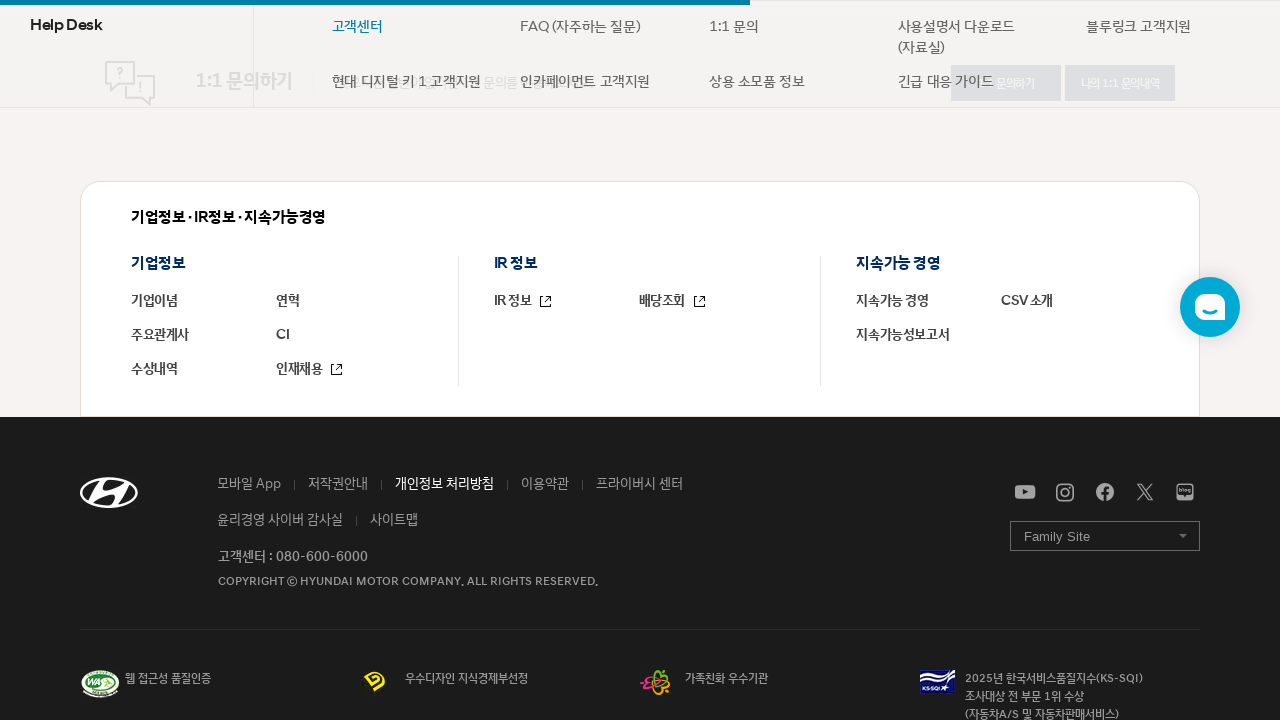

Waited 200ms for FAQ item 9 animation to complete
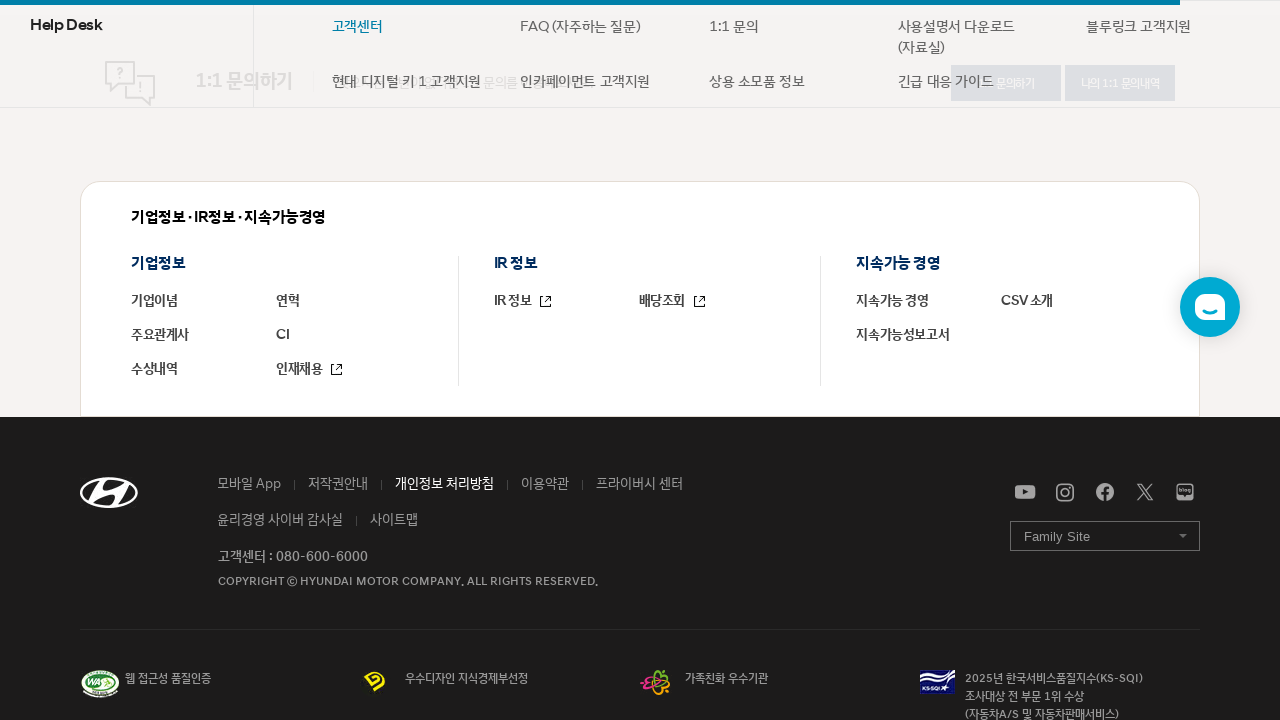

Clicked FAQ item 10 in Hyundai Digital Key category at (640, 360) on //*[@id="app"]/div[3]/section/div[2]/div/div[2]/section/div/div[3]/div[1]/div[10
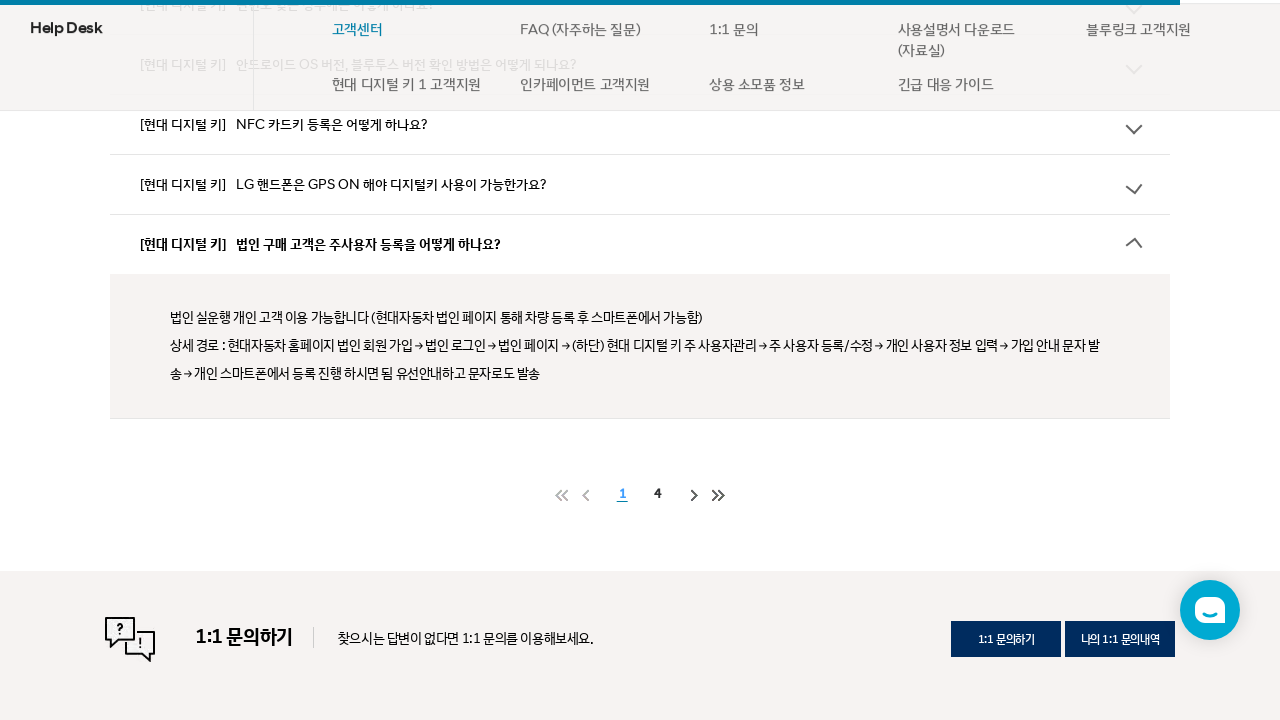

Waited 200ms for FAQ item 10 animation to complete
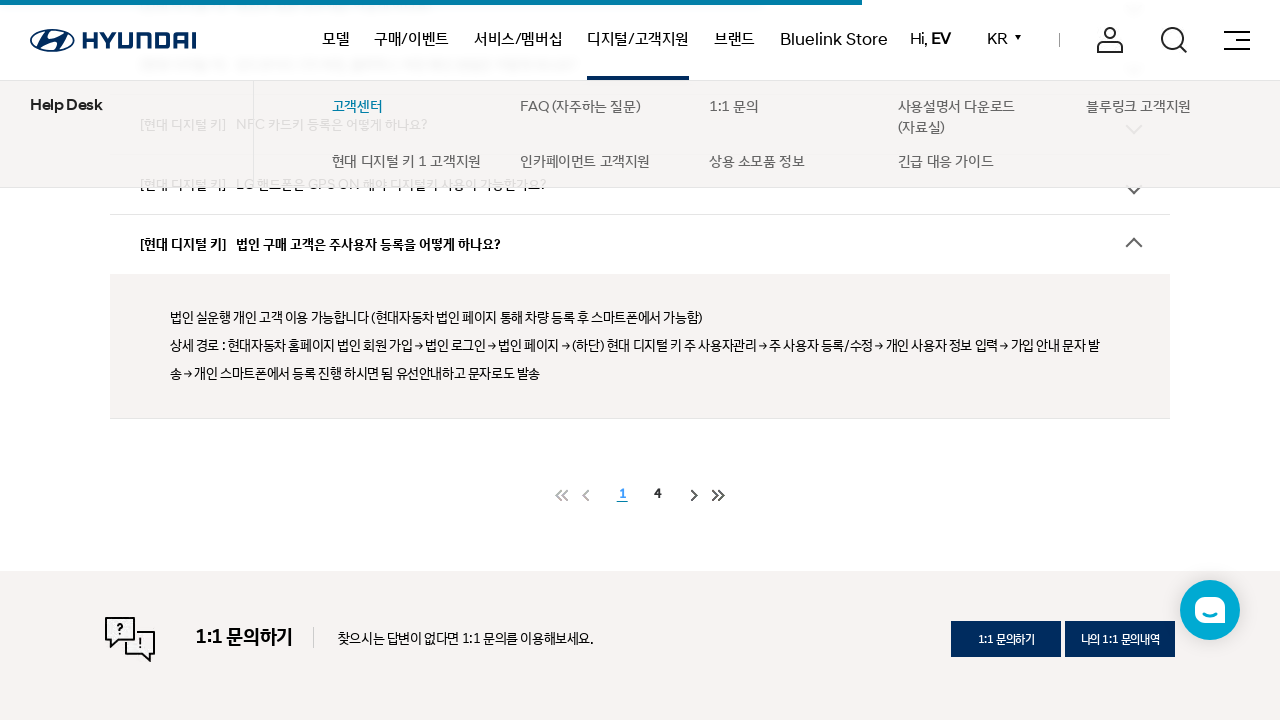

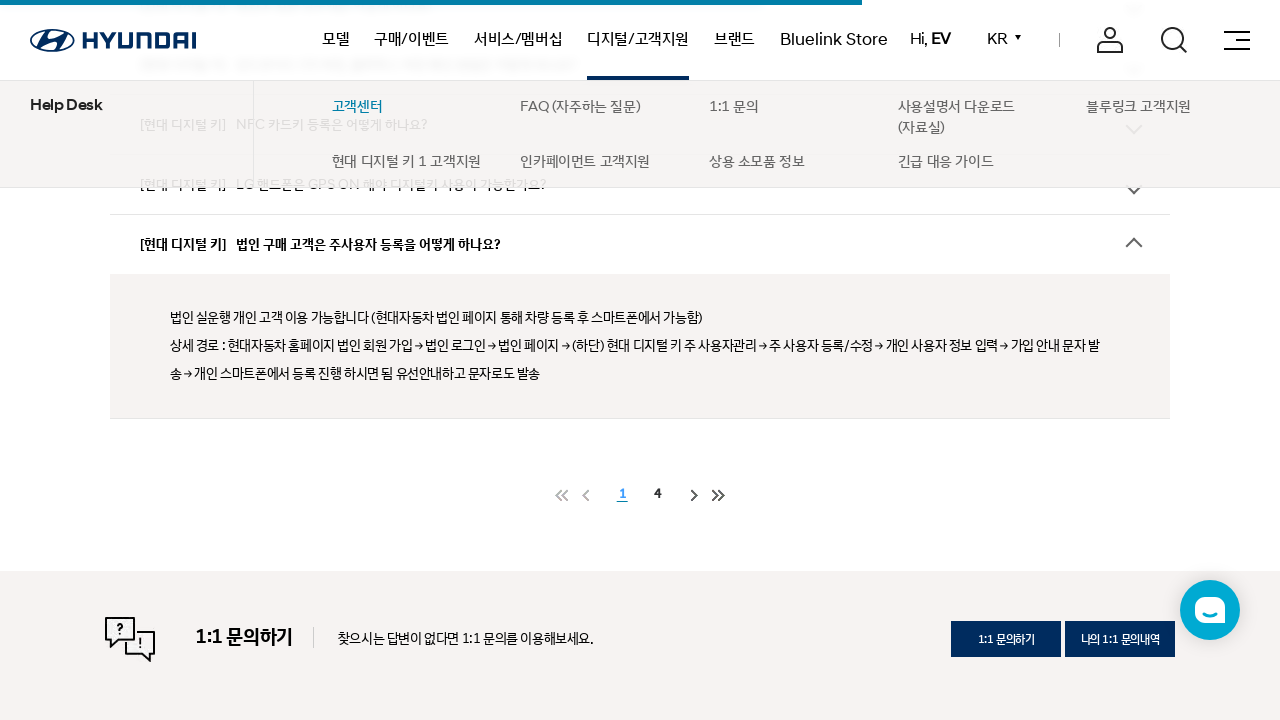